Navigates through a world clock table by iterating through all rows and columns to verify the table structure and content is accessible

Starting URL: https://www.timeanddate.com/worldclock/

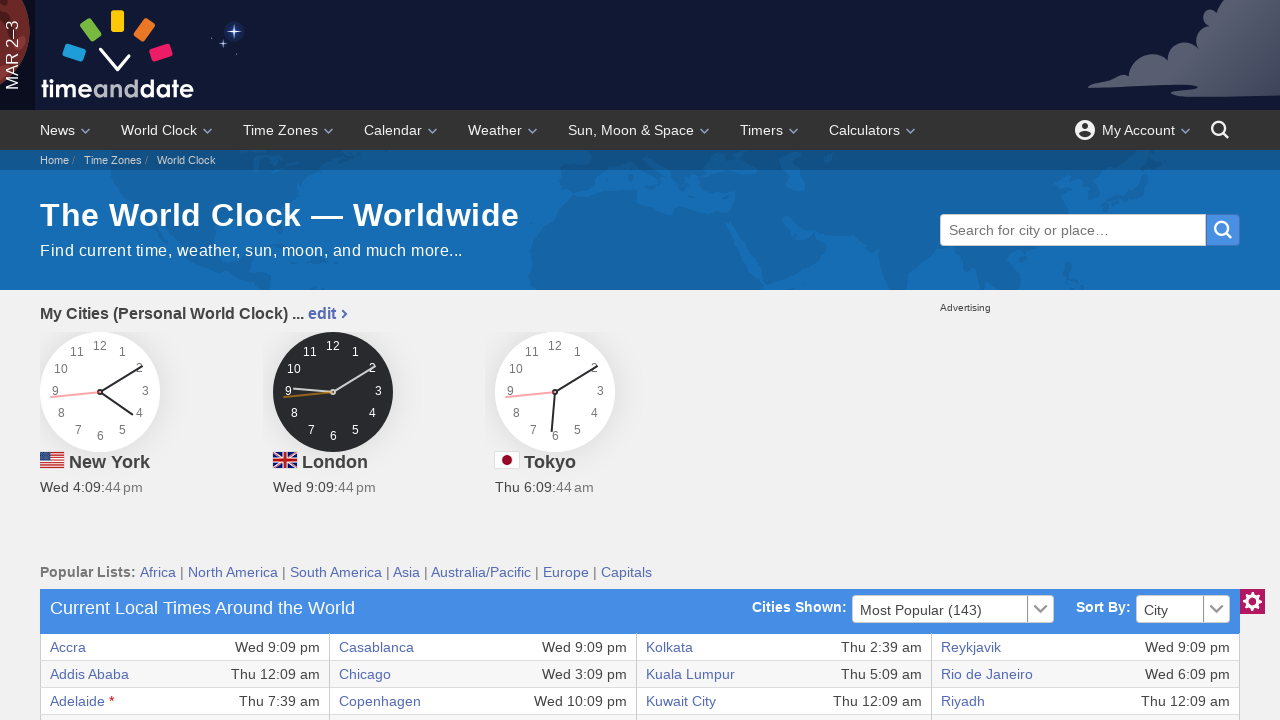

Waited for world clock table to load
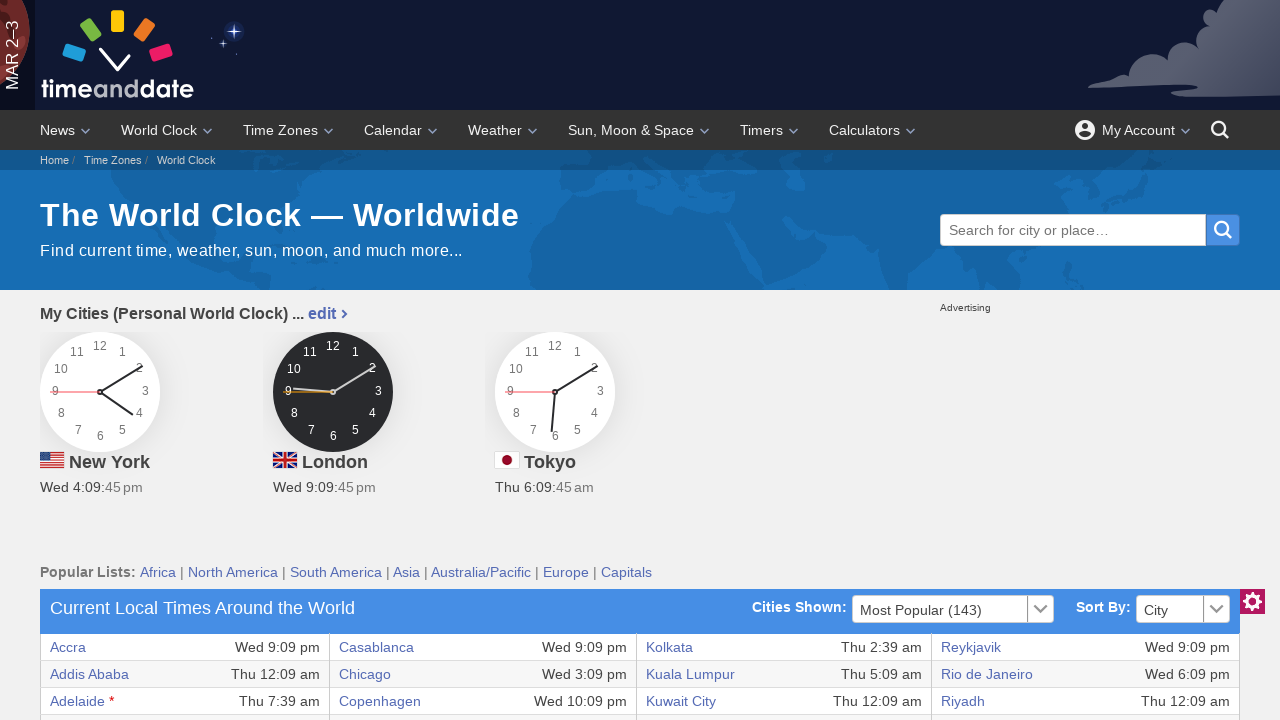

Retrieved text content from table row 1, column 1
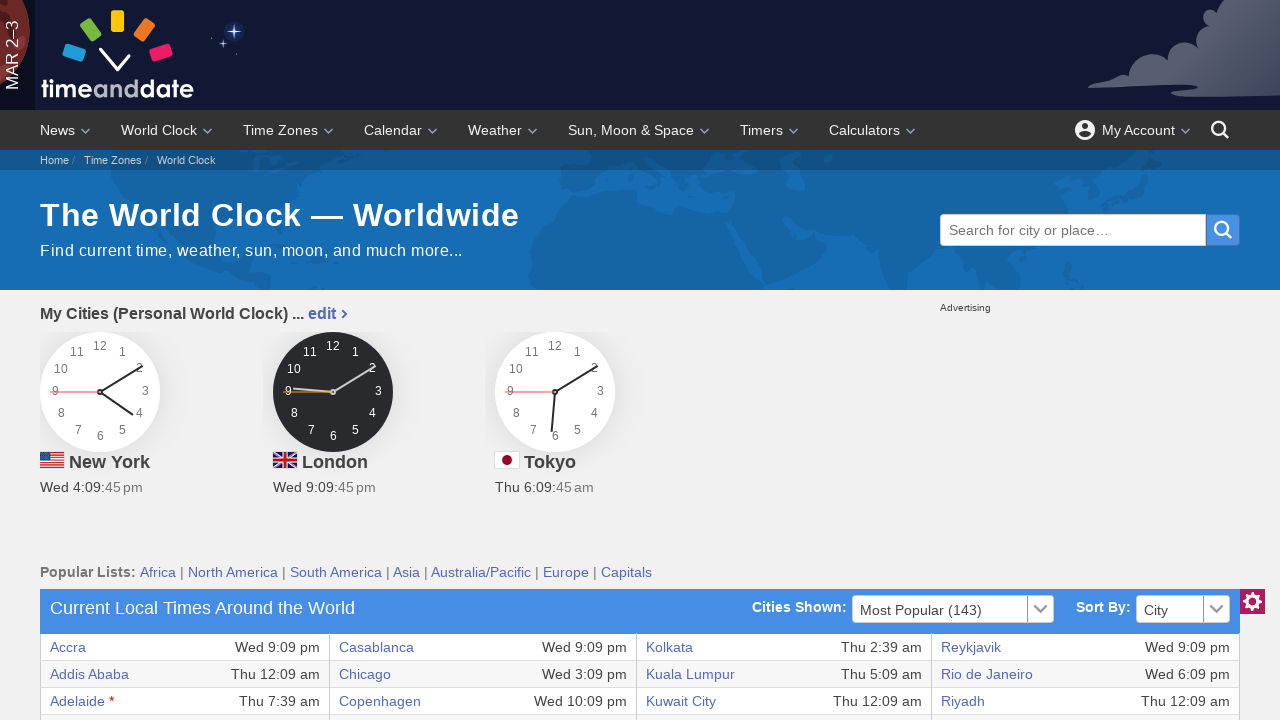

Retrieved text content from table row 1, column 2
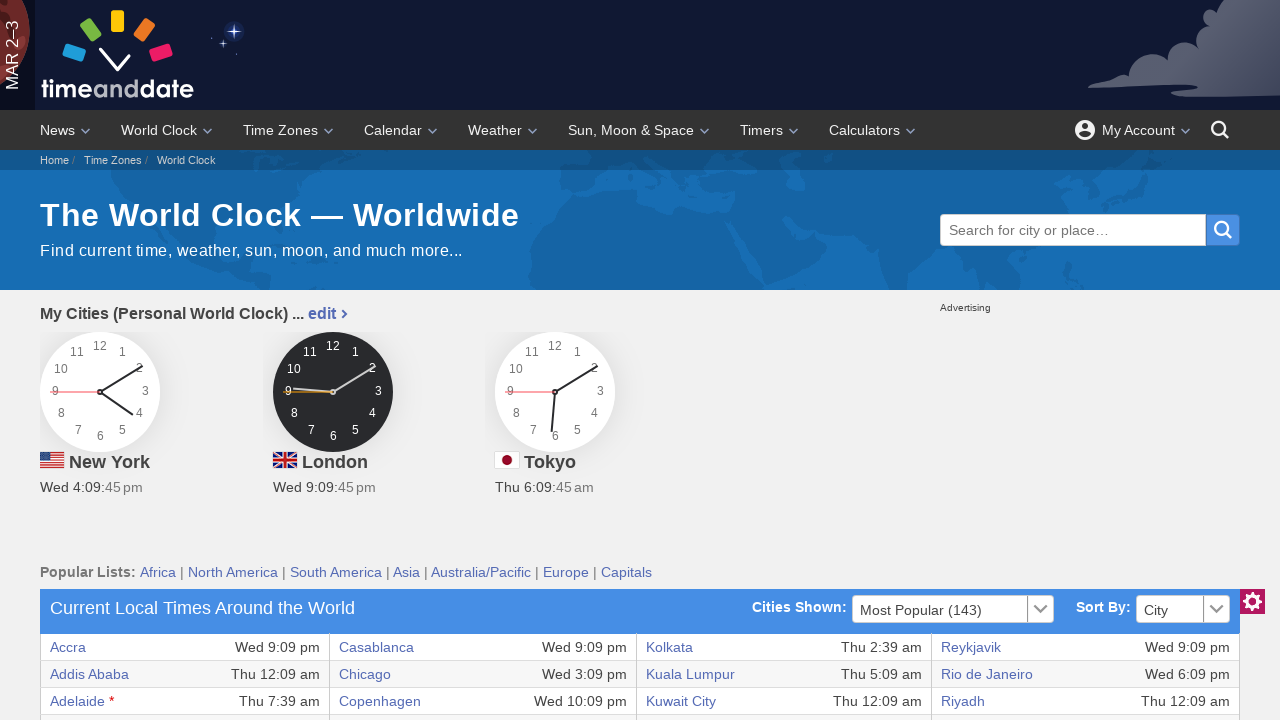

Retrieved text content from table row 1, column 3
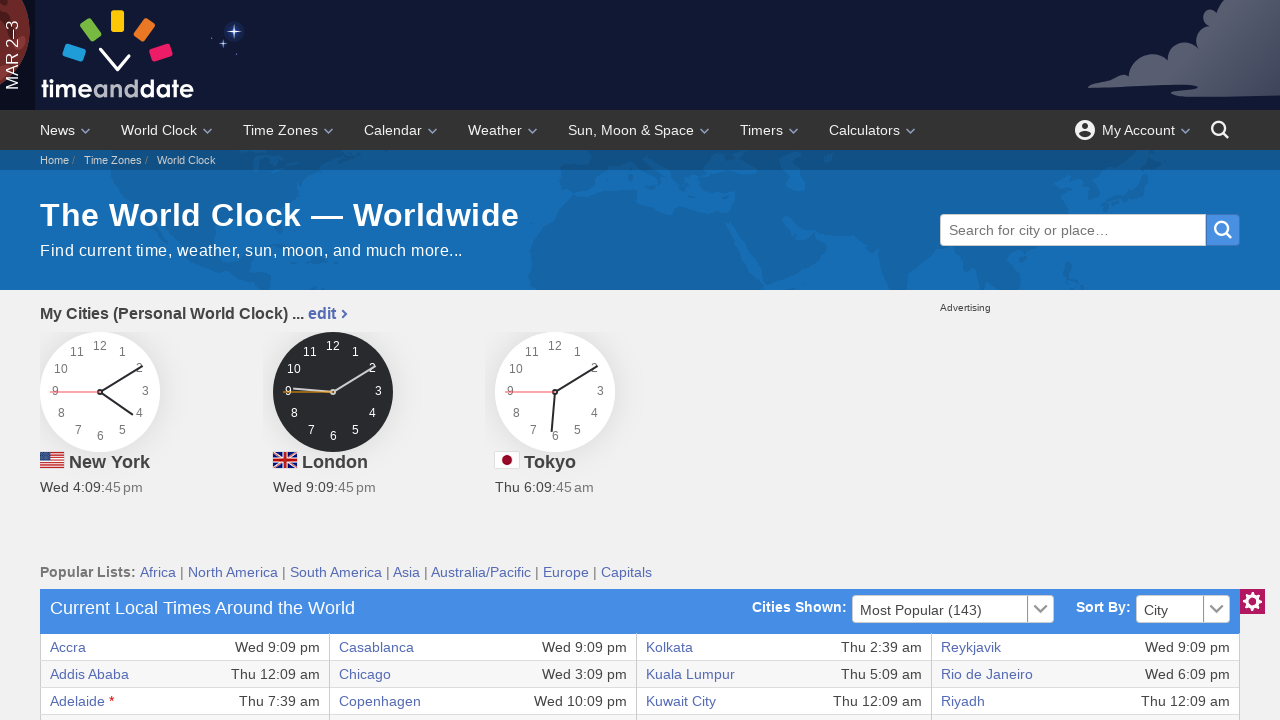

Retrieved text content from table row 1, column 4
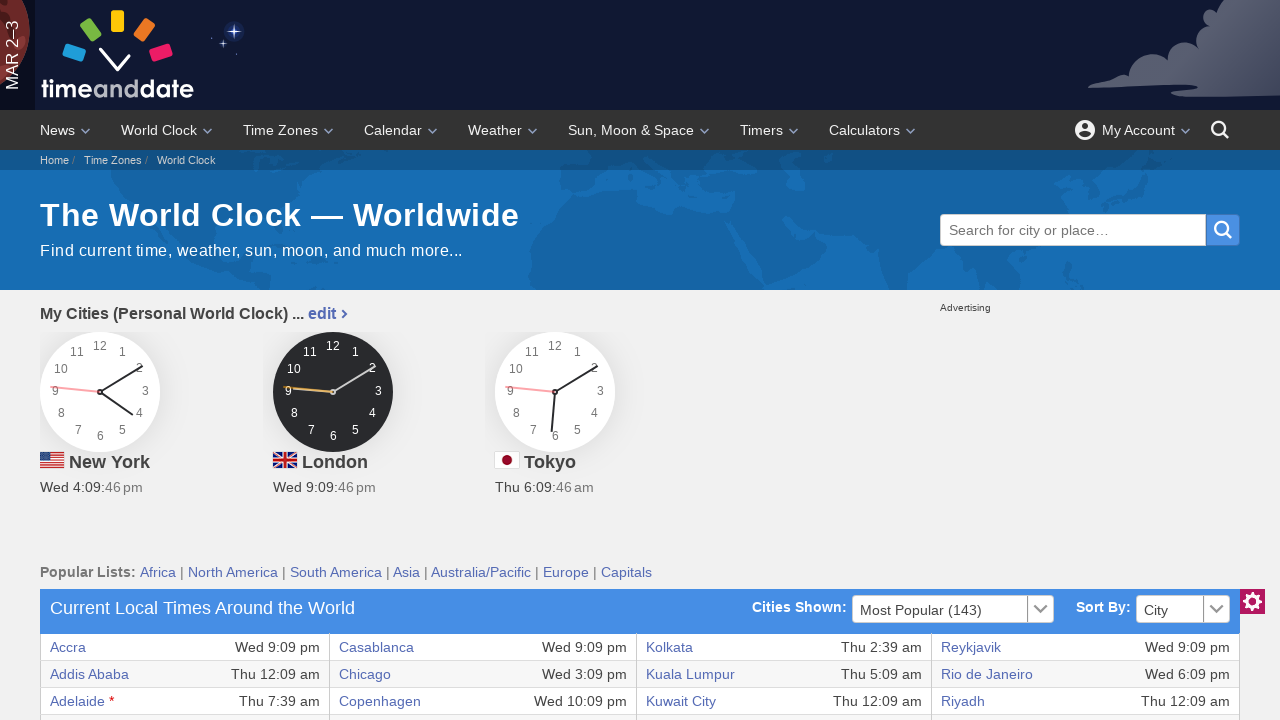

Retrieved text content from table row 1, column 5
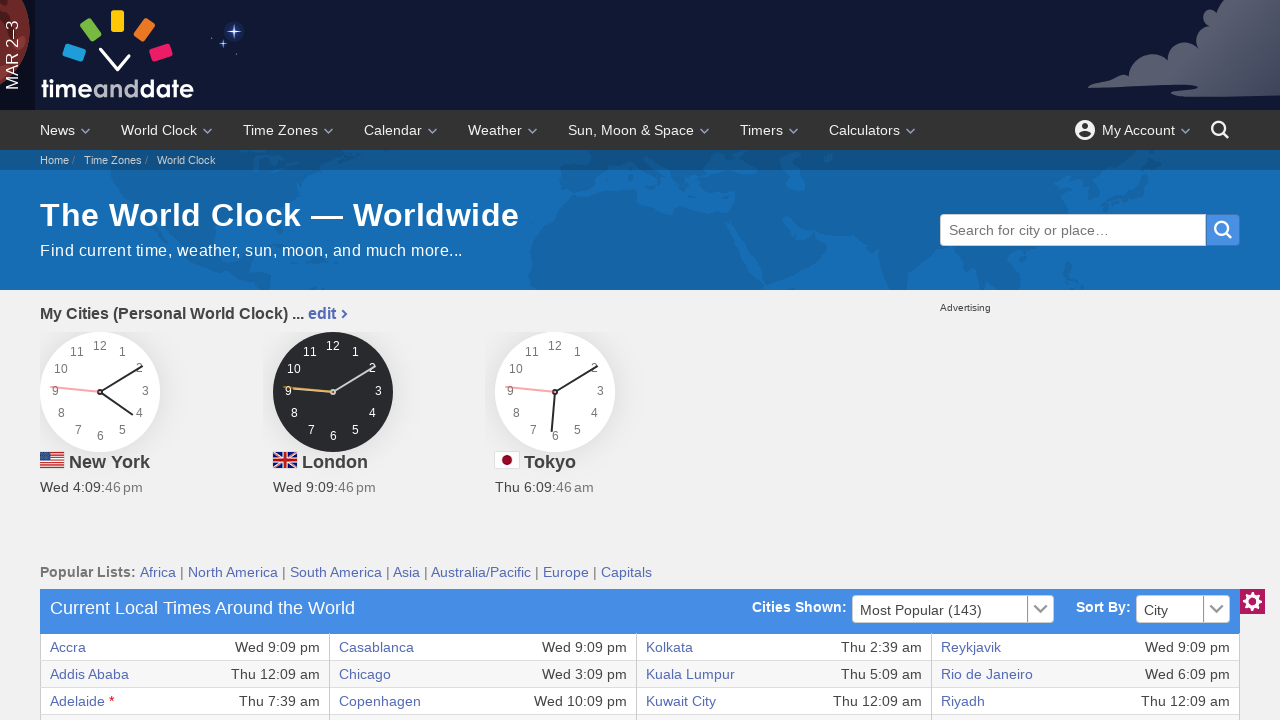

Retrieved text content from table row 1, column 6
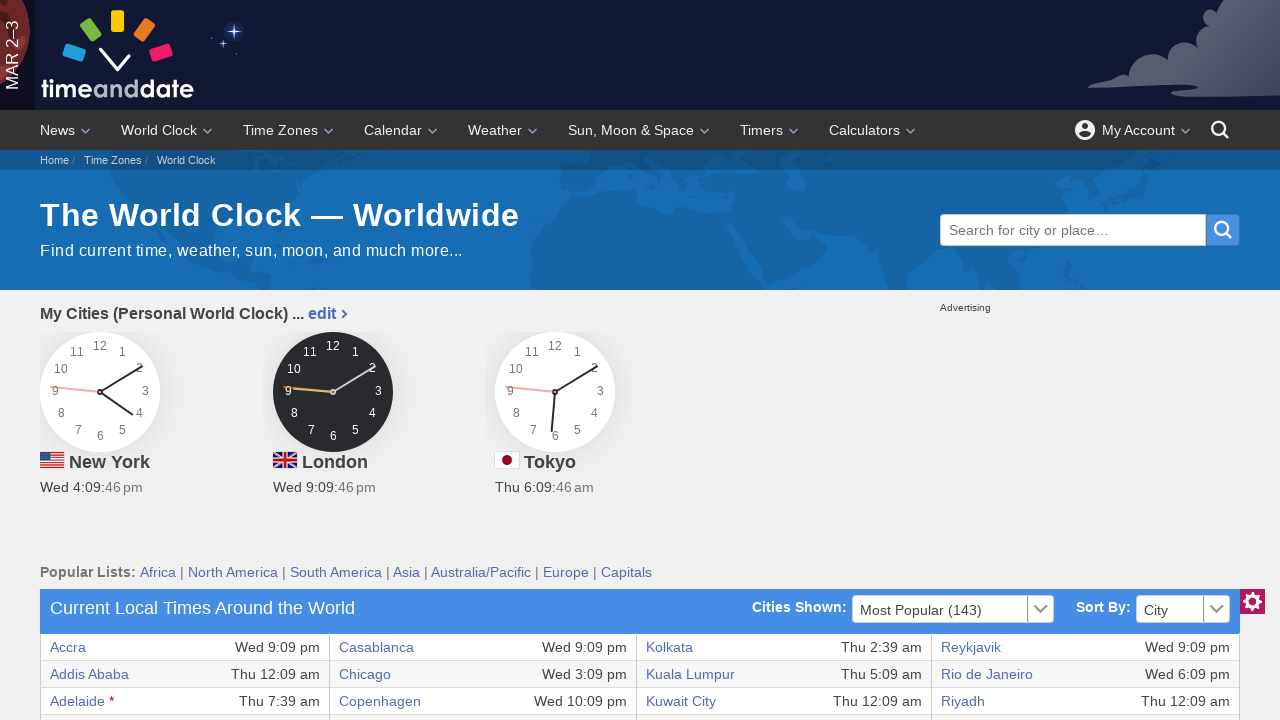

Retrieved text content from table row 1, column 7
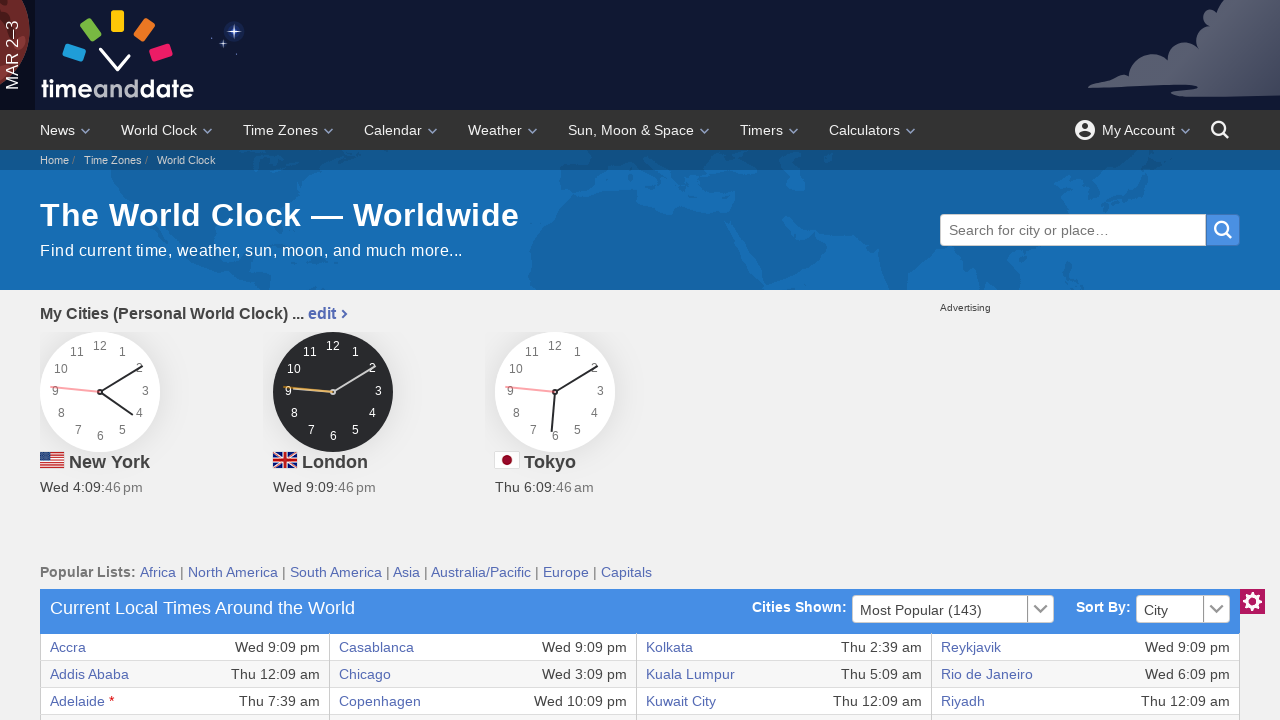

Retrieved text content from table row 1, column 8
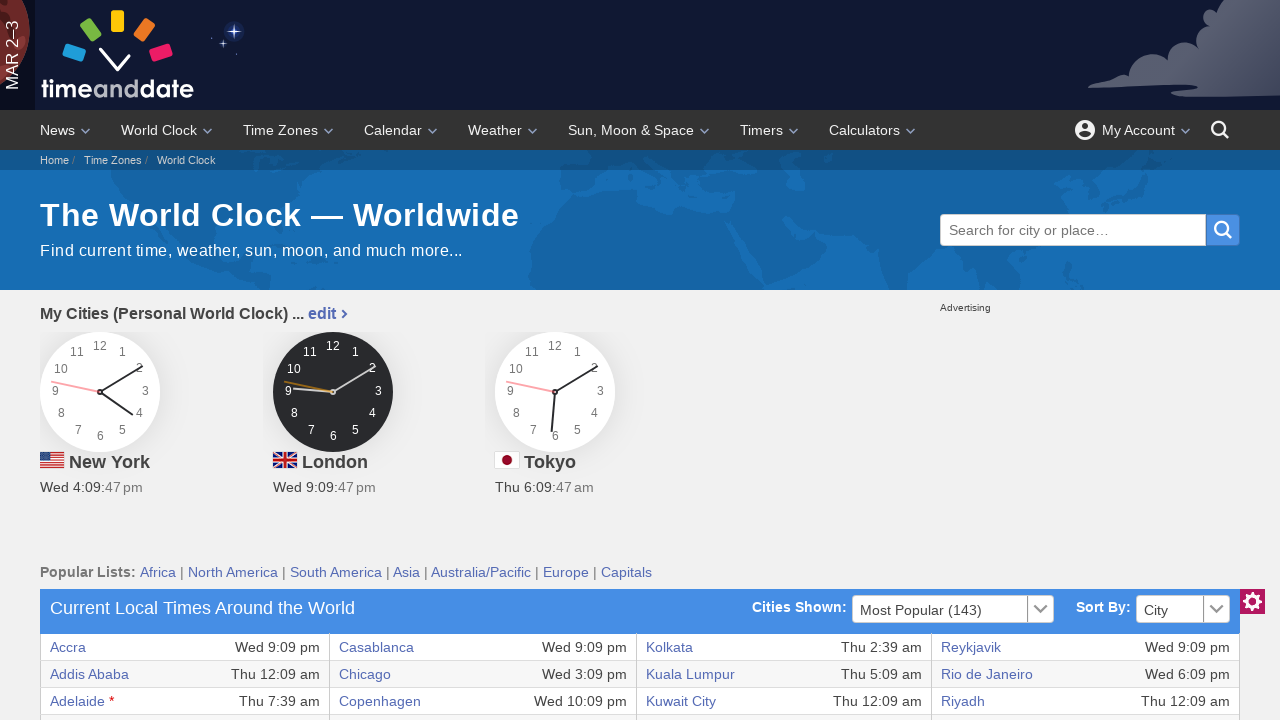

Retrieved text content from table row 2, column 1
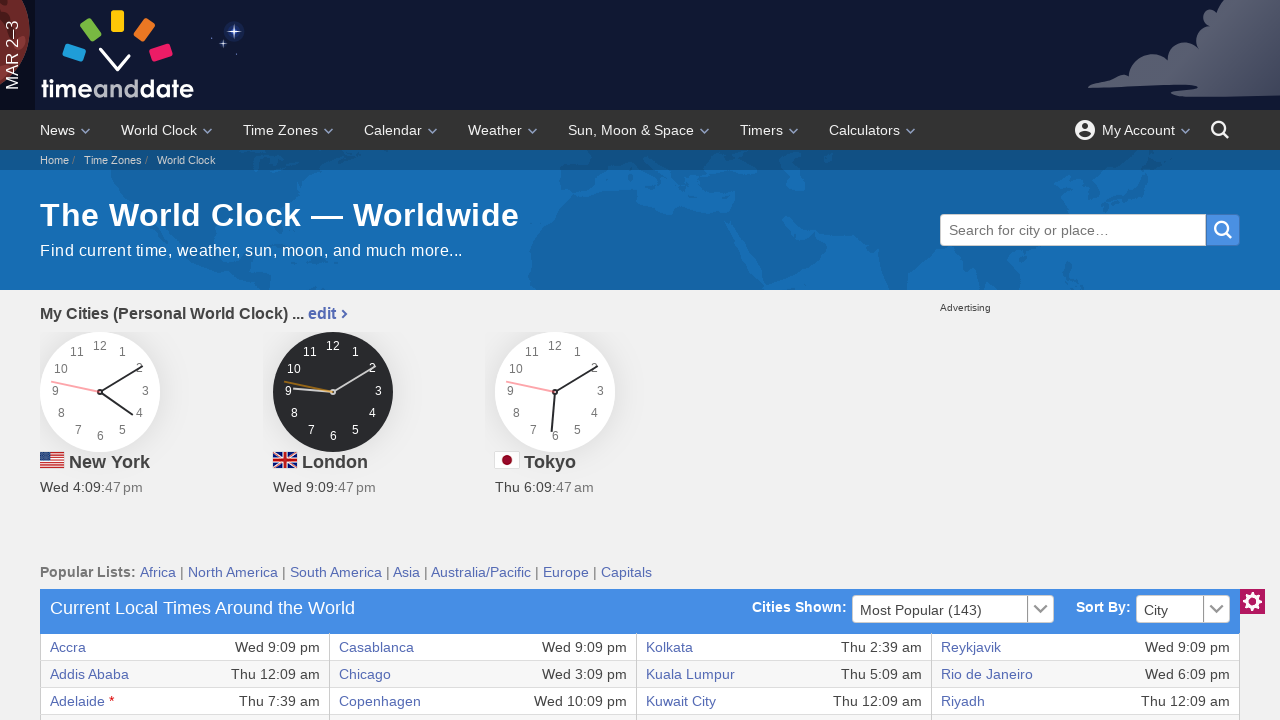

Retrieved text content from table row 2, column 2
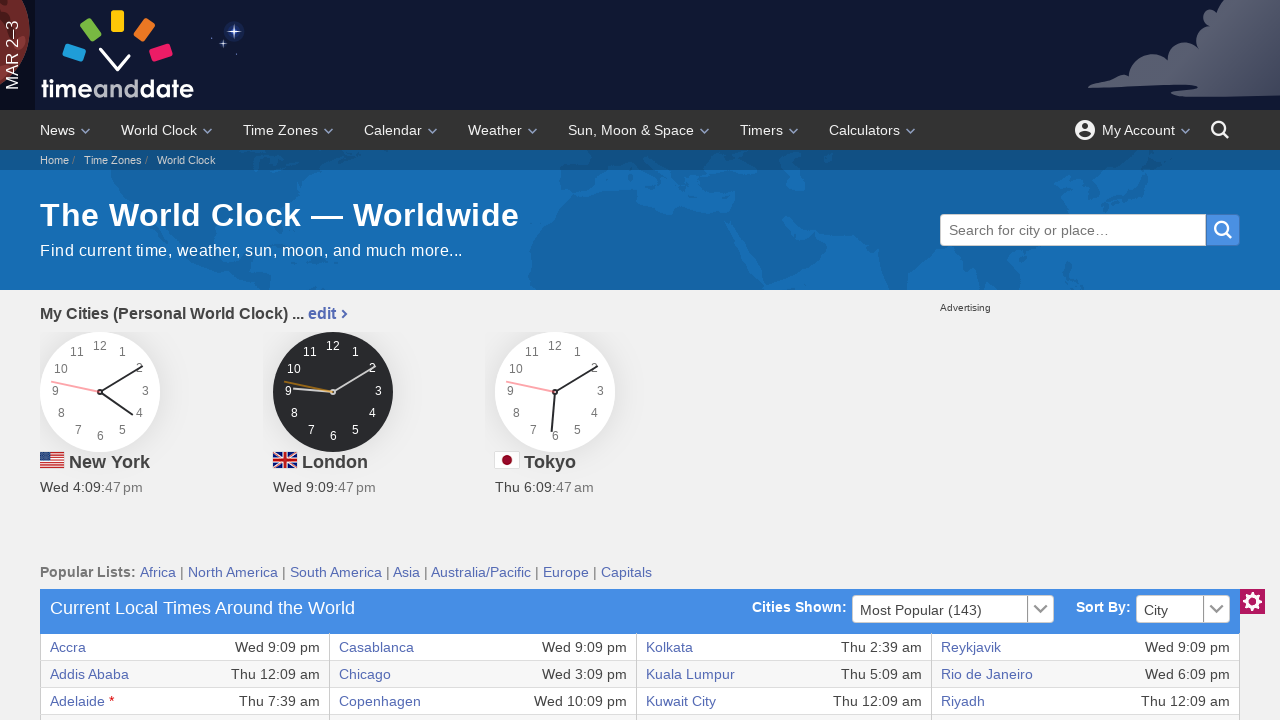

Retrieved text content from table row 2, column 3
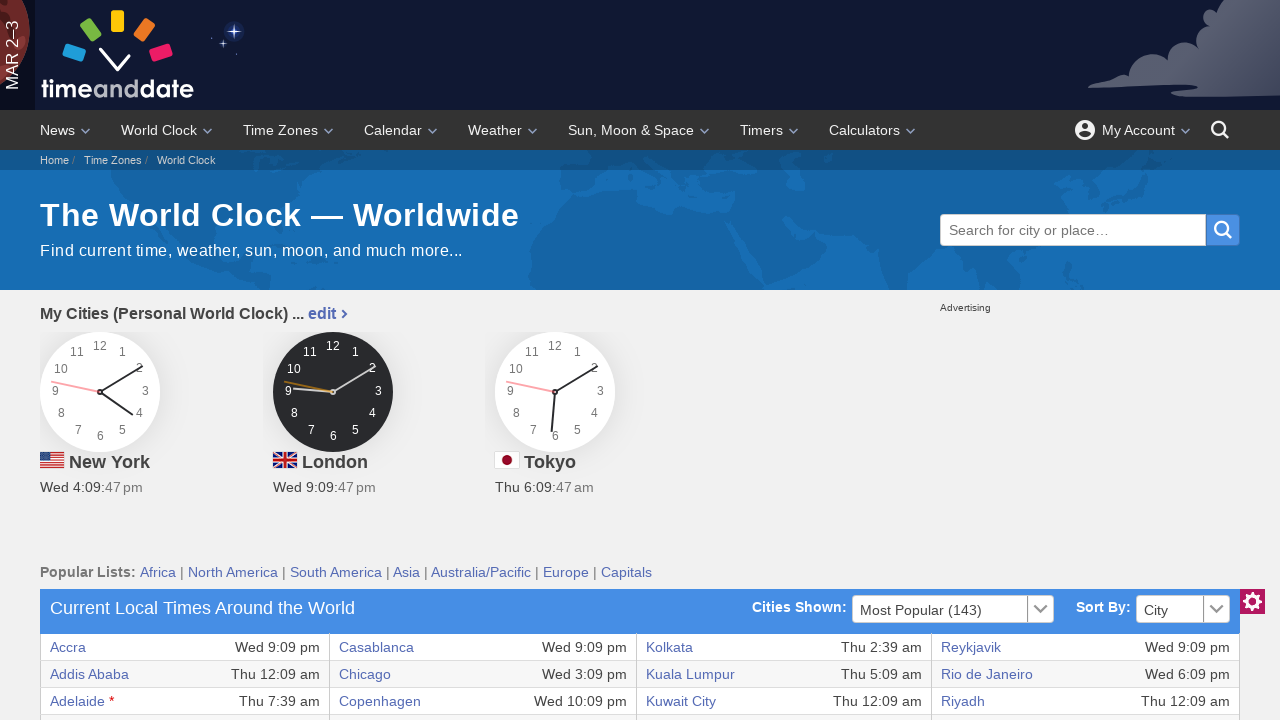

Retrieved text content from table row 2, column 4
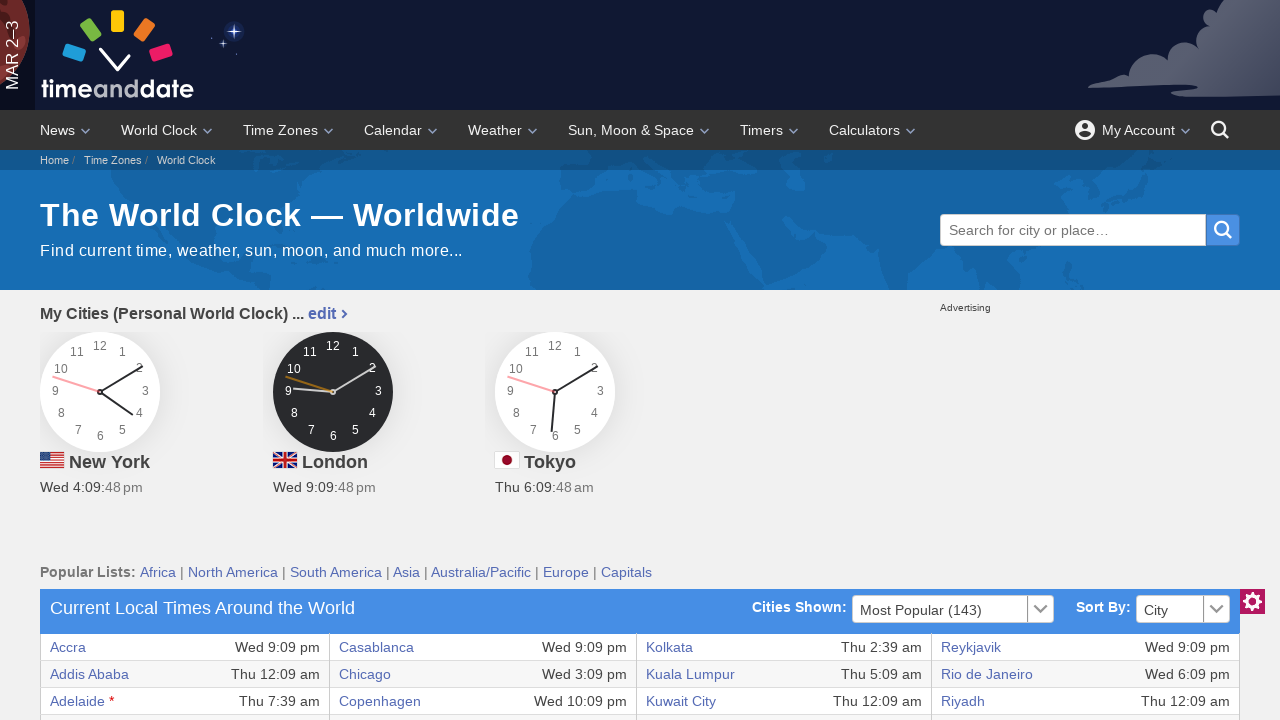

Retrieved text content from table row 2, column 5
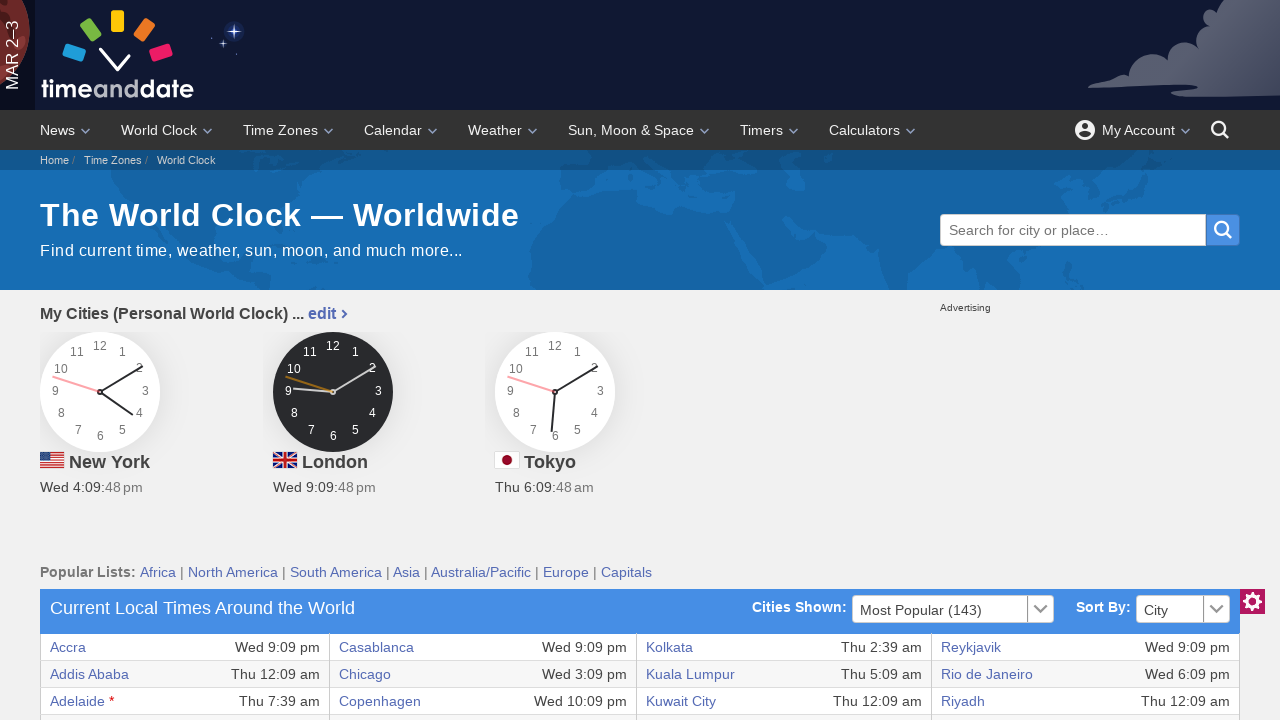

Retrieved text content from table row 2, column 6
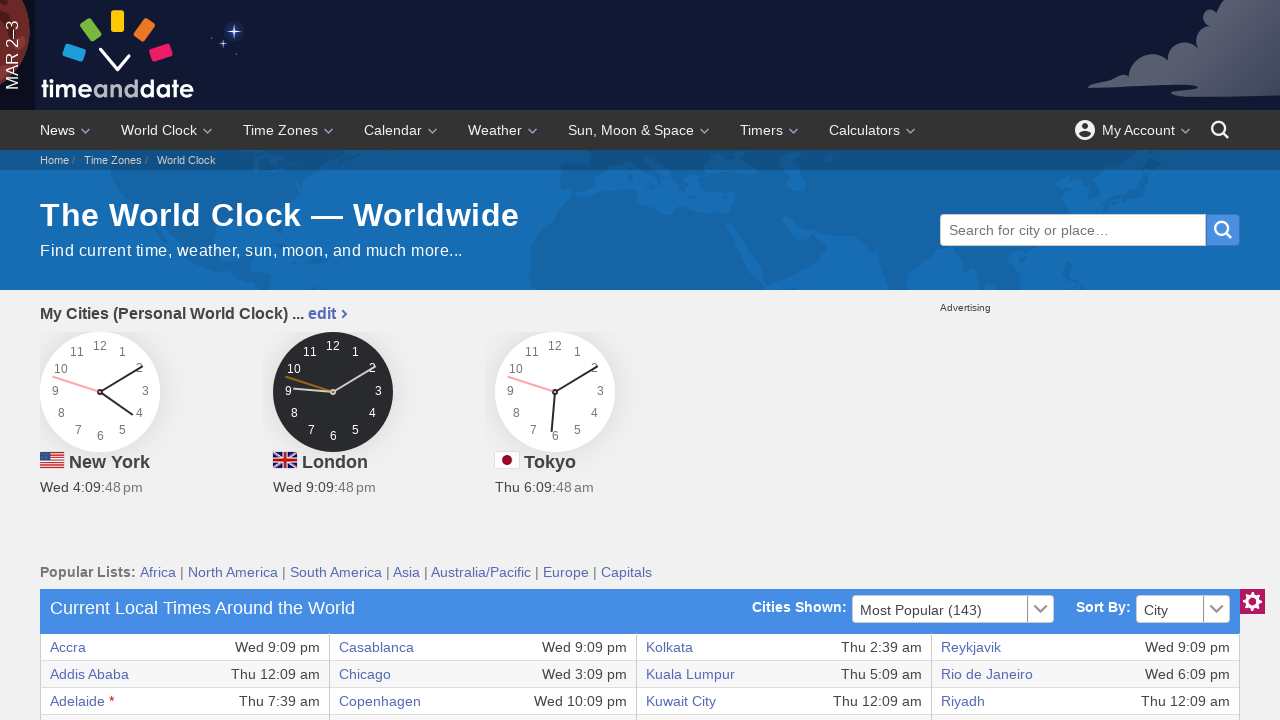

Retrieved text content from table row 2, column 7
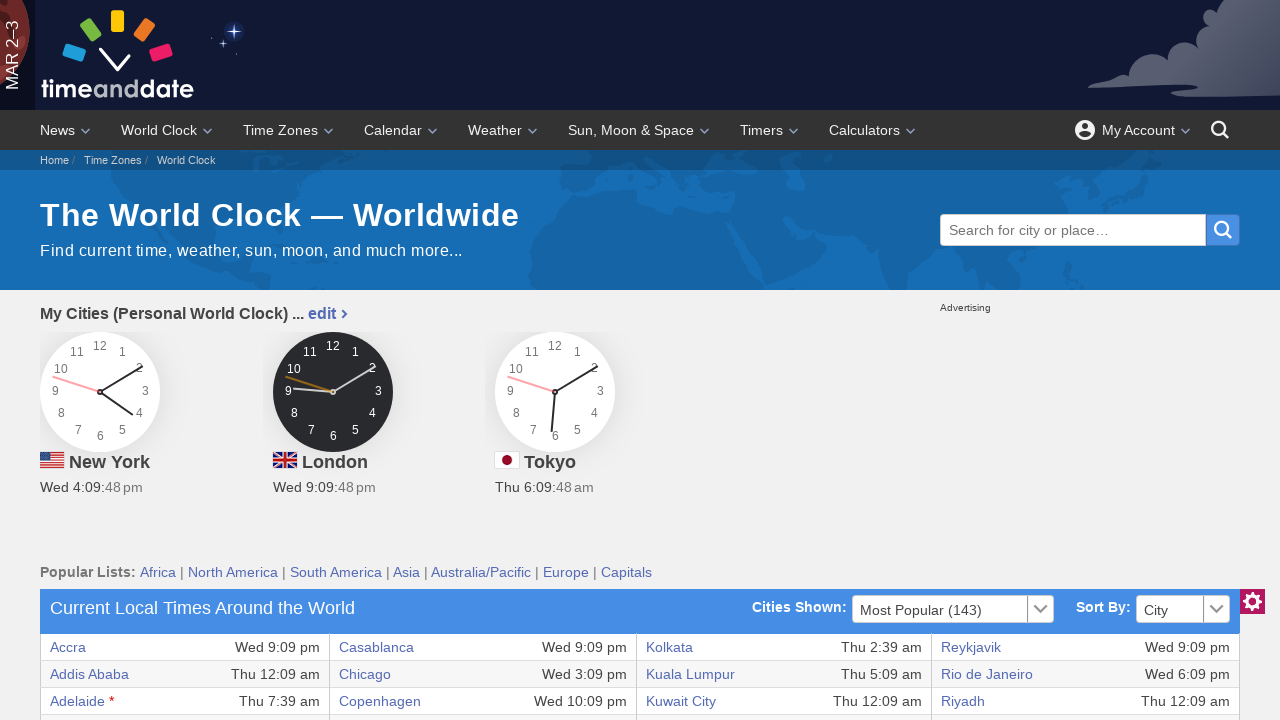

Retrieved text content from table row 2, column 8
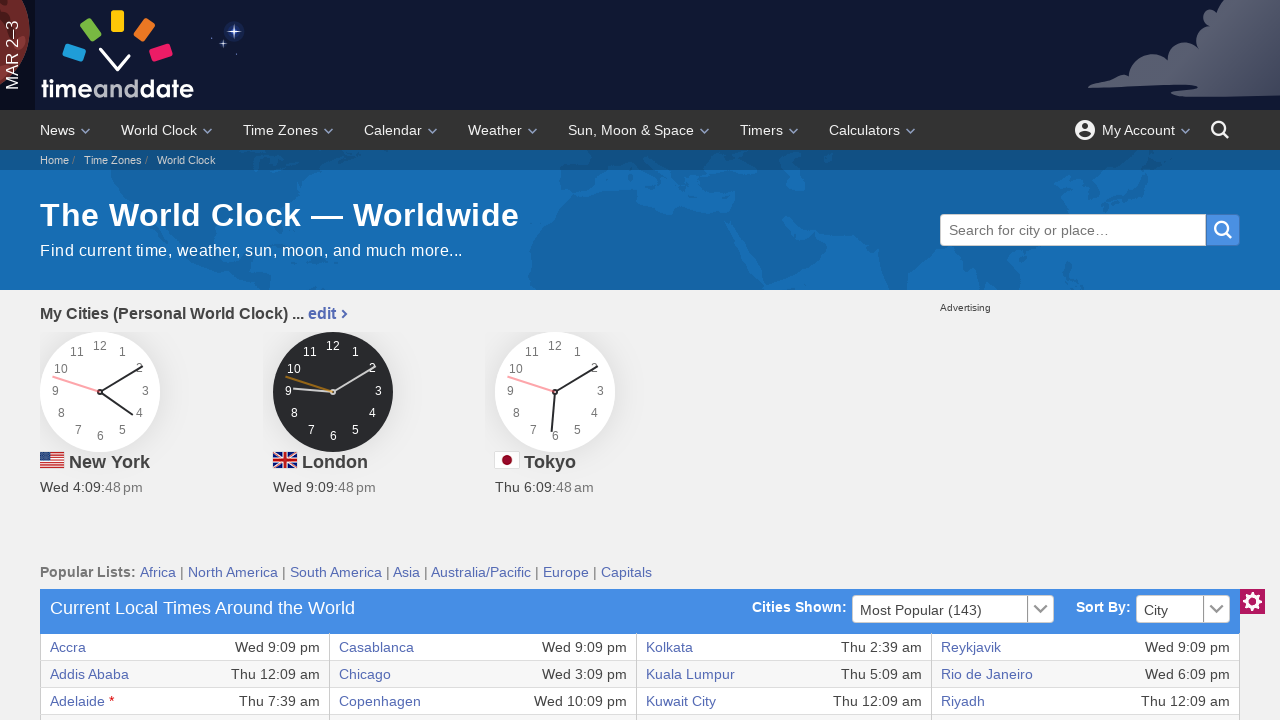

Retrieved text content from table row 3, column 1
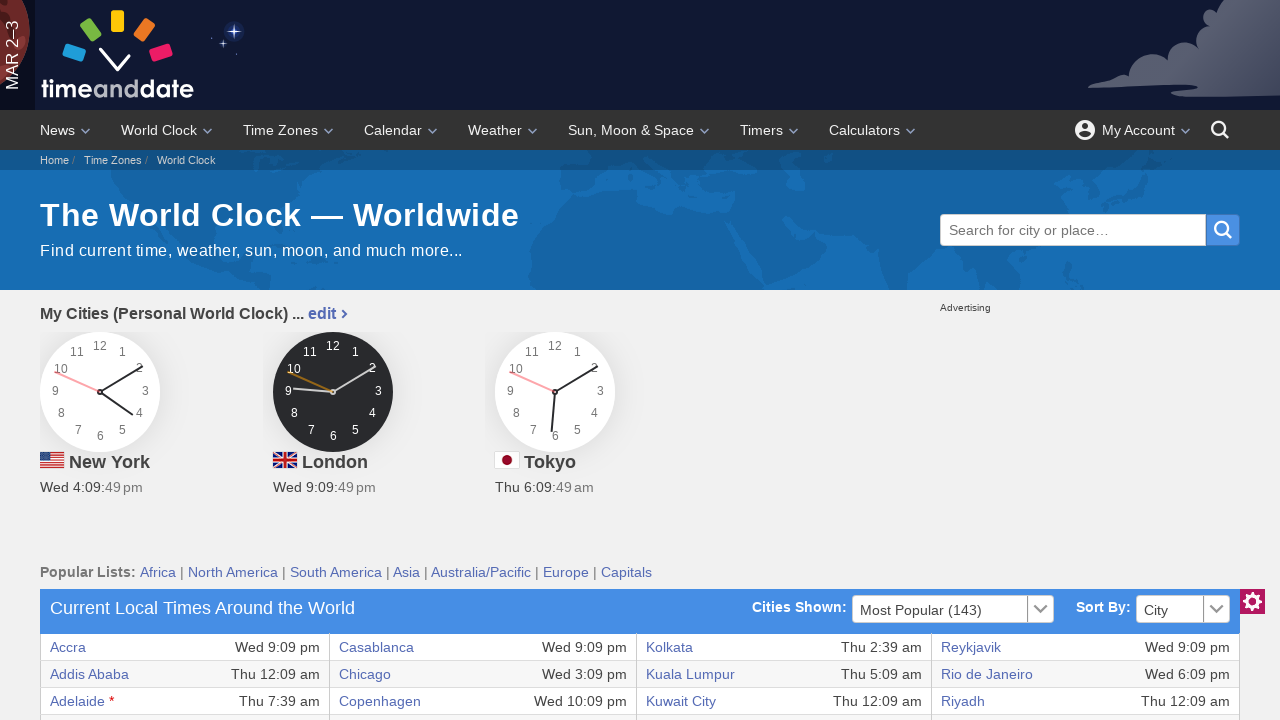

Retrieved text content from table row 3, column 2
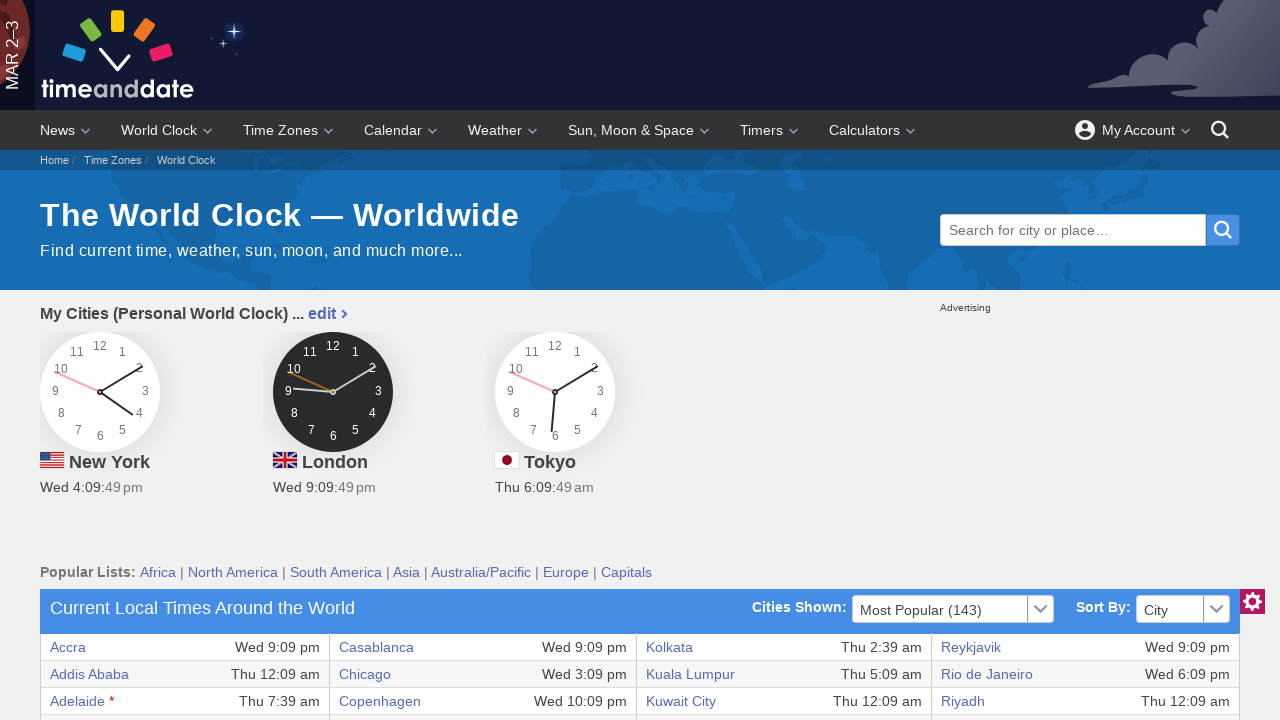

Retrieved text content from table row 3, column 3
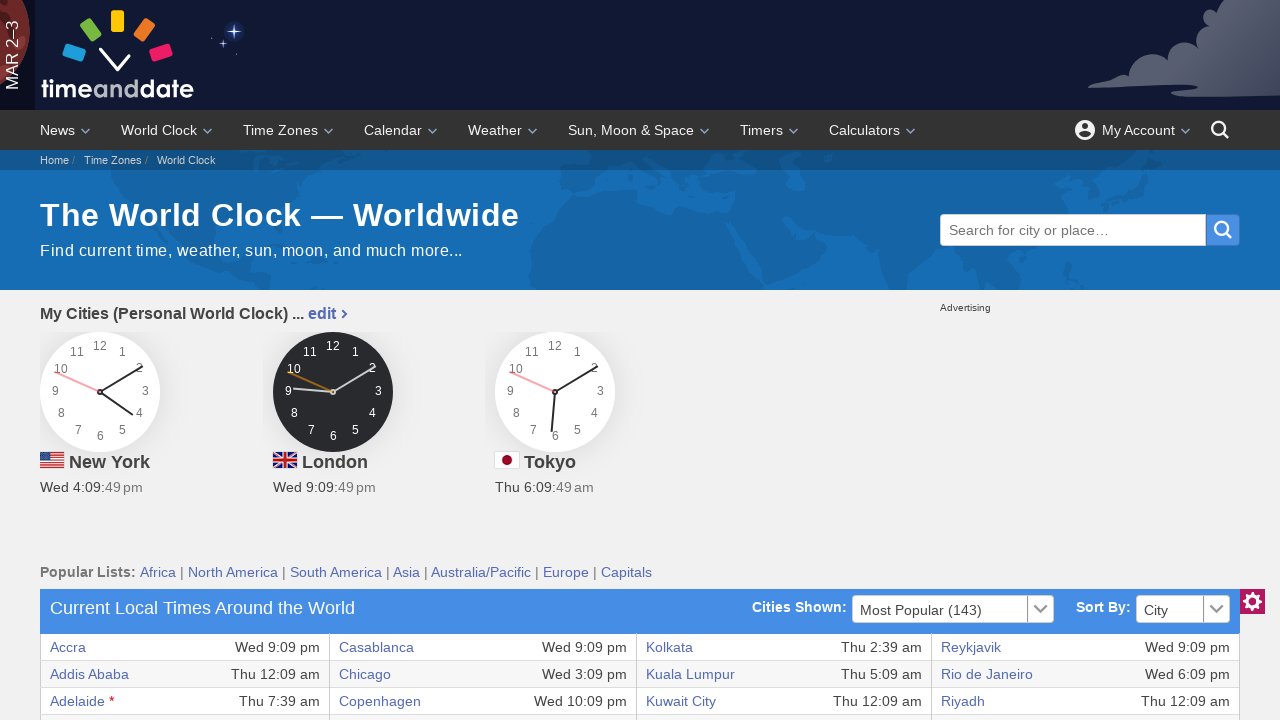

Retrieved text content from table row 3, column 4
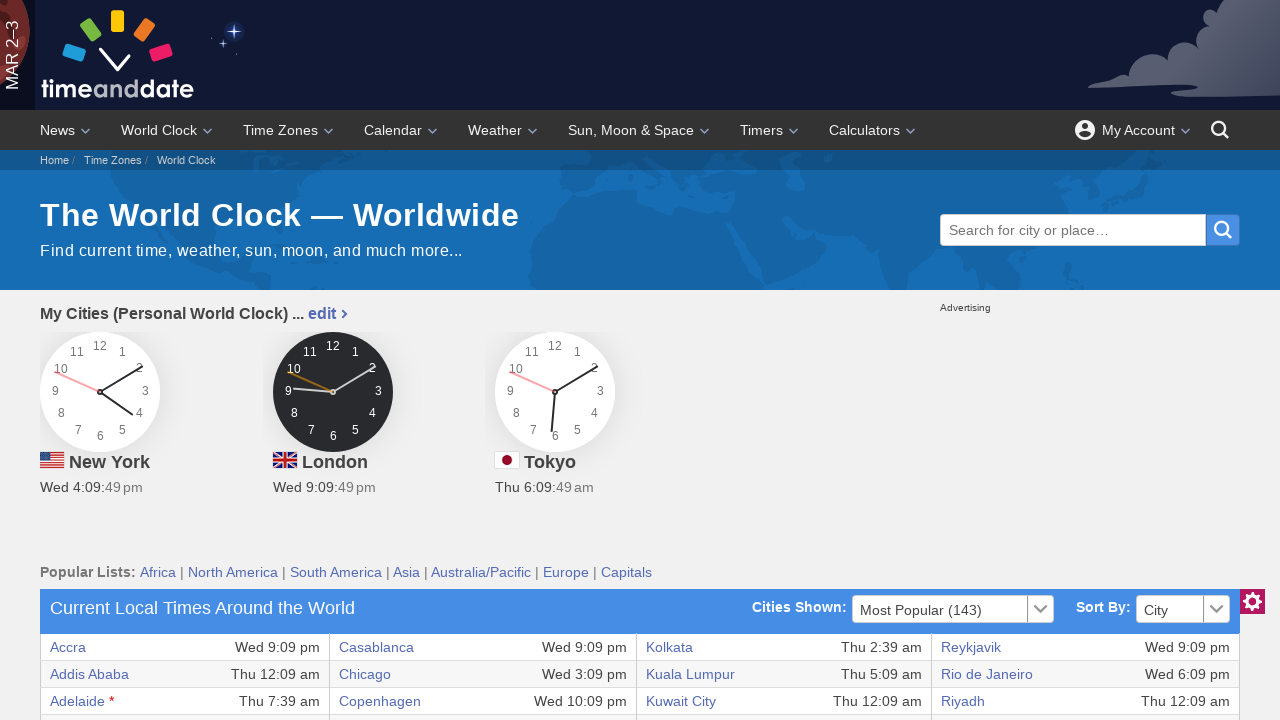

Retrieved text content from table row 3, column 5
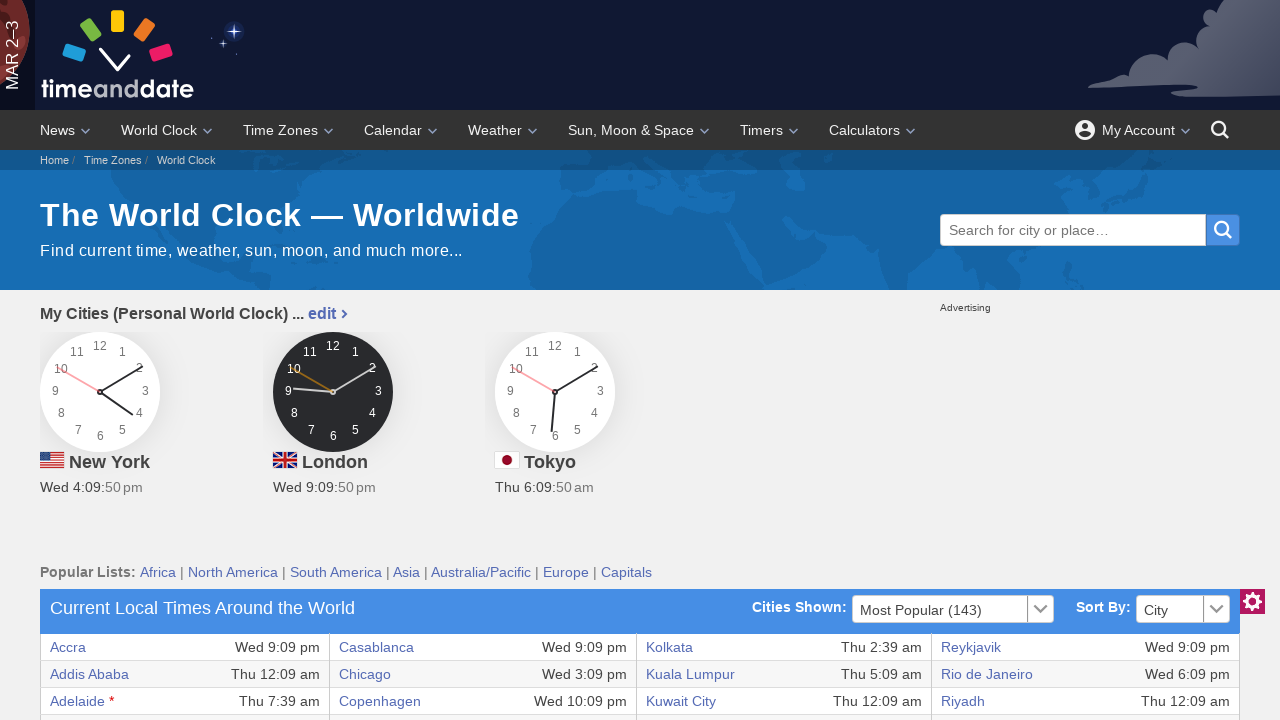

Retrieved text content from table row 3, column 6
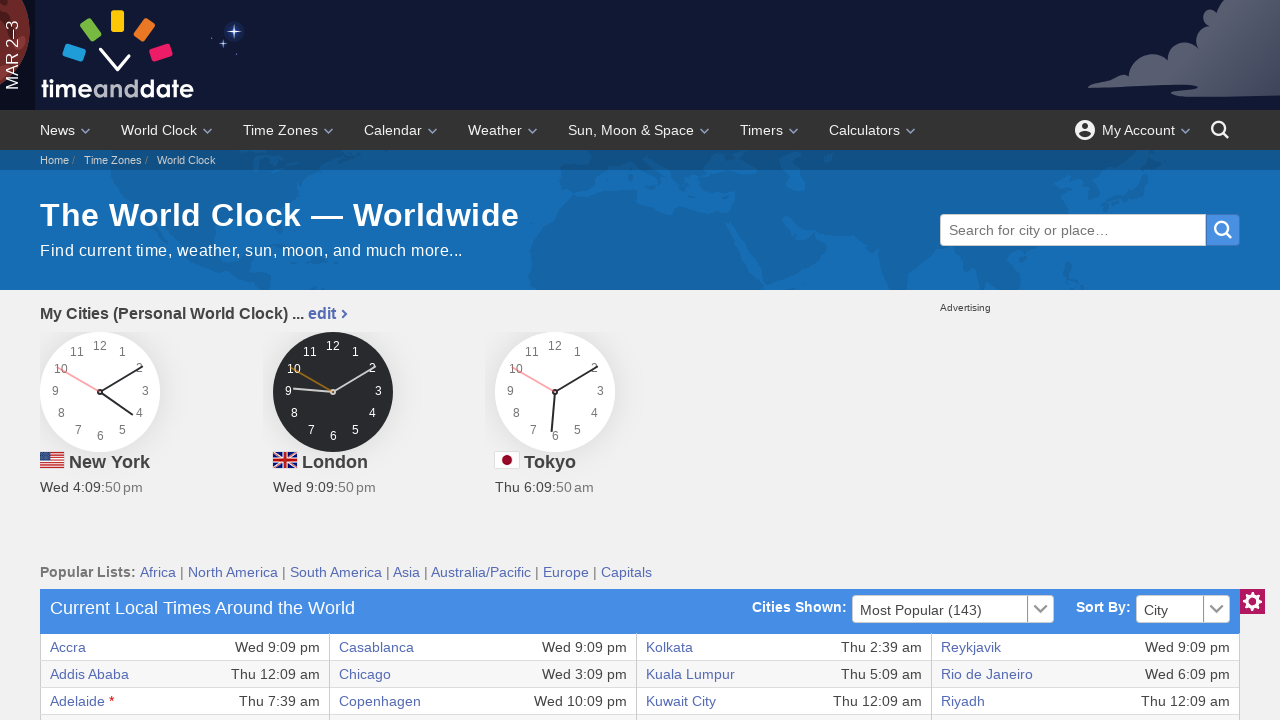

Retrieved text content from table row 3, column 7
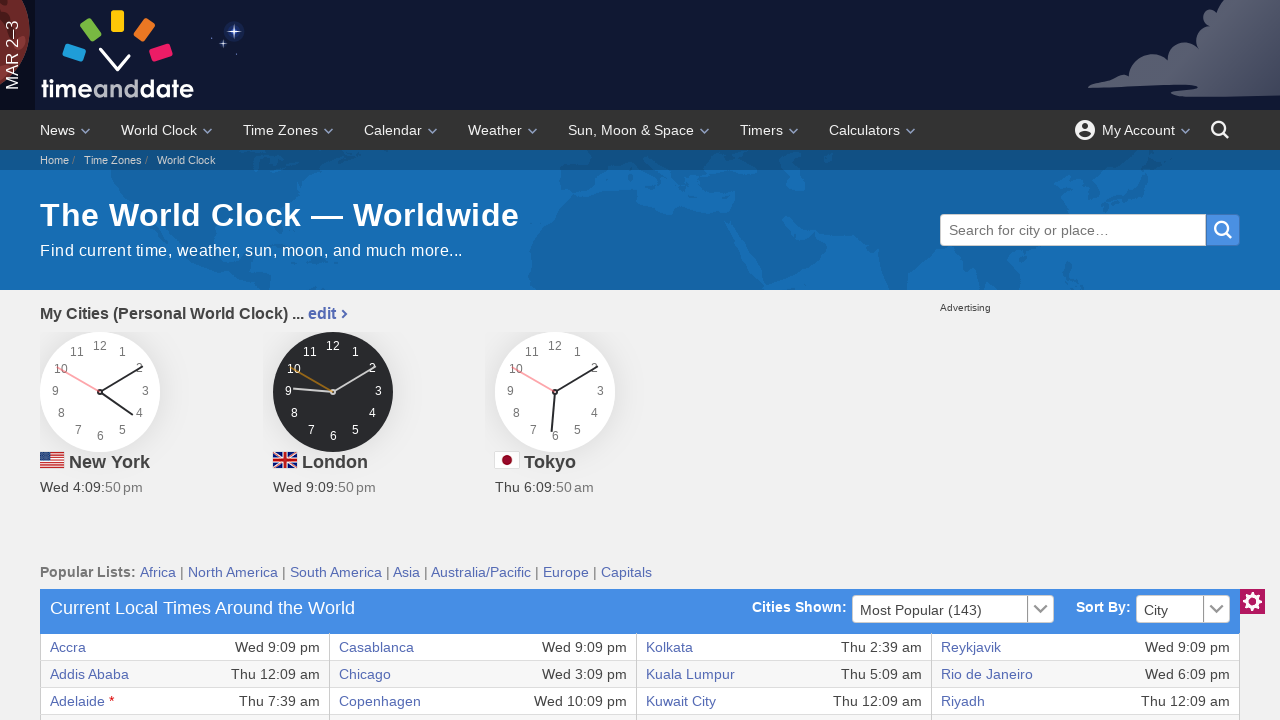

Retrieved text content from table row 3, column 8
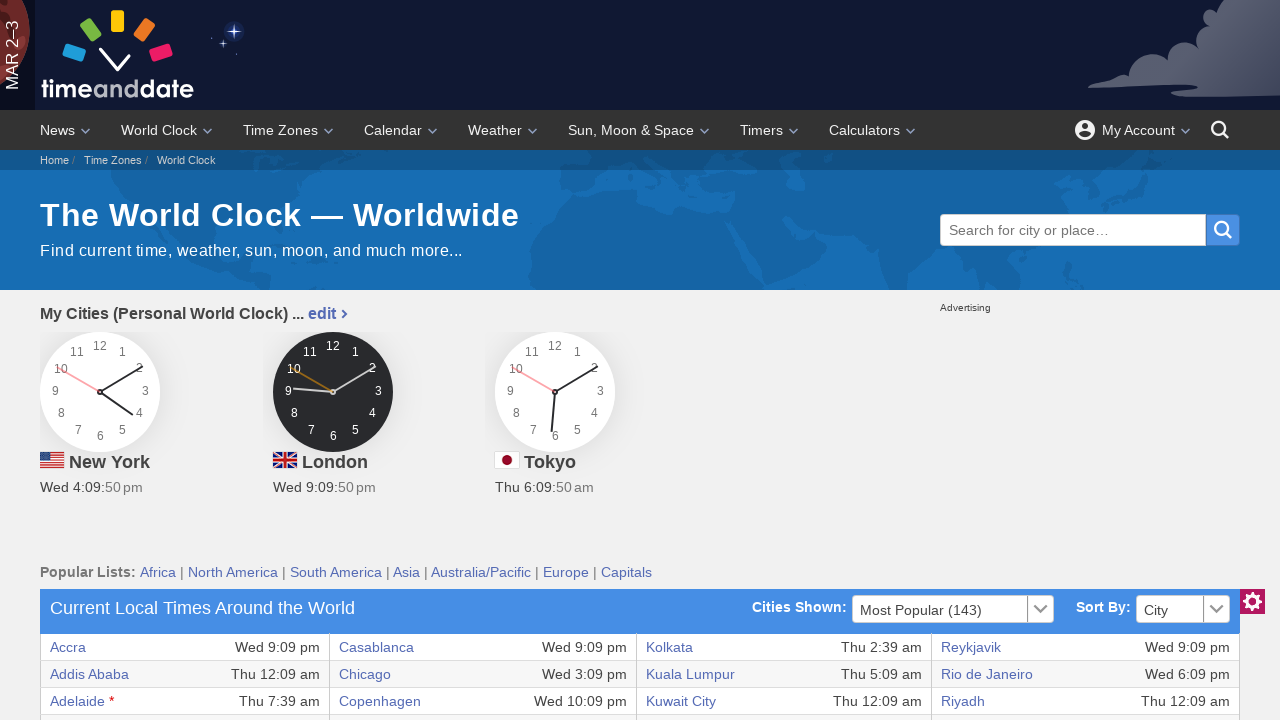

Retrieved text content from table row 4, column 1
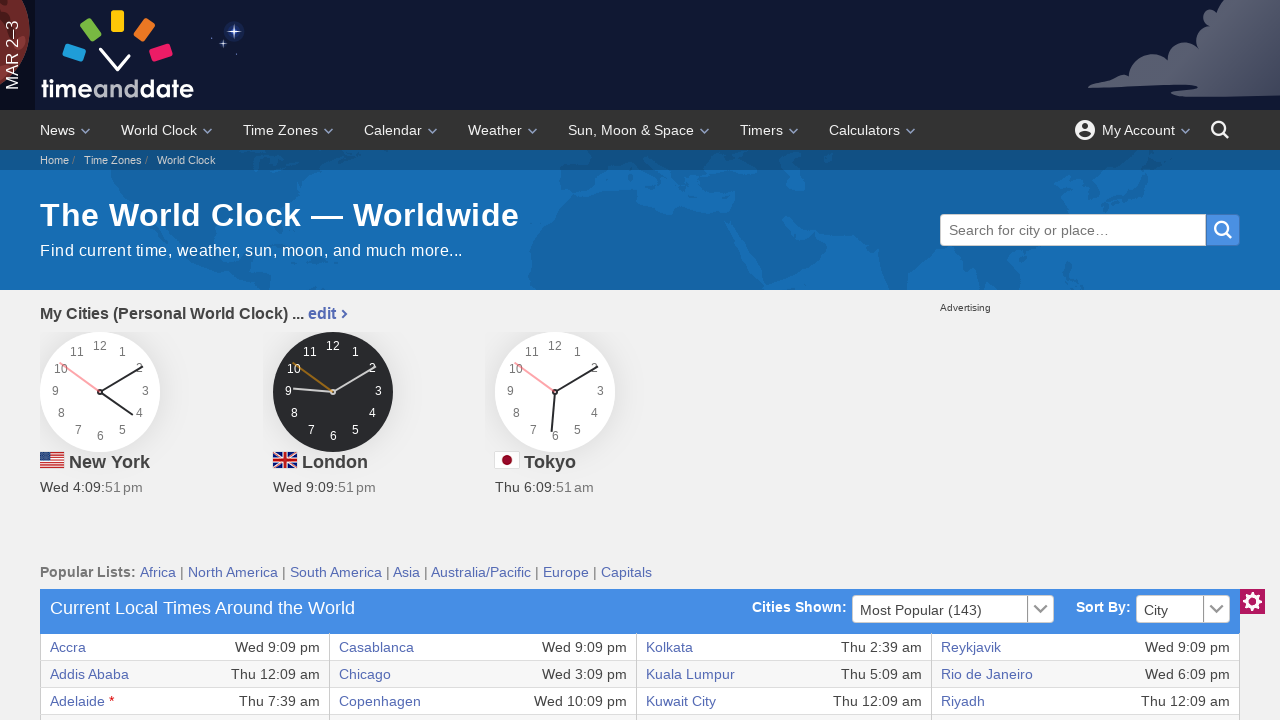

Retrieved text content from table row 4, column 2
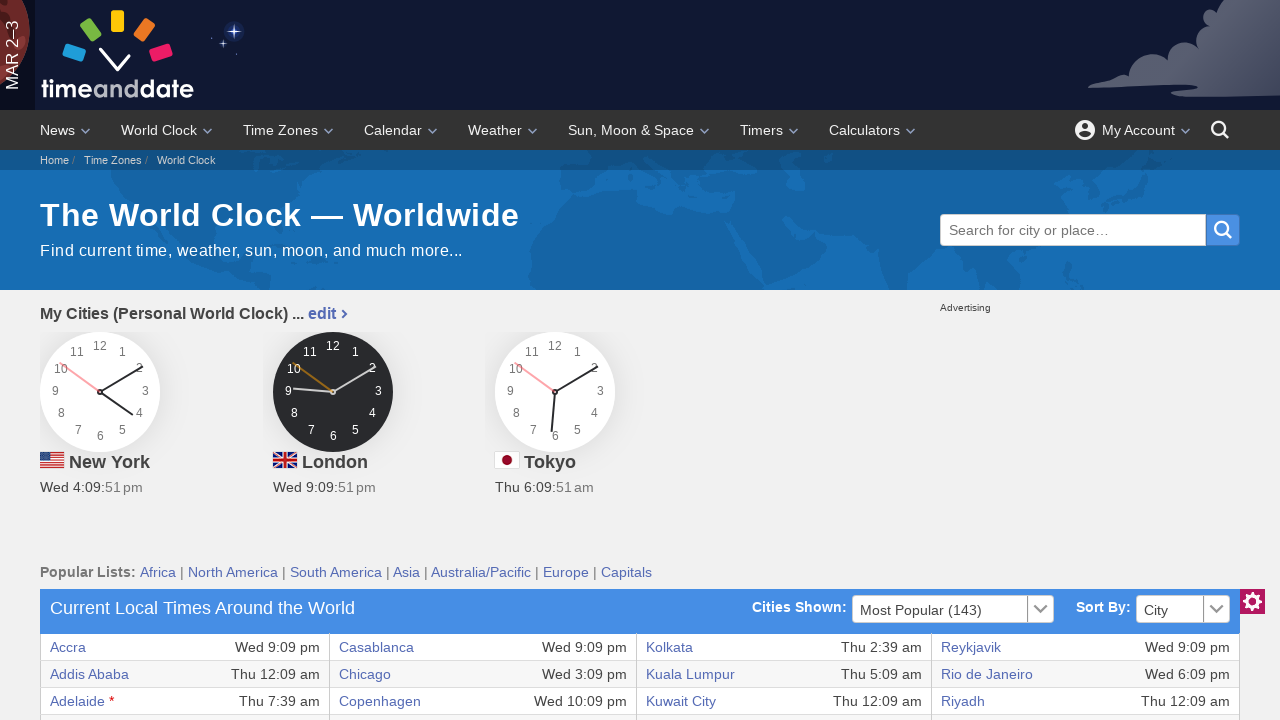

Retrieved text content from table row 4, column 3
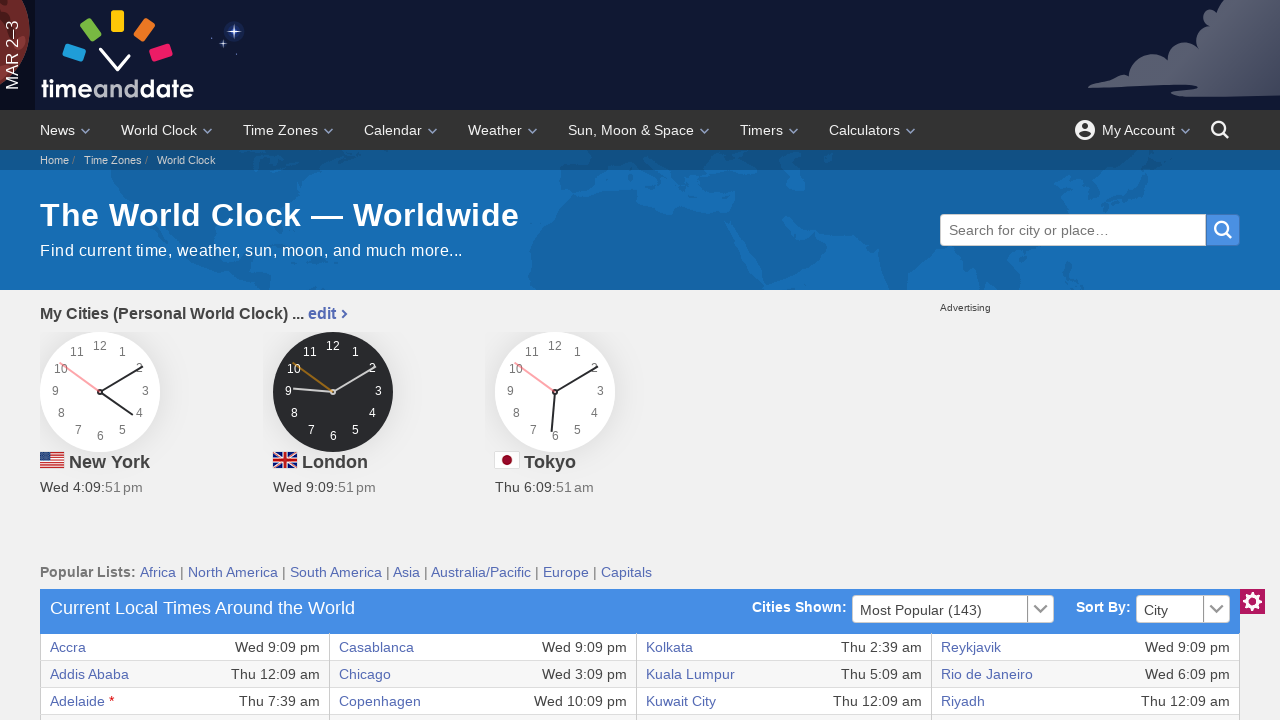

Retrieved text content from table row 4, column 4
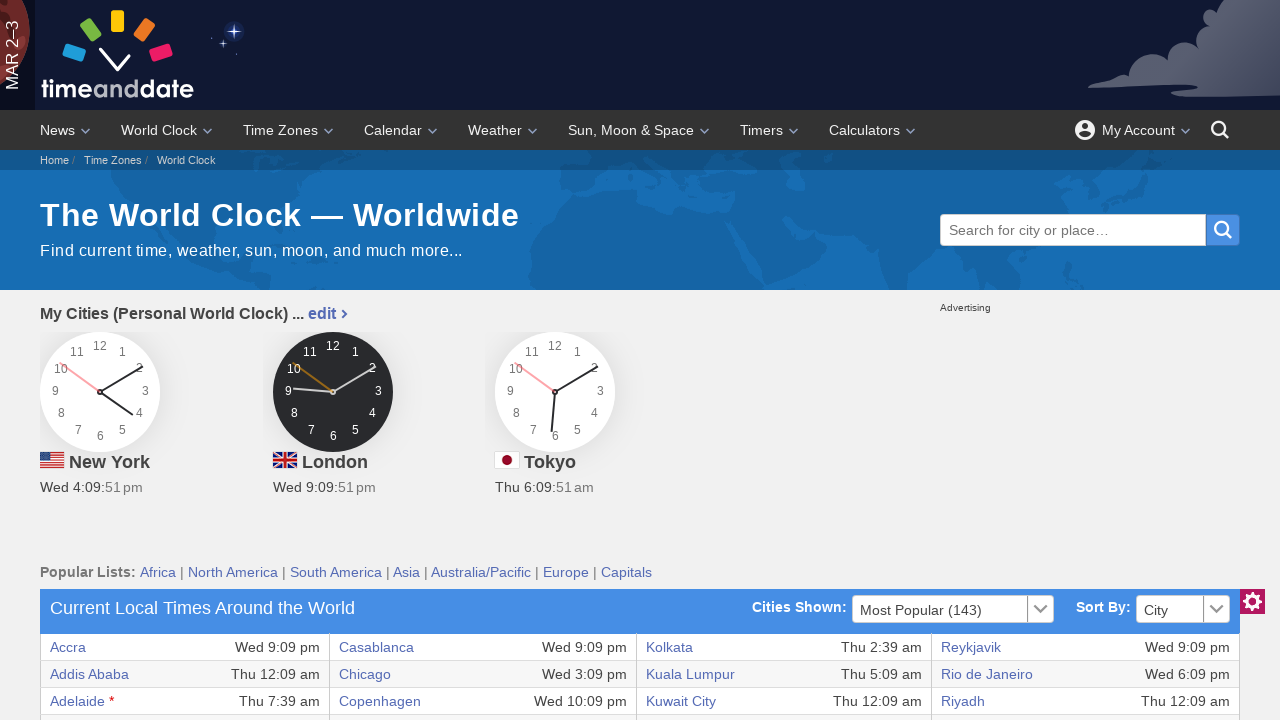

Retrieved text content from table row 4, column 5
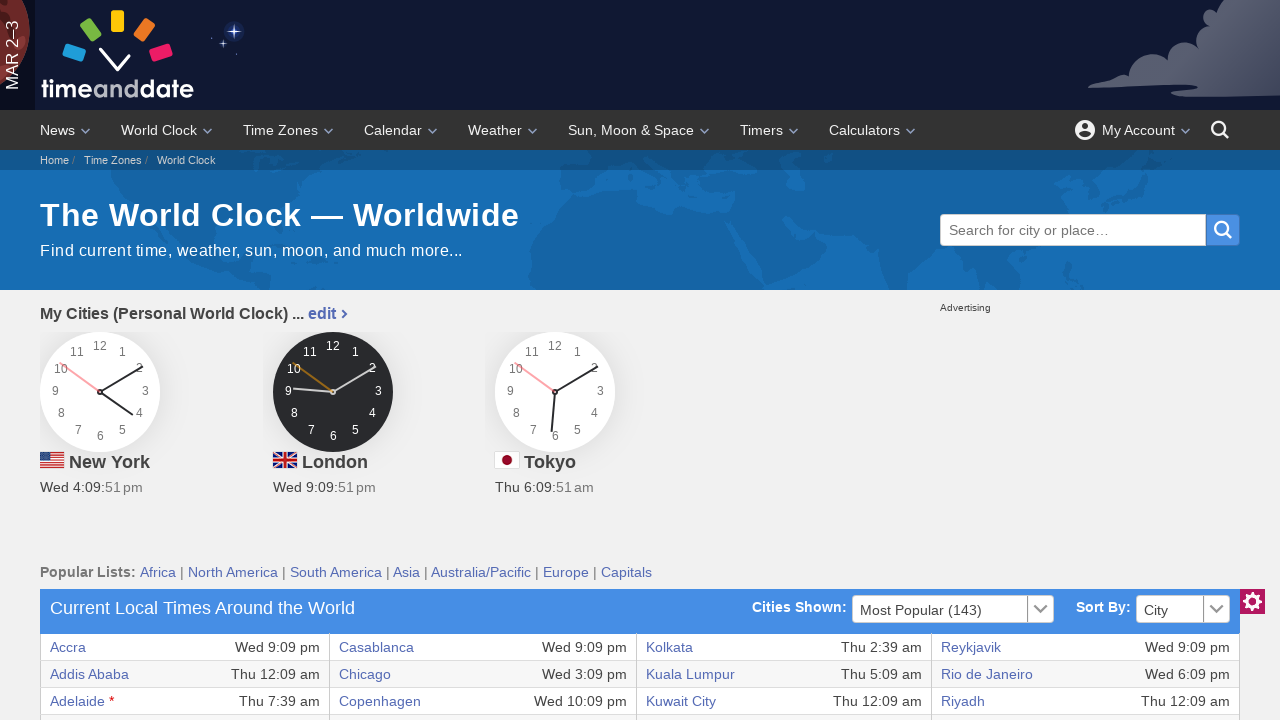

Retrieved text content from table row 4, column 6
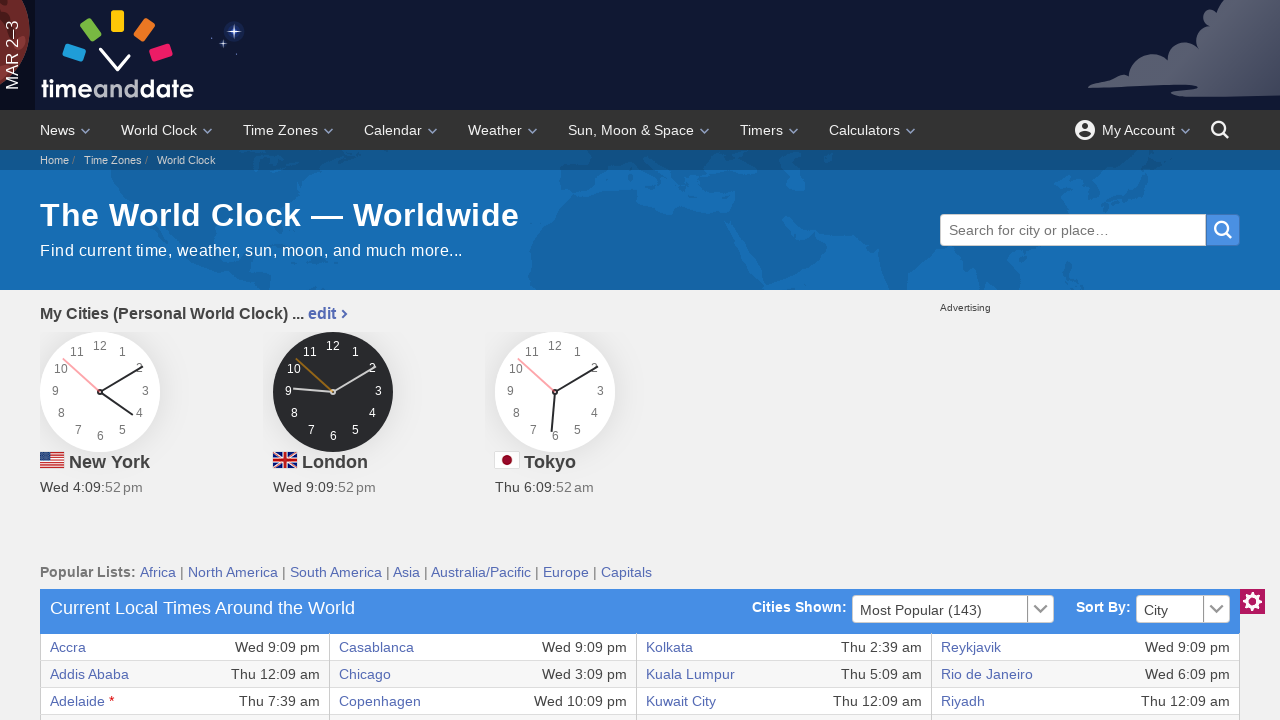

Retrieved text content from table row 4, column 7
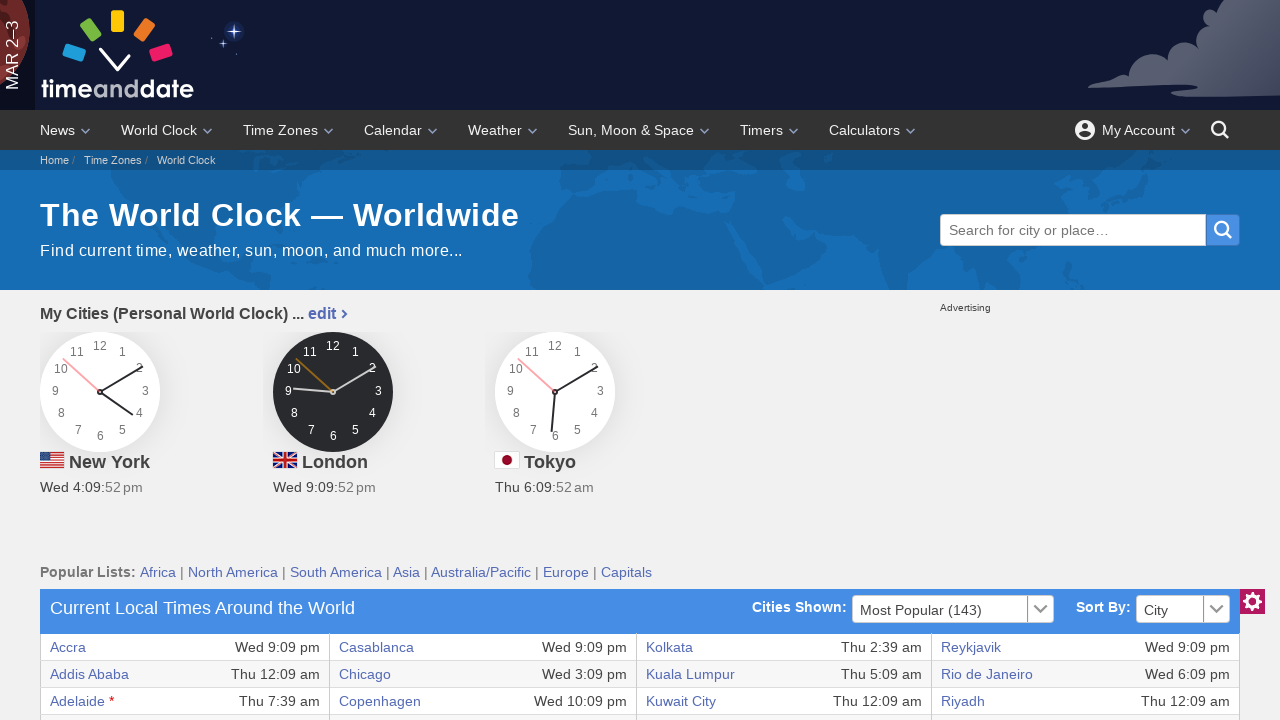

Retrieved text content from table row 4, column 8
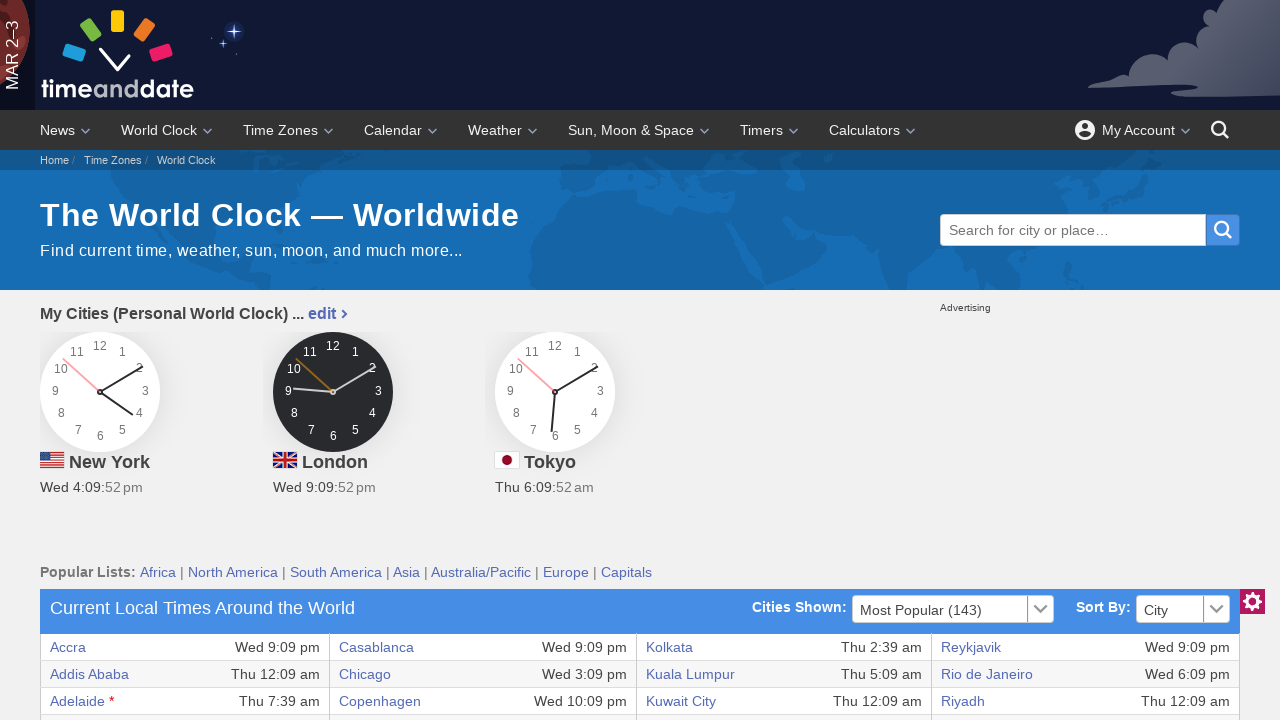

Retrieved text content from table row 5, column 1
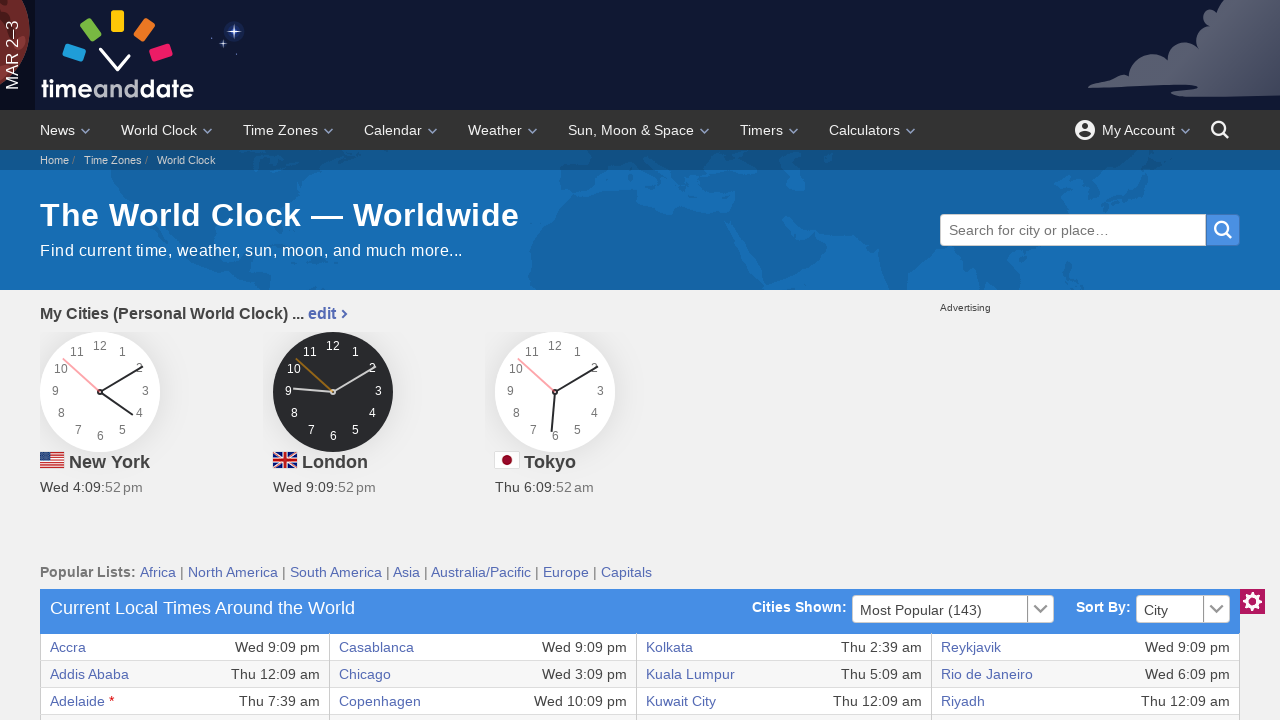

Retrieved text content from table row 5, column 2
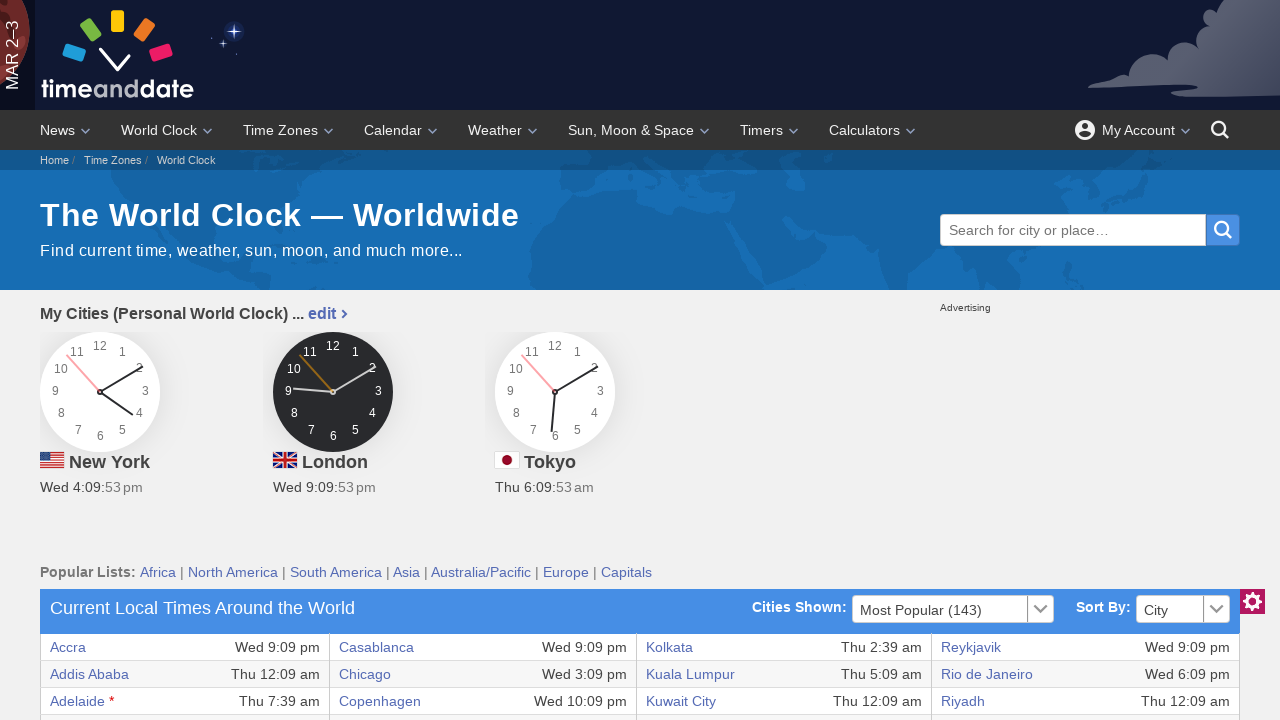

Retrieved text content from table row 5, column 3
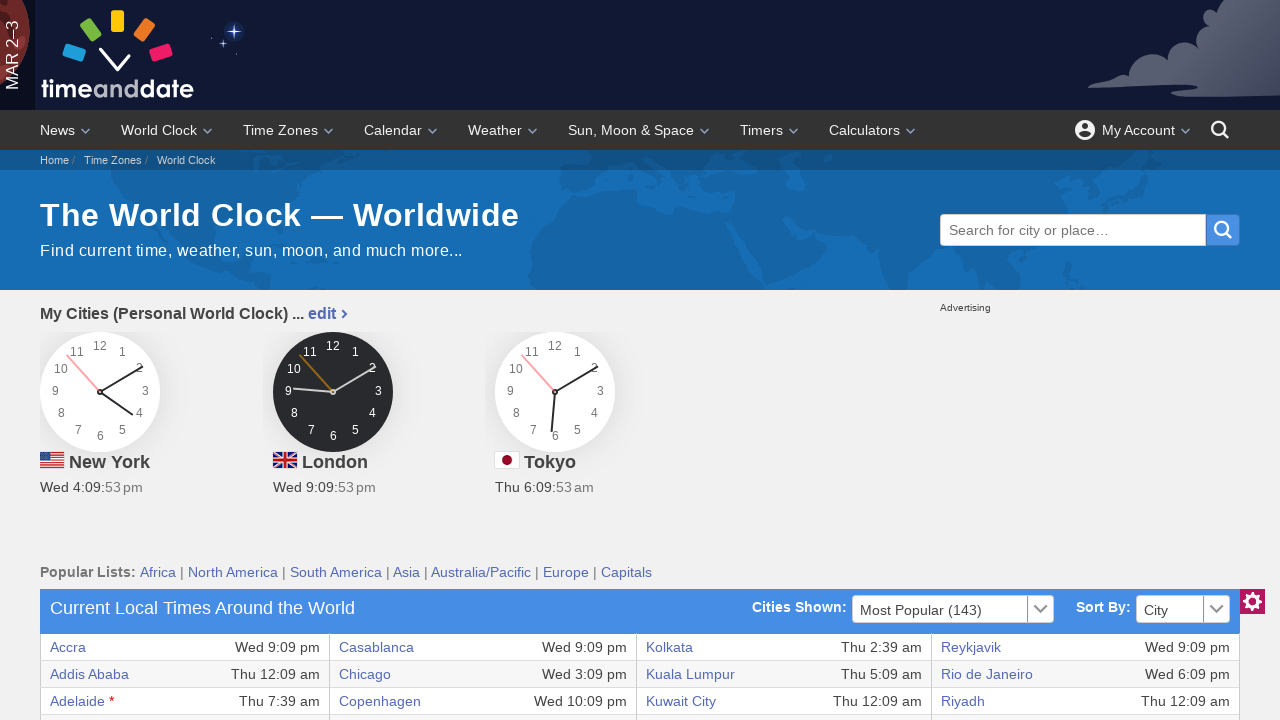

Retrieved text content from table row 5, column 4
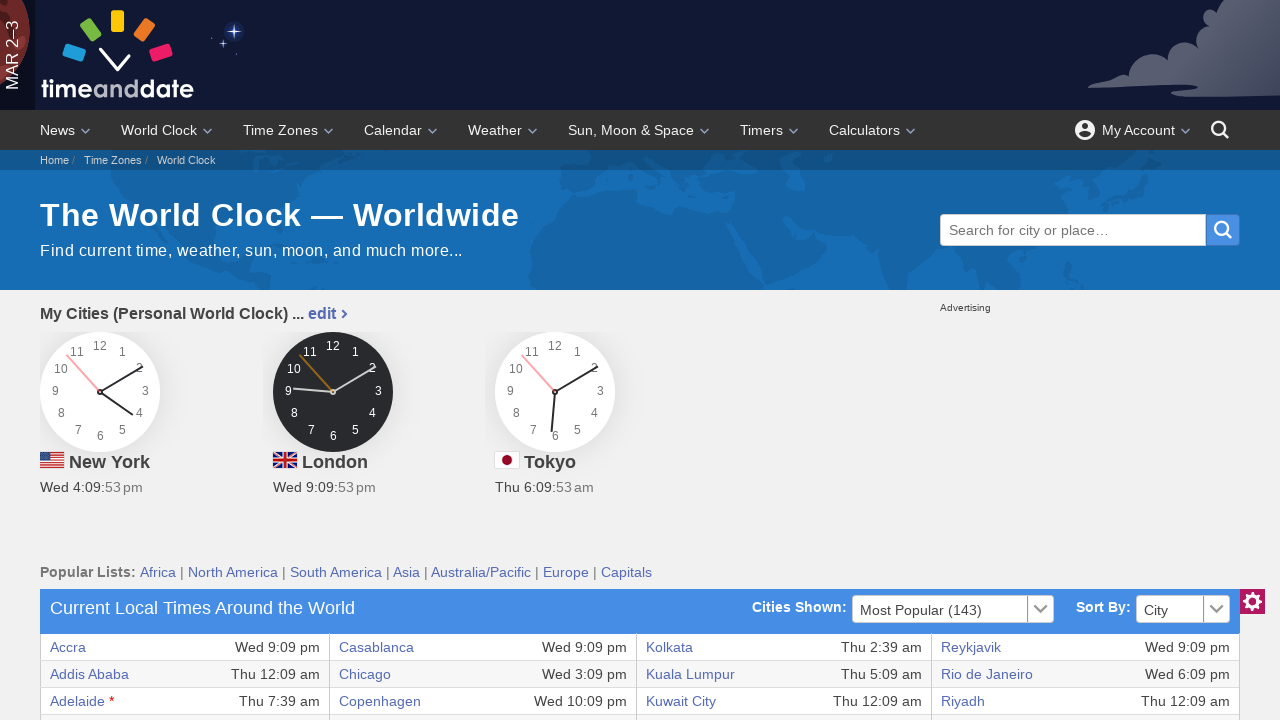

Retrieved text content from table row 5, column 5
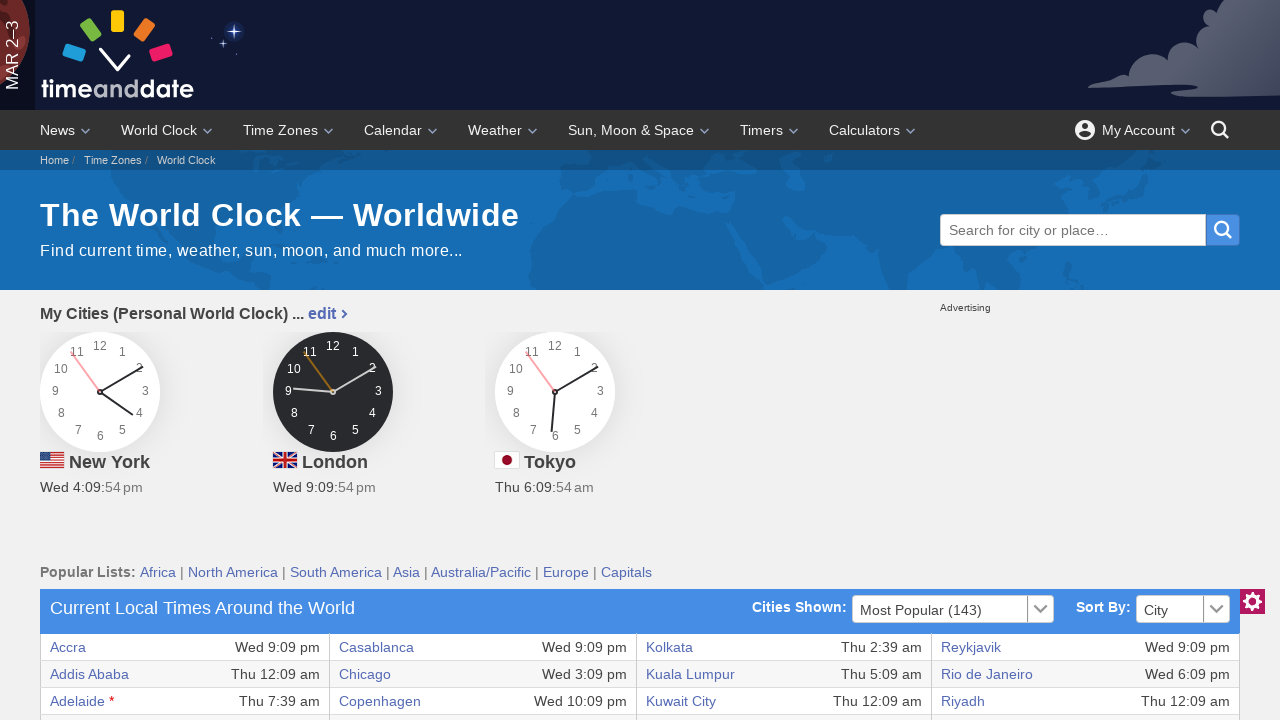

Retrieved text content from table row 5, column 6
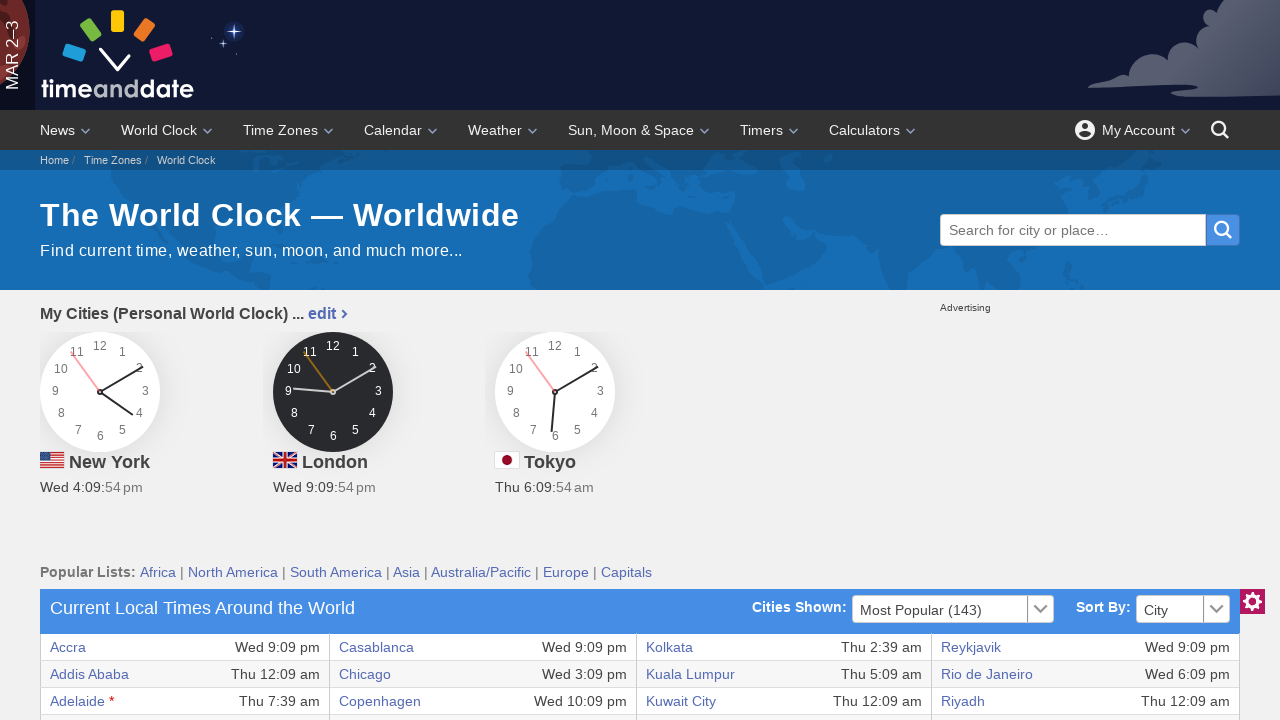

Retrieved text content from table row 5, column 7
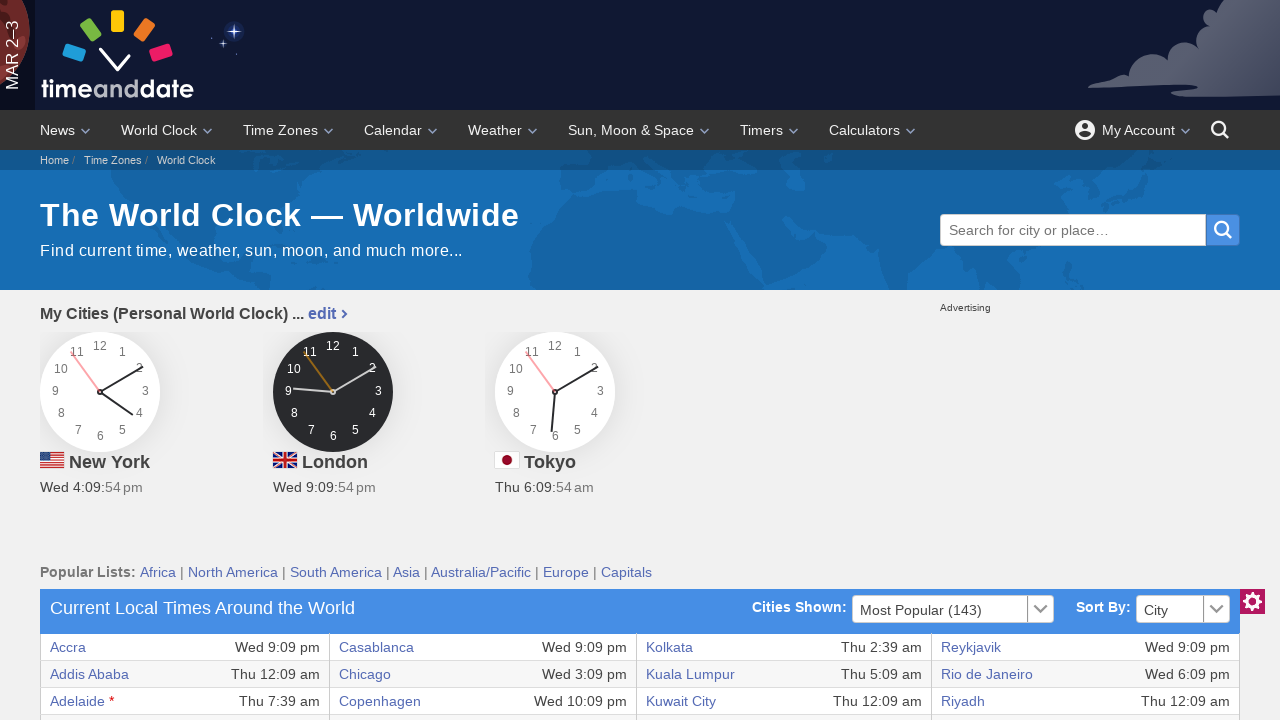

Retrieved text content from table row 5, column 8
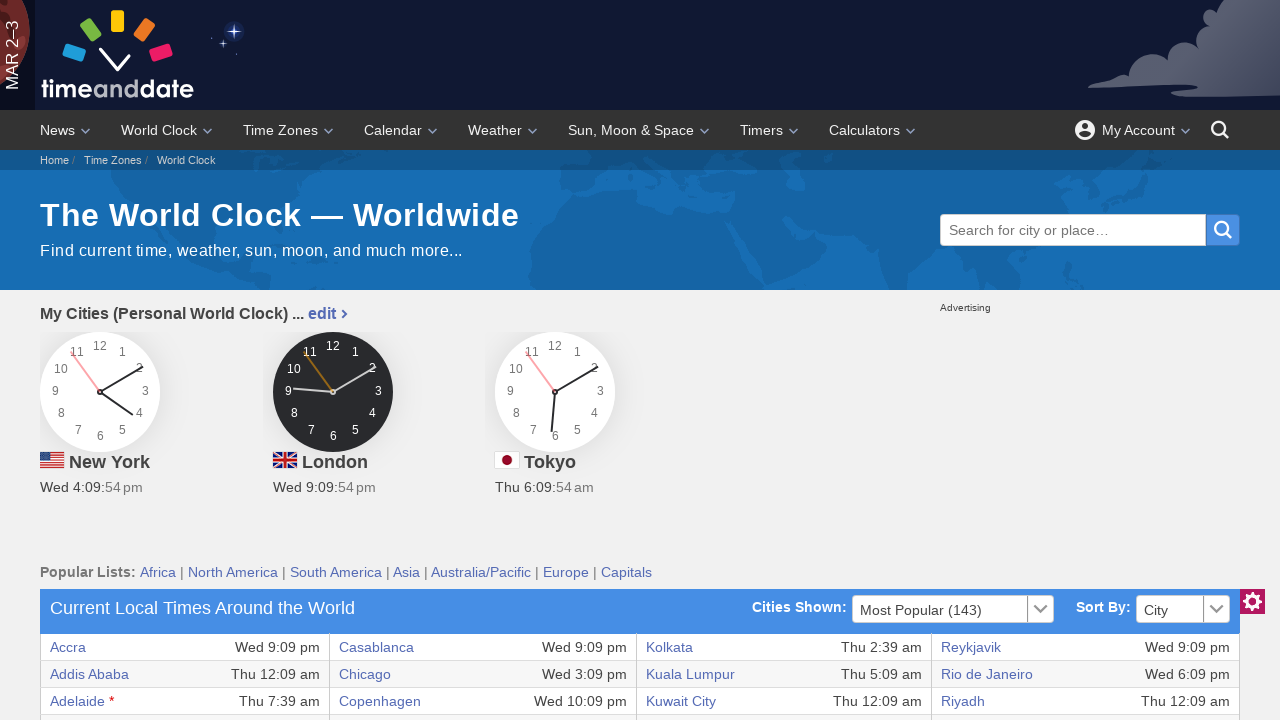

Retrieved text content from table row 6, column 1
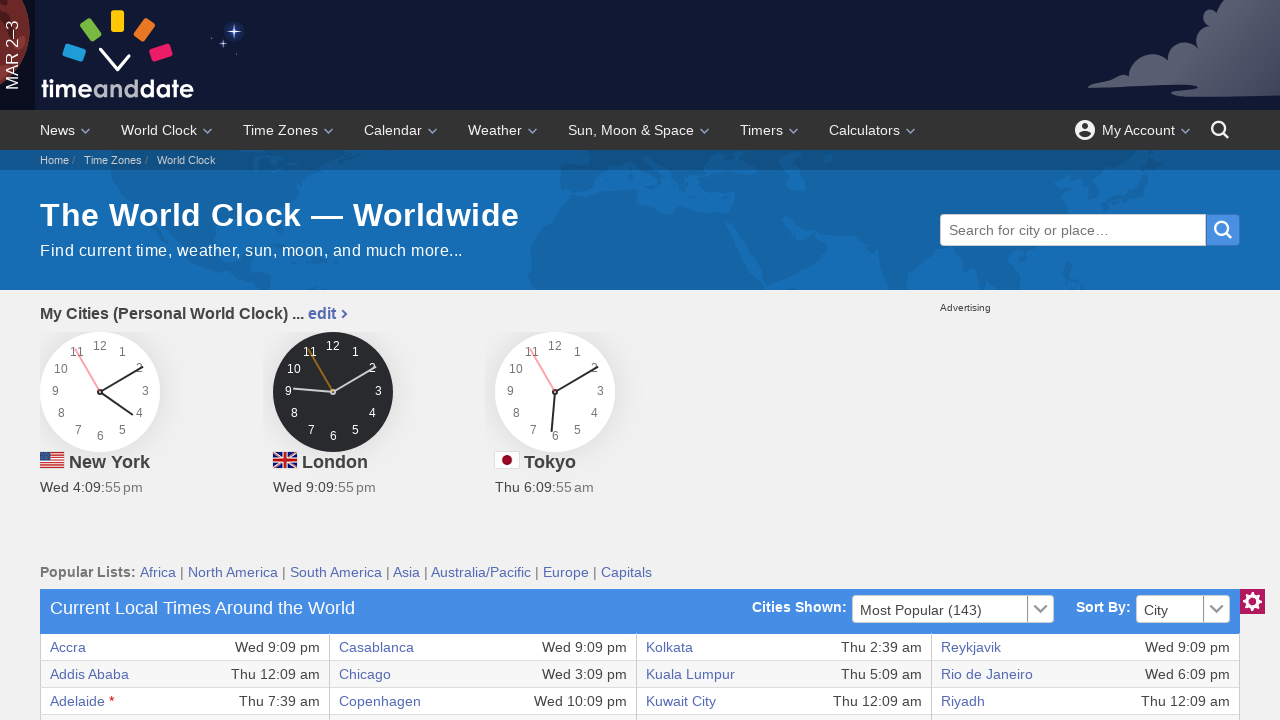

Retrieved text content from table row 6, column 2
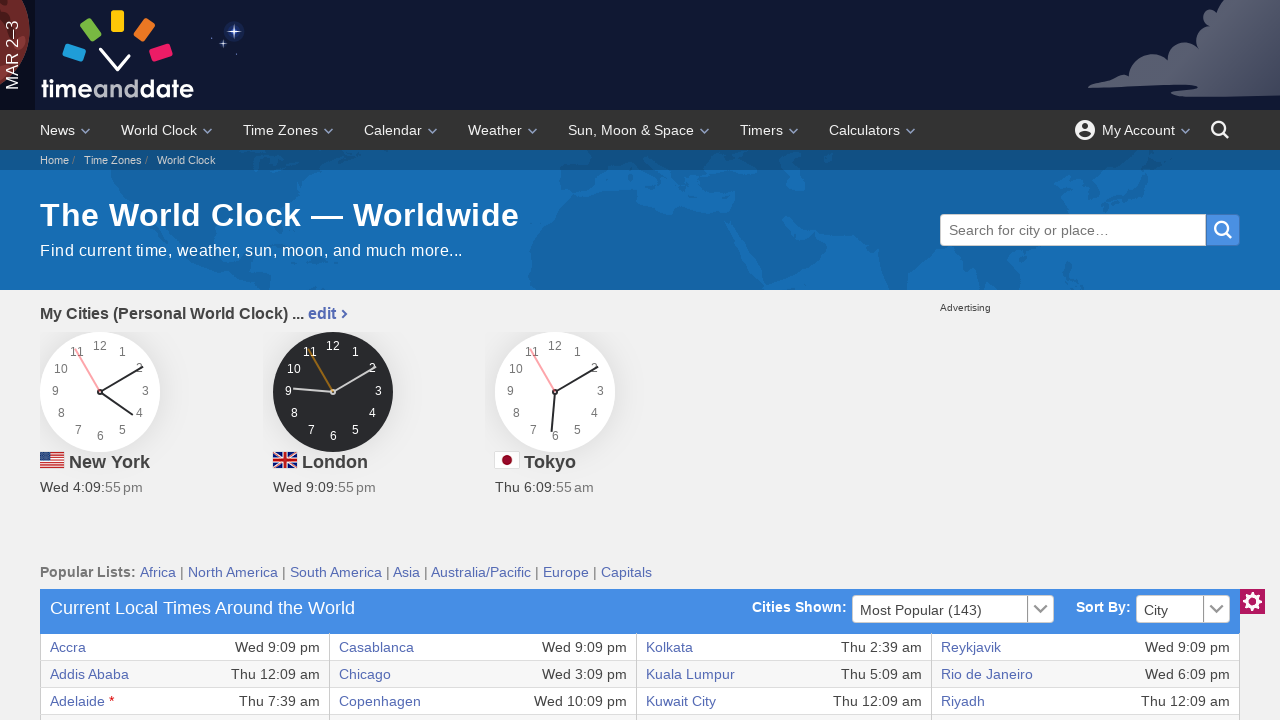

Retrieved text content from table row 6, column 3
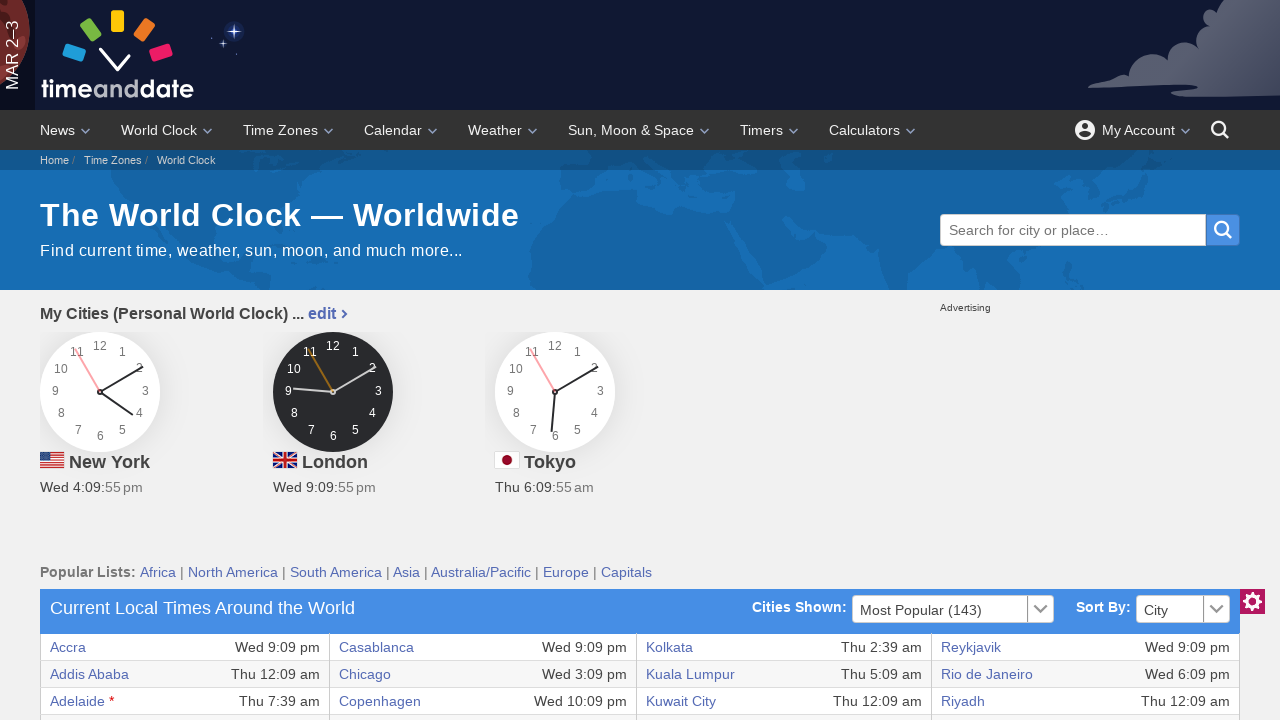

Retrieved text content from table row 6, column 4
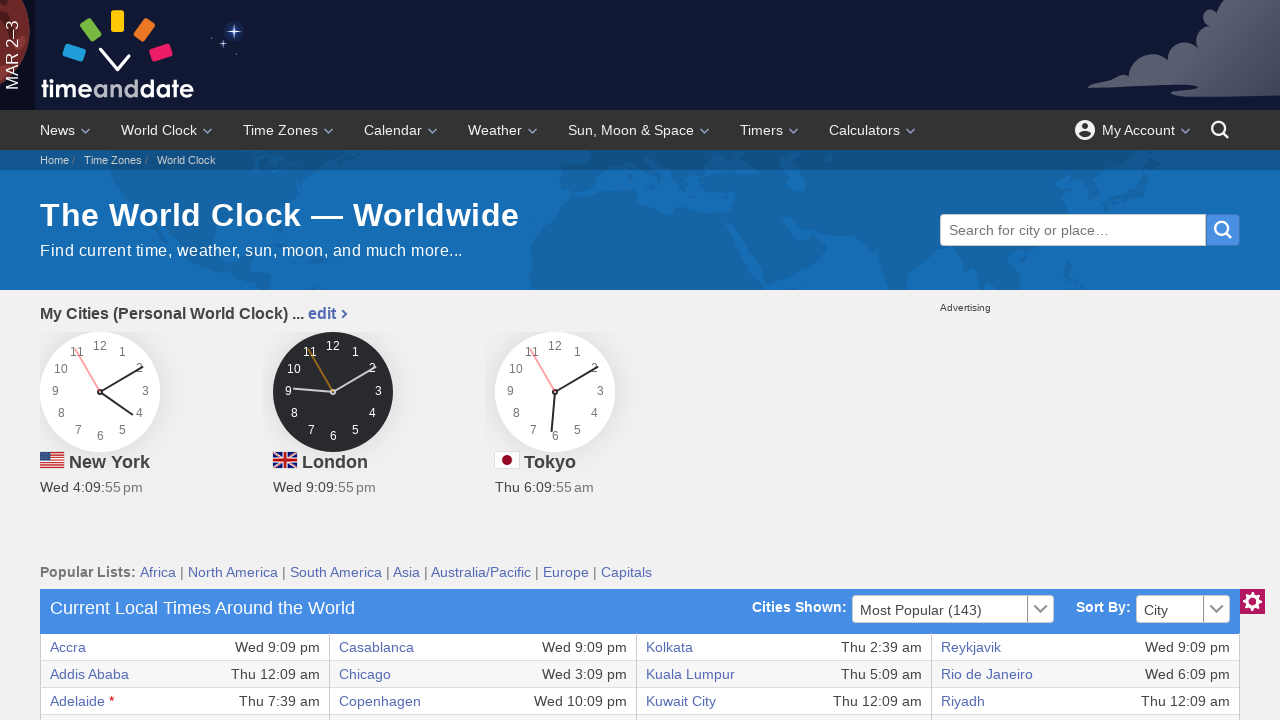

Retrieved text content from table row 6, column 5
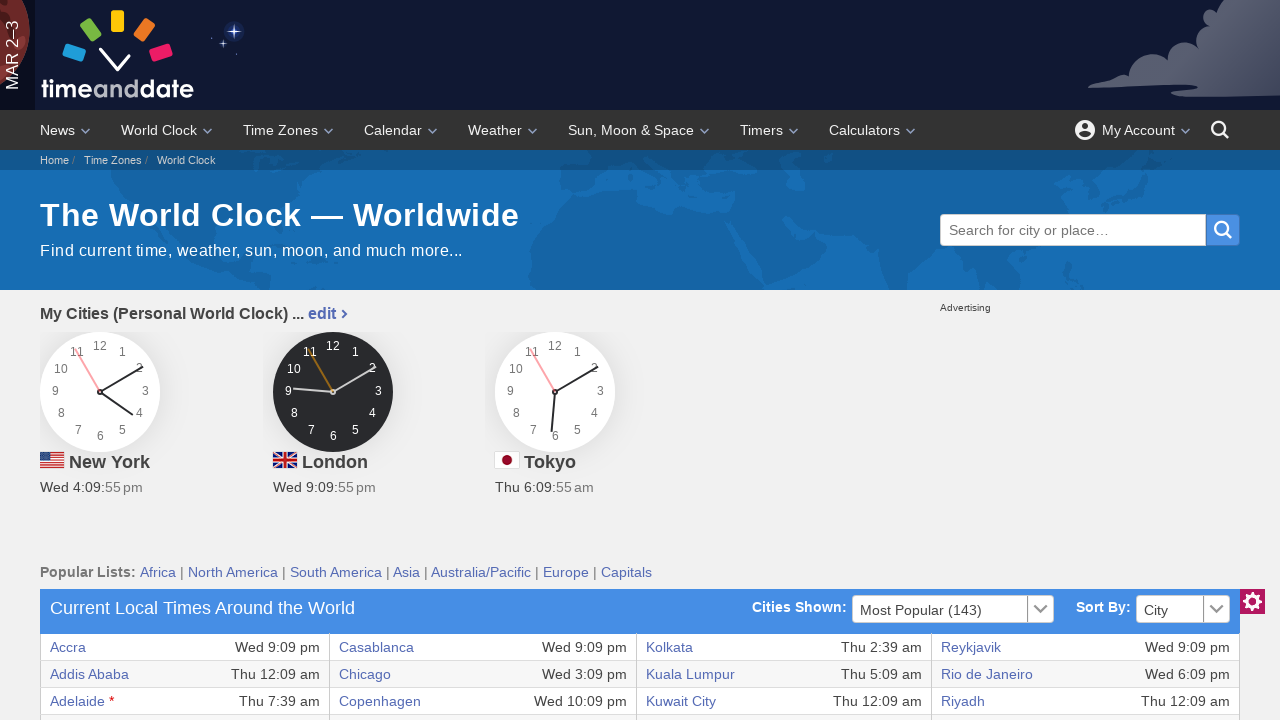

Retrieved text content from table row 6, column 6
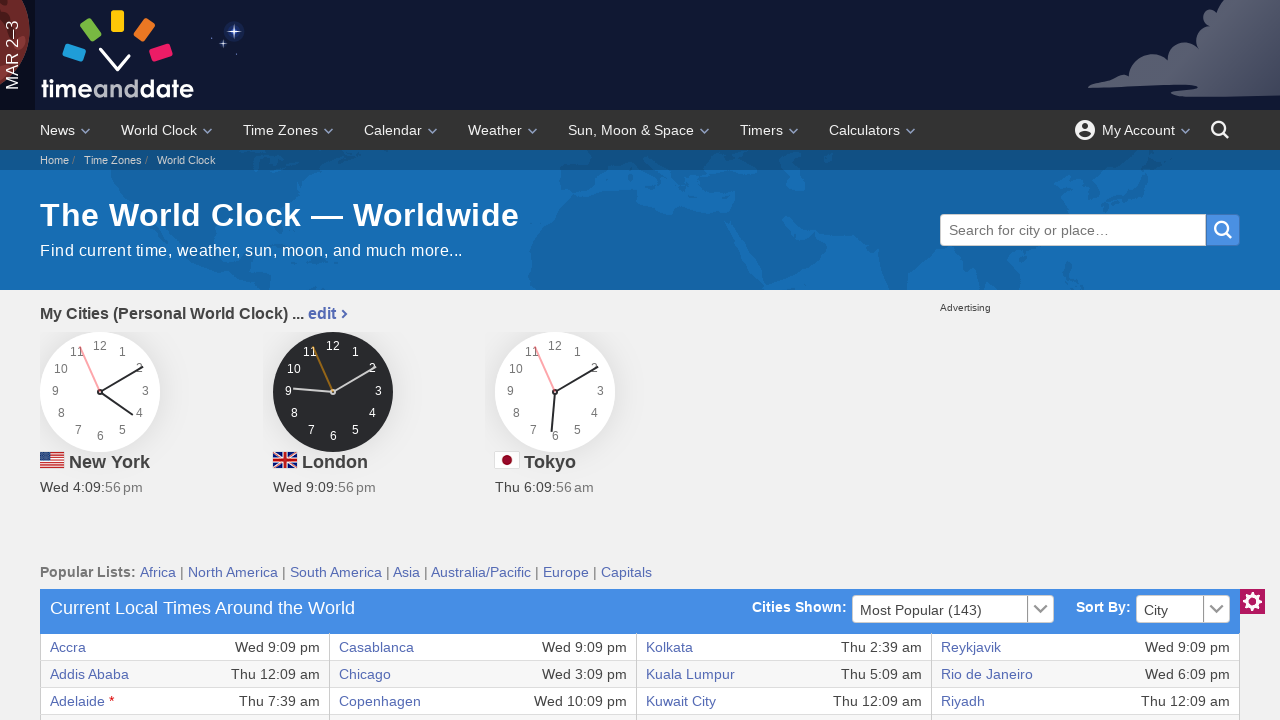

Retrieved text content from table row 6, column 7
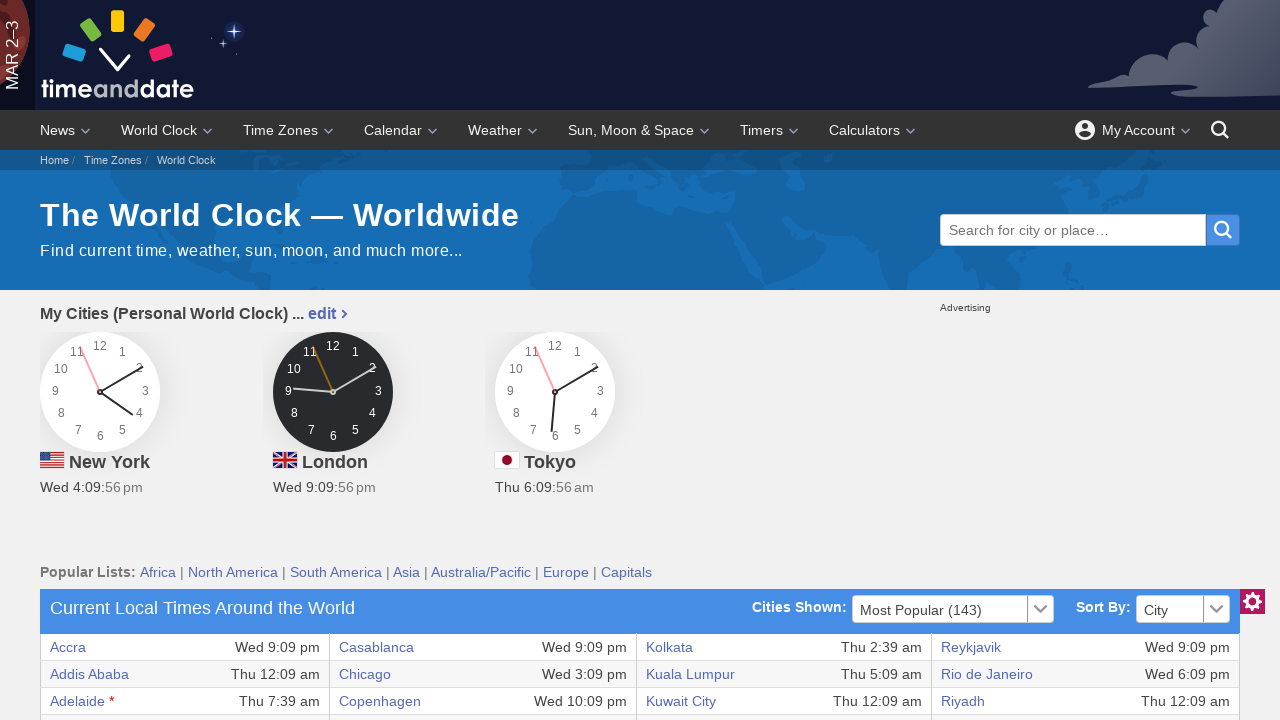

Retrieved text content from table row 6, column 8
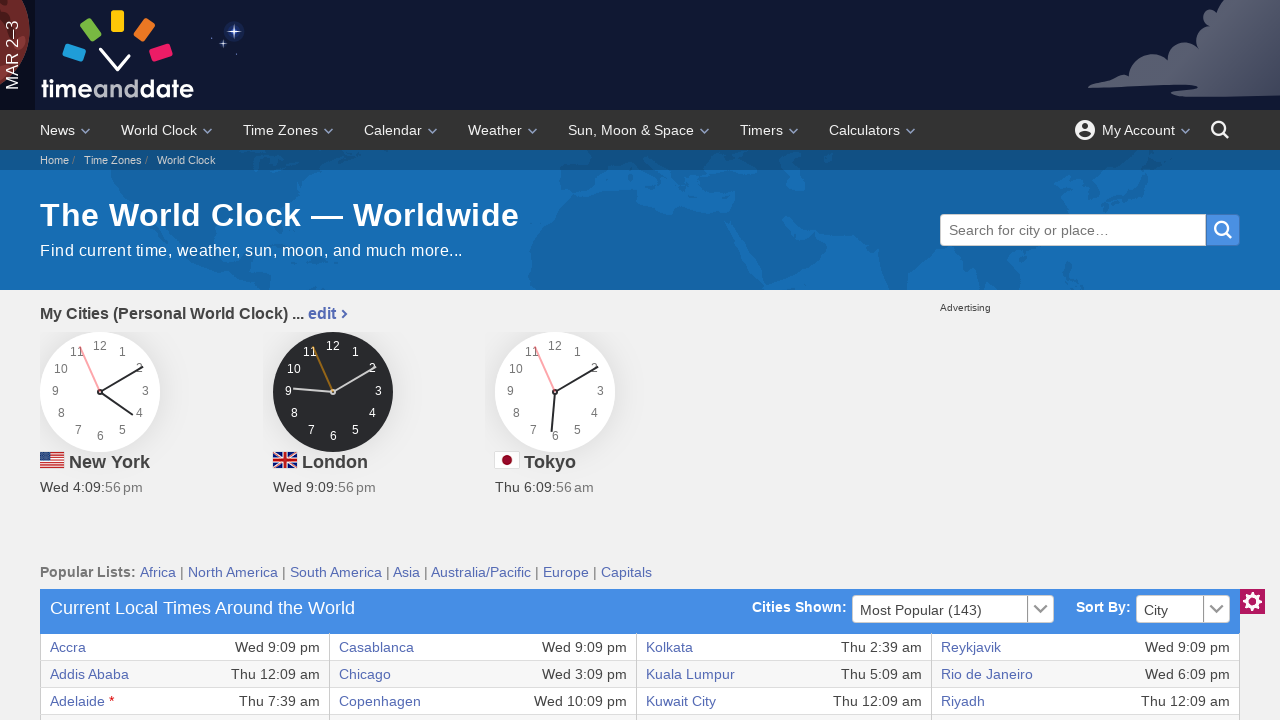

Retrieved text content from table row 7, column 1
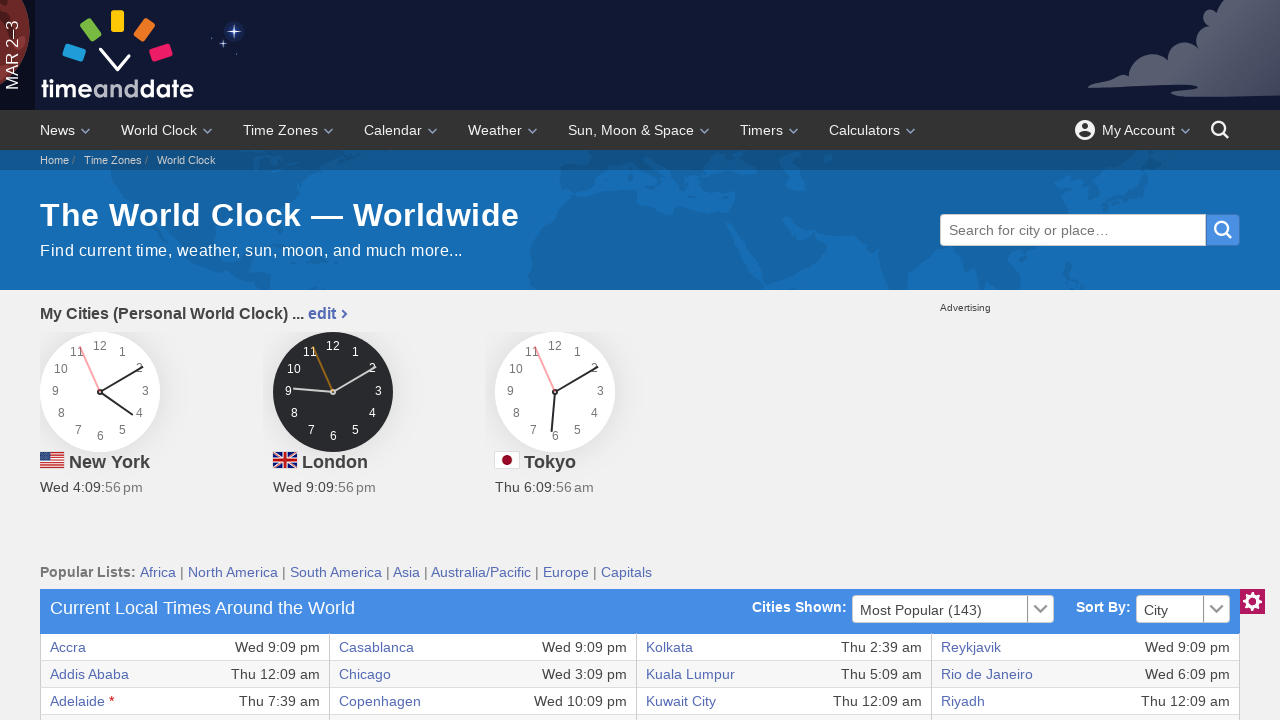

Retrieved text content from table row 7, column 2
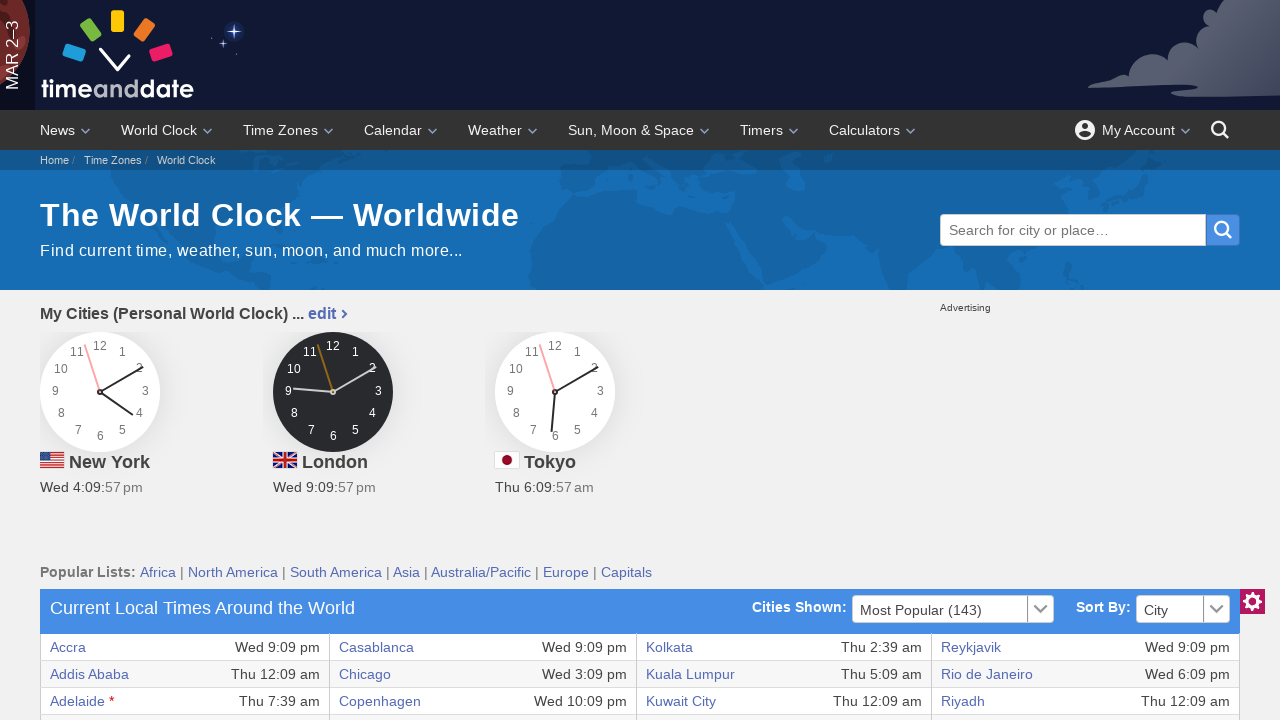

Retrieved text content from table row 7, column 3
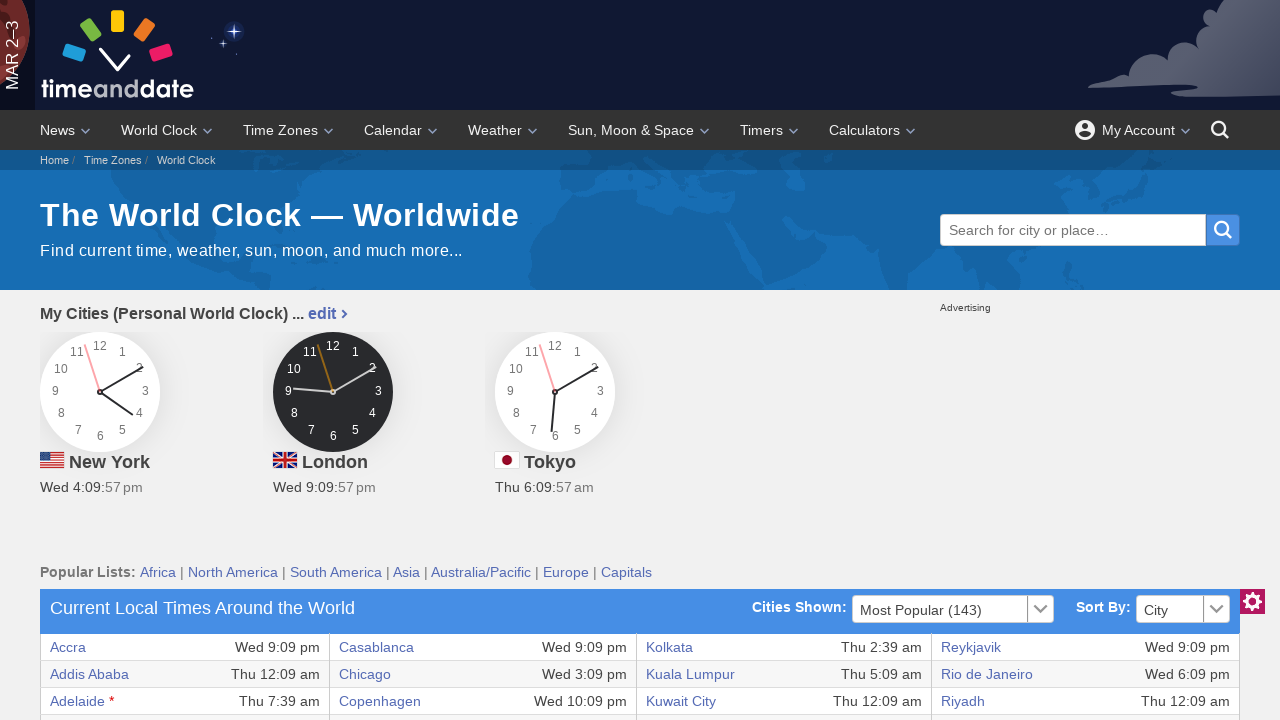

Retrieved text content from table row 7, column 4
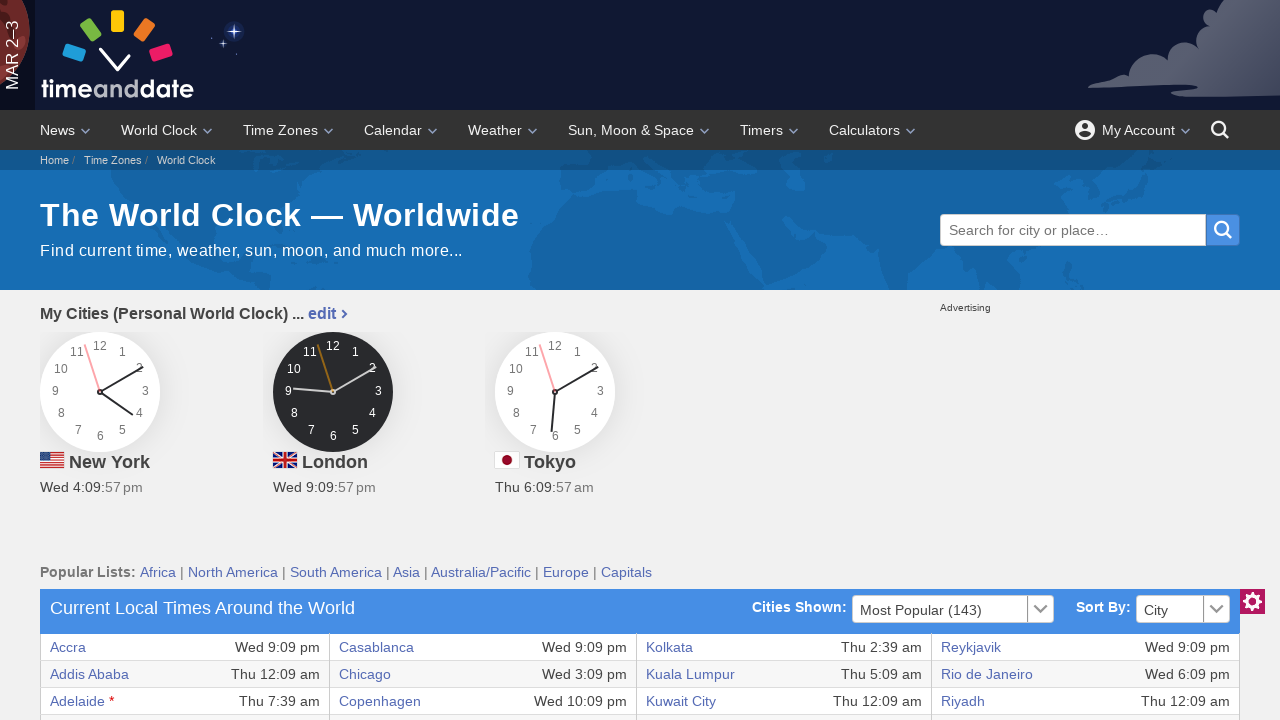

Retrieved text content from table row 7, column 5
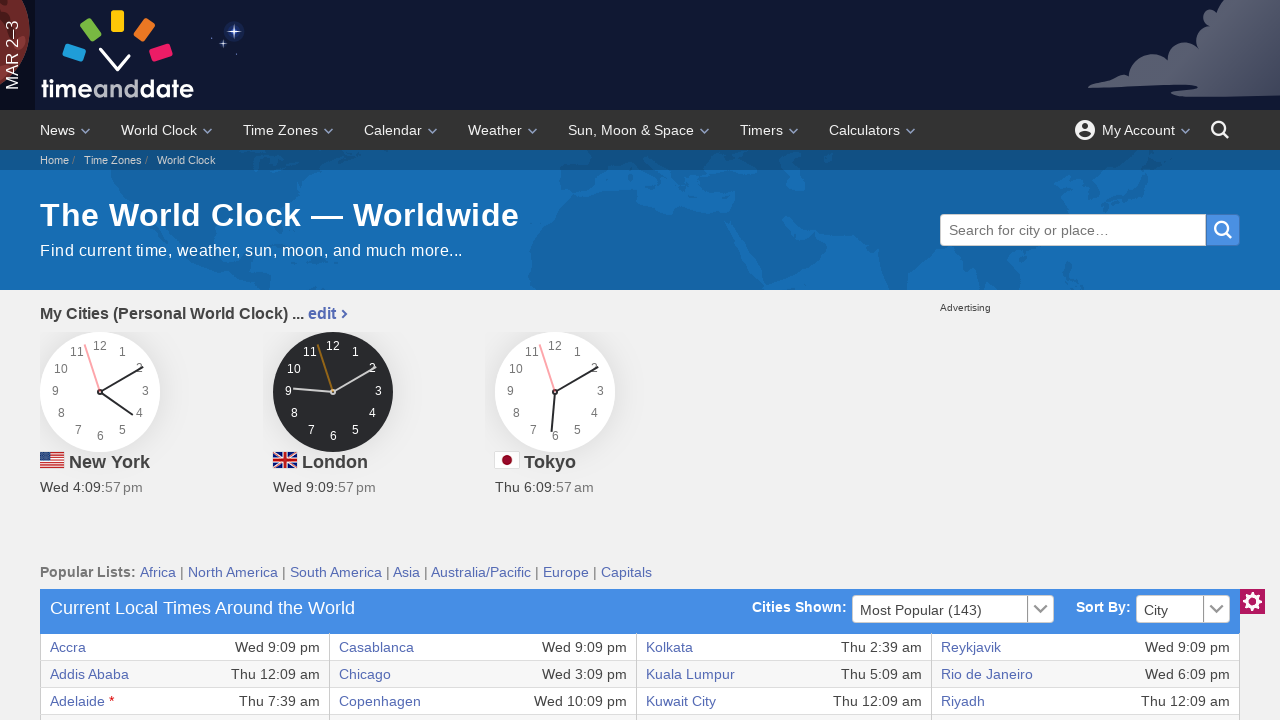

Retrieved text content from table row 7, column 6
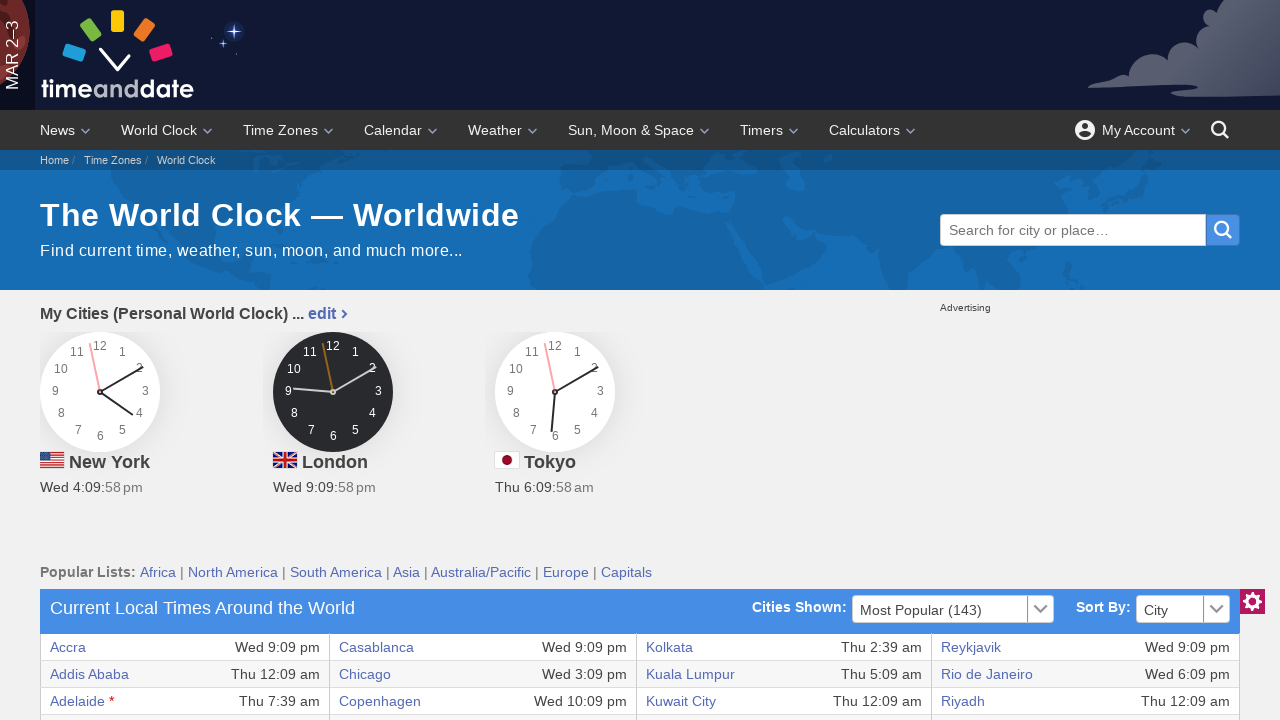

Retrieved text content from table row 7, column 7
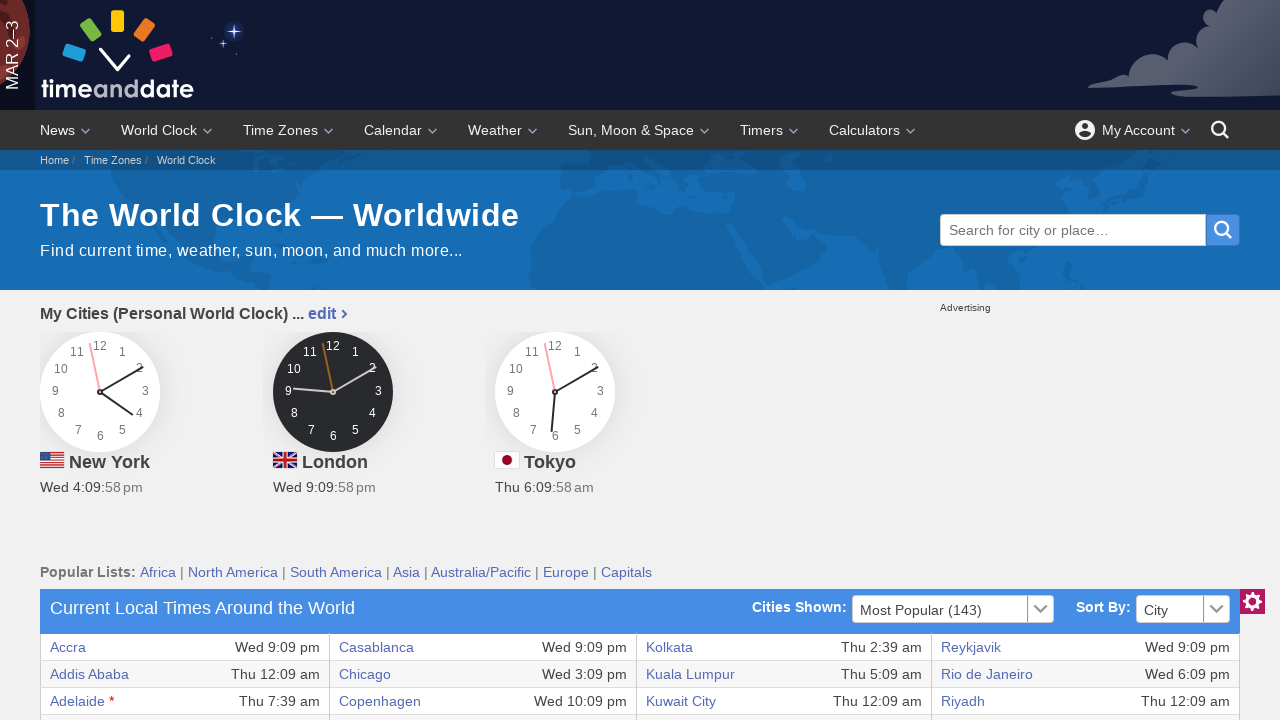

Retrieved text content from table row 7, column 8
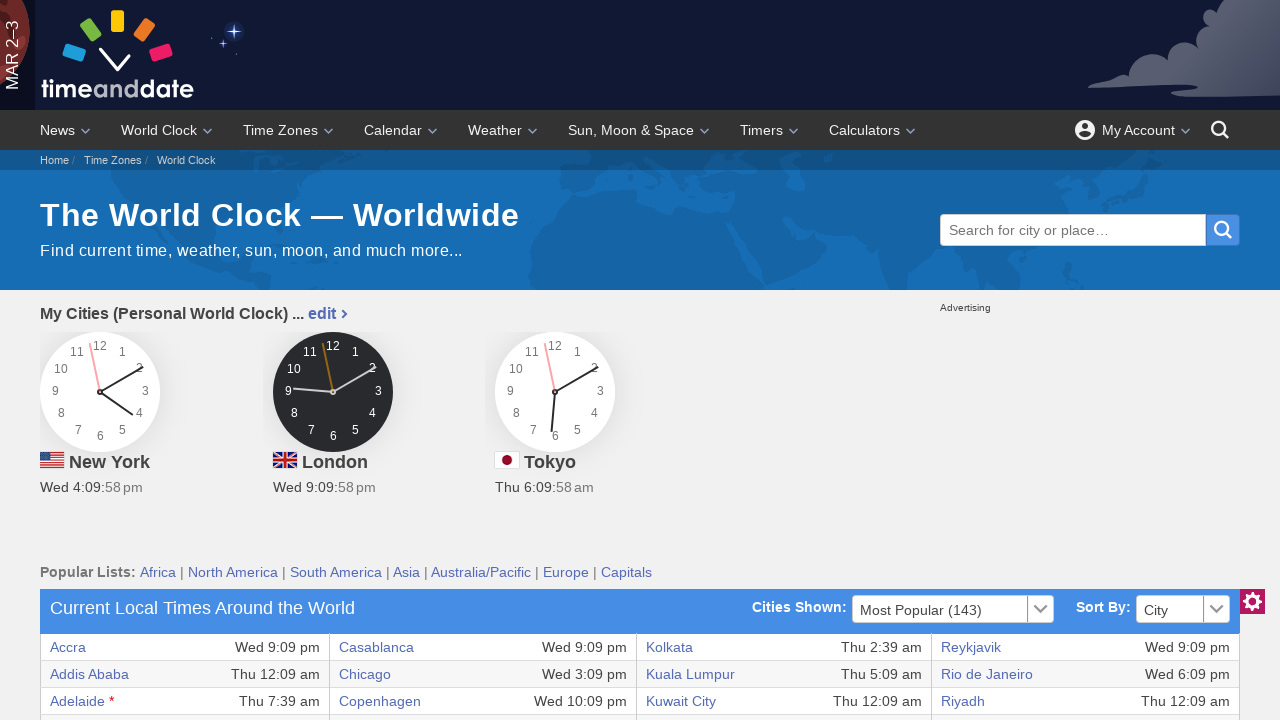

Retrieved text content from table row 8, column 1
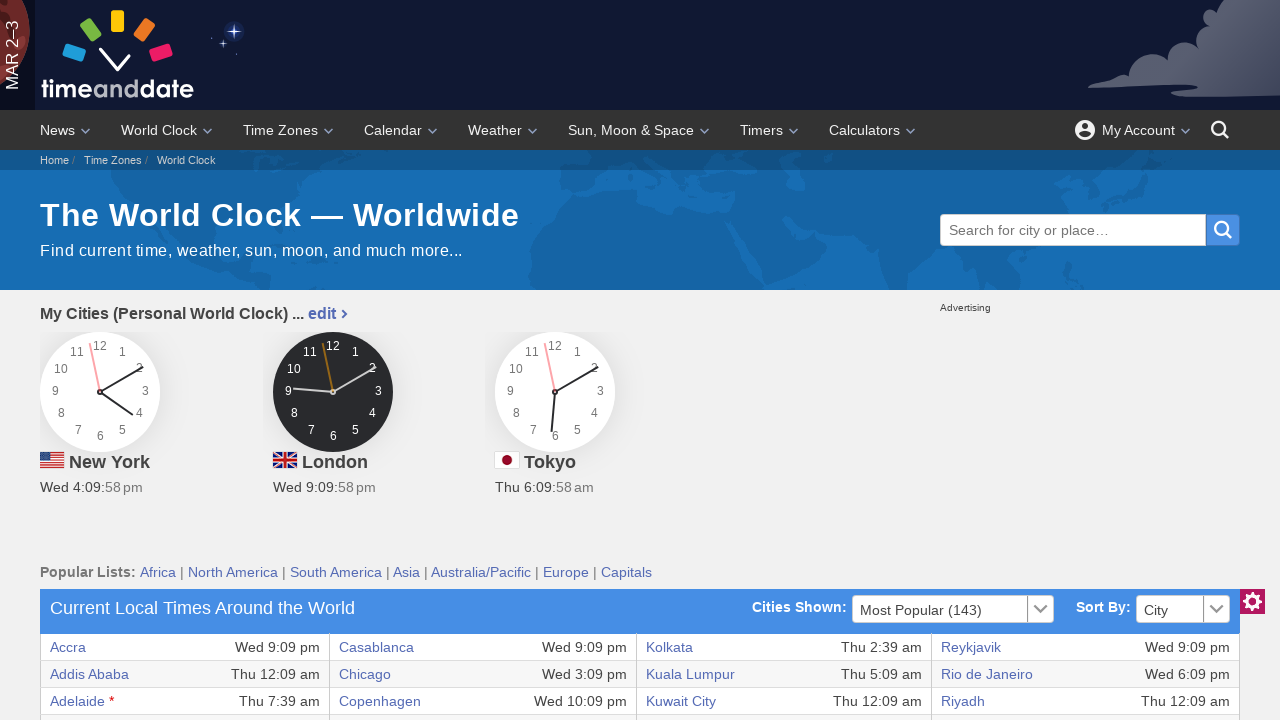

Retrieved text content from table row 8, column 2
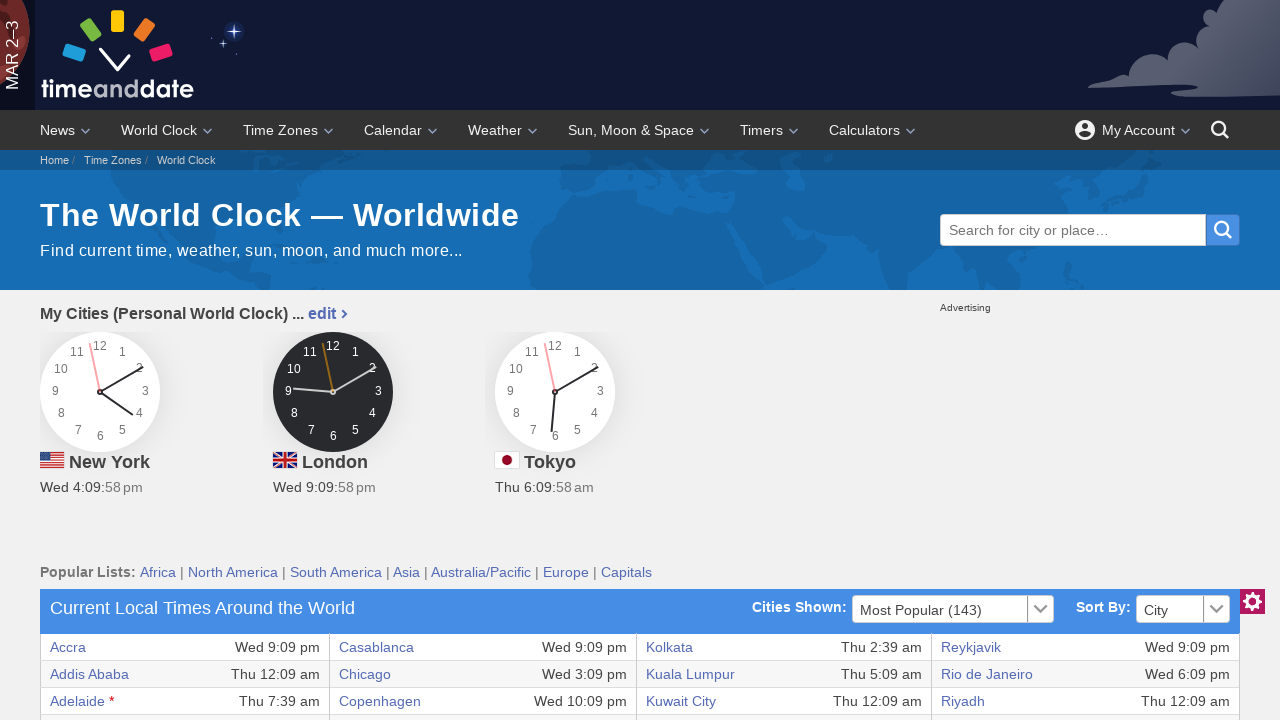

Retrieved text content from table row 8, column 3
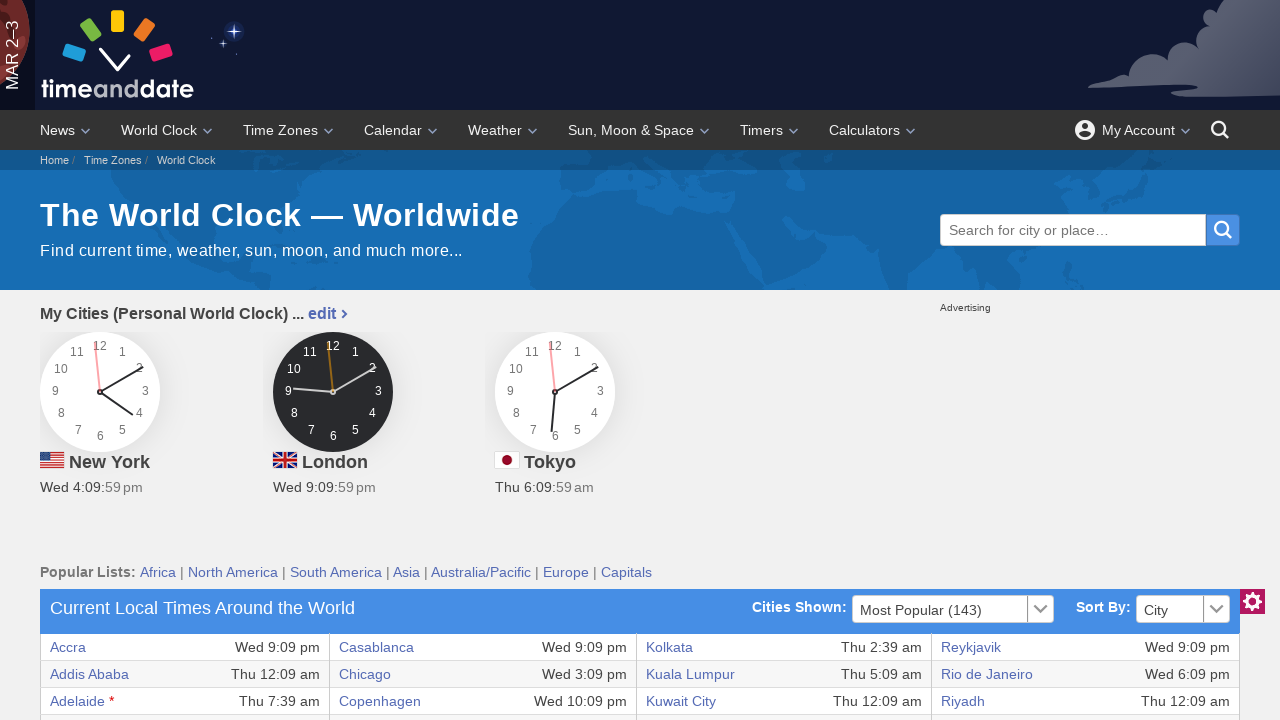

Retrieved text content from table row 8, column 4
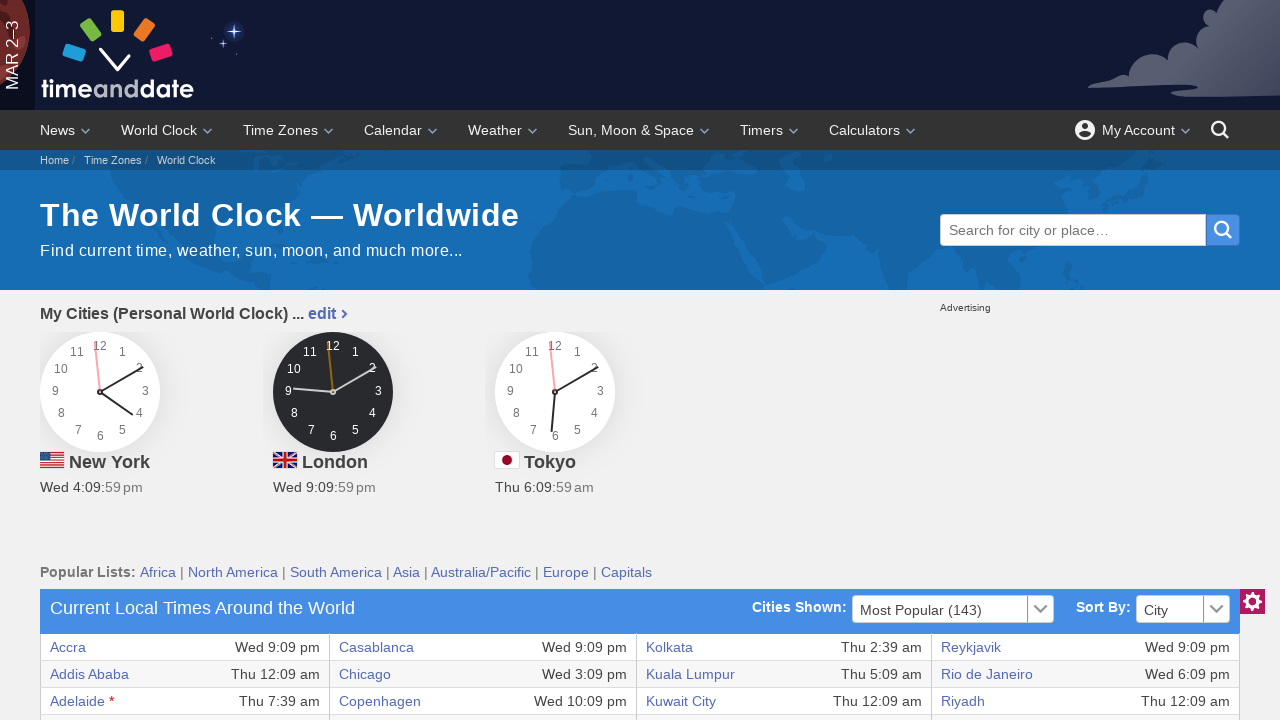

Retrieved text content from table row 8, column 5
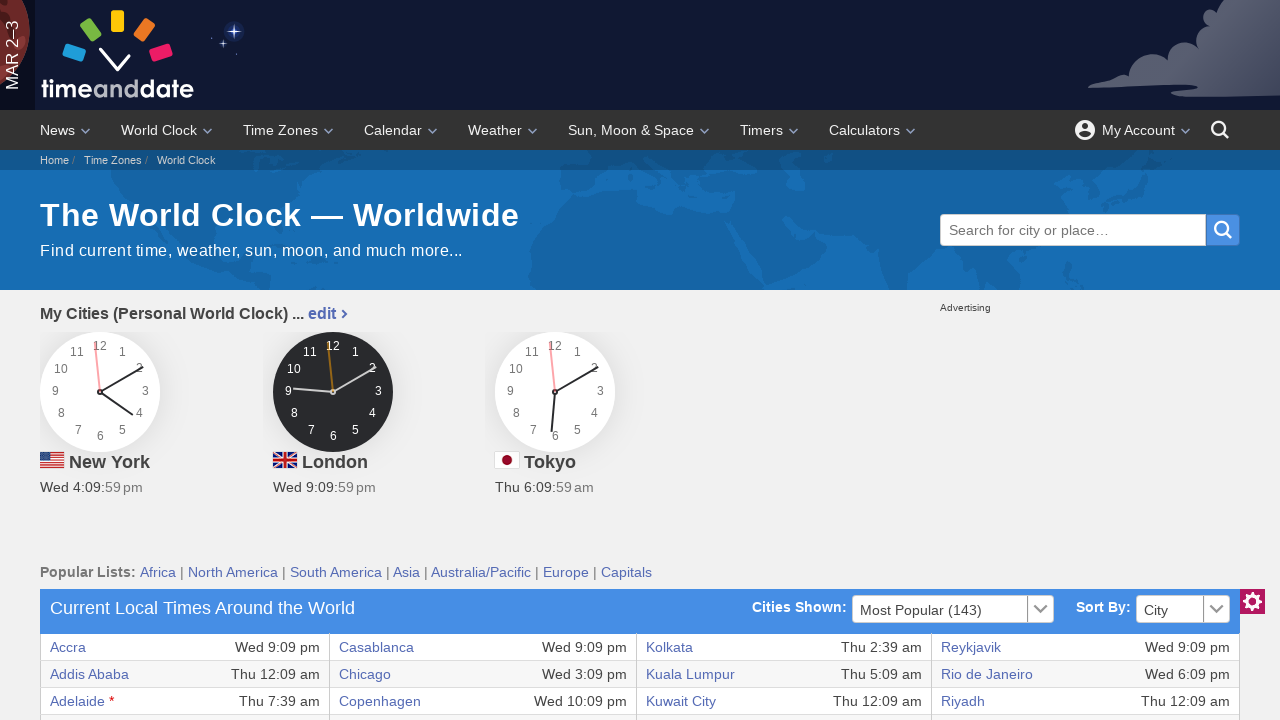

Retrieved text content from table row 8, column 6
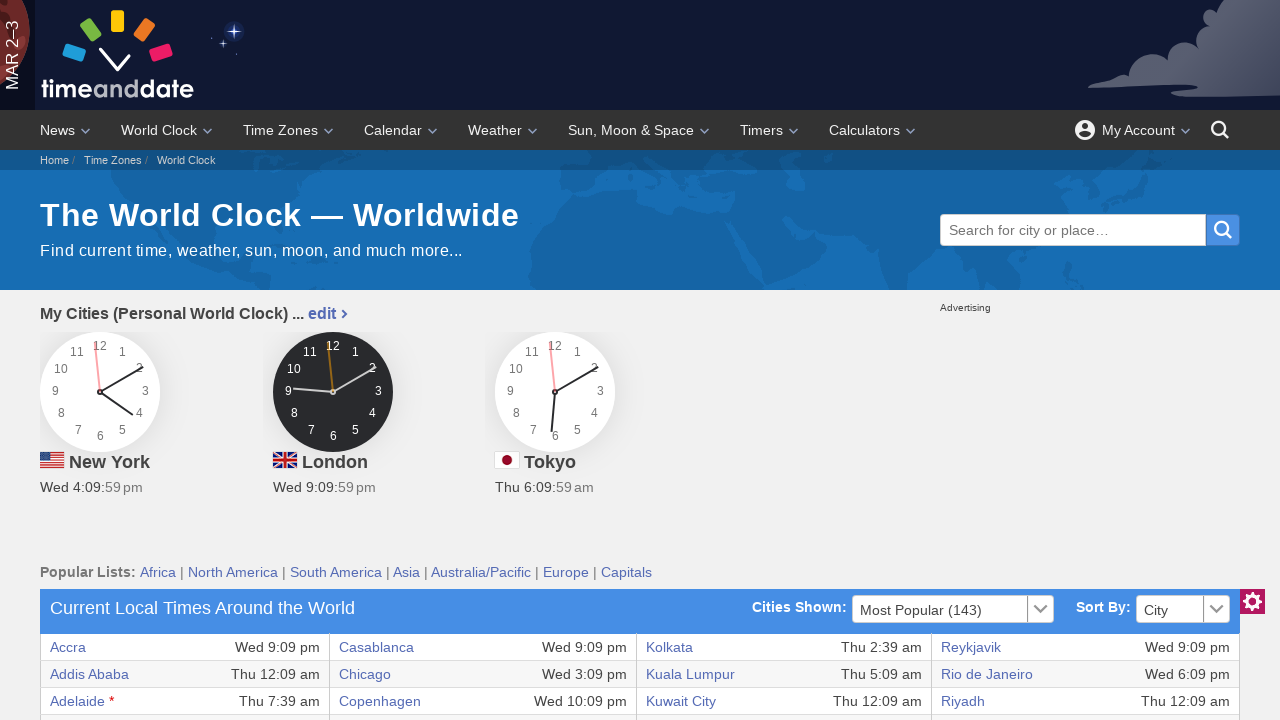

Retrieved text content from table row 8, column 7
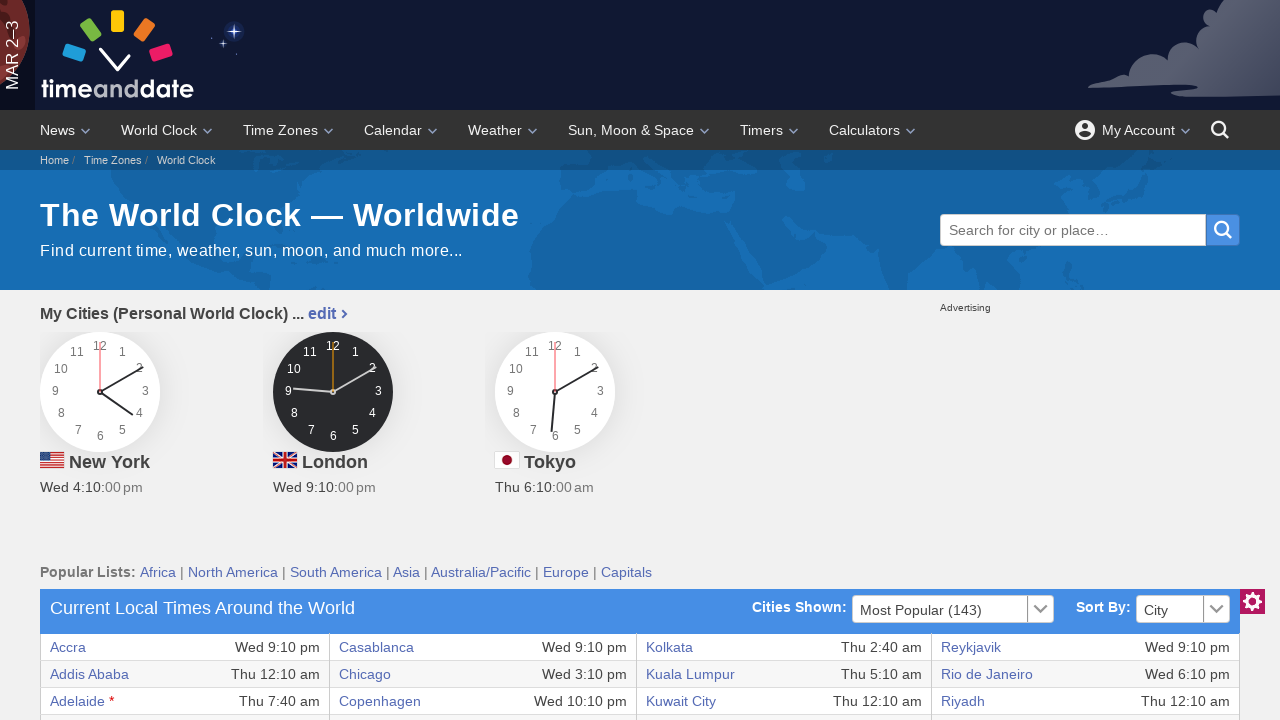

Retrieved text content from table row 8, column 8
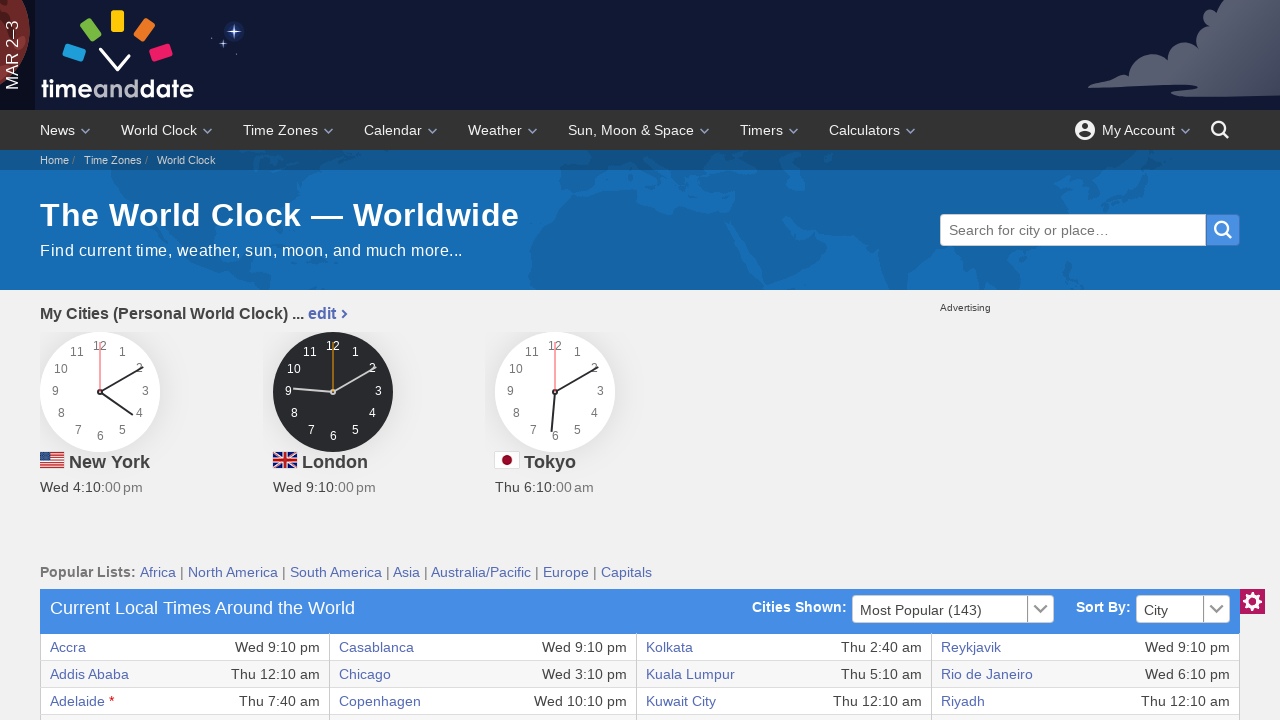

Retrieved text content from table row 9, column 1
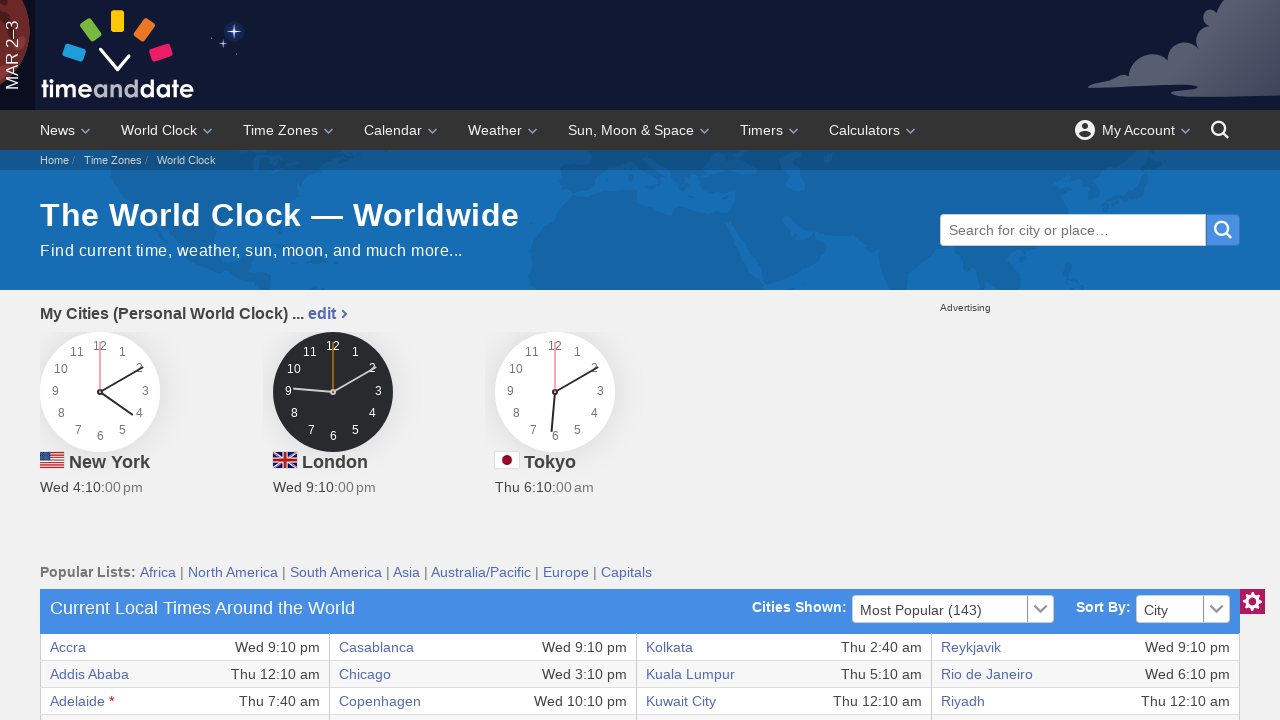

Retrieved text content from table row 9, column 2
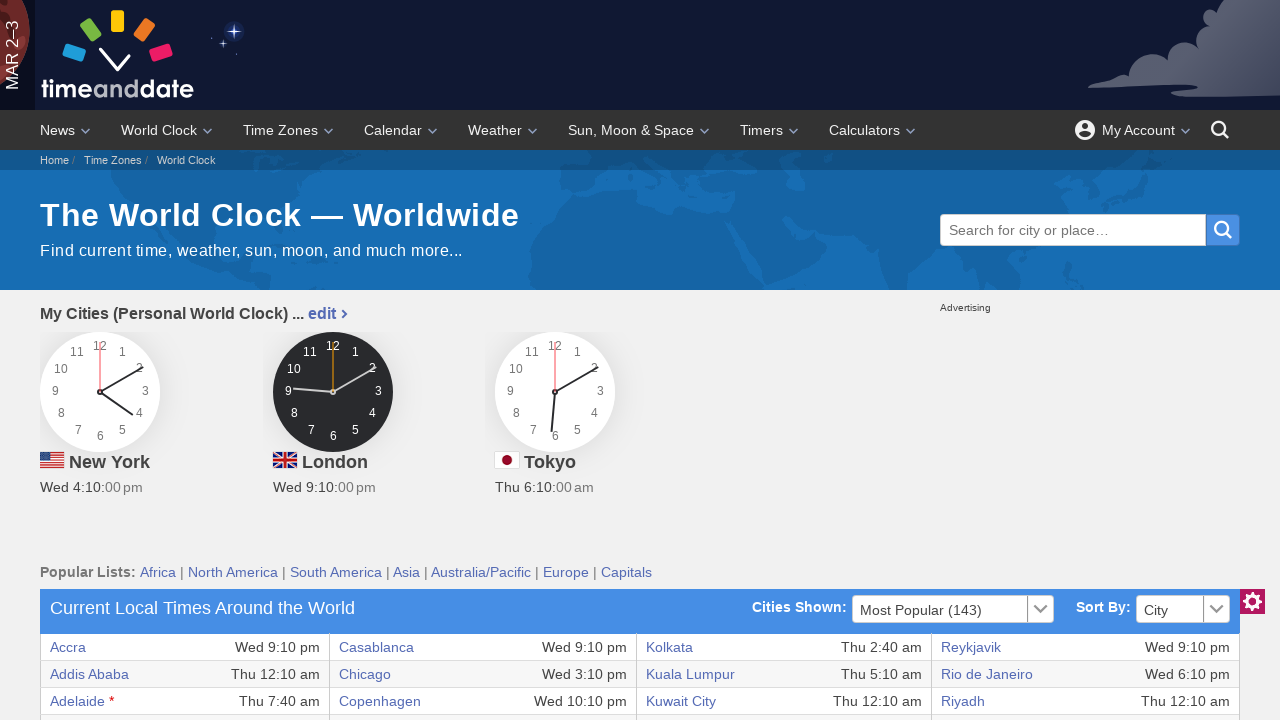

Retrieved text content from table row 9, column 3
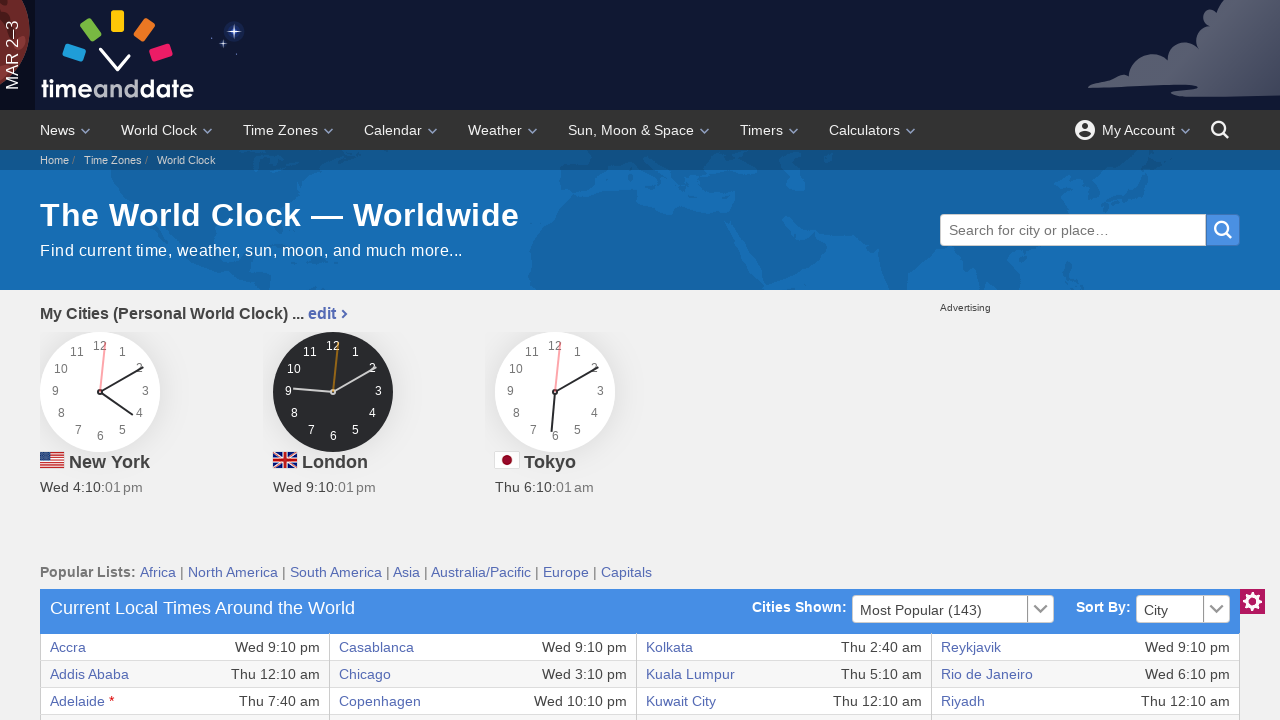

Retrieved text content from table row 9, column 4
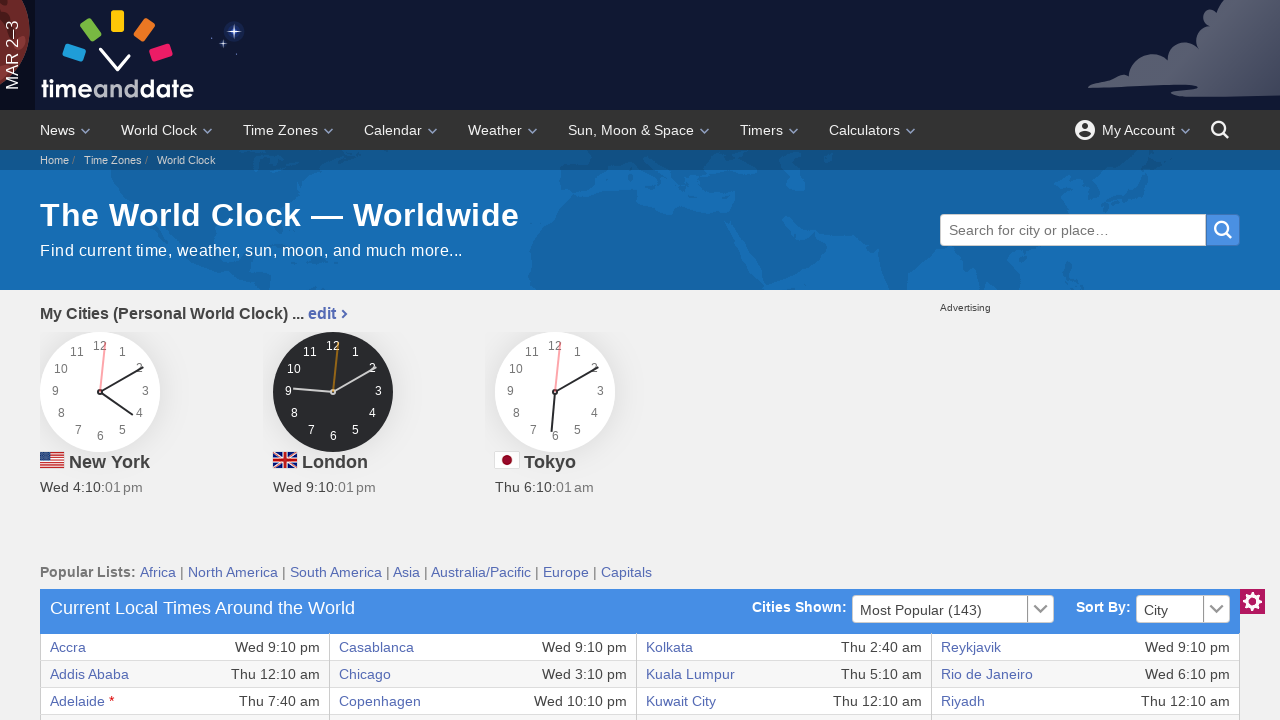

Retrieved text content from table row 9, column 5
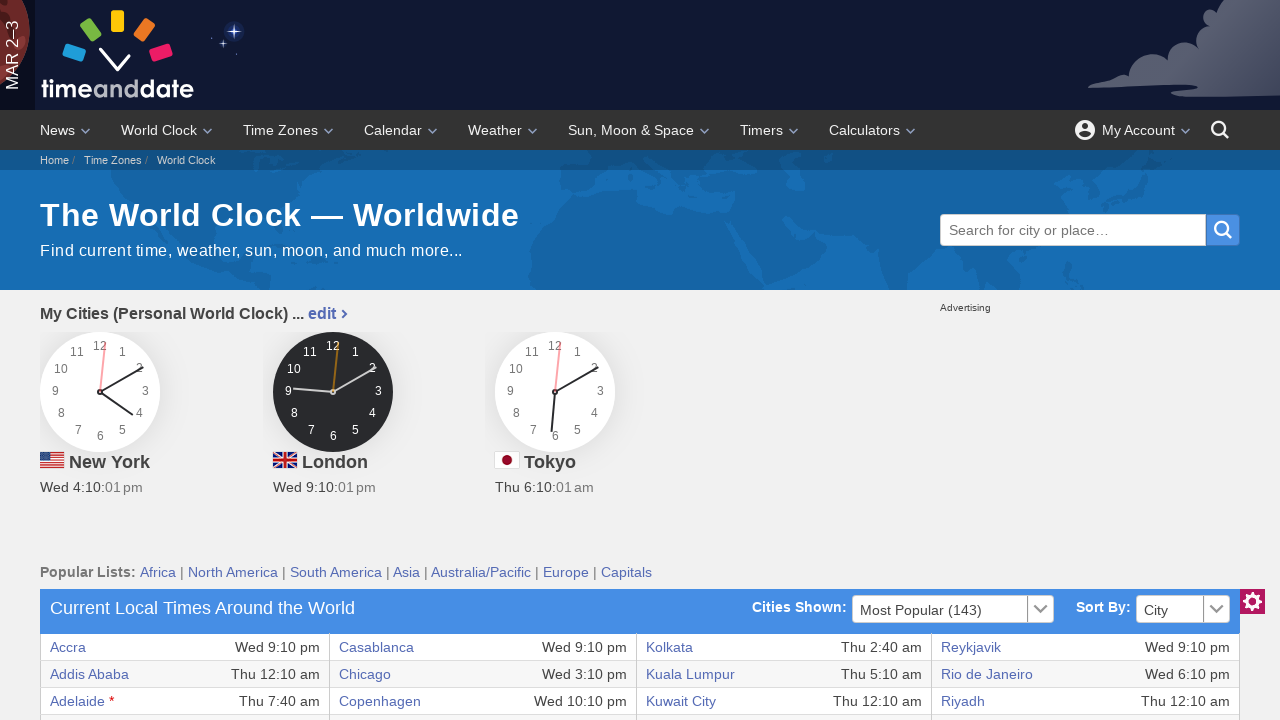

Retrieved text content from table row 9, column 6
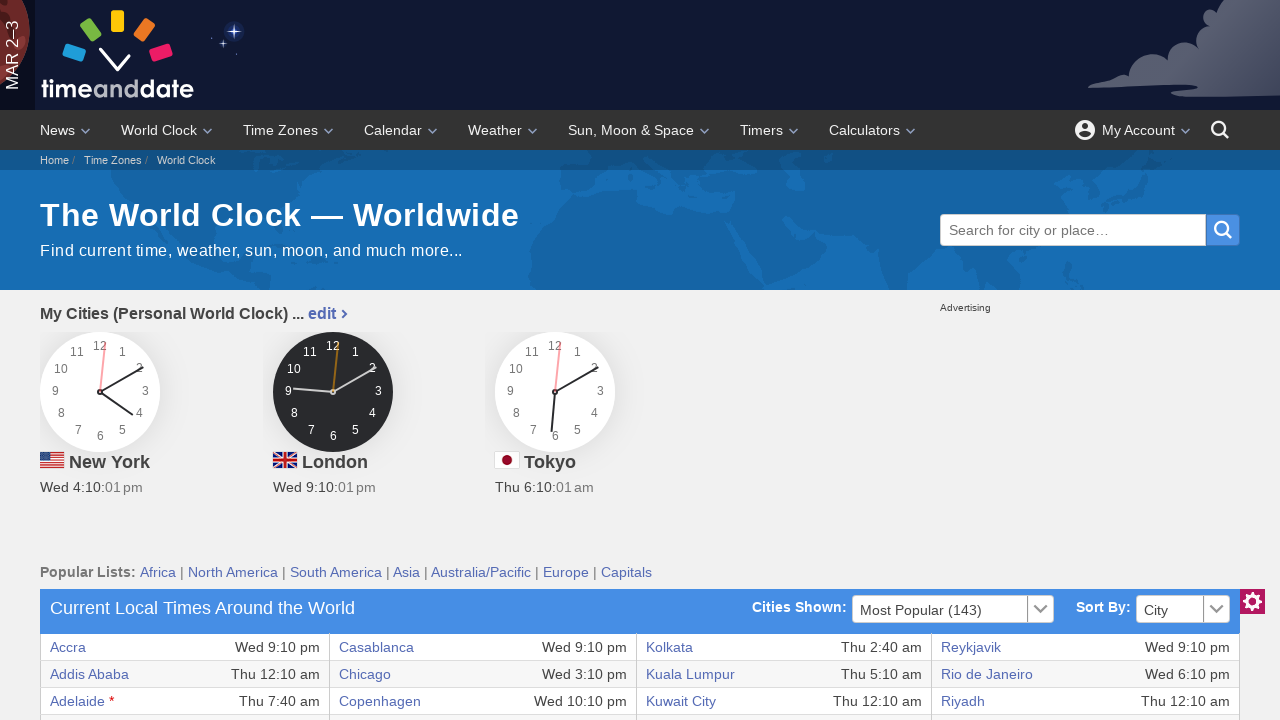

Retrieved text content from table row 9, column 7
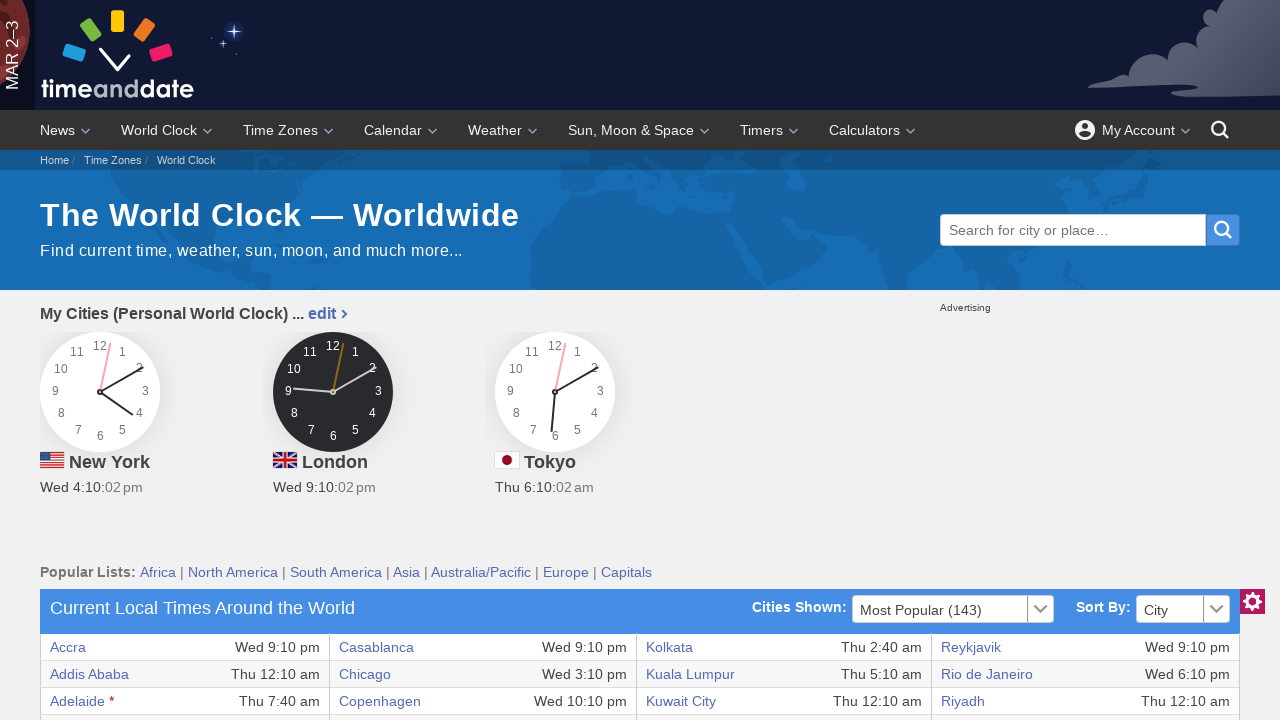

Retrieved text content from table row 9, column 8
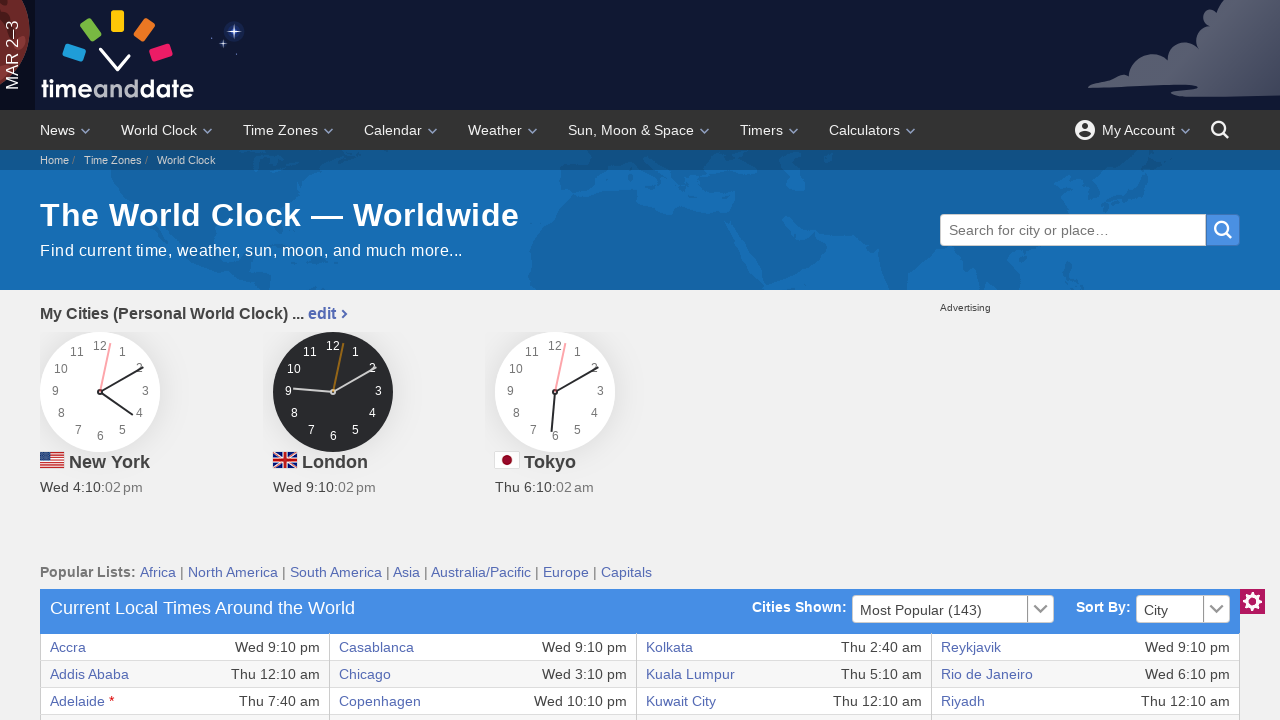

Retrieved text content from table row 10, column 1
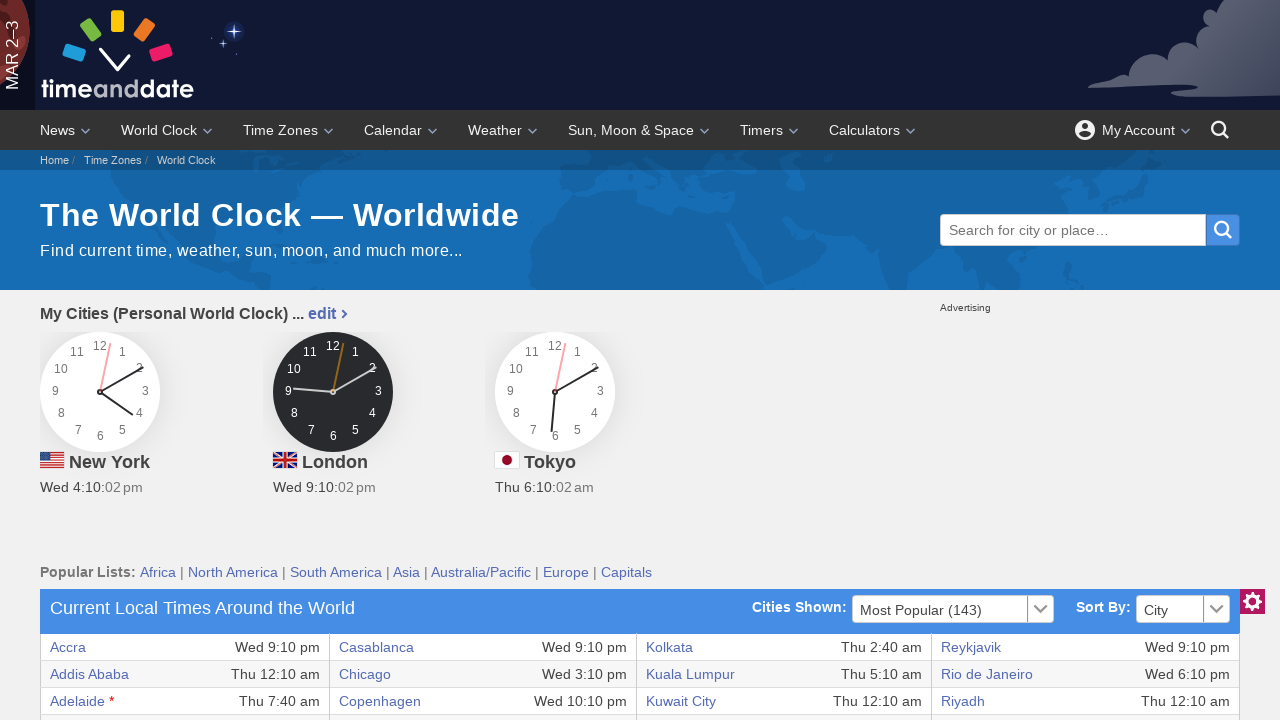

Retrieved text content from table row 10, column 2
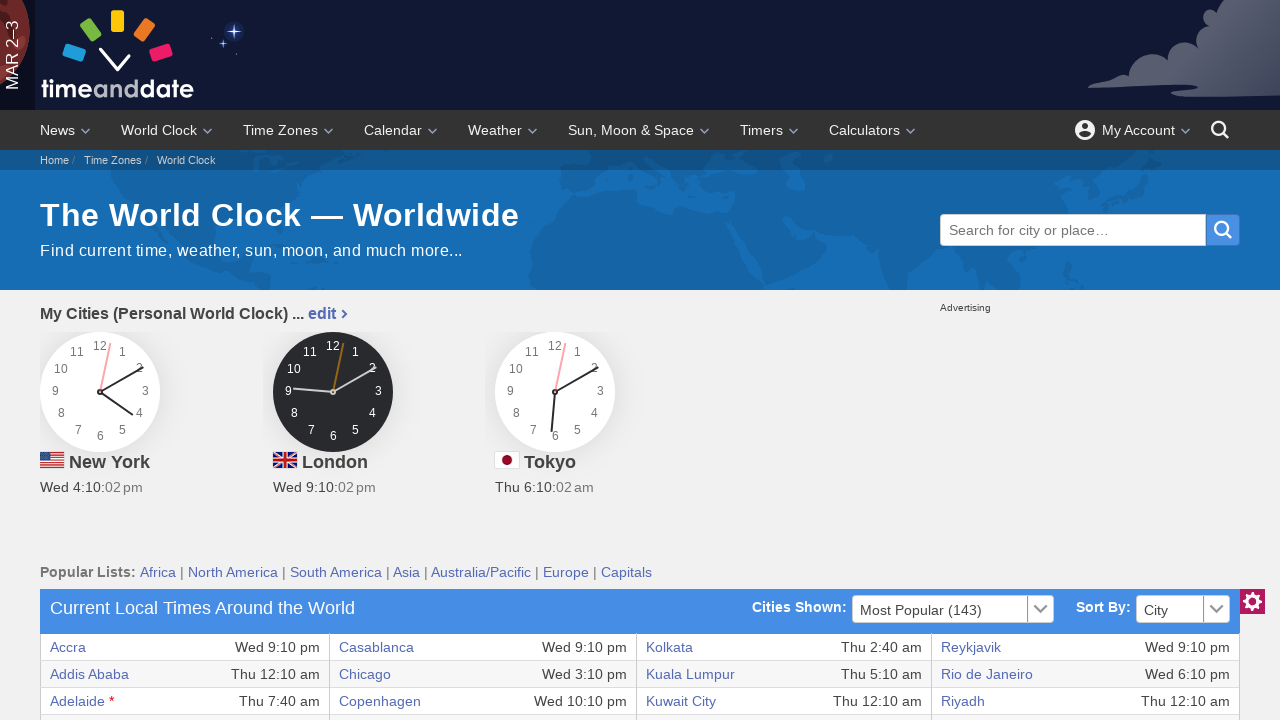

Retrieved text content from table row 10, column 3
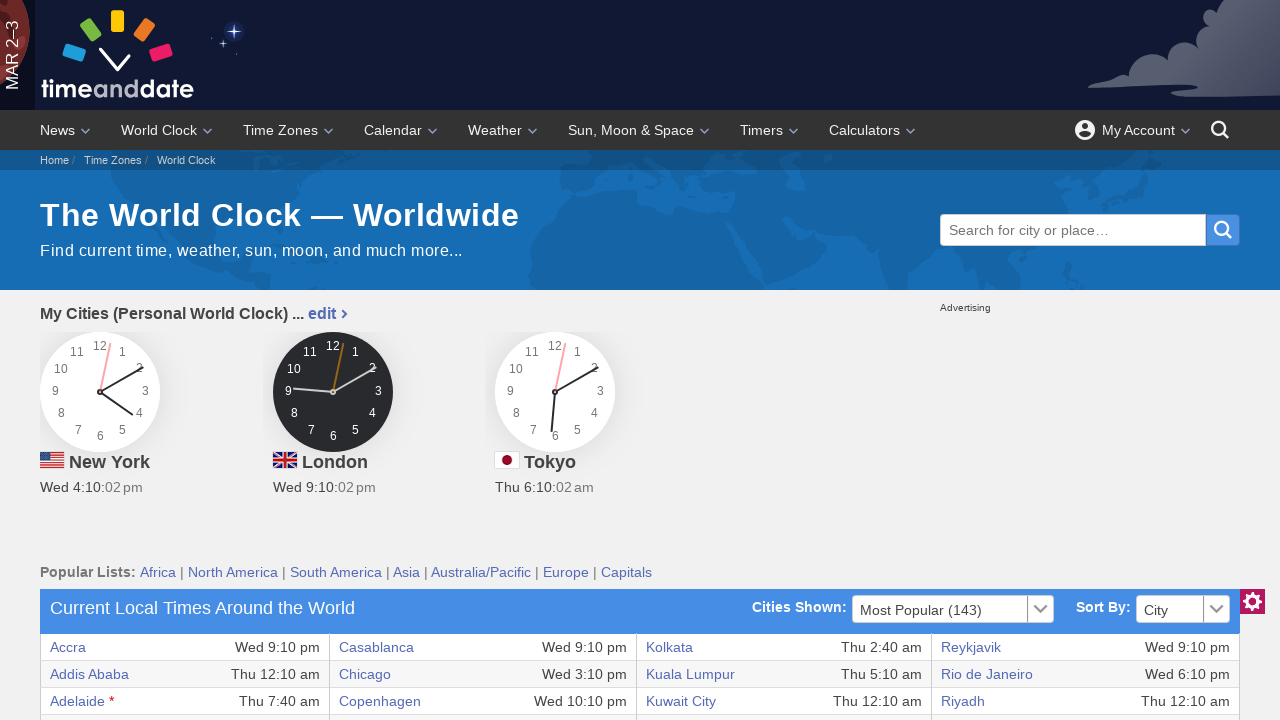

Retrieved text content from table row 10, column 4
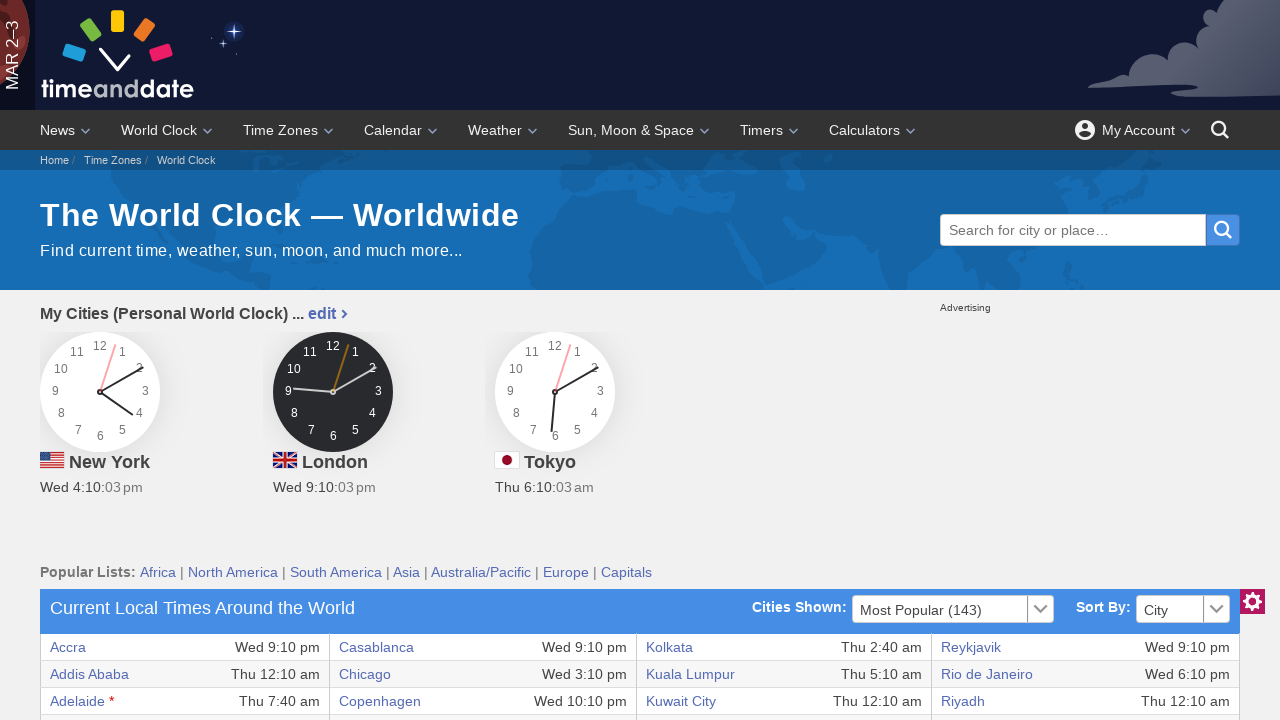

Retrieved text content from table row 10, column 5
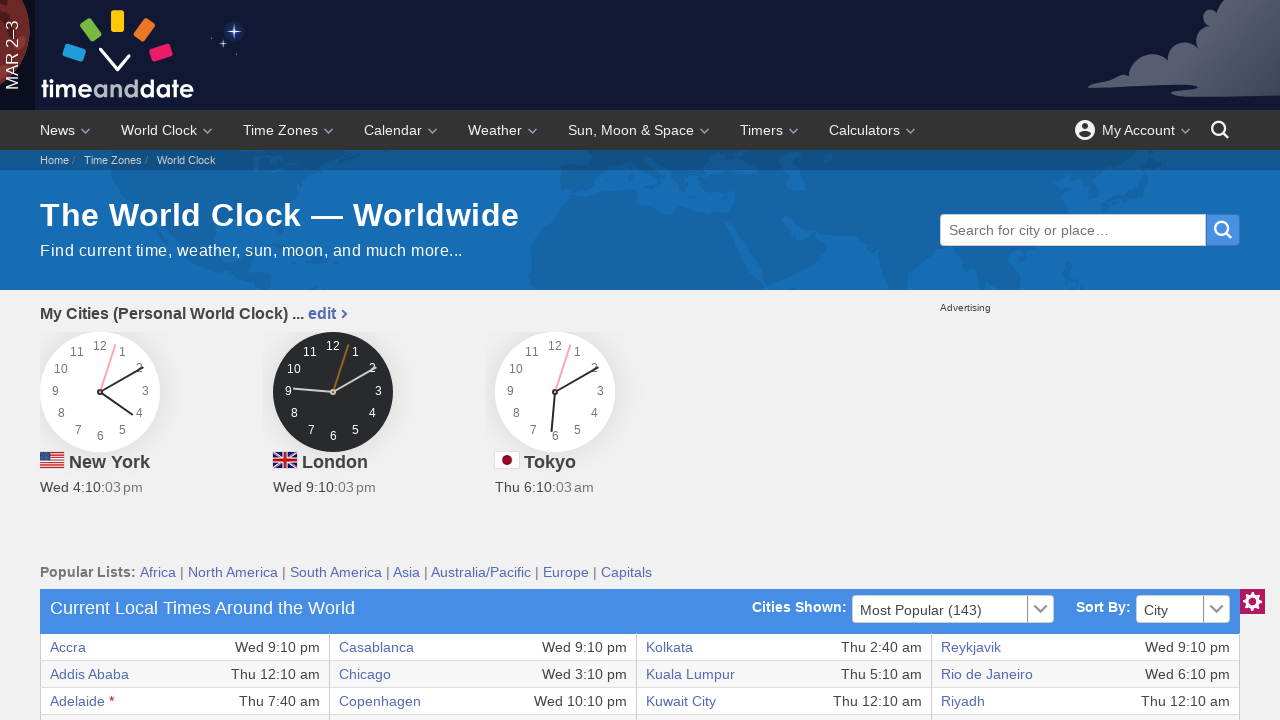

Retrieved text content from table row 10, column 6
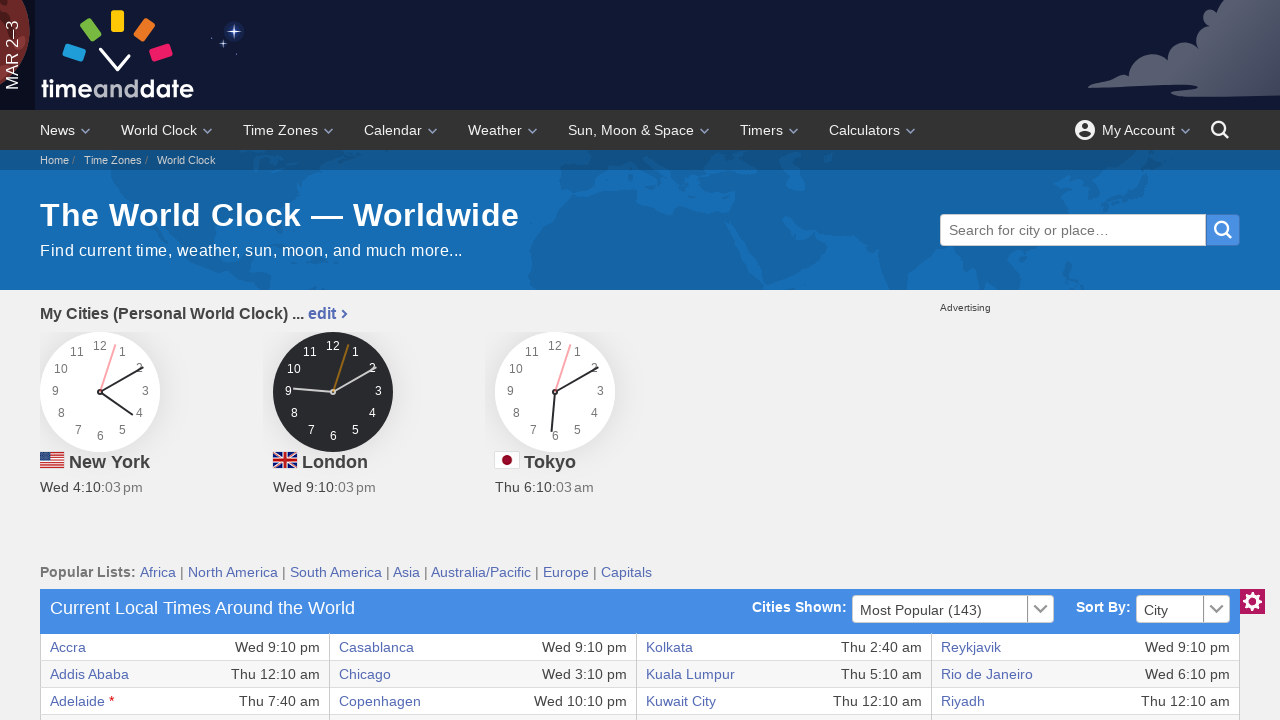

Retrieved text content from table row 10, column 7
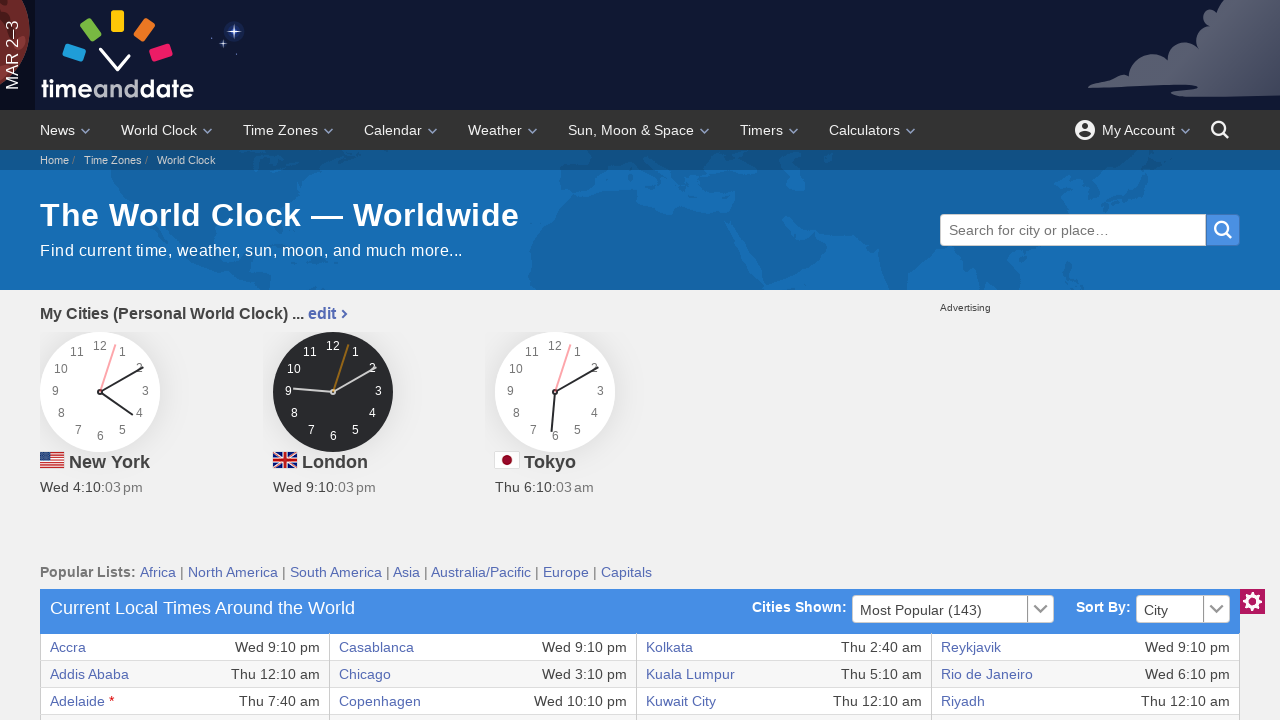

Retrieved text content from table row 10, column 8
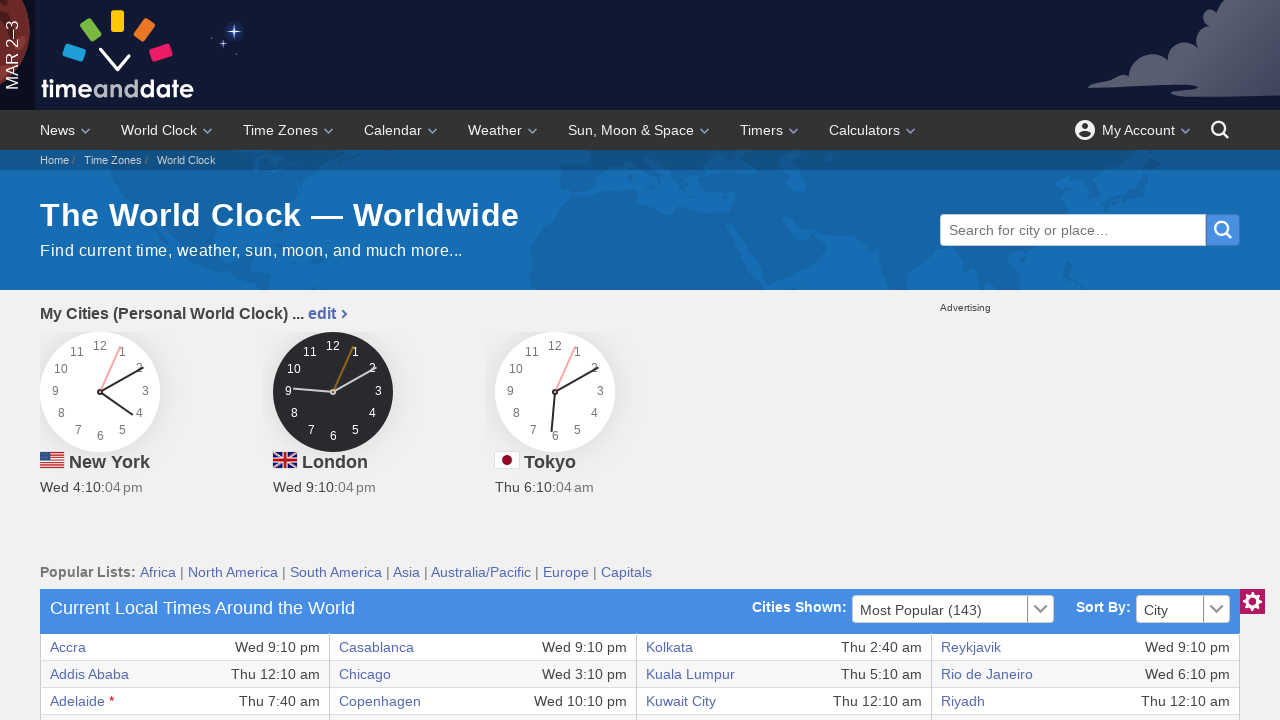

Retrieved text content from table row 11, column 1
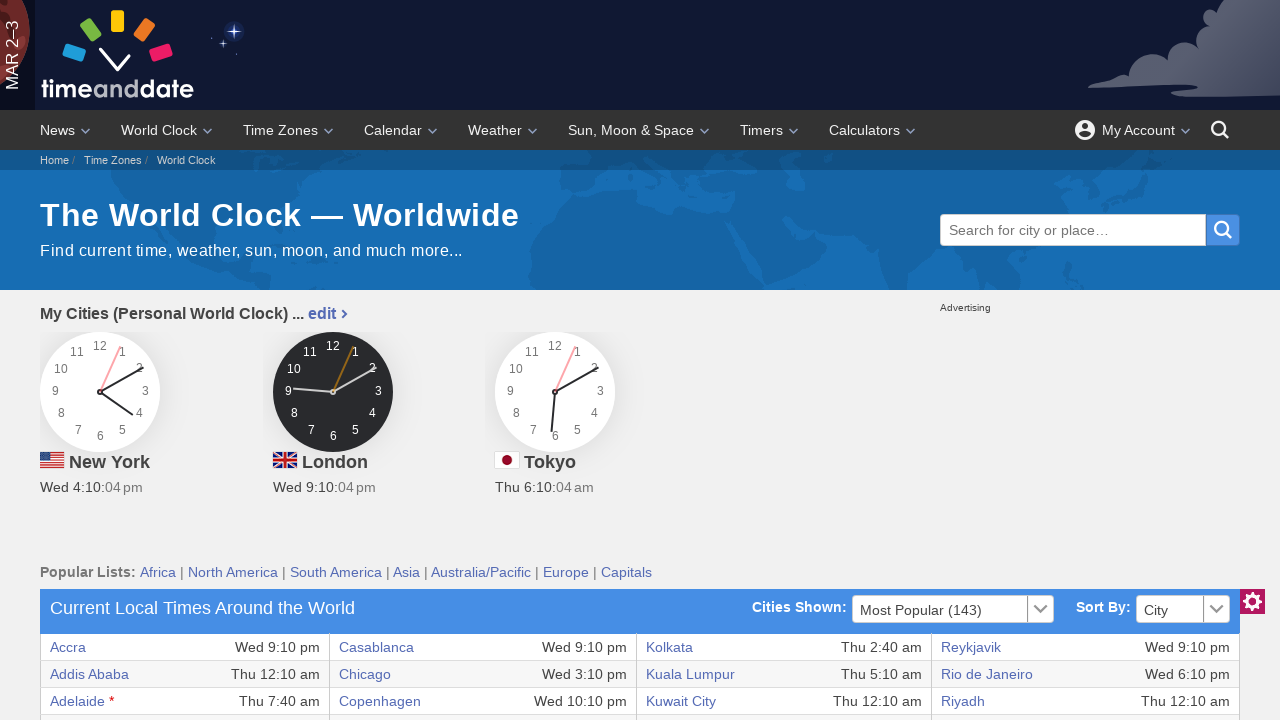

Retrieved text content from table row 11, column 2
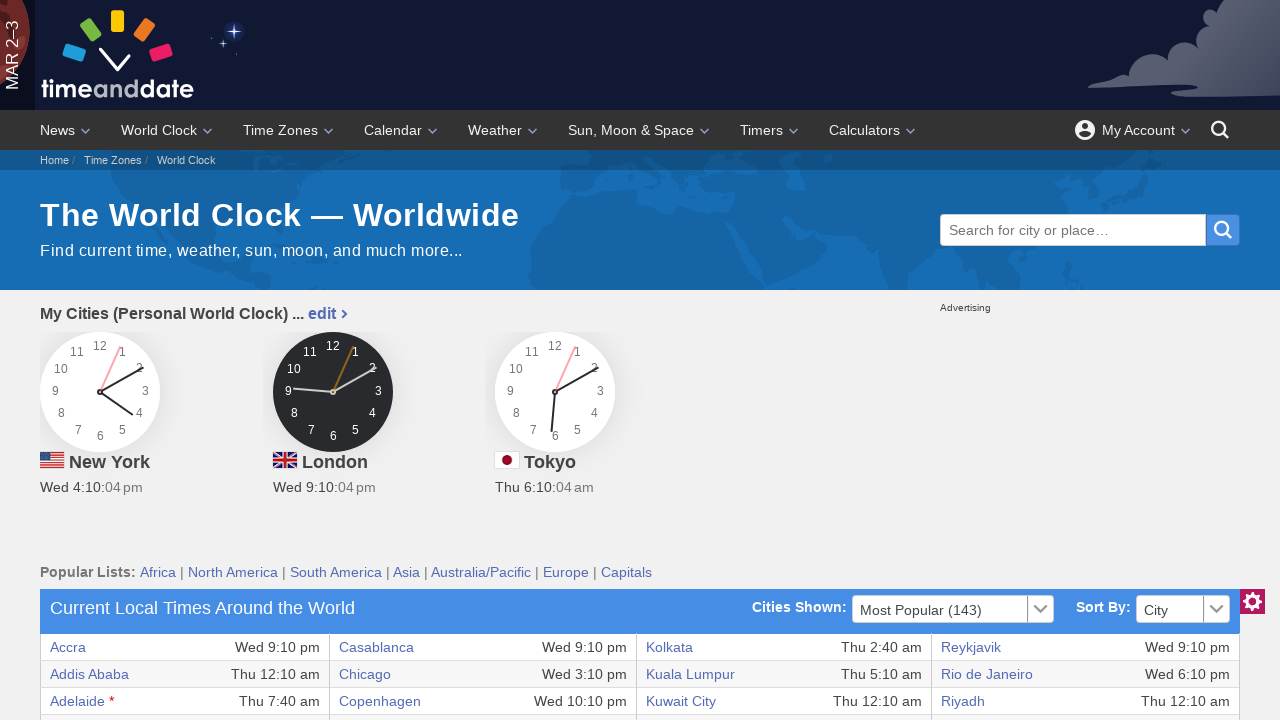

Retrieved text content from table row 11, column 3
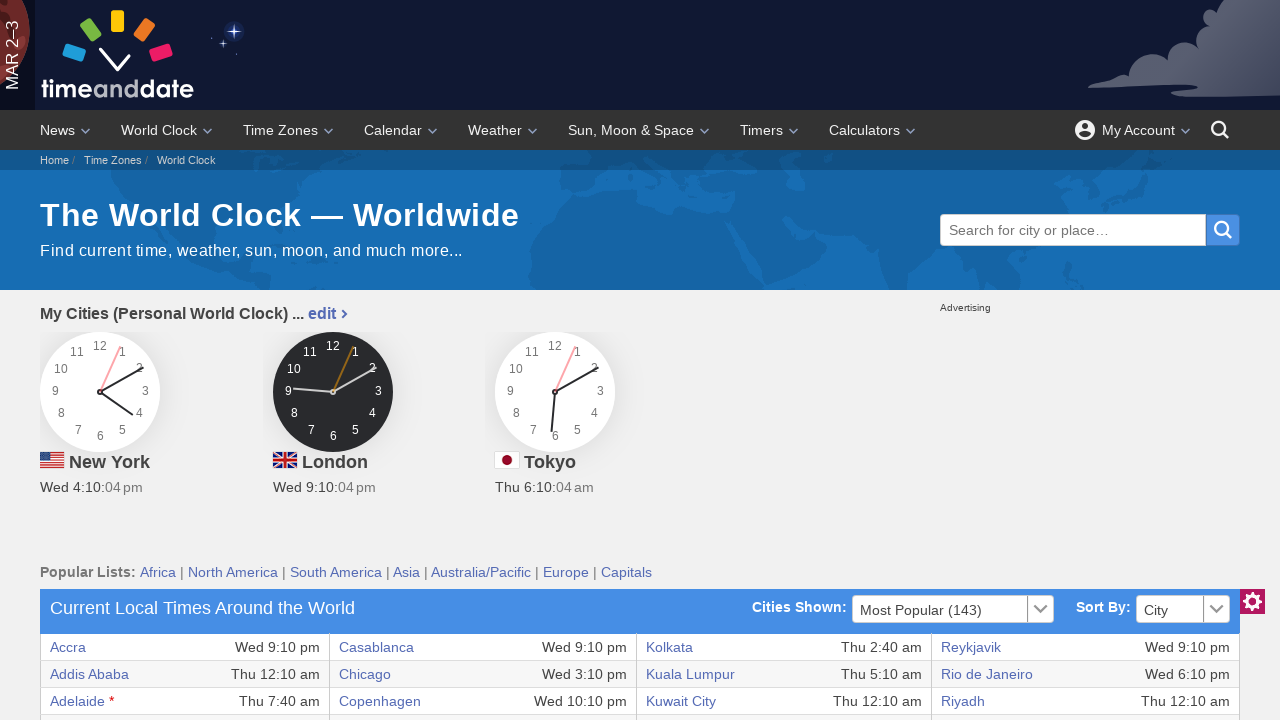

Retrieved text content from table row 11, column 4
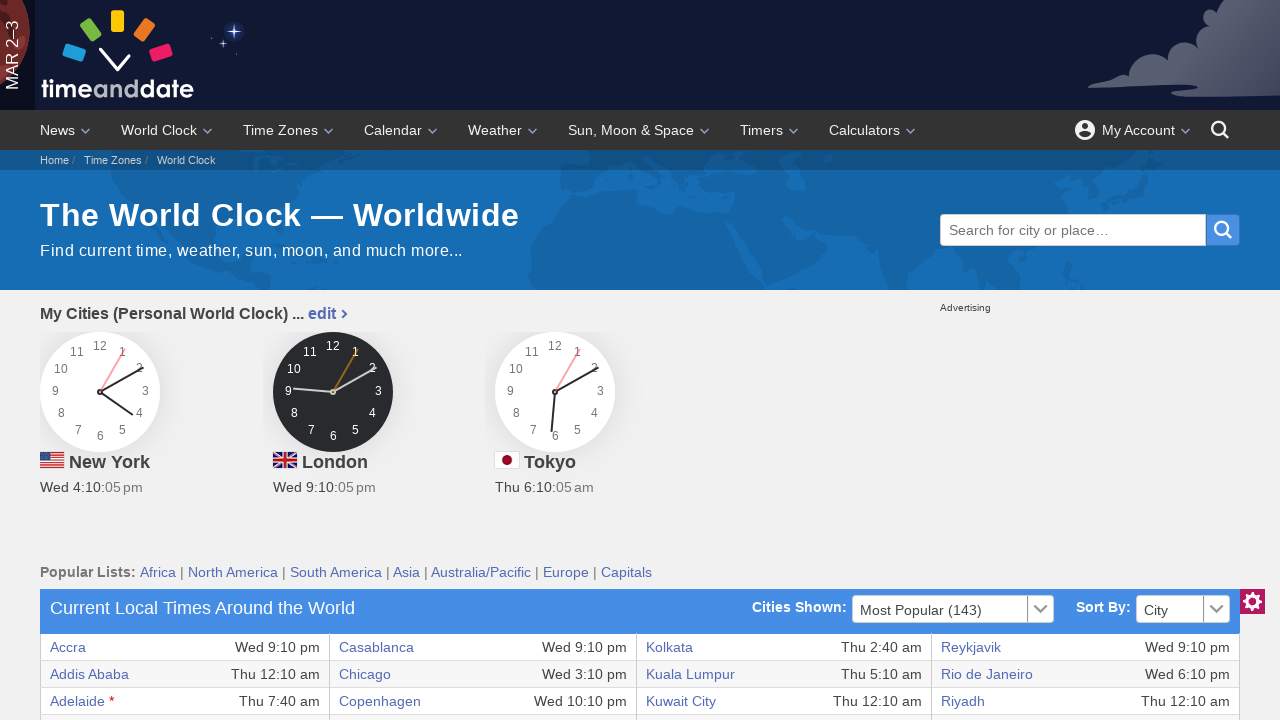

Retrieved text content from table row 11, column 5
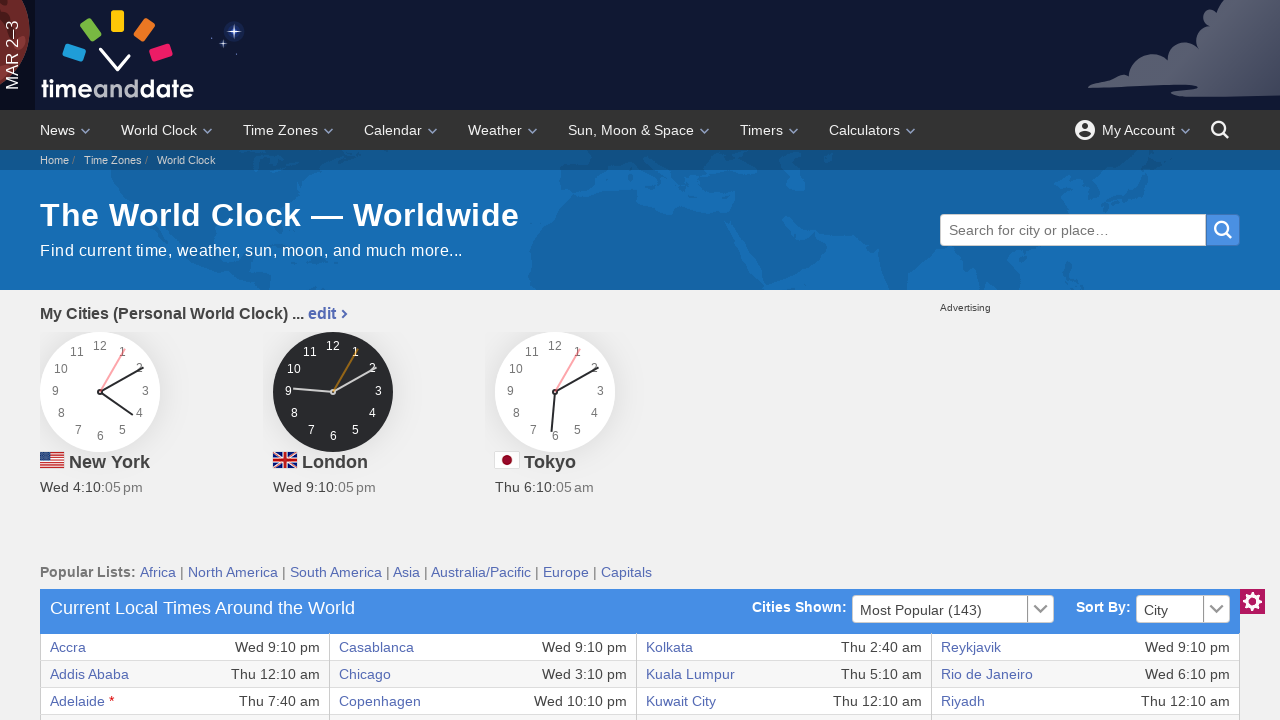

Retrieved text content from table row 11, column 6
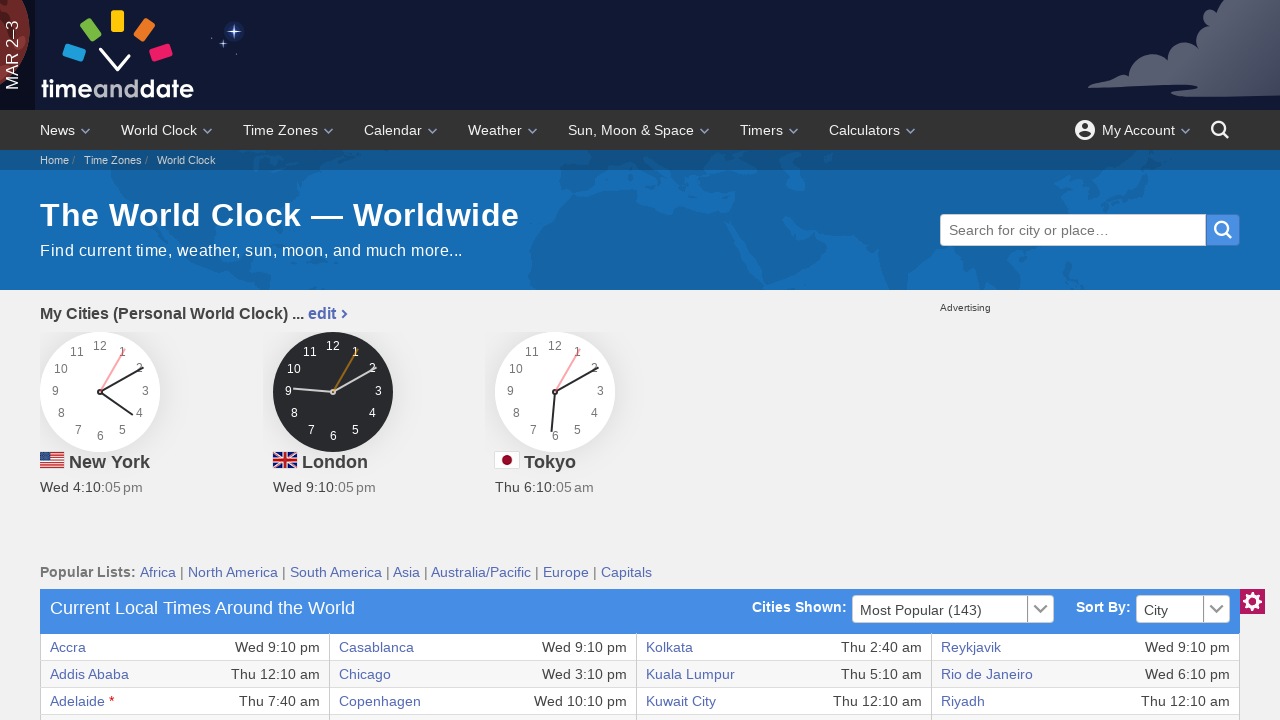

Retrieved text content from table row 11, column 7
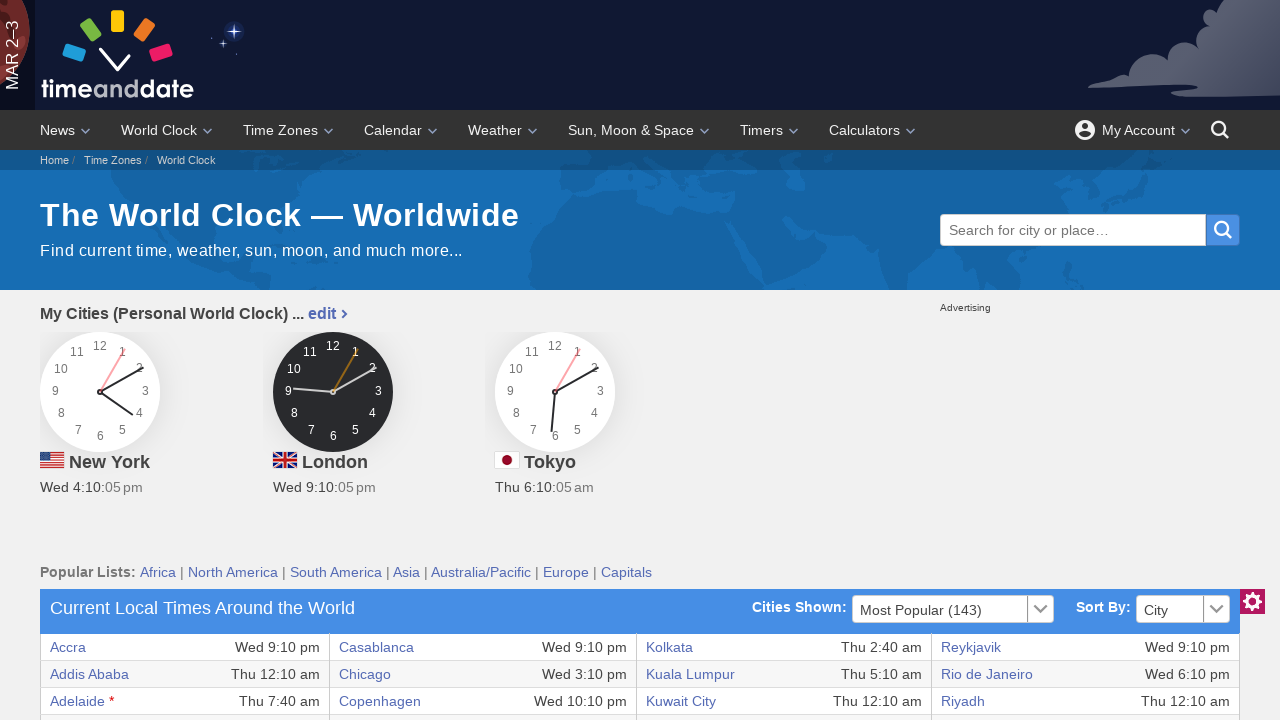

Retrieved text content from table row 11, column 8
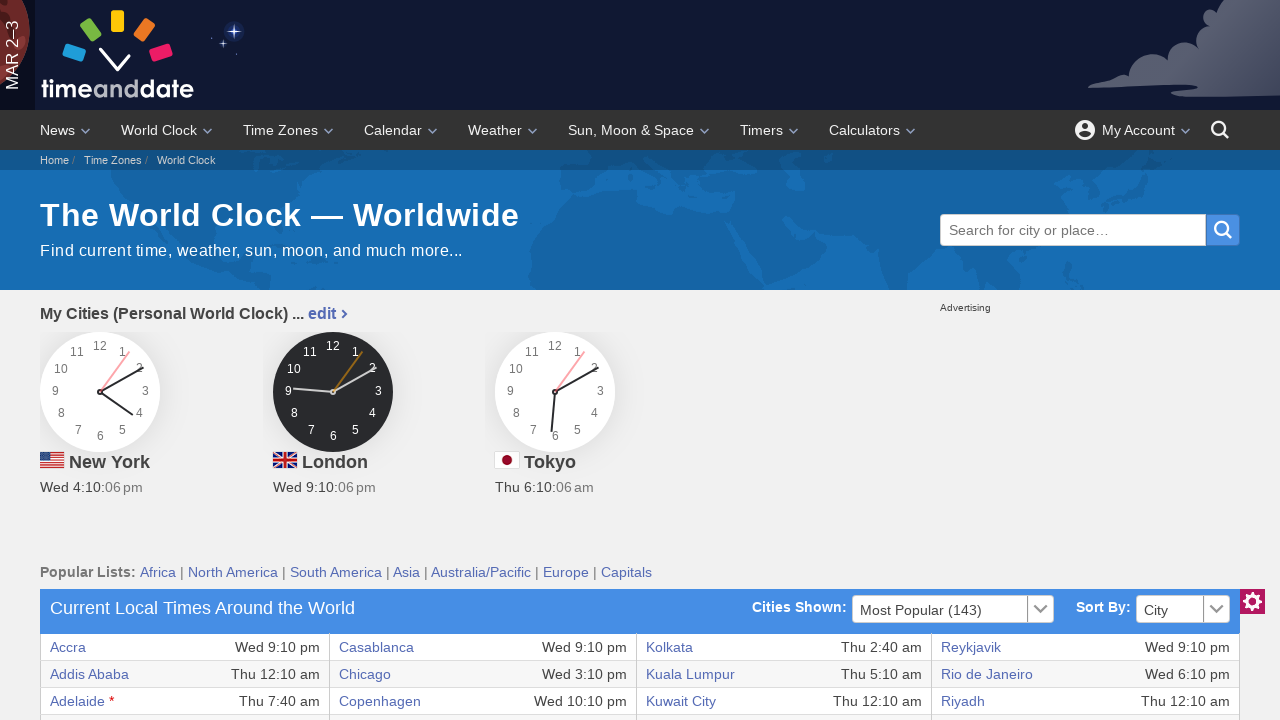

Retrieved text content from table row 12, column 1
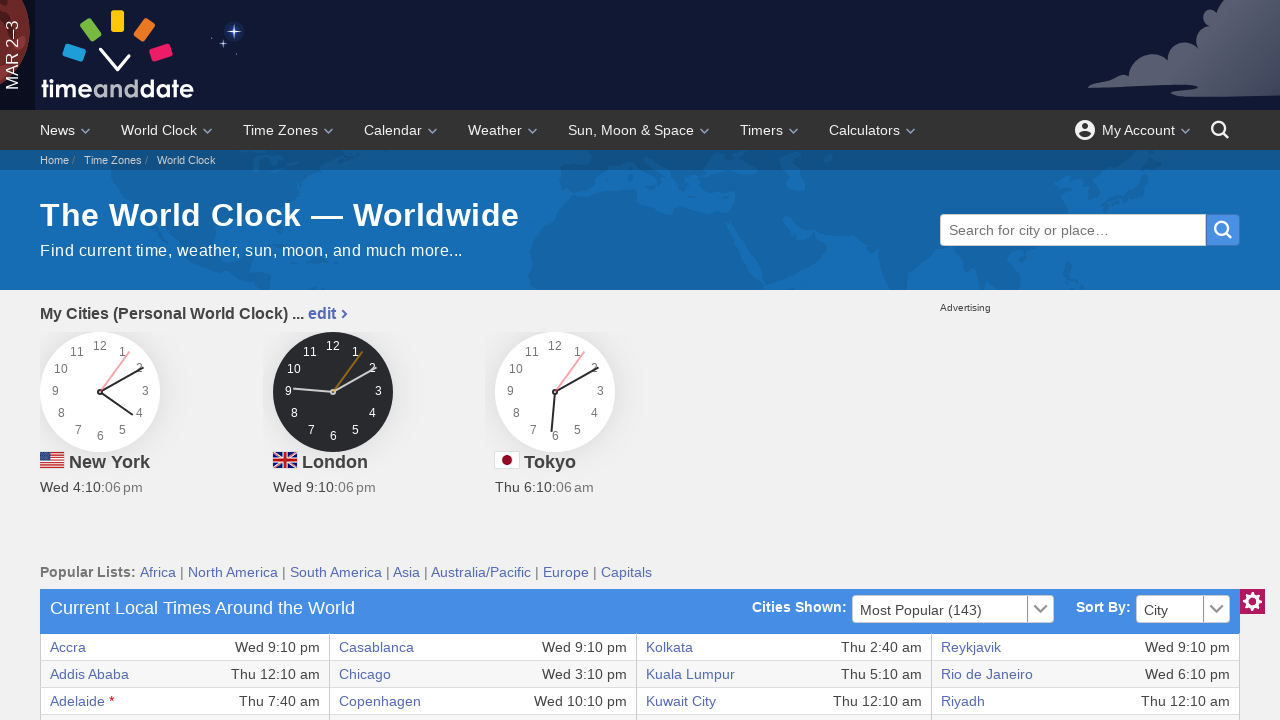

Retrieved text content from table row 12, column 2
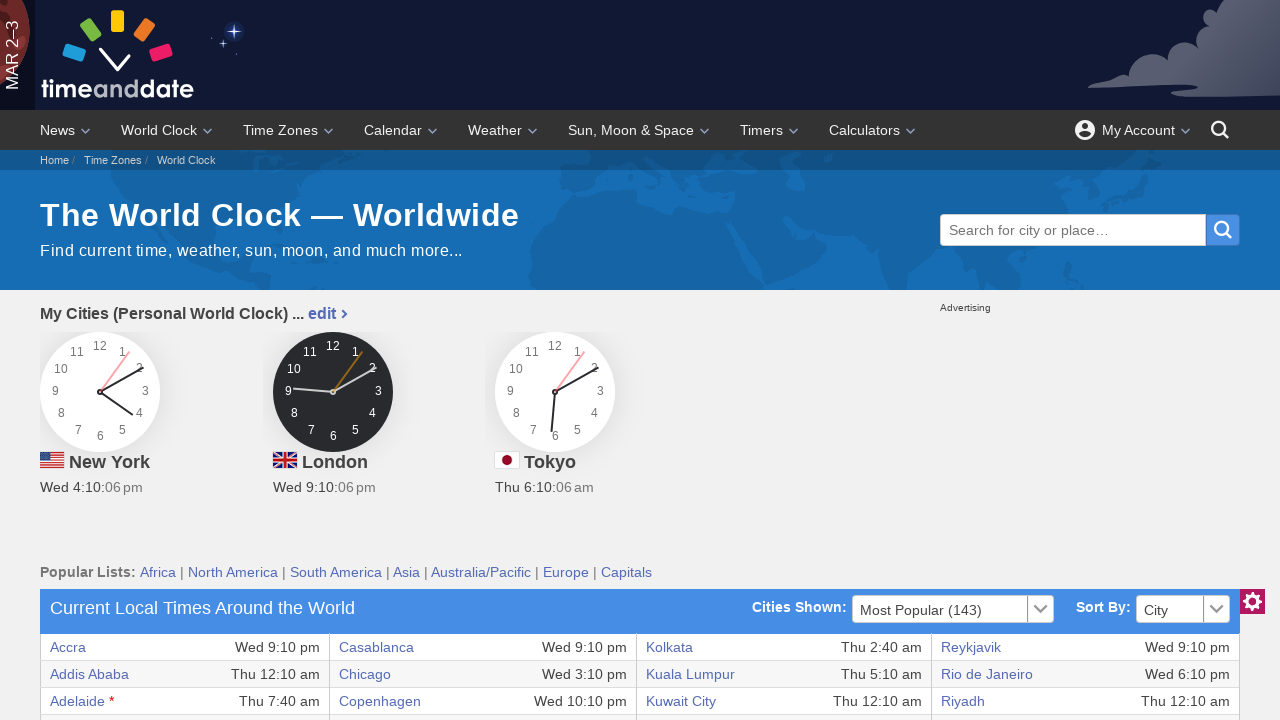

Retrieved text content from table row 12, column 3
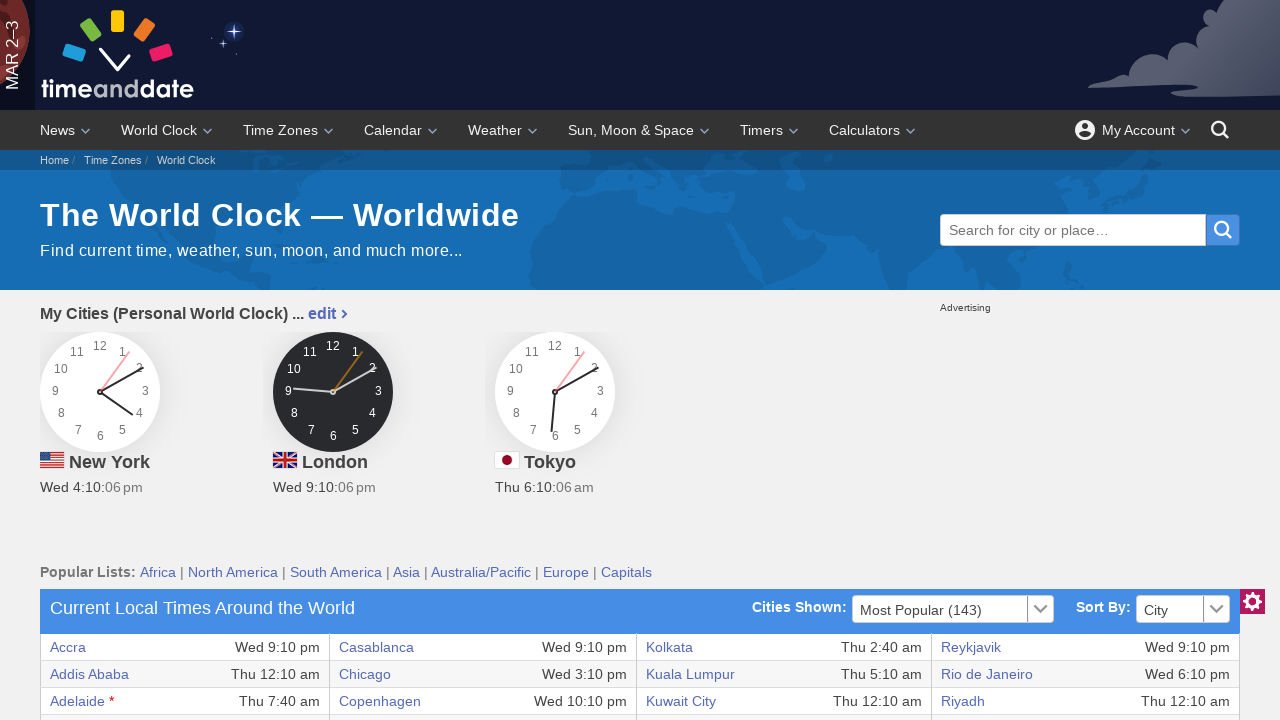

Retrieved text content from table row 12, column 4
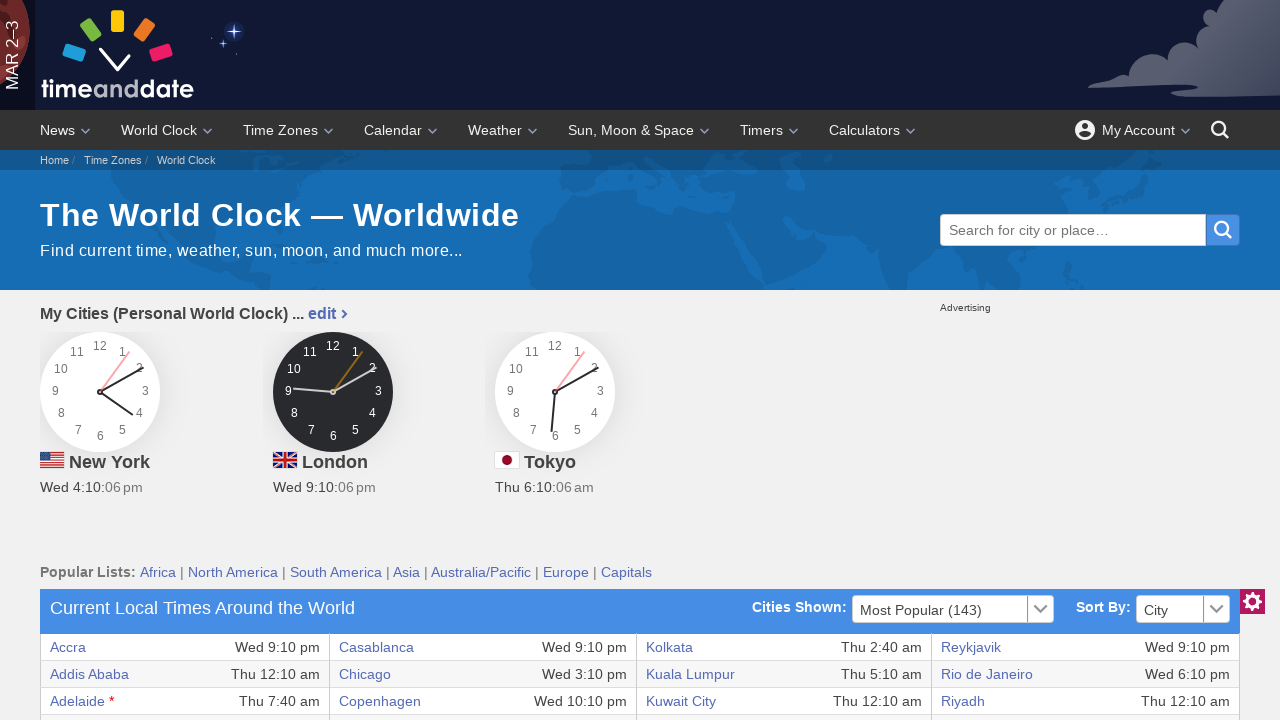

Retrieved text content from table row 12, column 5
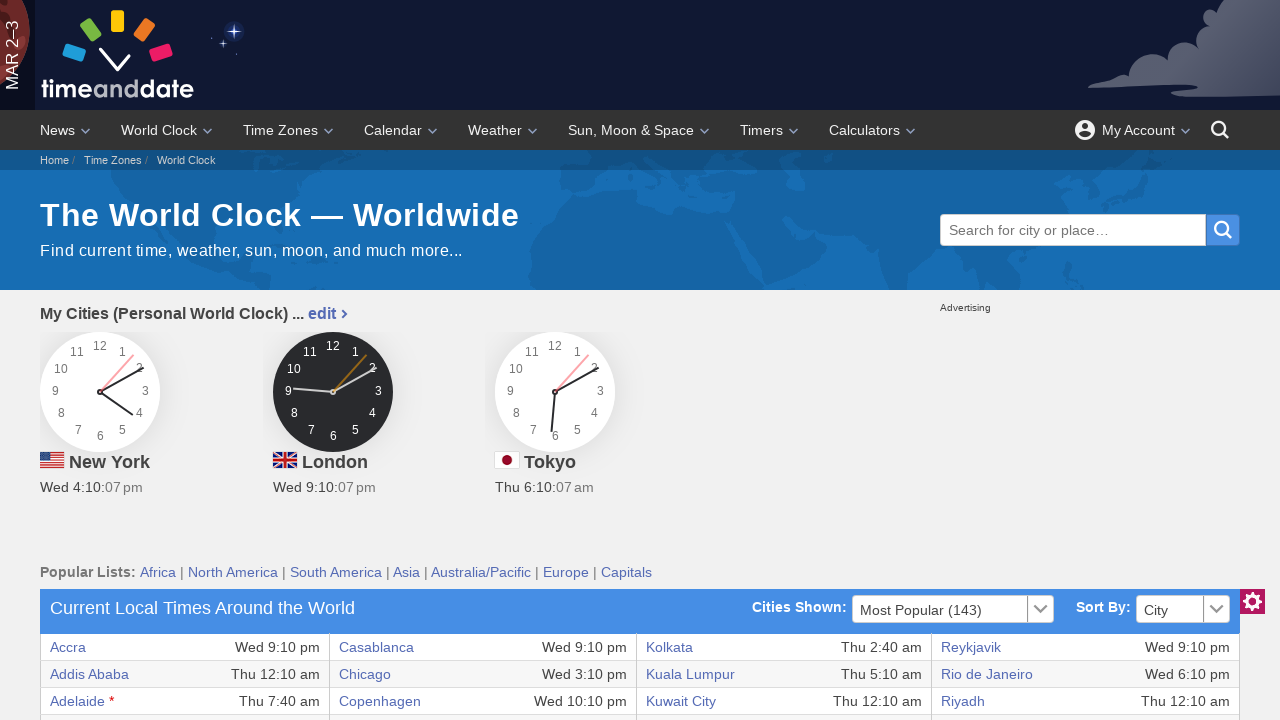

Retrieved text content from table row 12, column 6
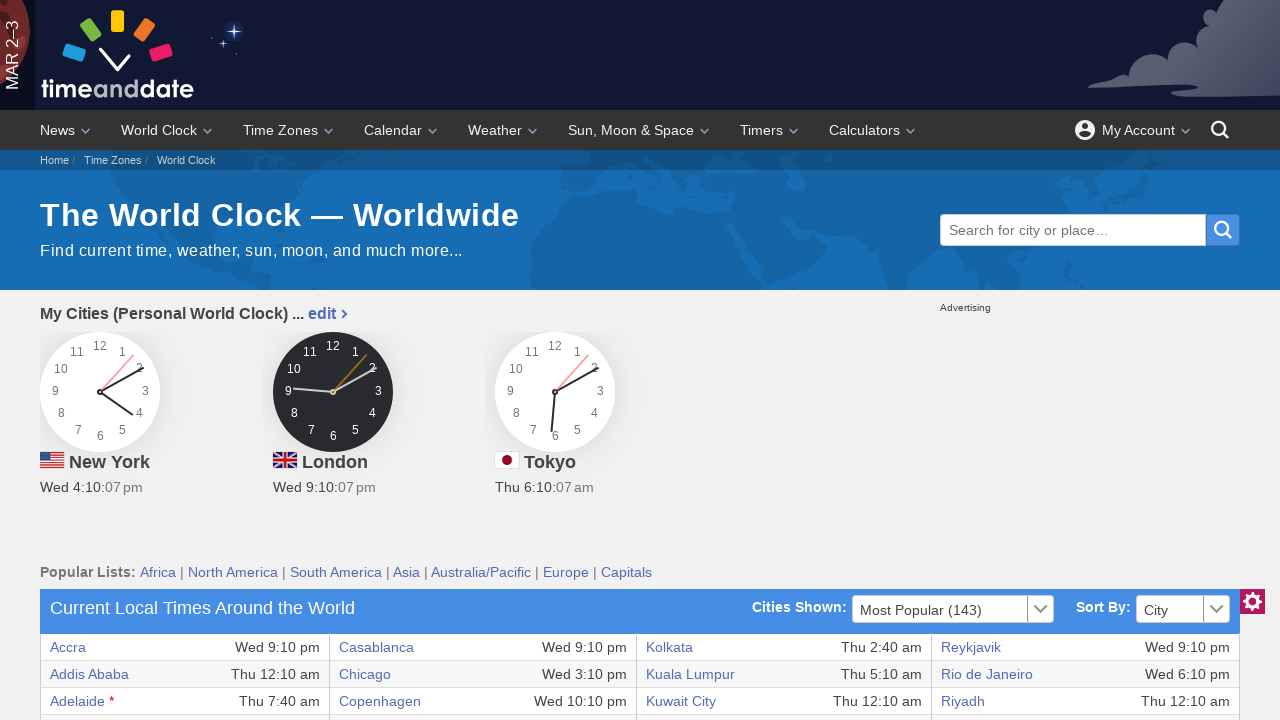

Retrieved text content from table row 12, column 7
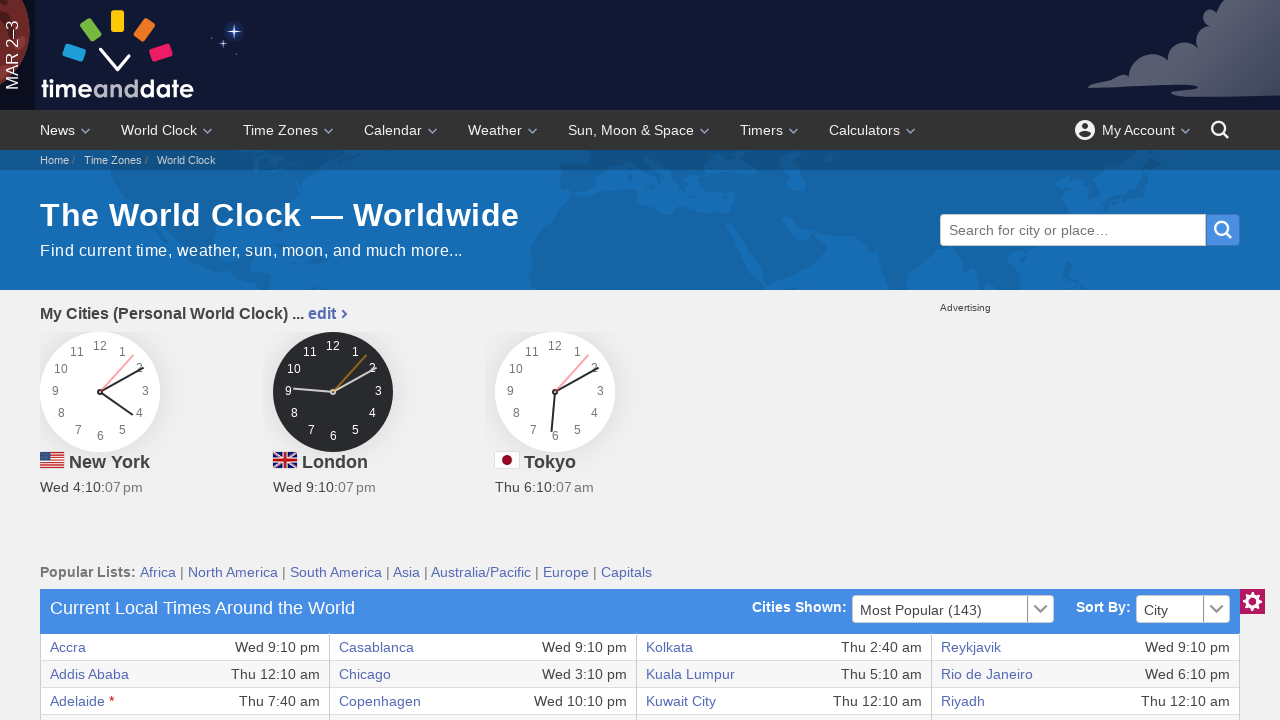

Retrieved text content from table row 12, column 8
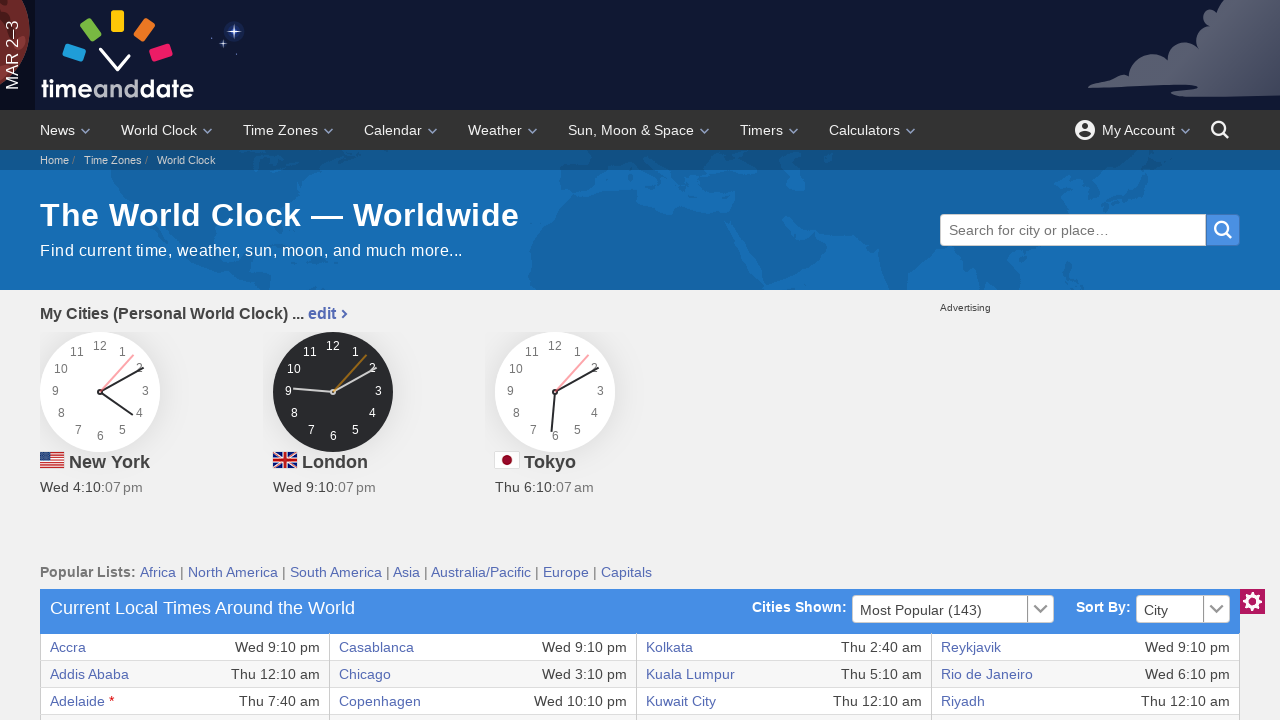

Retrieved text content from table row 13, column 1
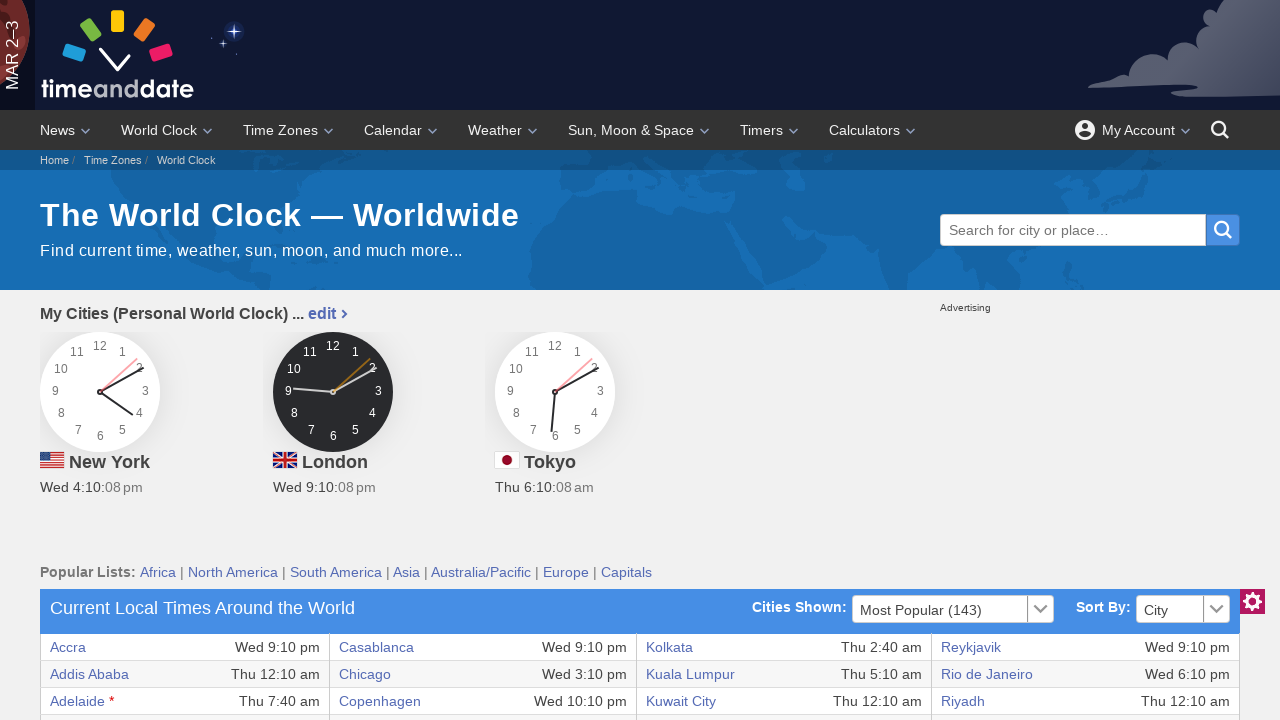

Retrieved text content from table row 13, column 2
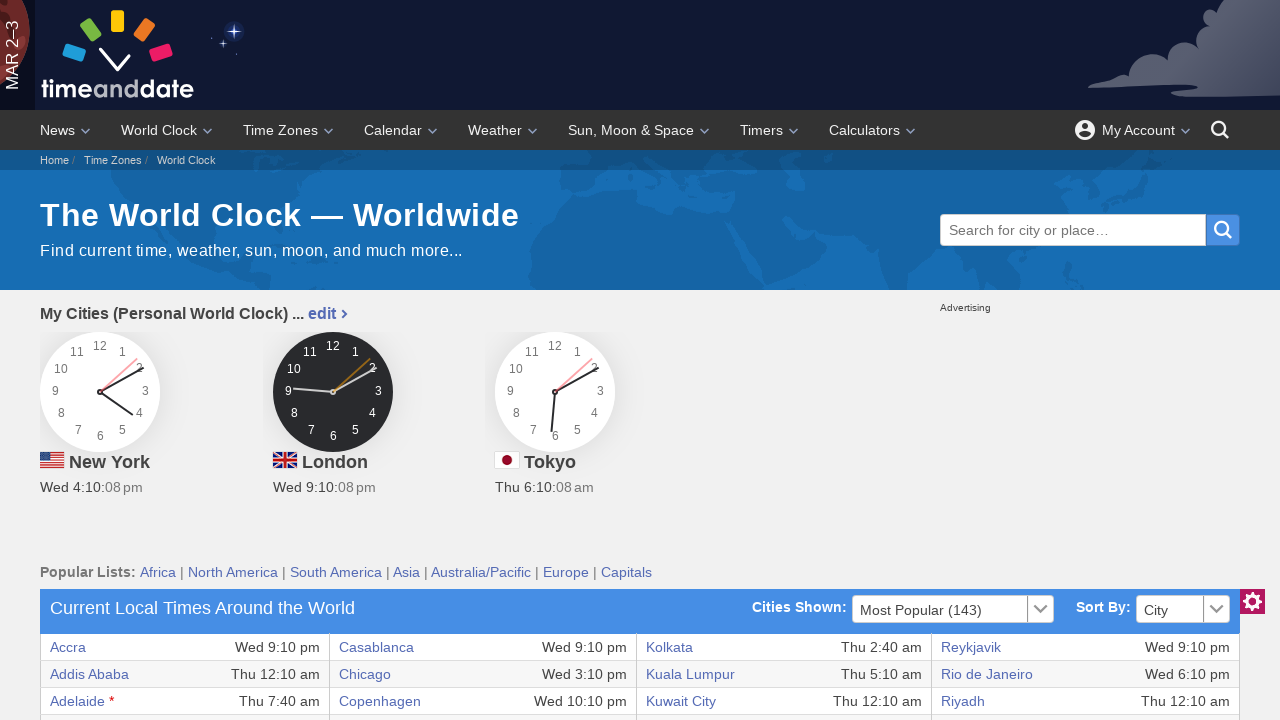

Retrieved text content from table row 13, column 3
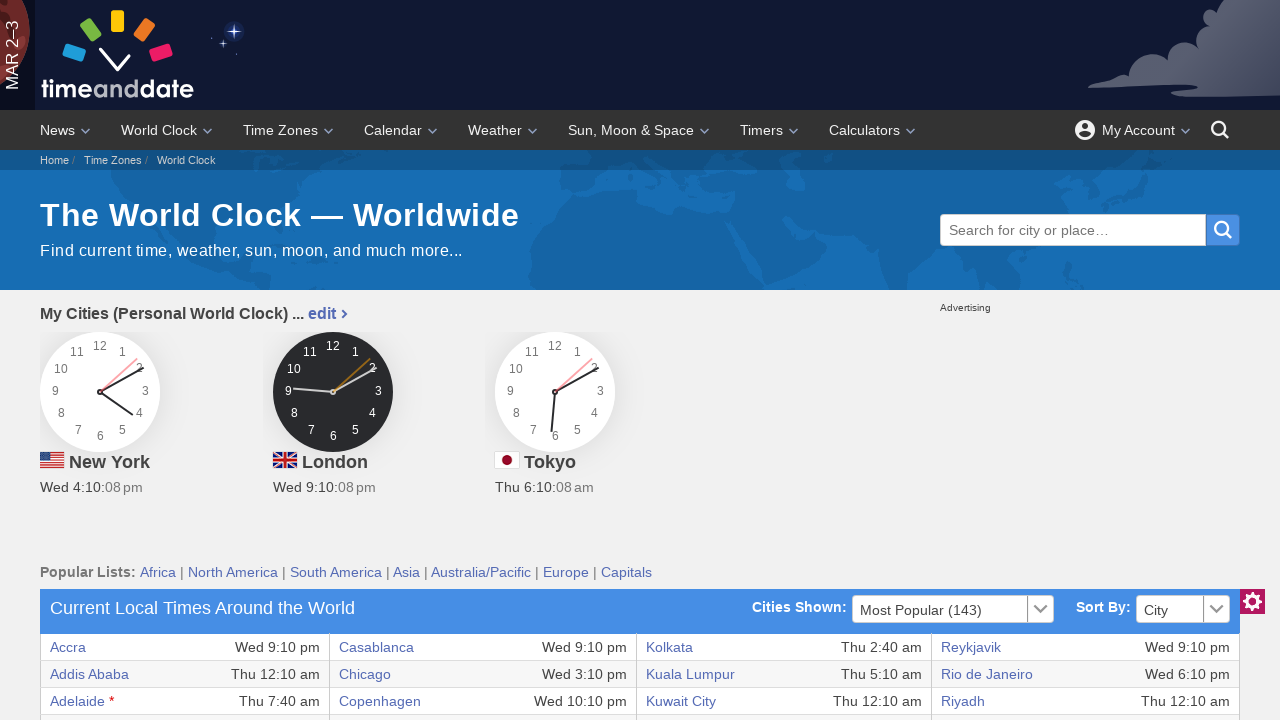

Retrieved text content from table row 13, column 4
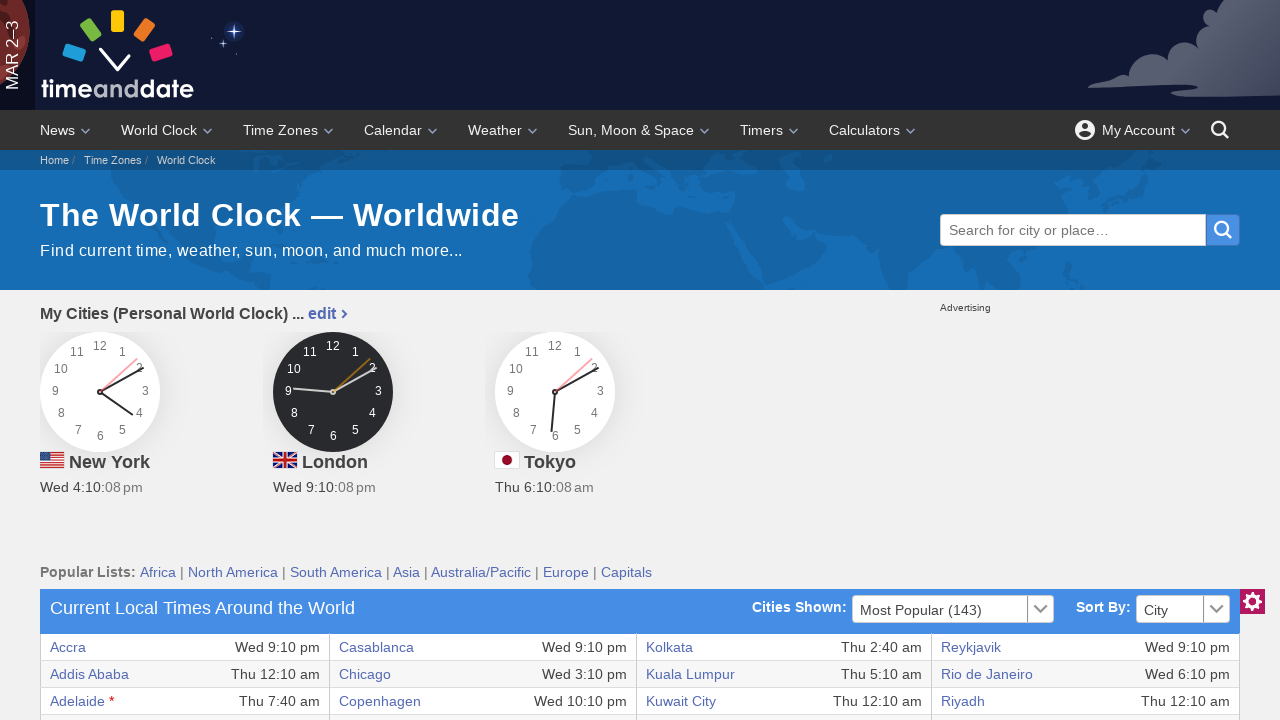

Retrieved text content from table row 13, column 5
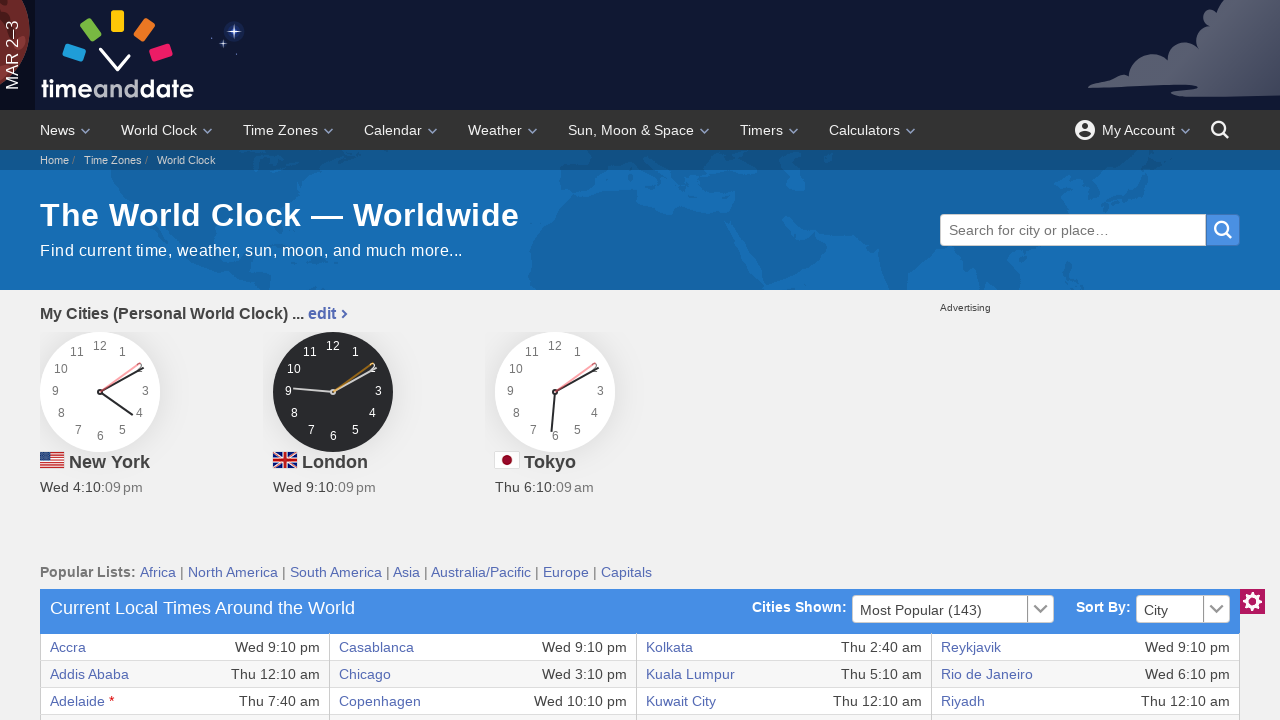

Retrieved text content from table row 13, column 6
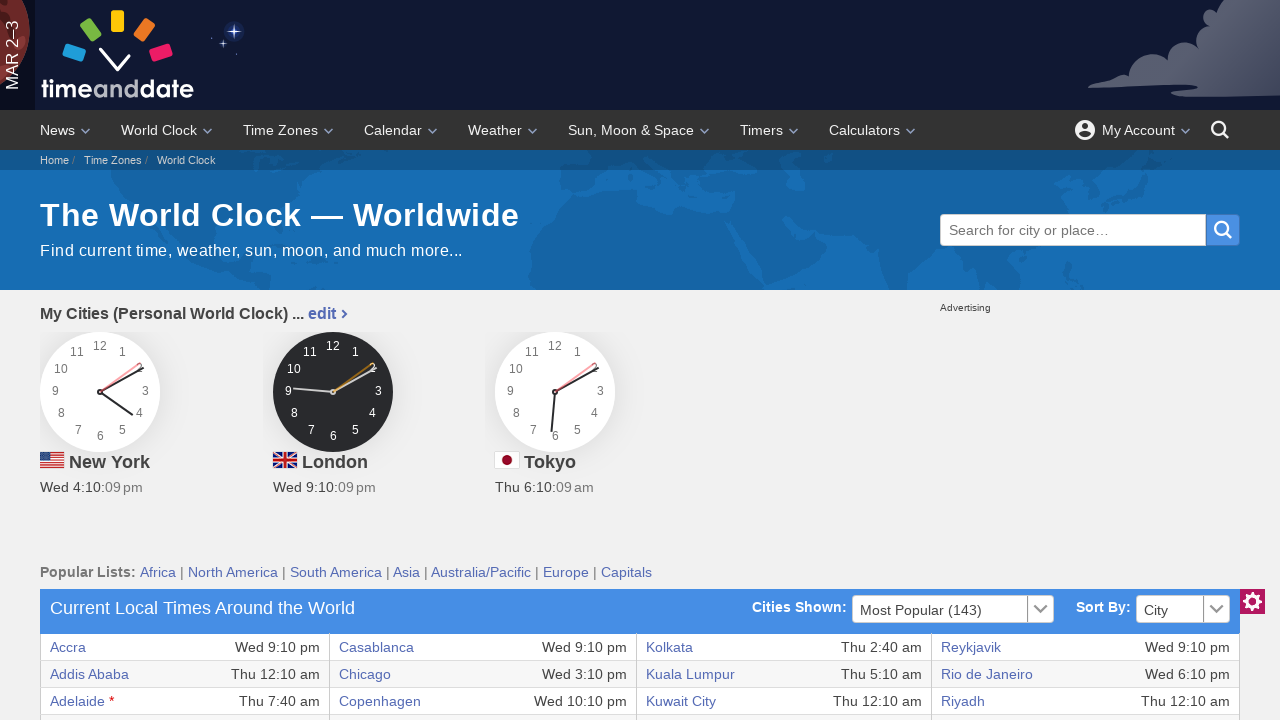

Retrieved text content from table row 13, column 7
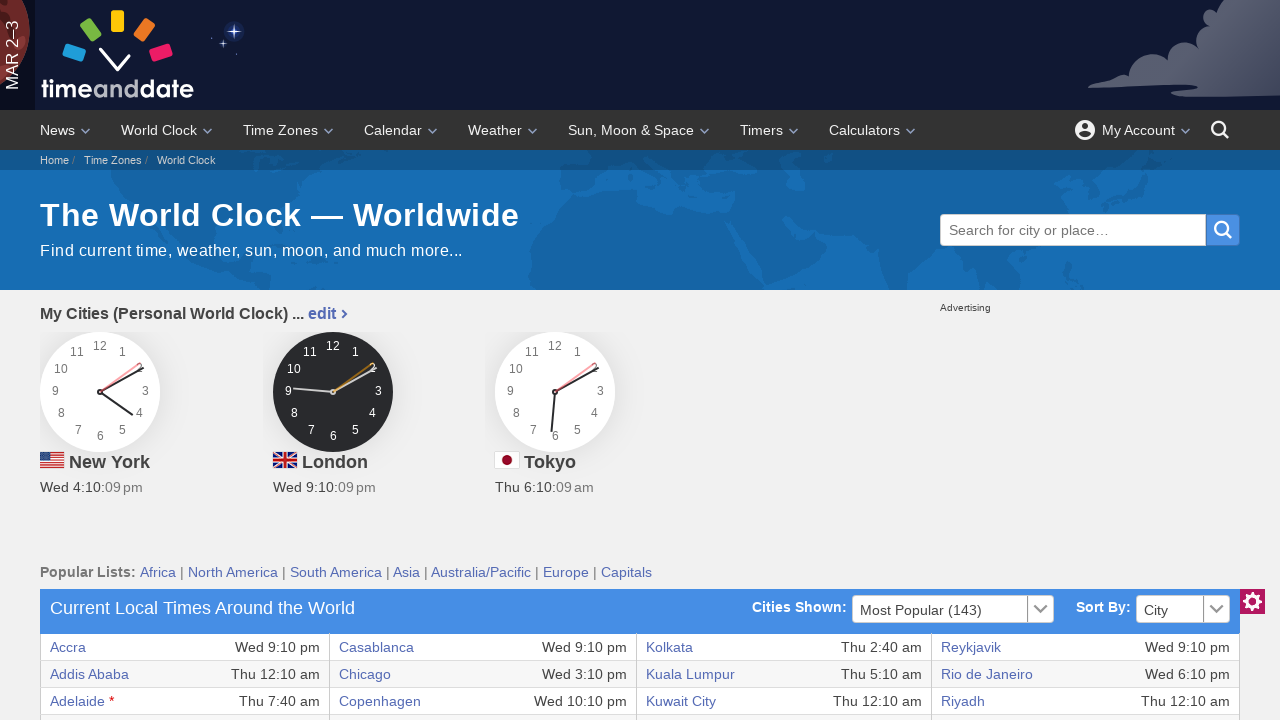

Retrieved text content from table row 13, column 8
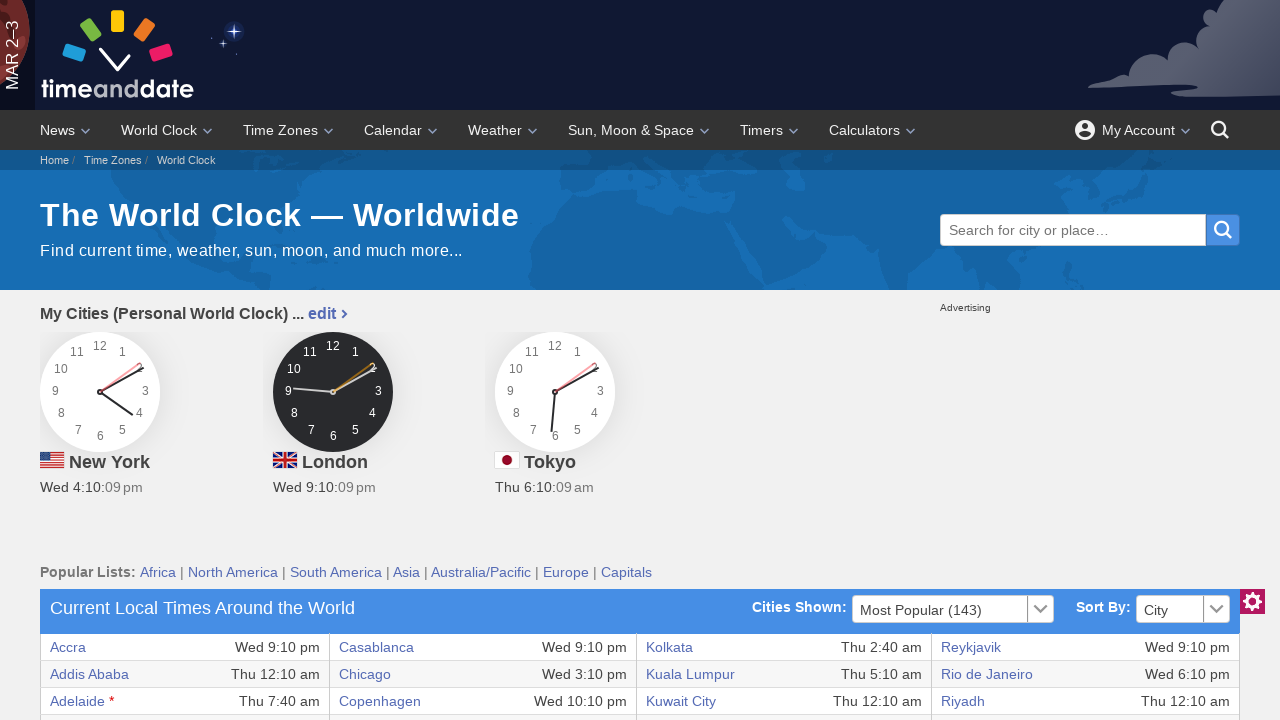

Retrieved text content from table row 14, column 1
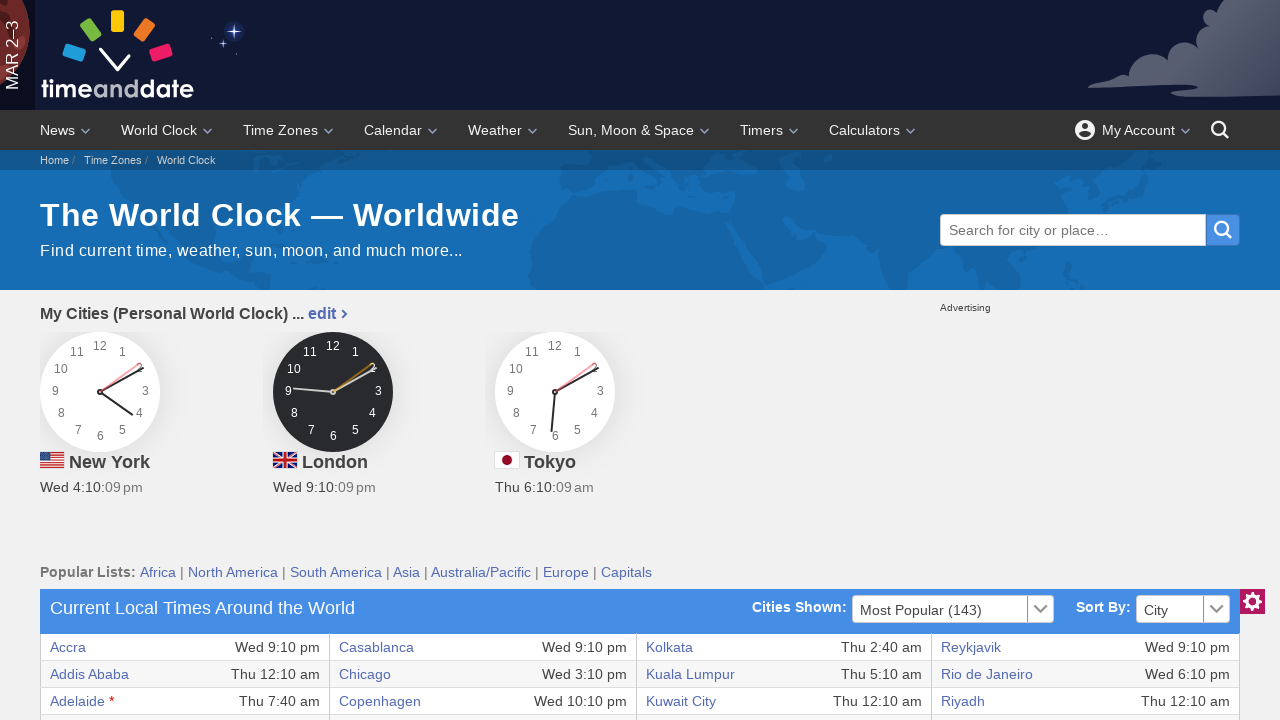

Retrieved text content from table row 14, column 2
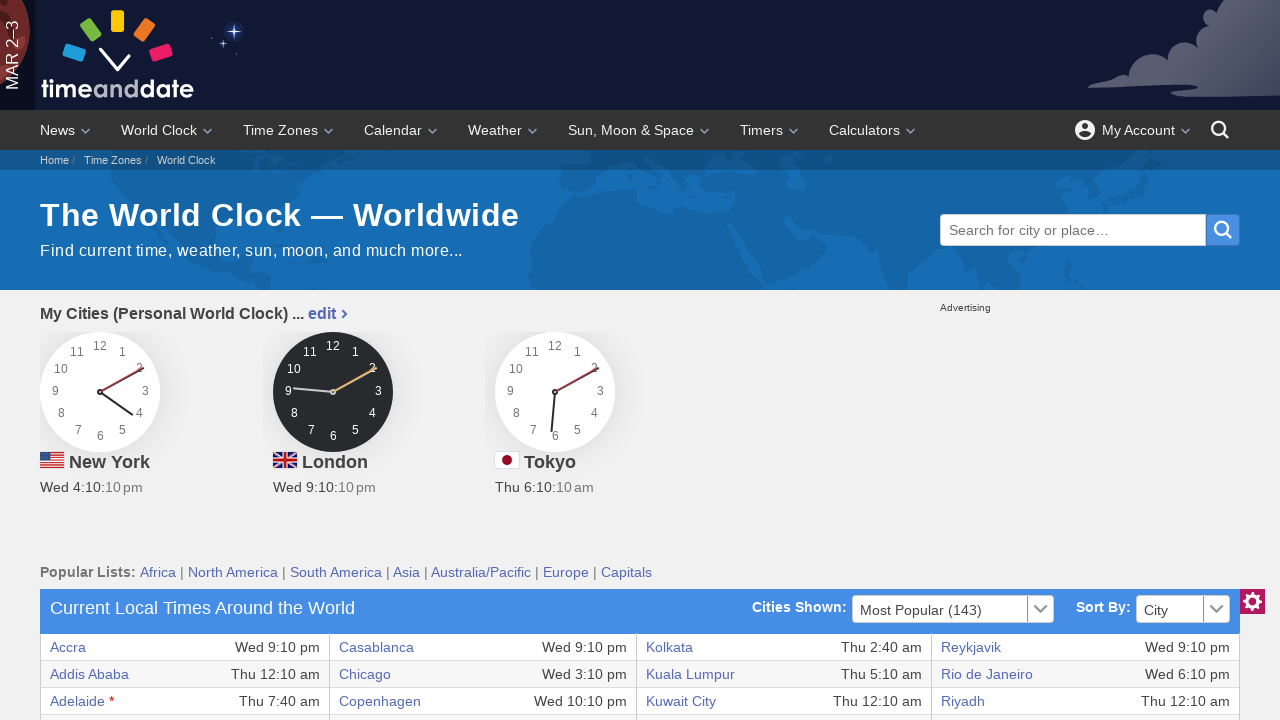

Retrieved text content from table row 14, column 3
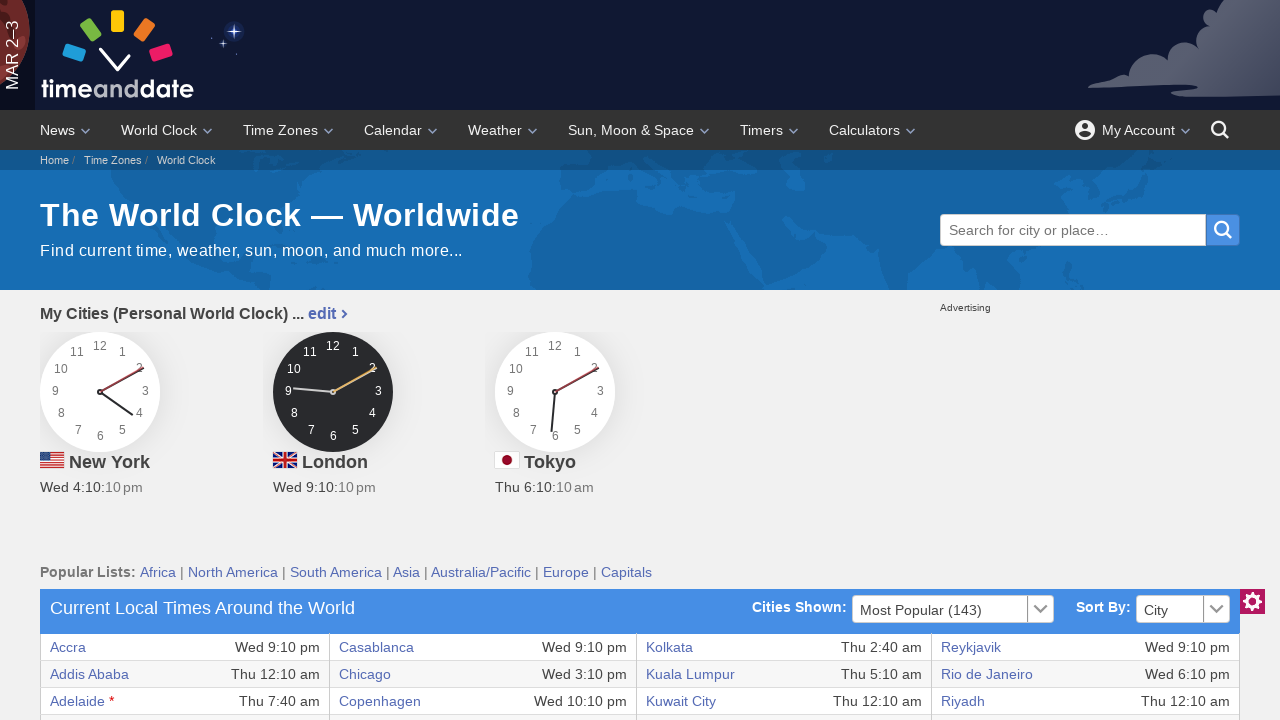

Retrieved text content from table row 14, column 4
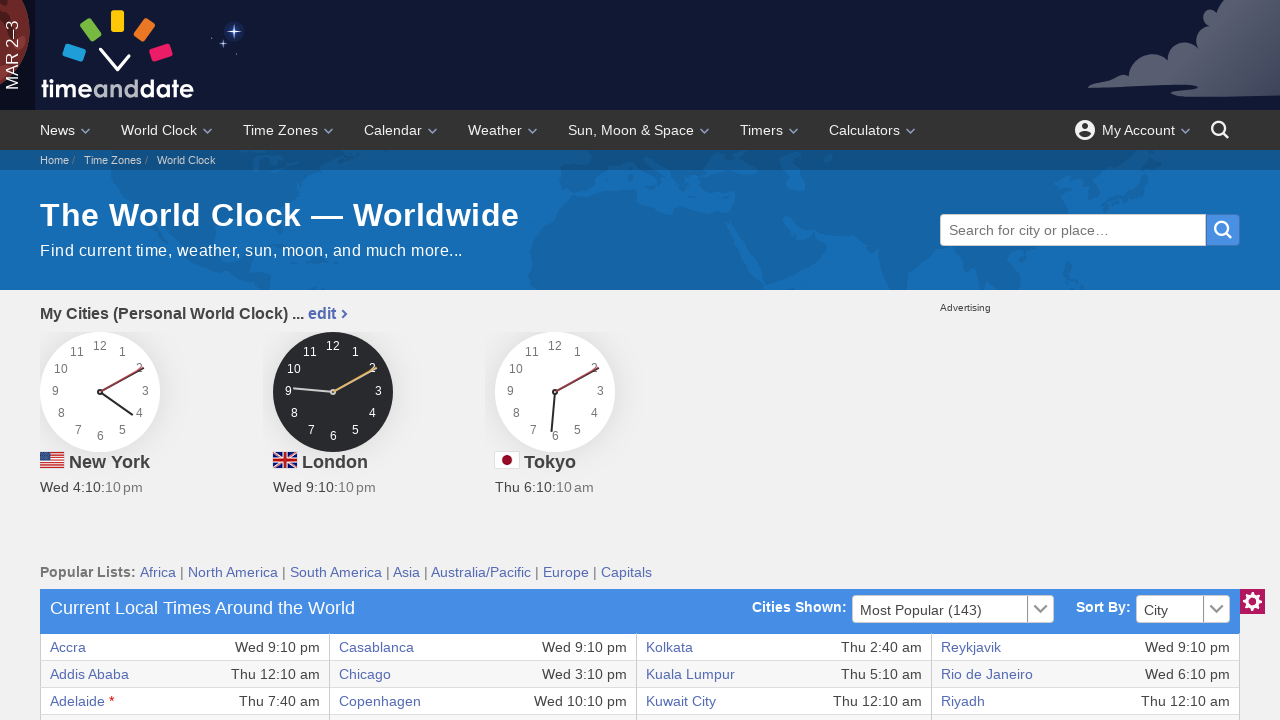

Retrieved text content from table row 14, column 5
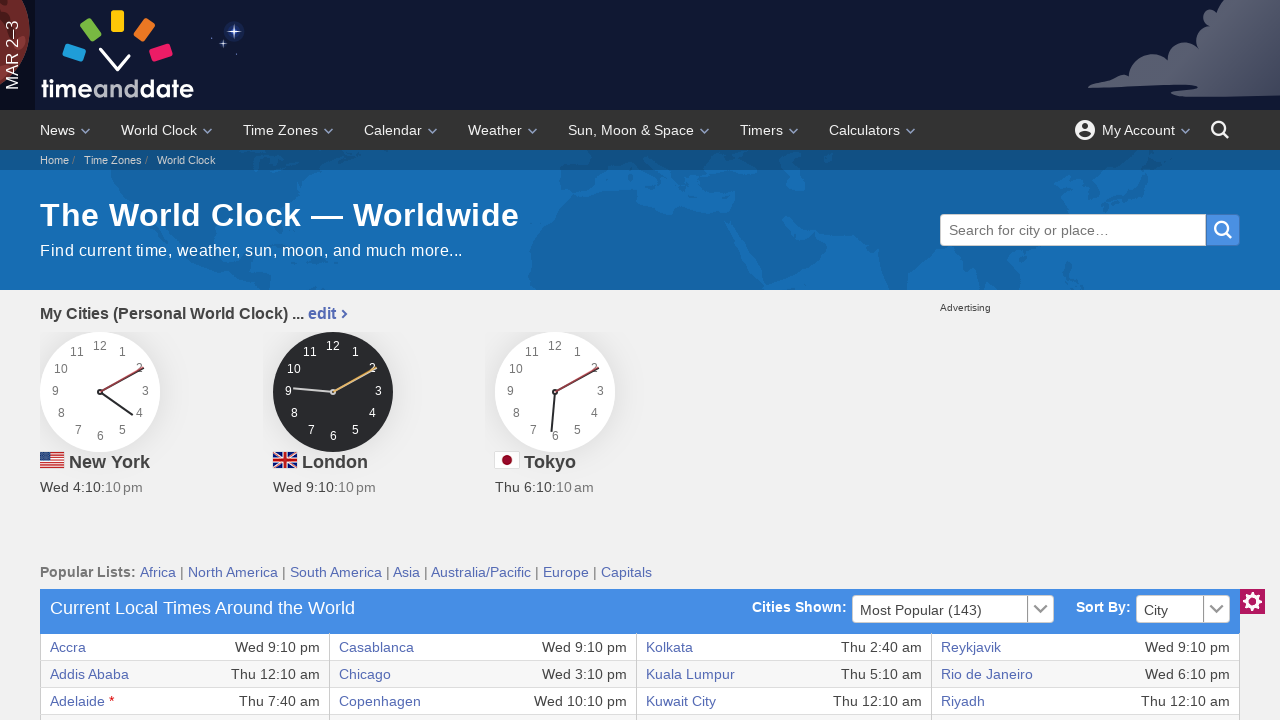

Retrieved text content from table row 14, column 6
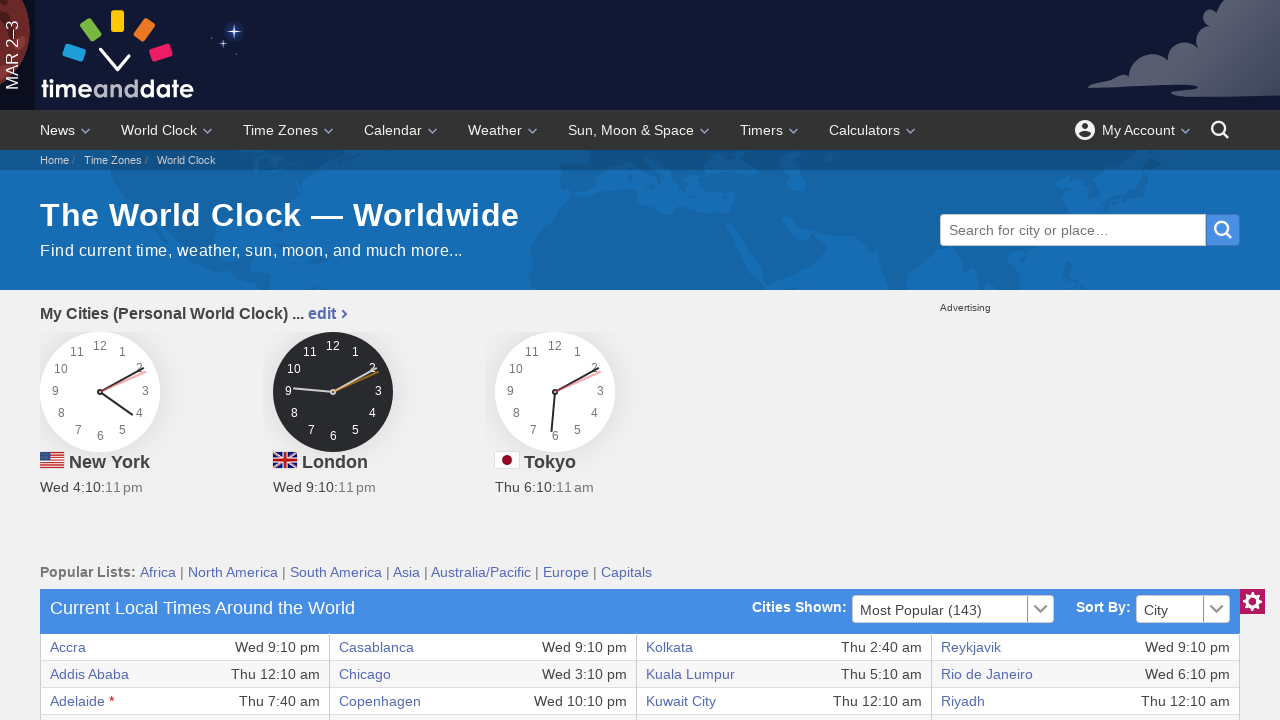

Retrieved text content from table row 14, column 7
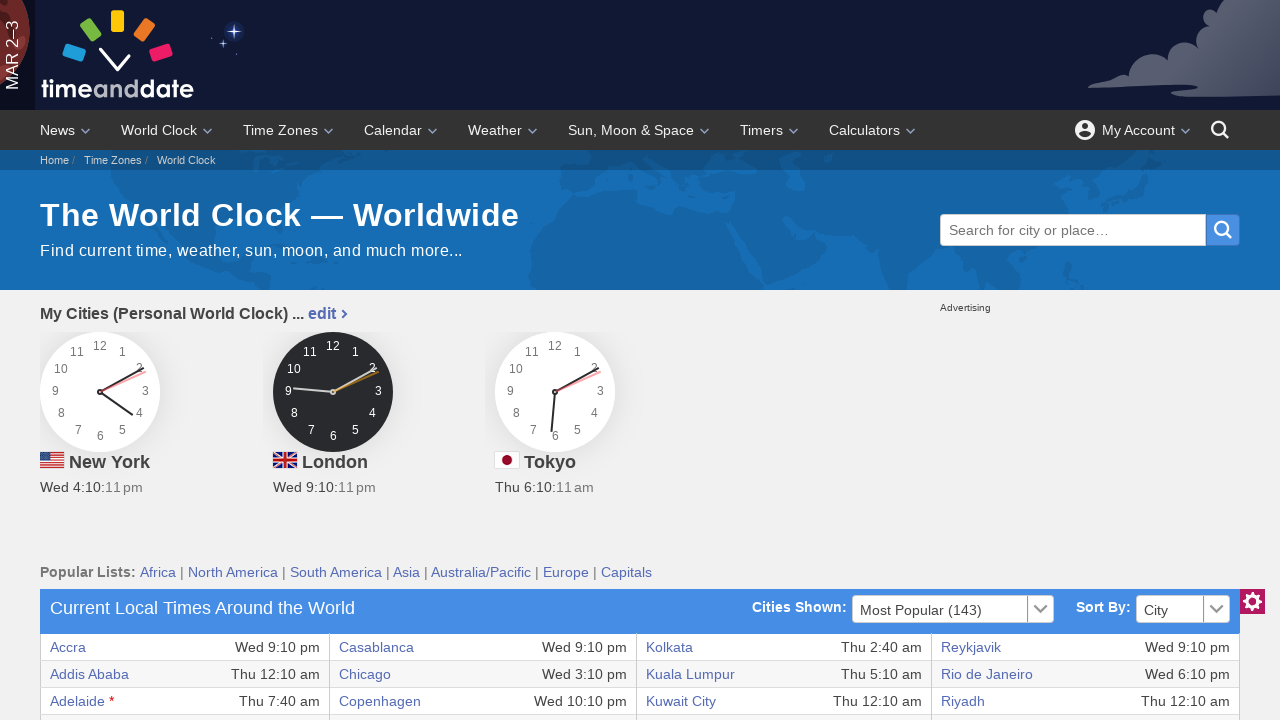

Retrieved text content from table row 14, column 8
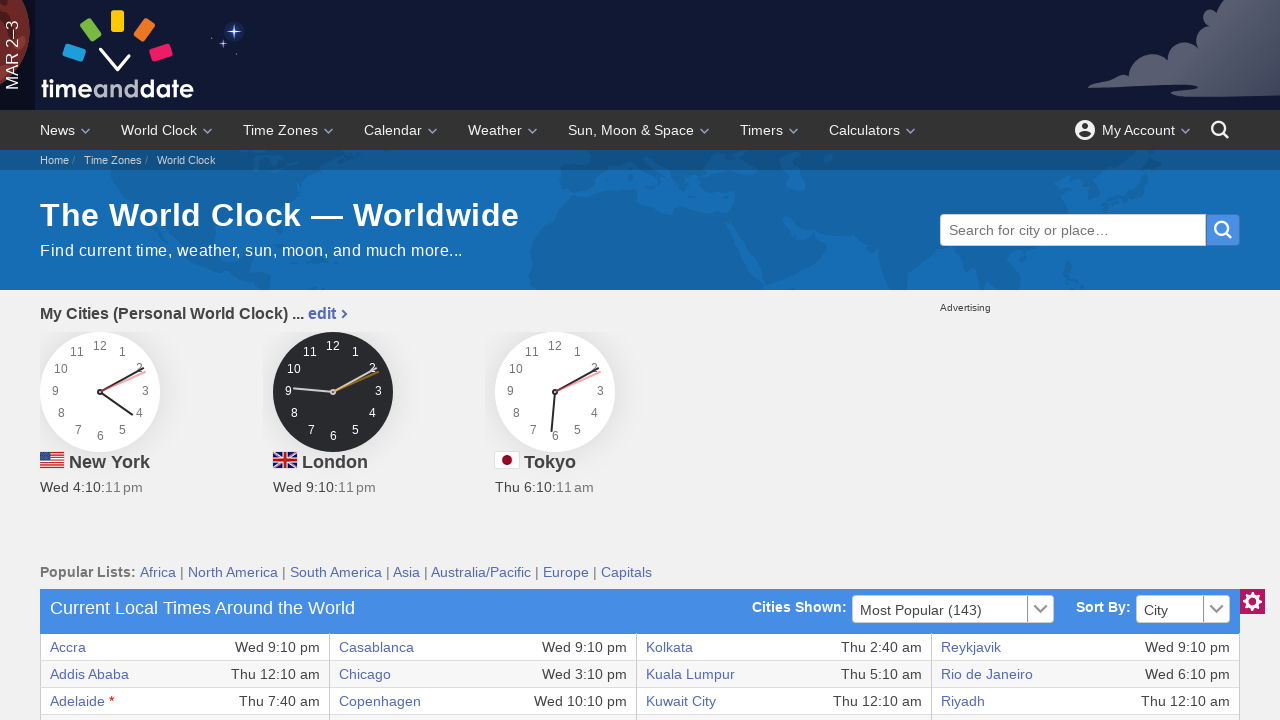

Retrieved text content from table row 15, column 1
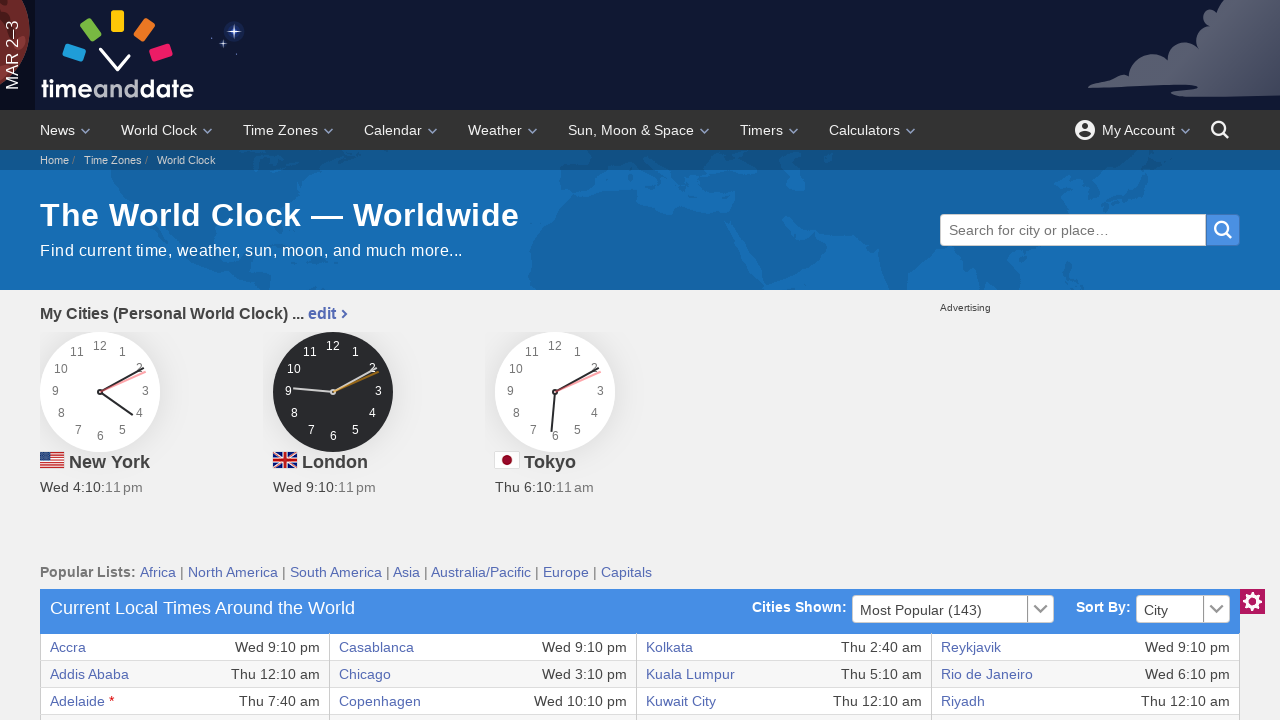

Retrieved text content from table row 15, column 2
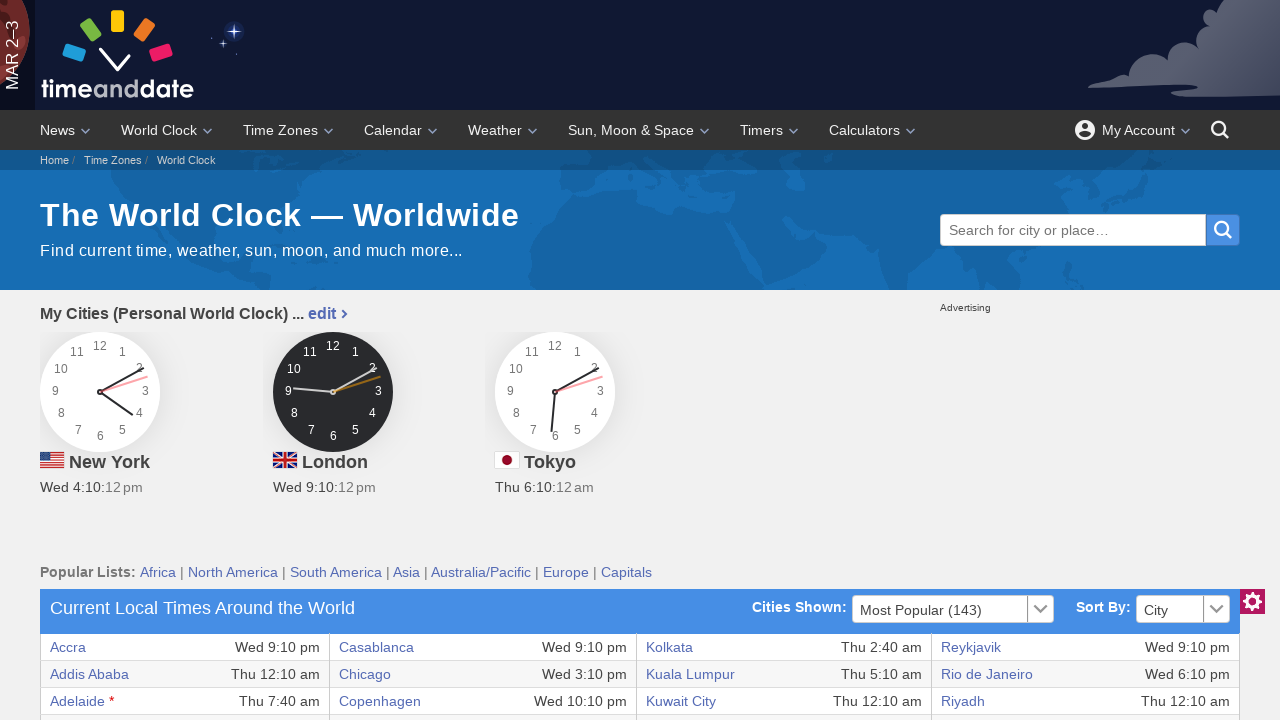

Retrieved text content from table row 15, column 3
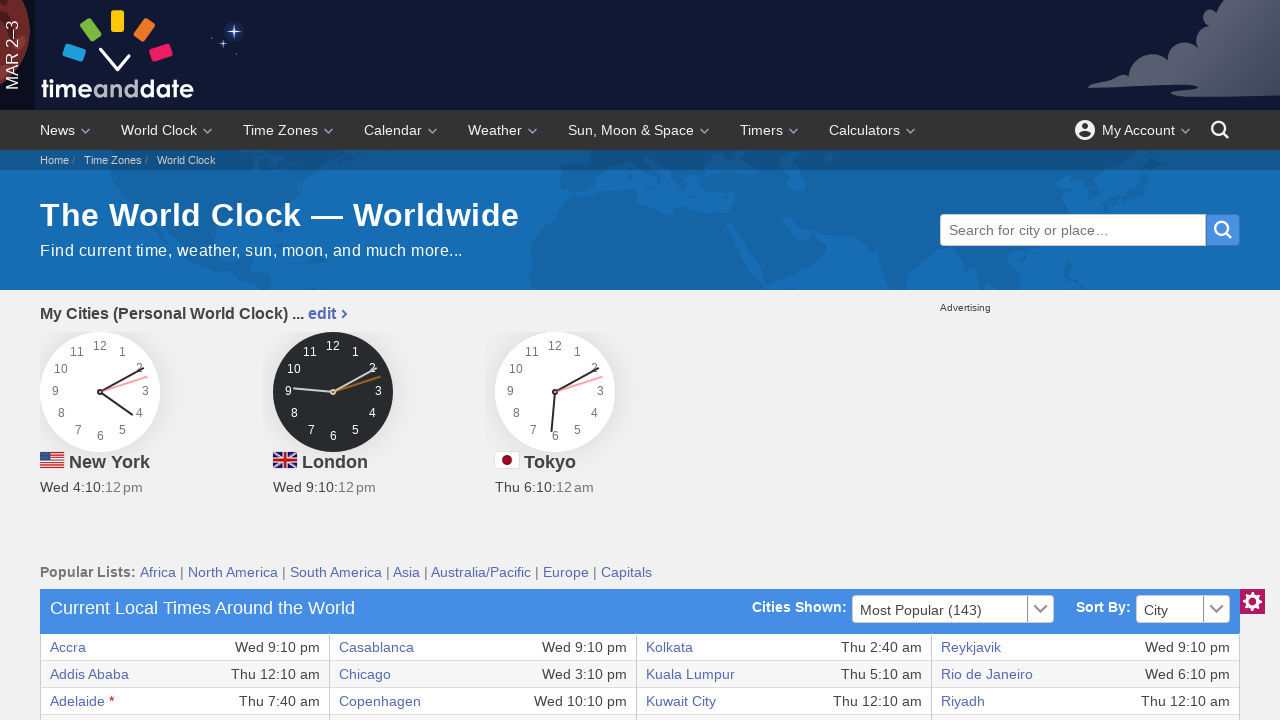

Retrieved text content from table row 15, column 4
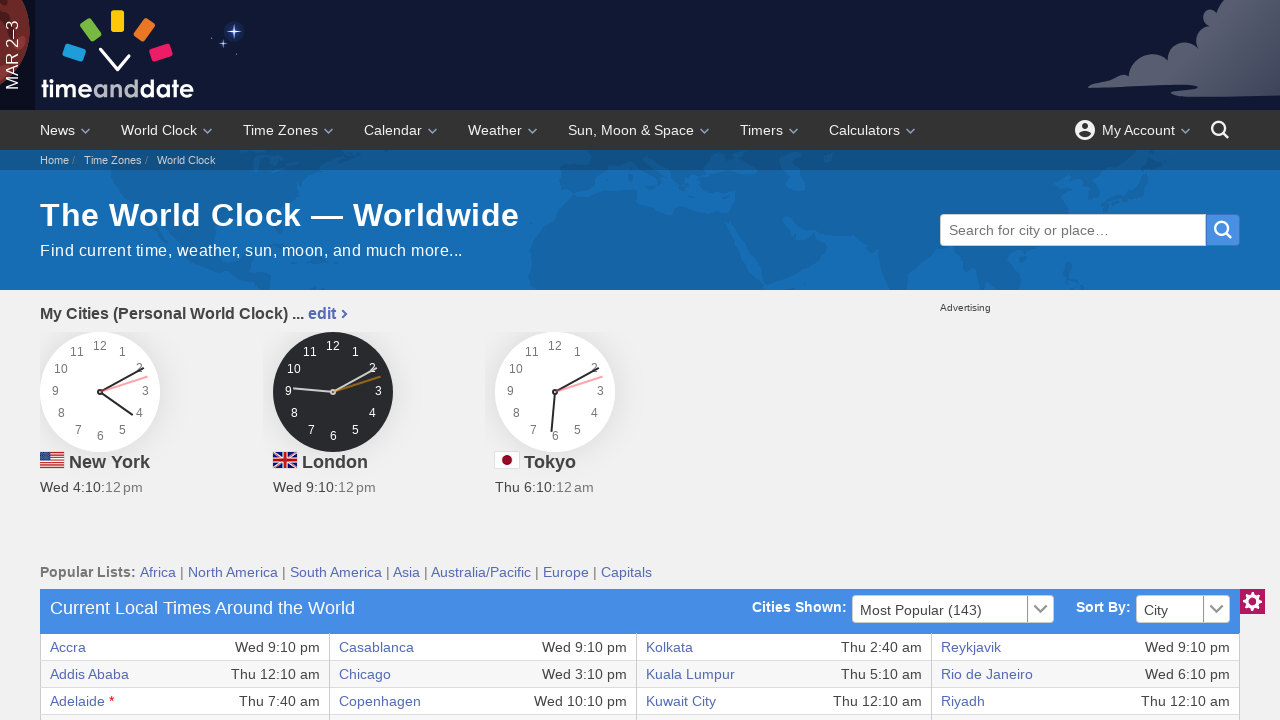

Retrieved text content from table row 15, column 5
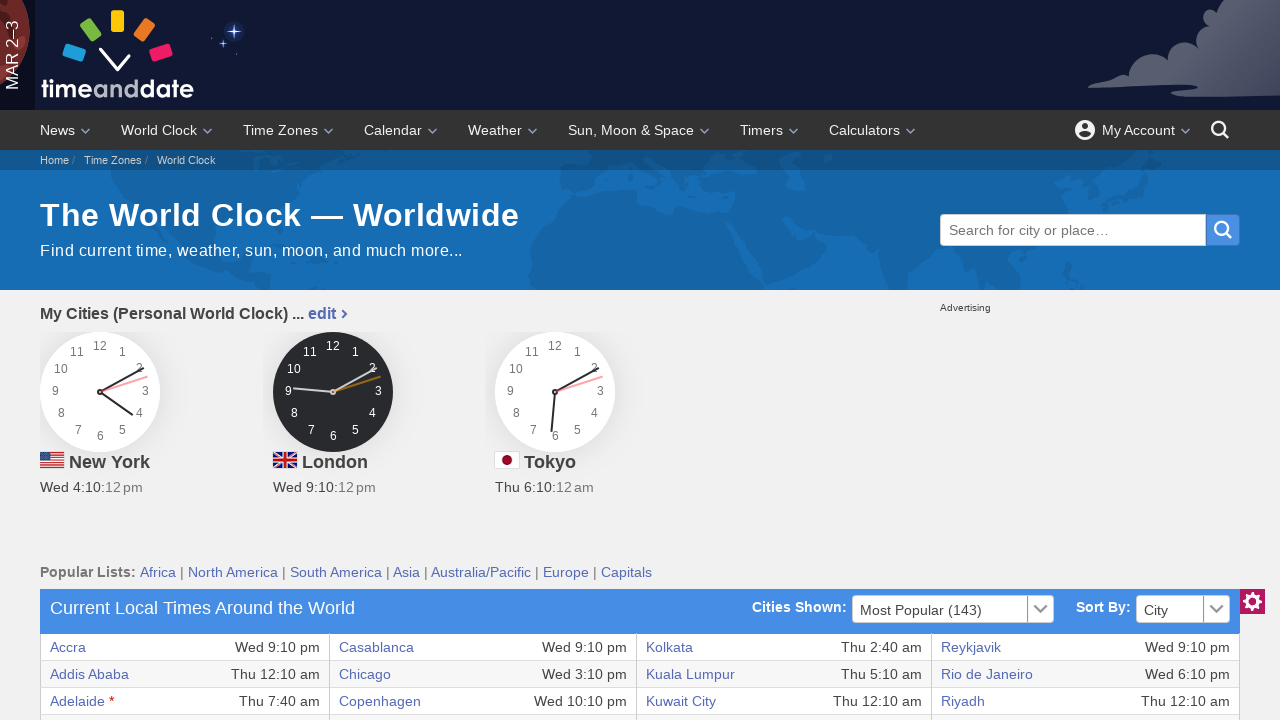

Retrieved text content from table row 15, column 6
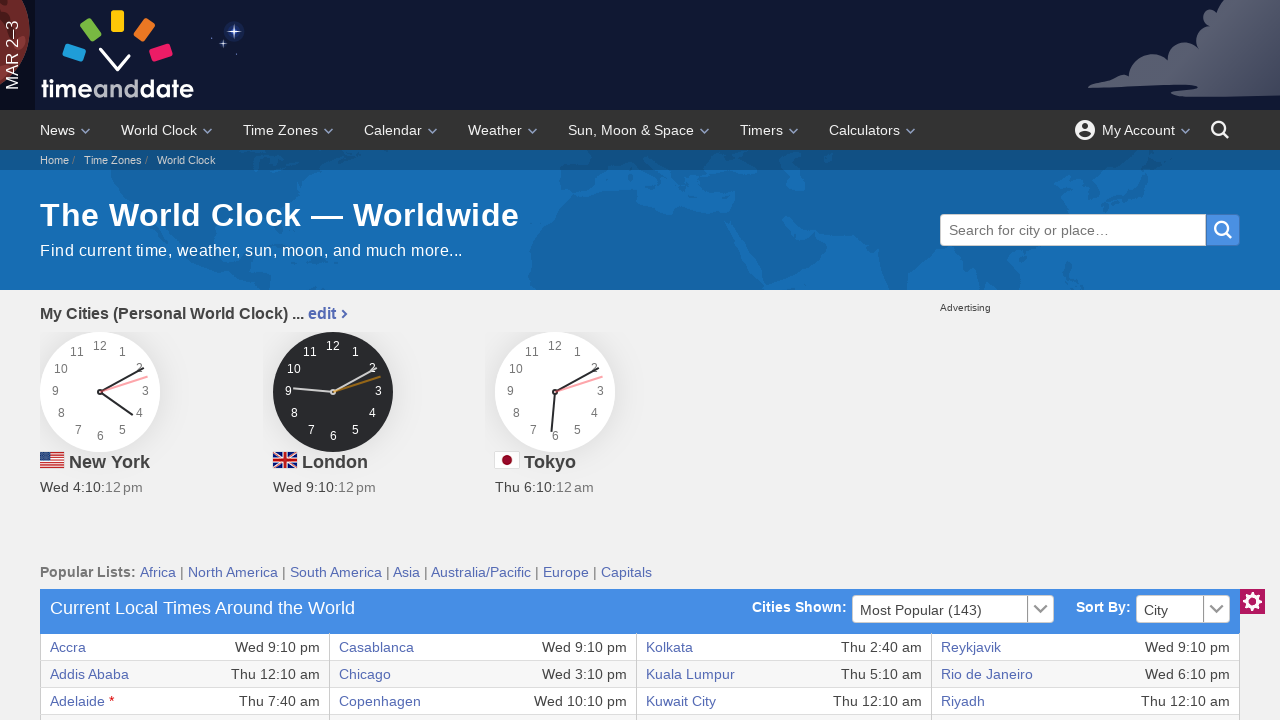

Retrieved text content from table row 15, column 7
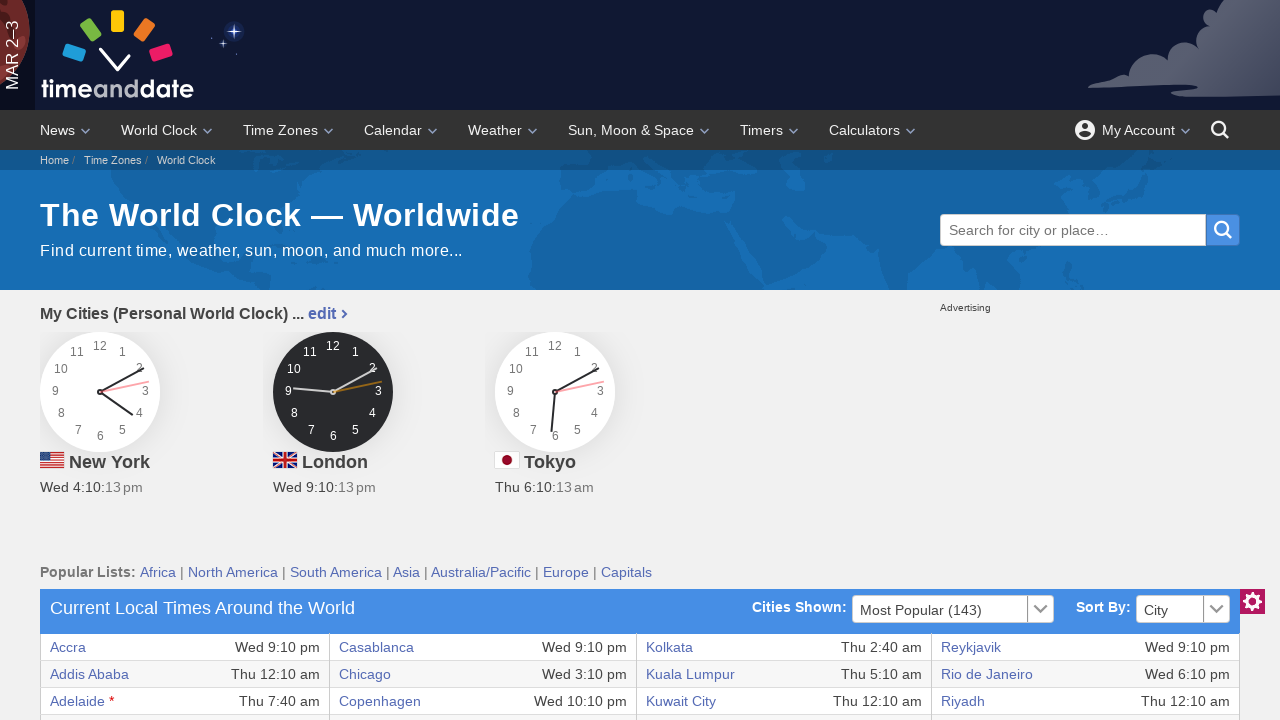

Retrieved text content from table row 15, column 8
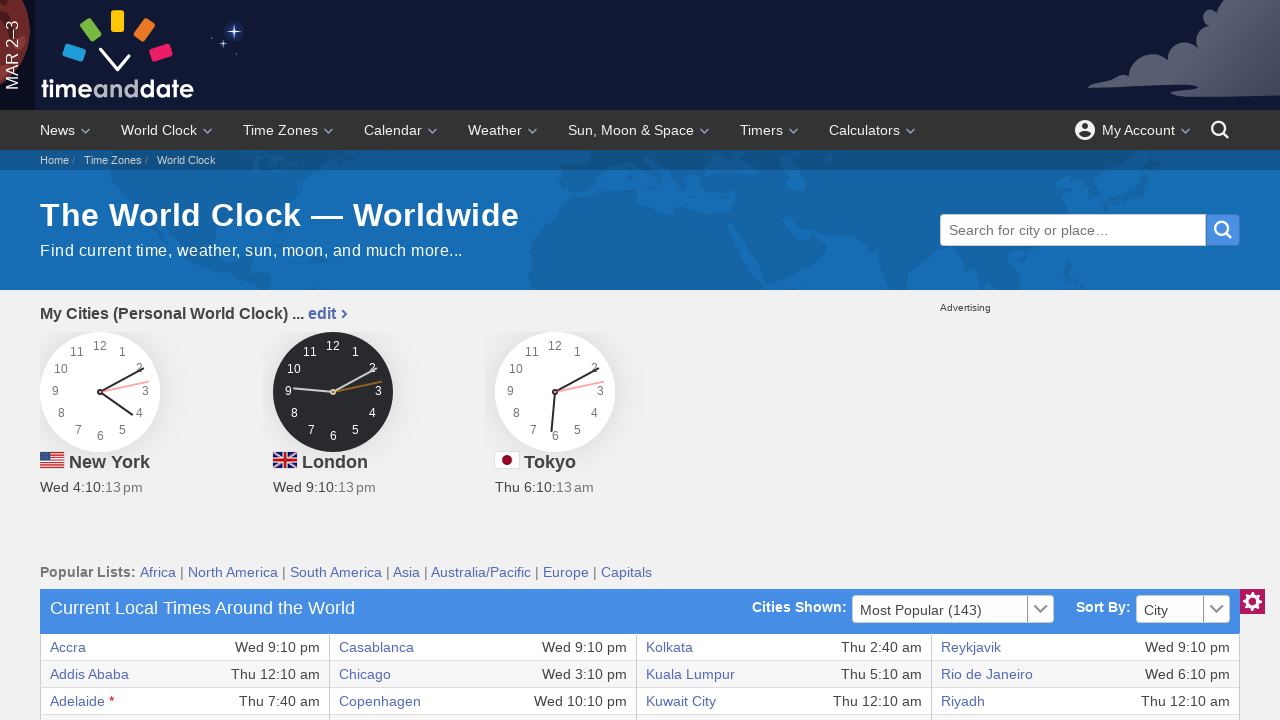

Retrieved text content from table row 16, column 1
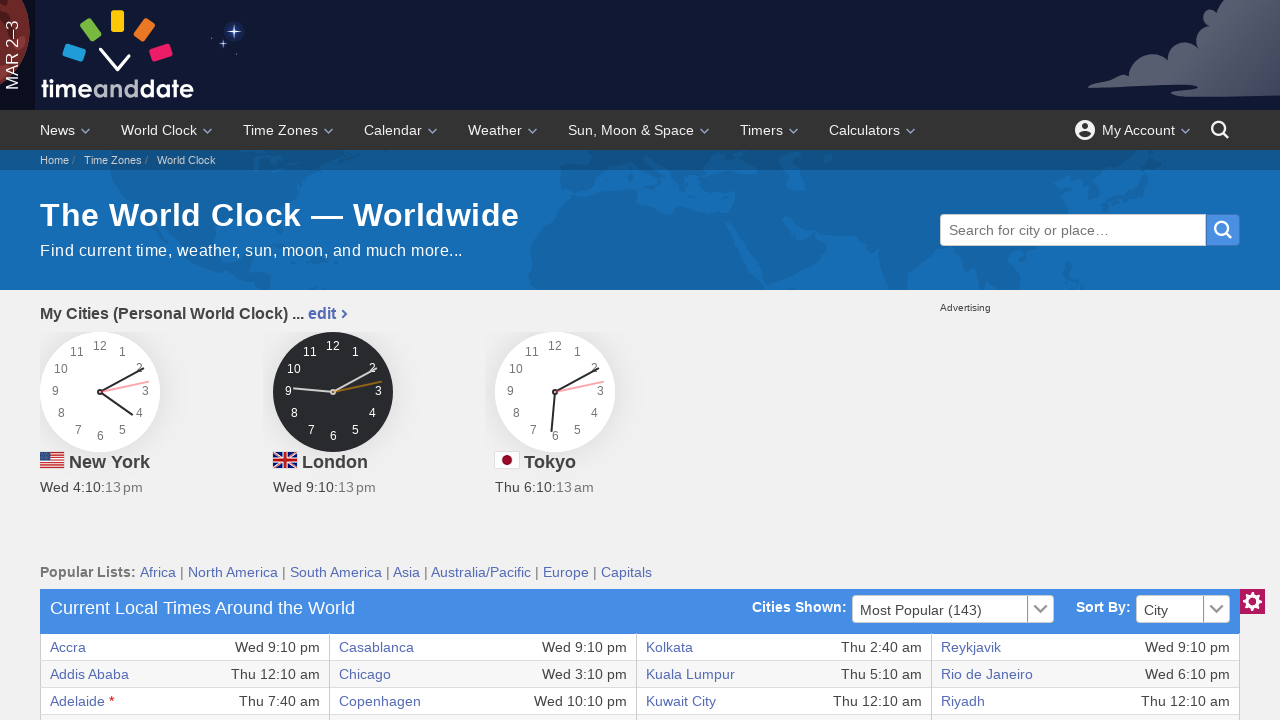

Retrieved text content from table row 16, column 2
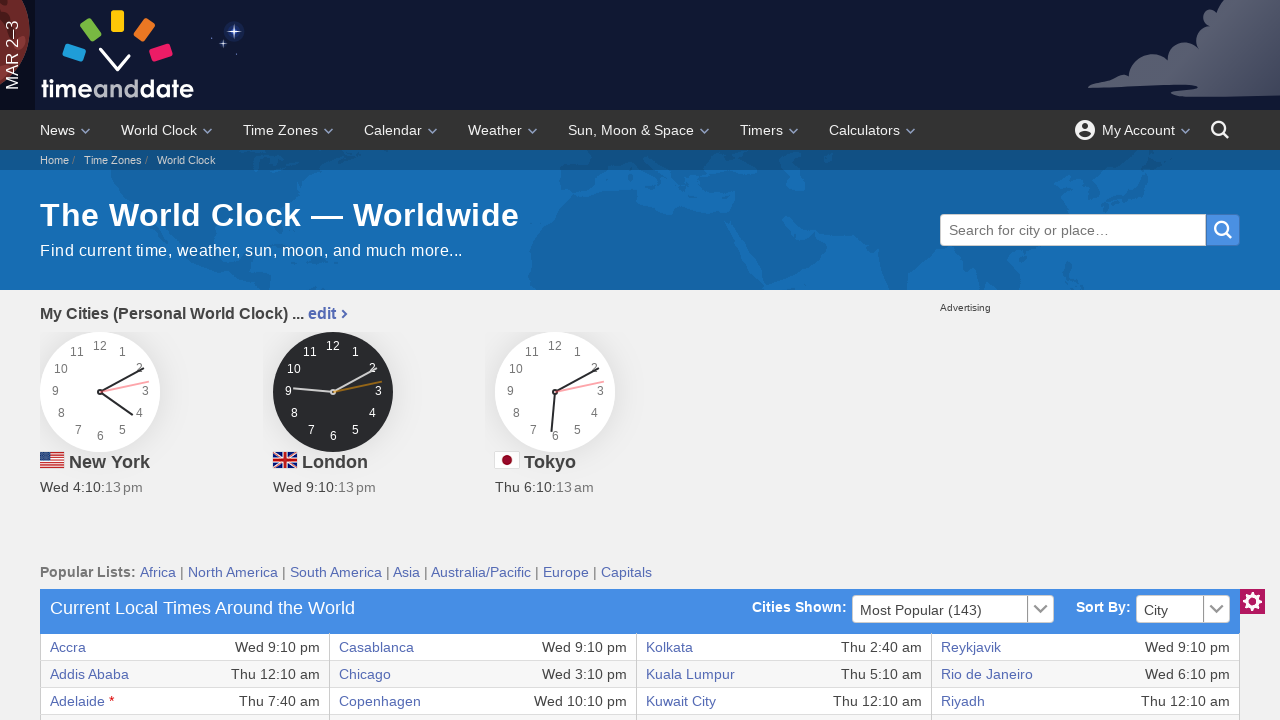

Retrieved text content from table row 16, column 3
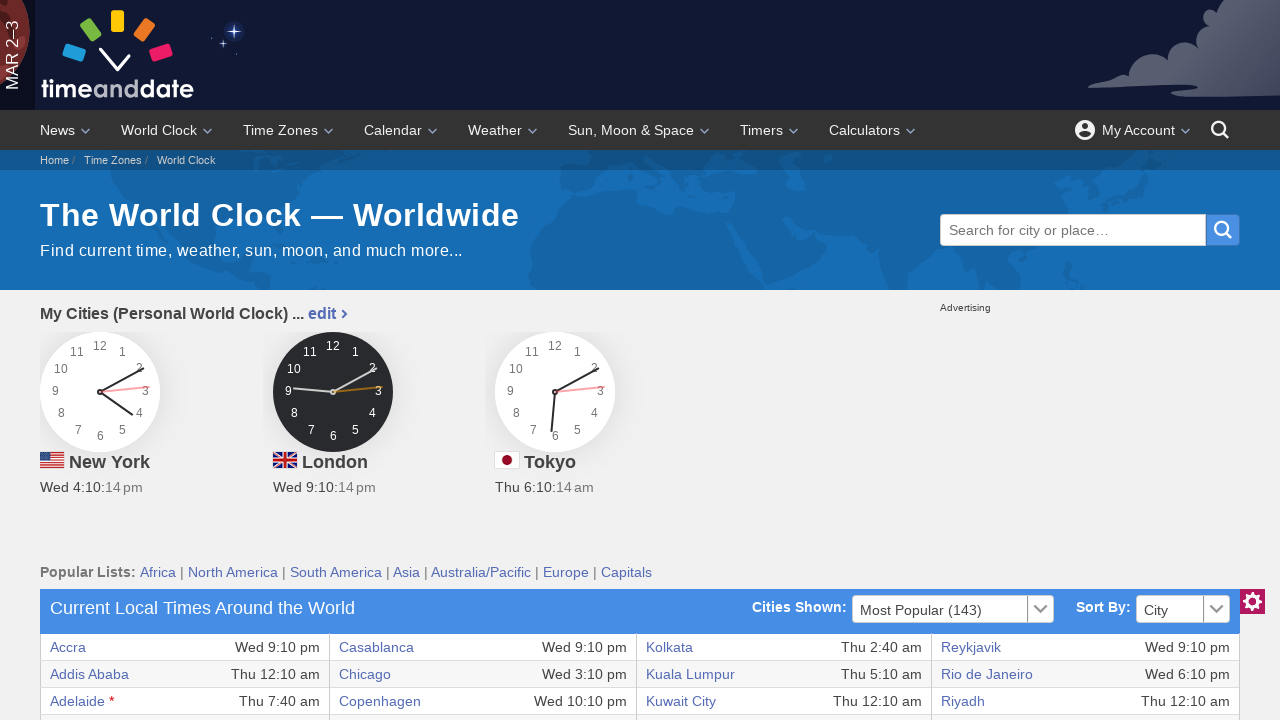

Retrieved text content from table row 16, column 4
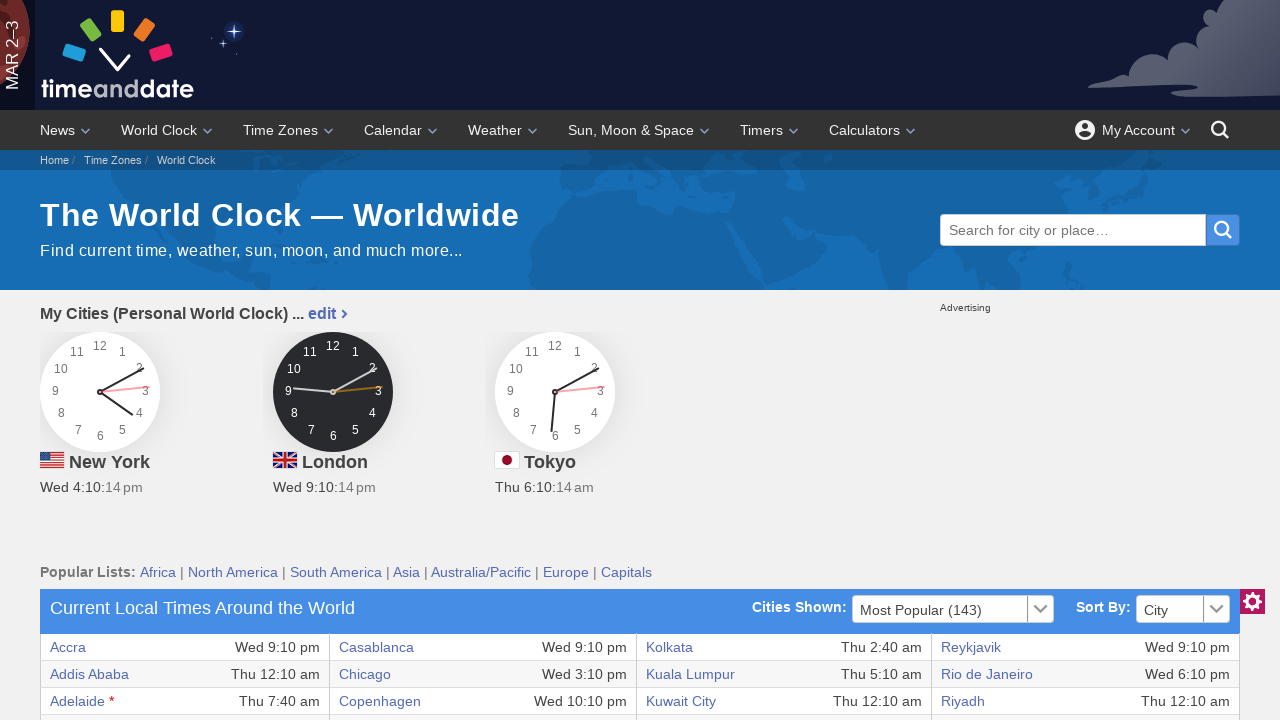

Retrieved text content from table row 16, column 5
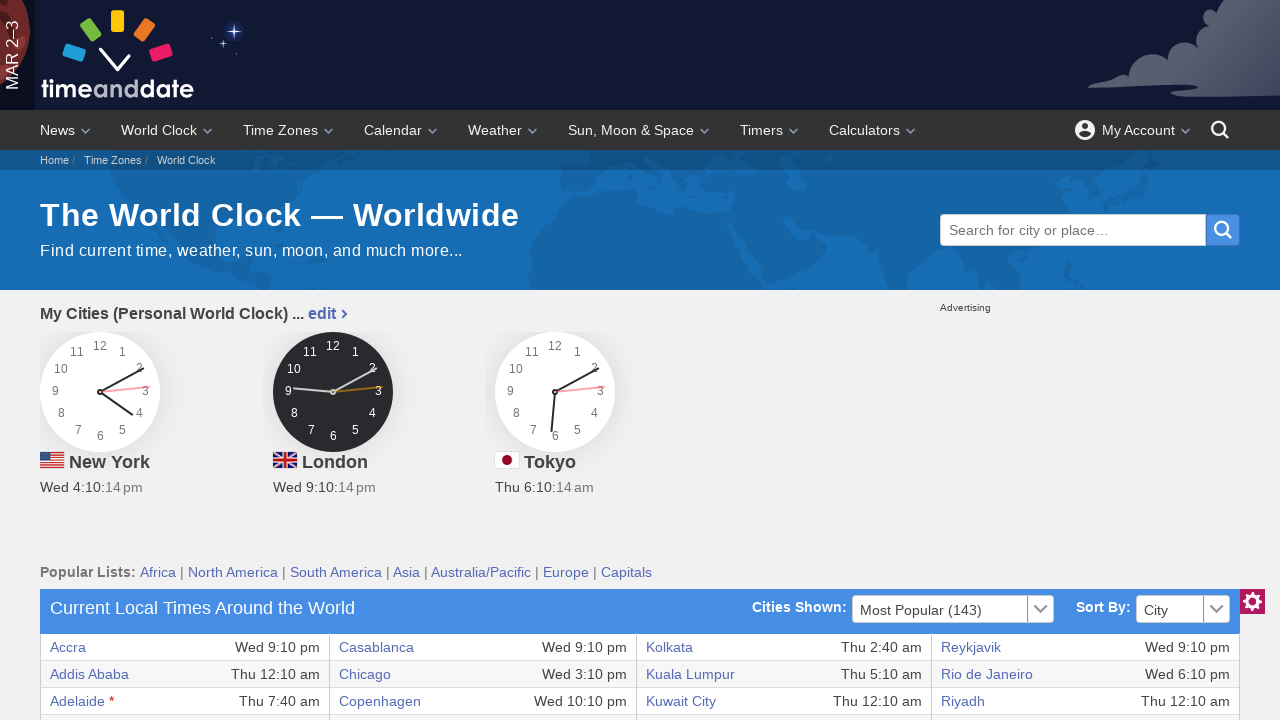

Retrieved text content from table row 16, column 6
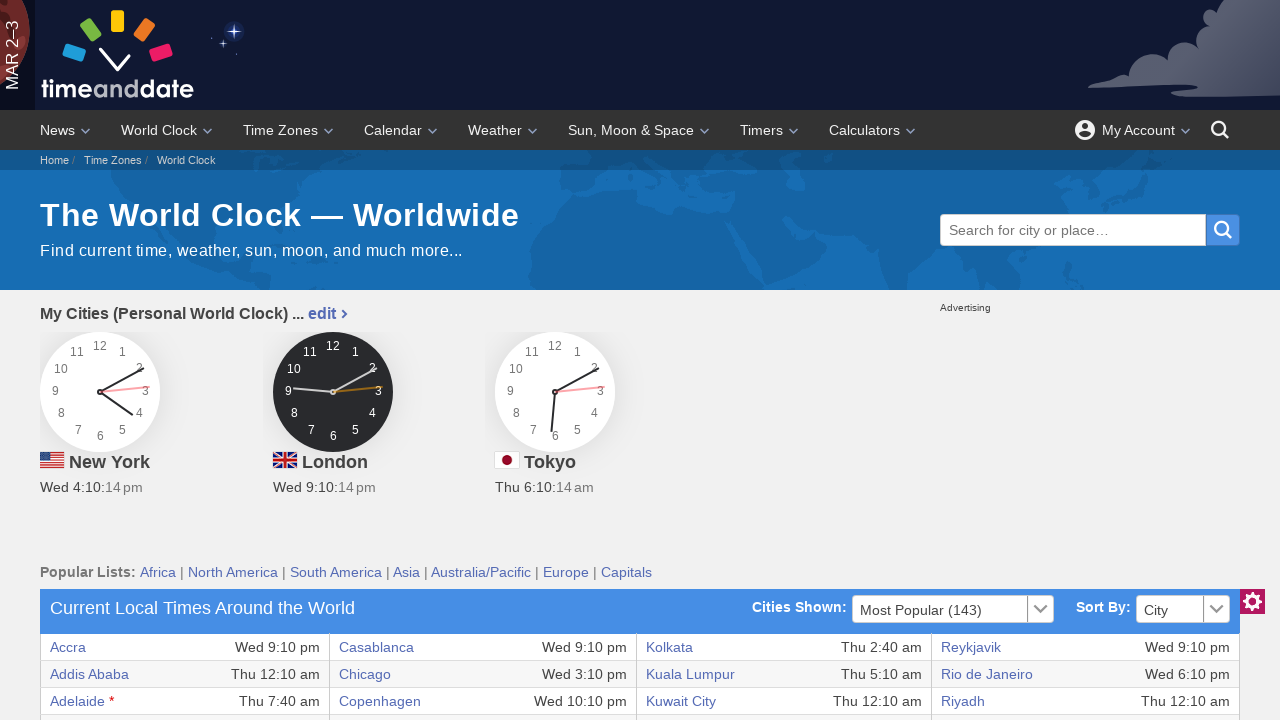

Retrieved text content from table row 16, column 7
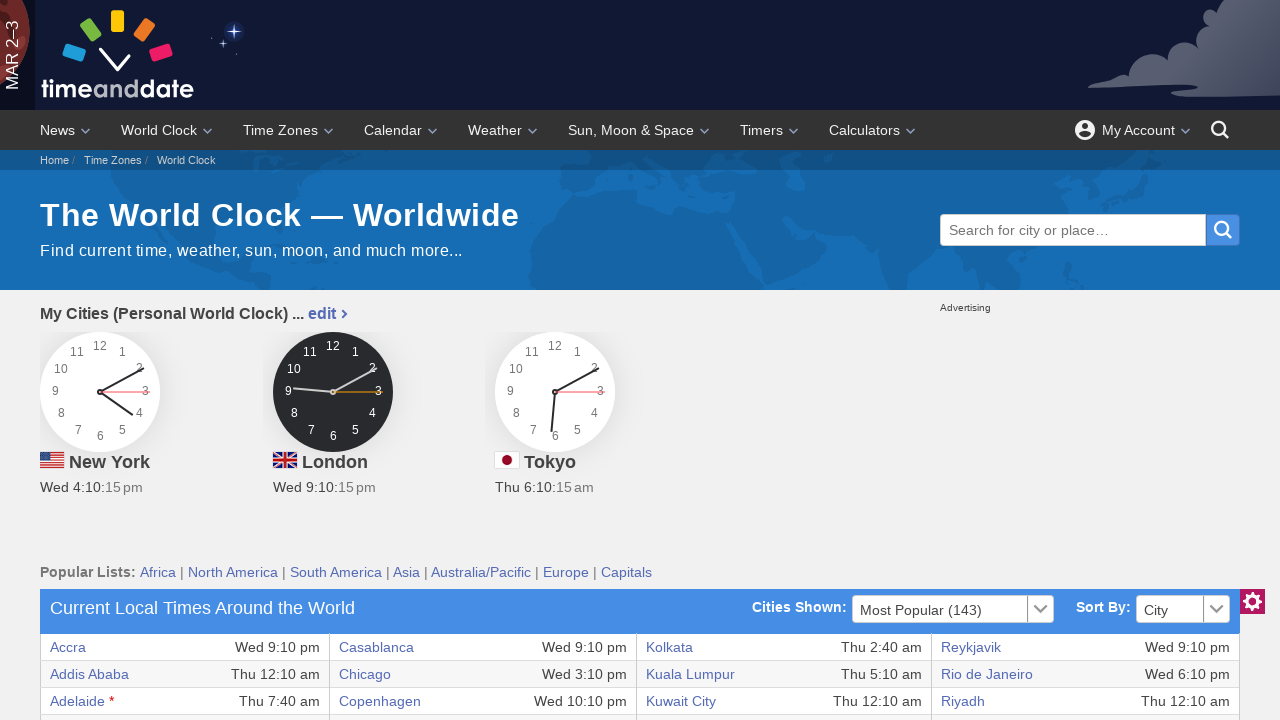

Retrieved text content from table row 16, column 8
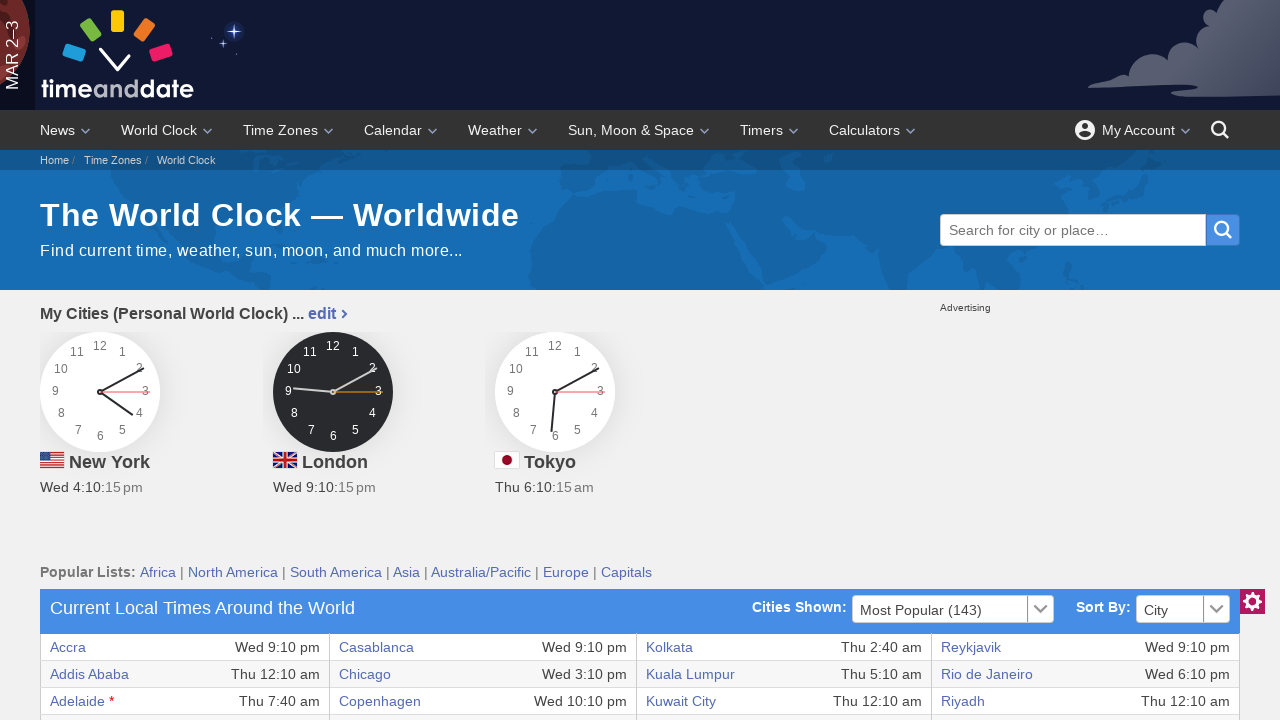

Retrieved text content from table row 17, column 1
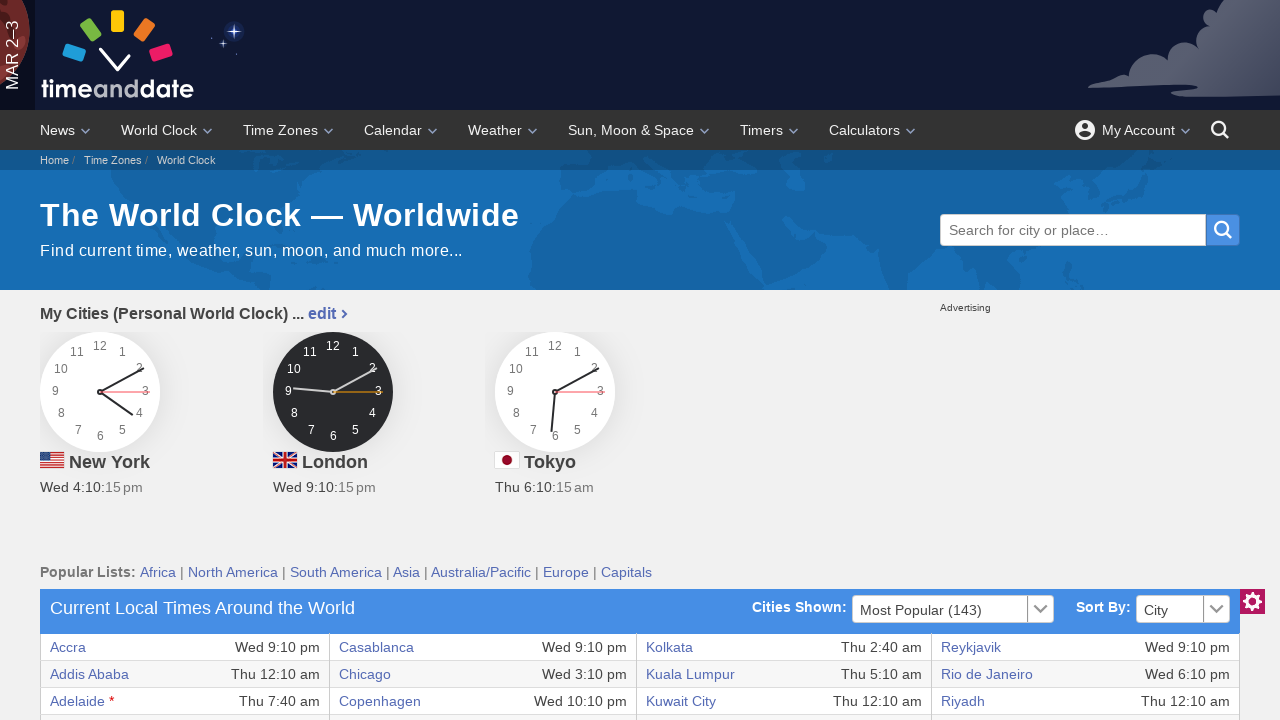

Retrieved text content from table row 17, column 2
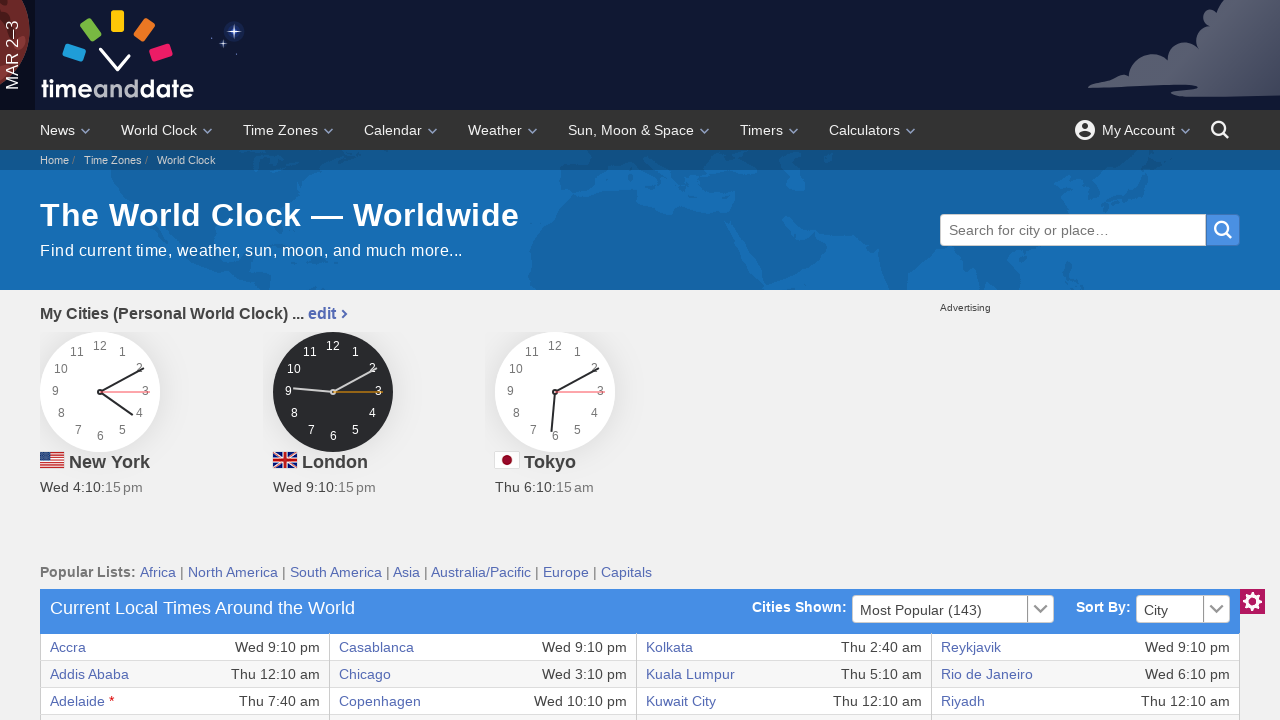

Retrieved text content from table row 17, column 3
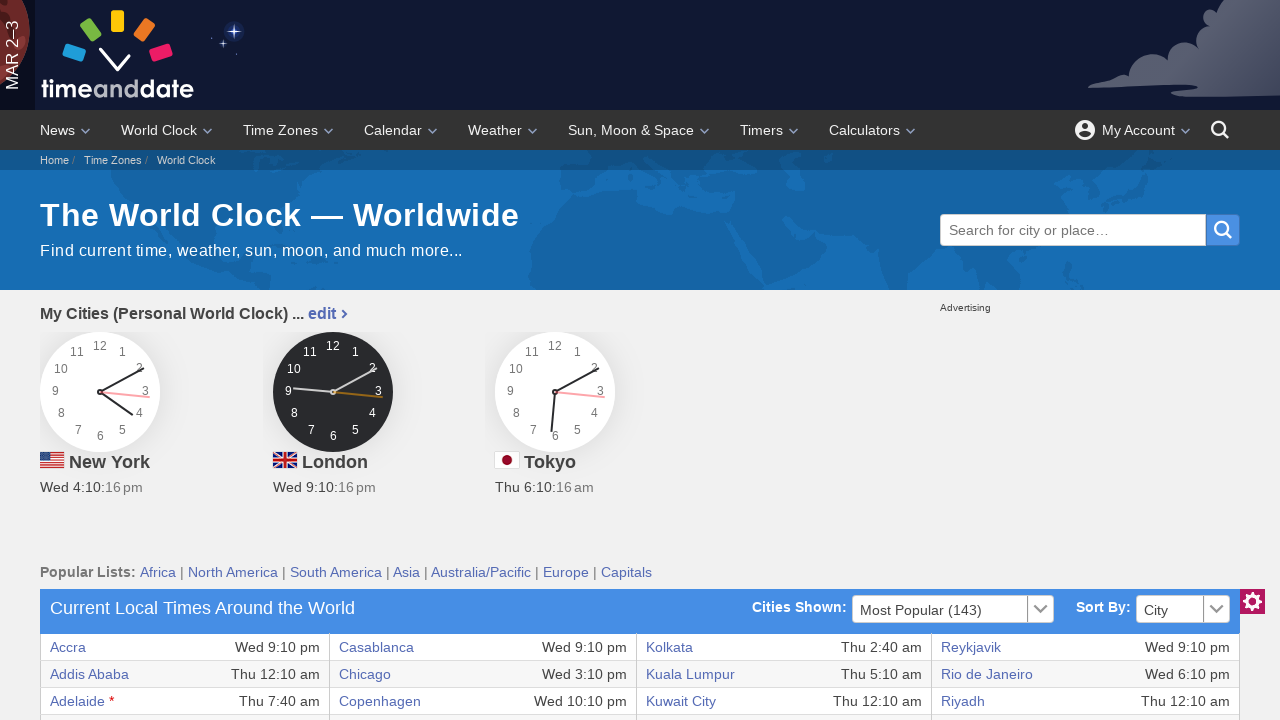

Retrieved text content from table row 17, column 4
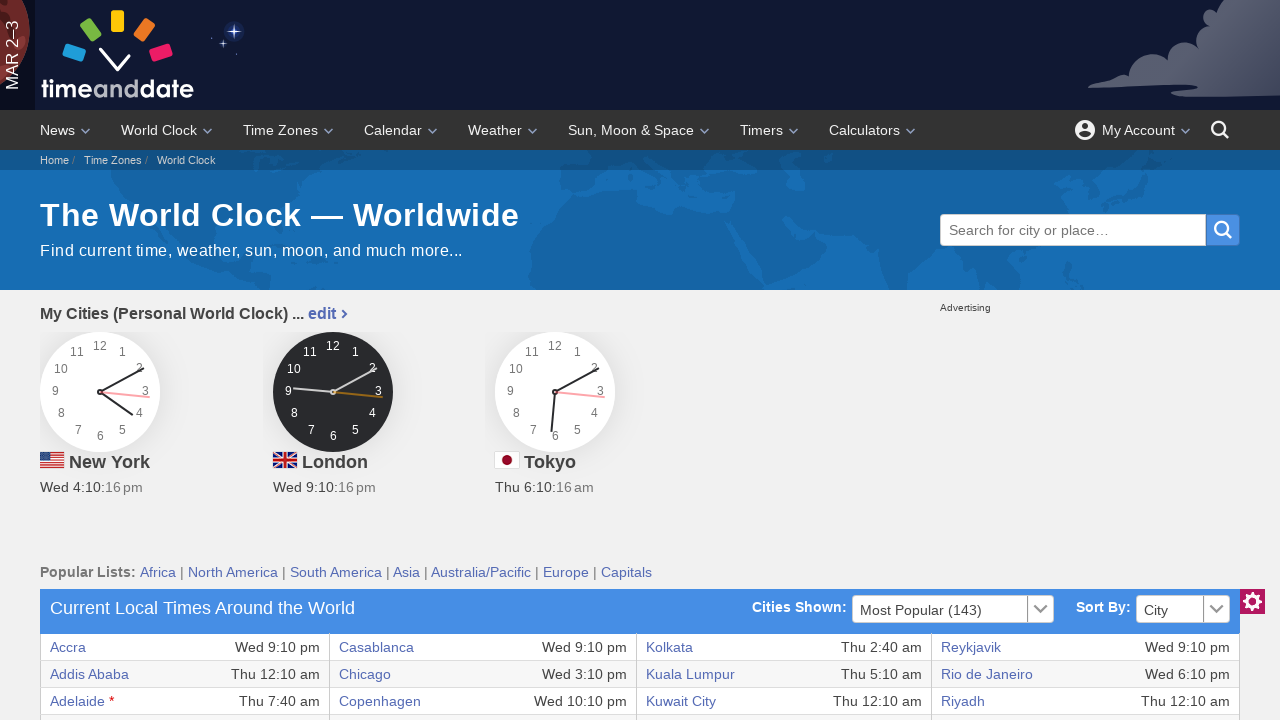

Retrieved text content from table row 17, column 5
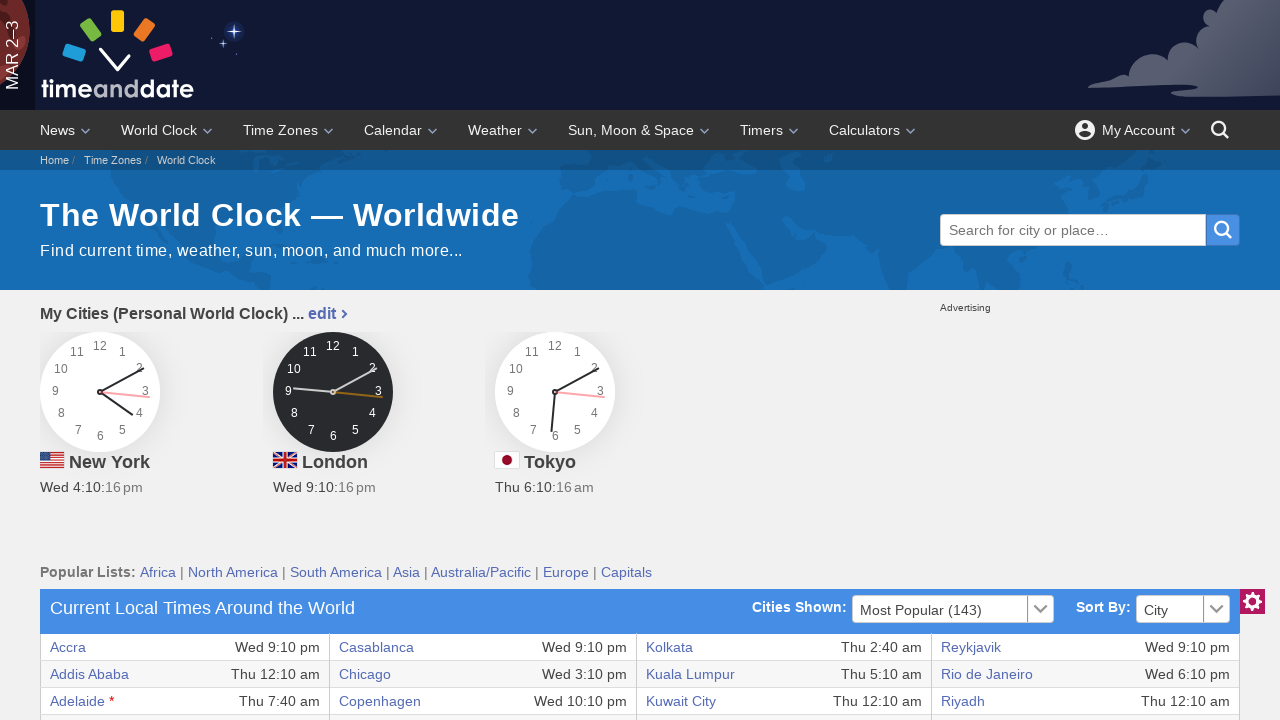

Retrieved text content from table row 17, column 6
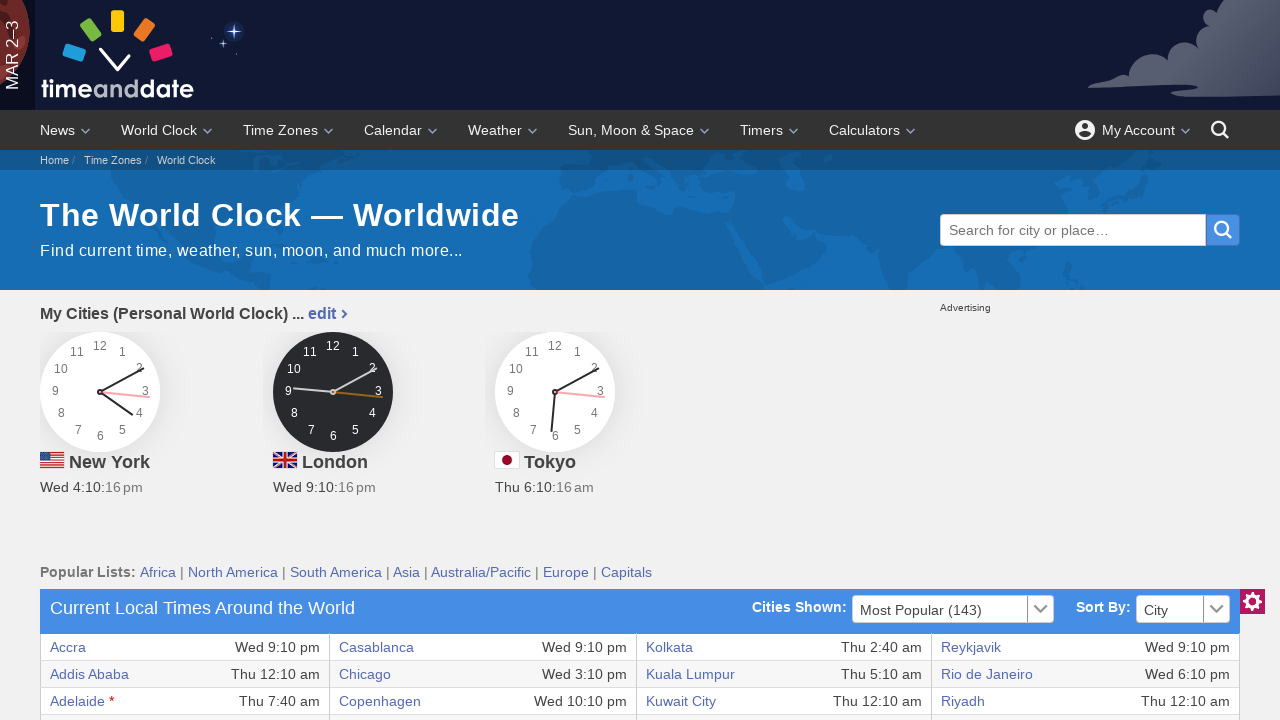

Retrieved text content from table row 17, column 7
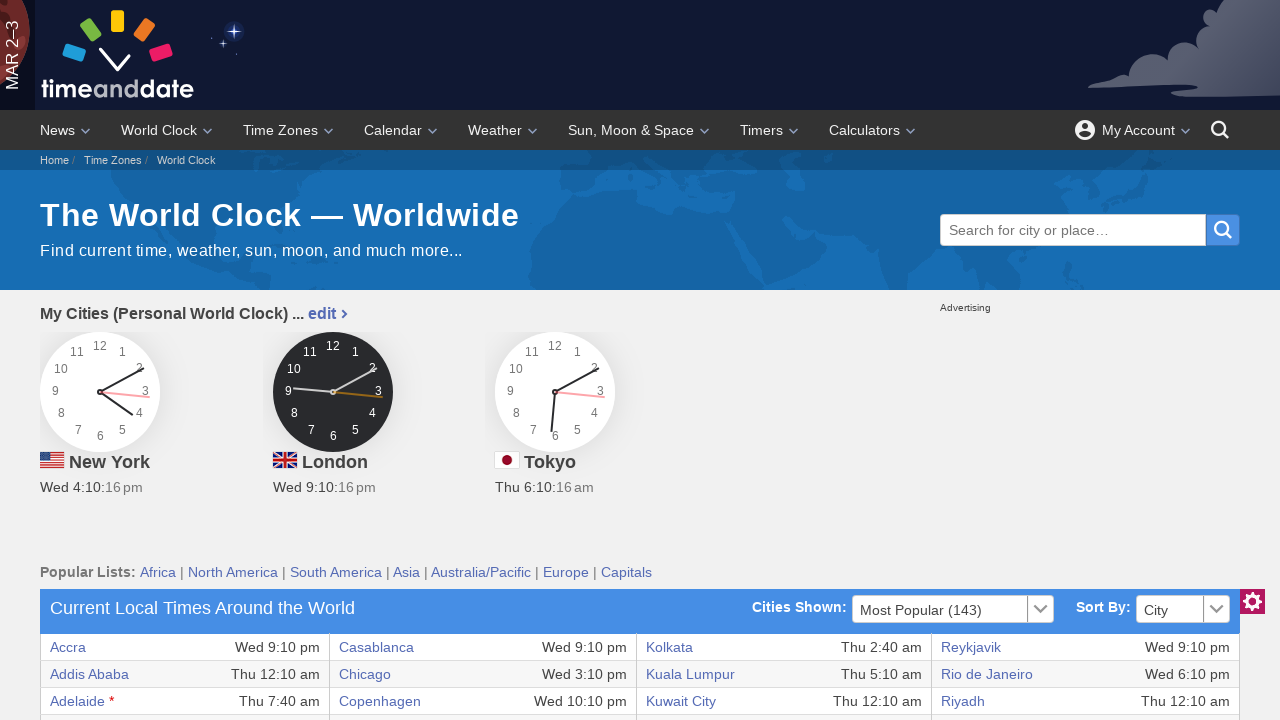

Retrieved text content from table row 17, column 8
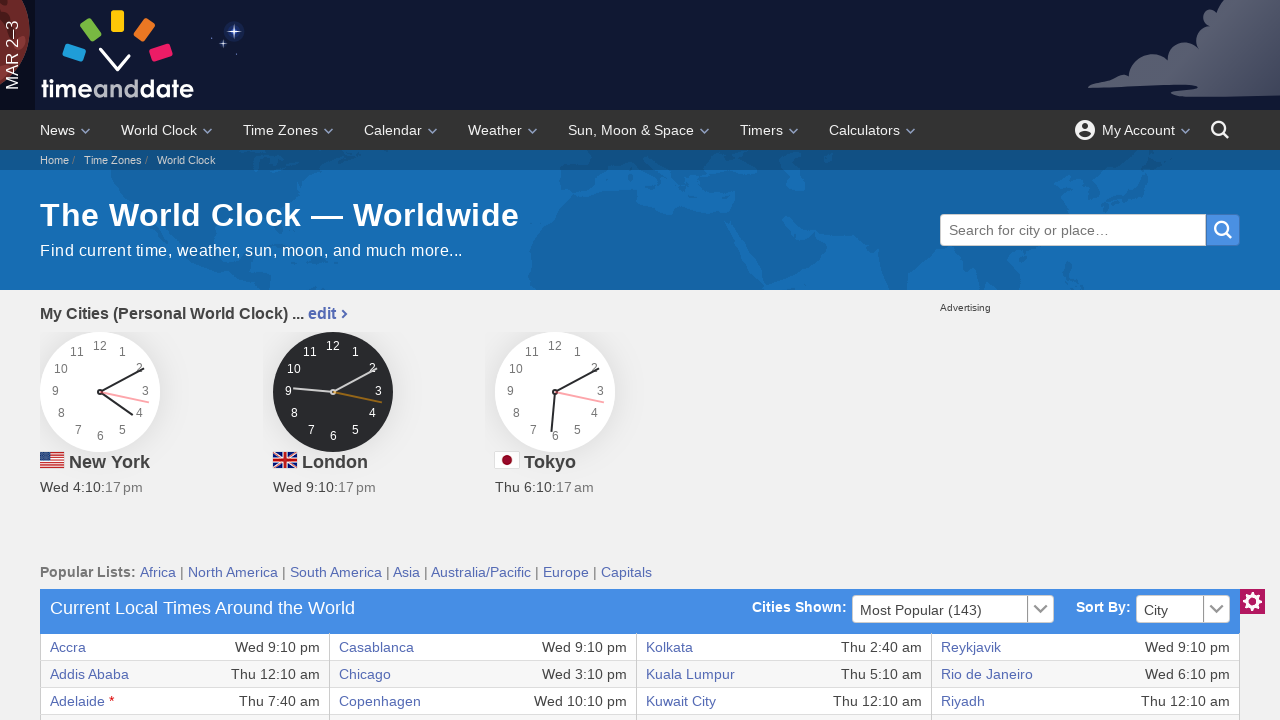

Retrieved text content from table row 18, column 1
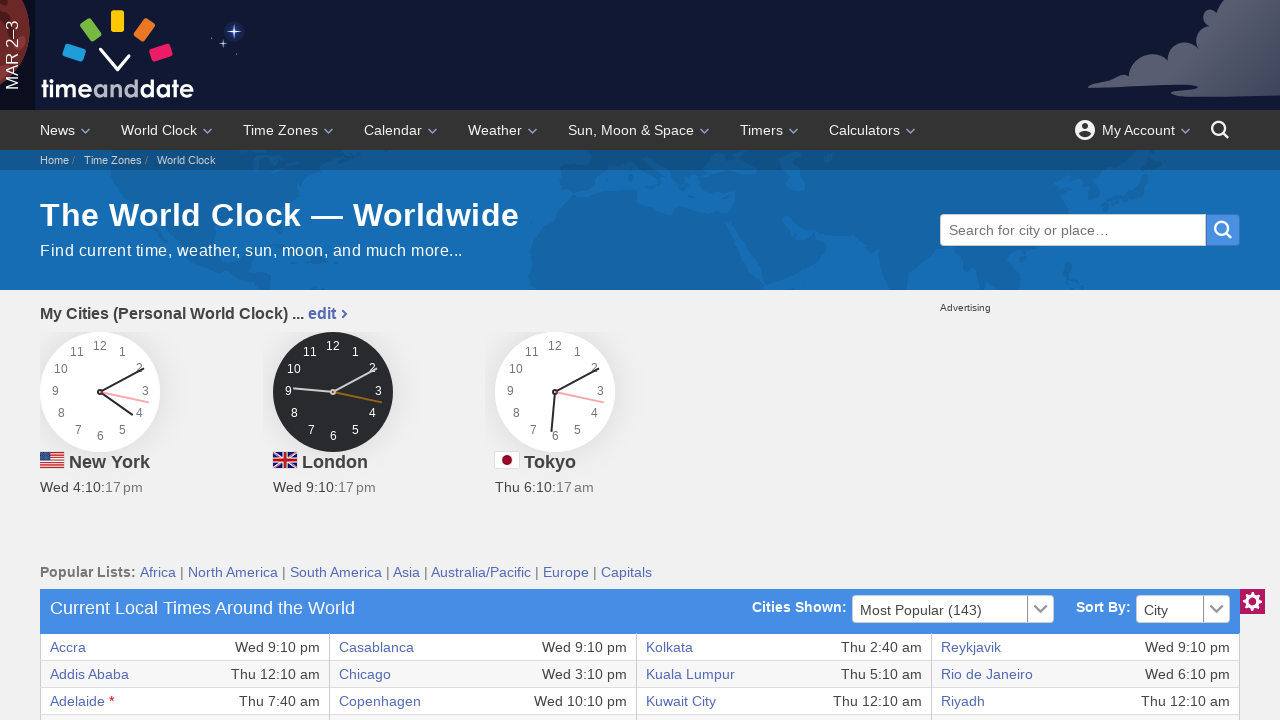

Retrieved text content from table row 18, column 2
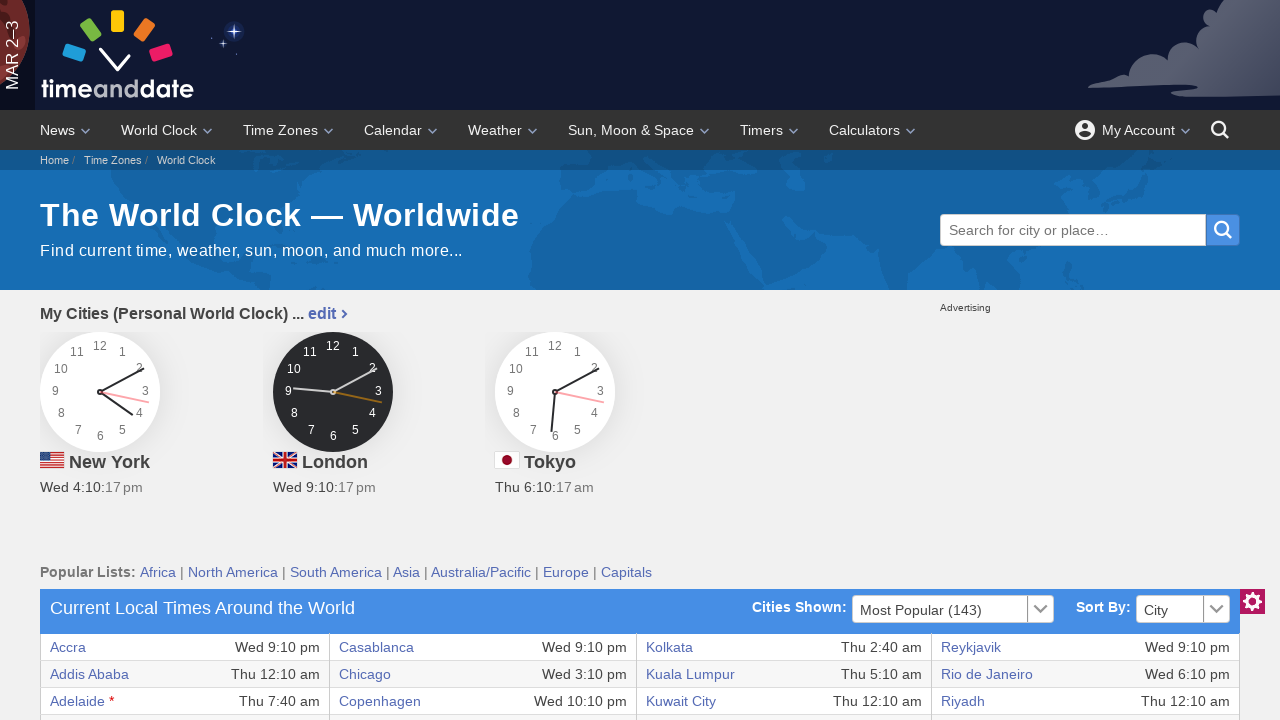

Retrieved text content from table row 18, column 3
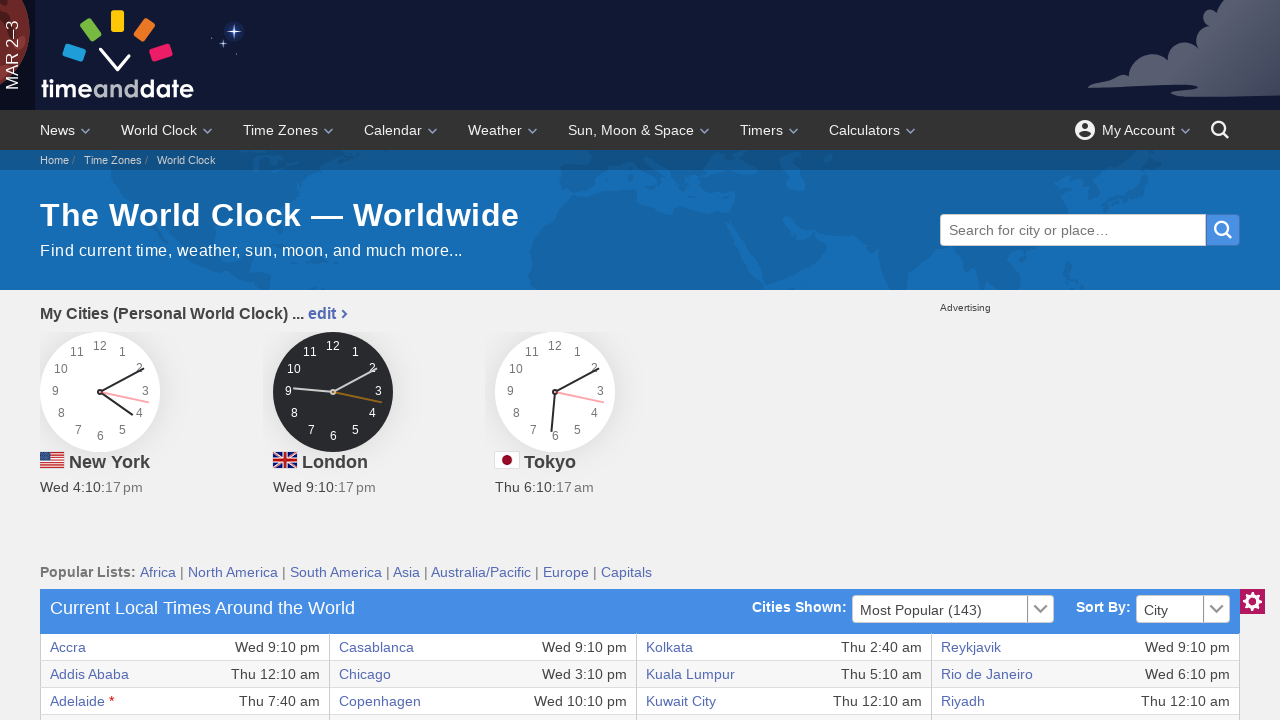

Retrieved text content from table row 18, column 4
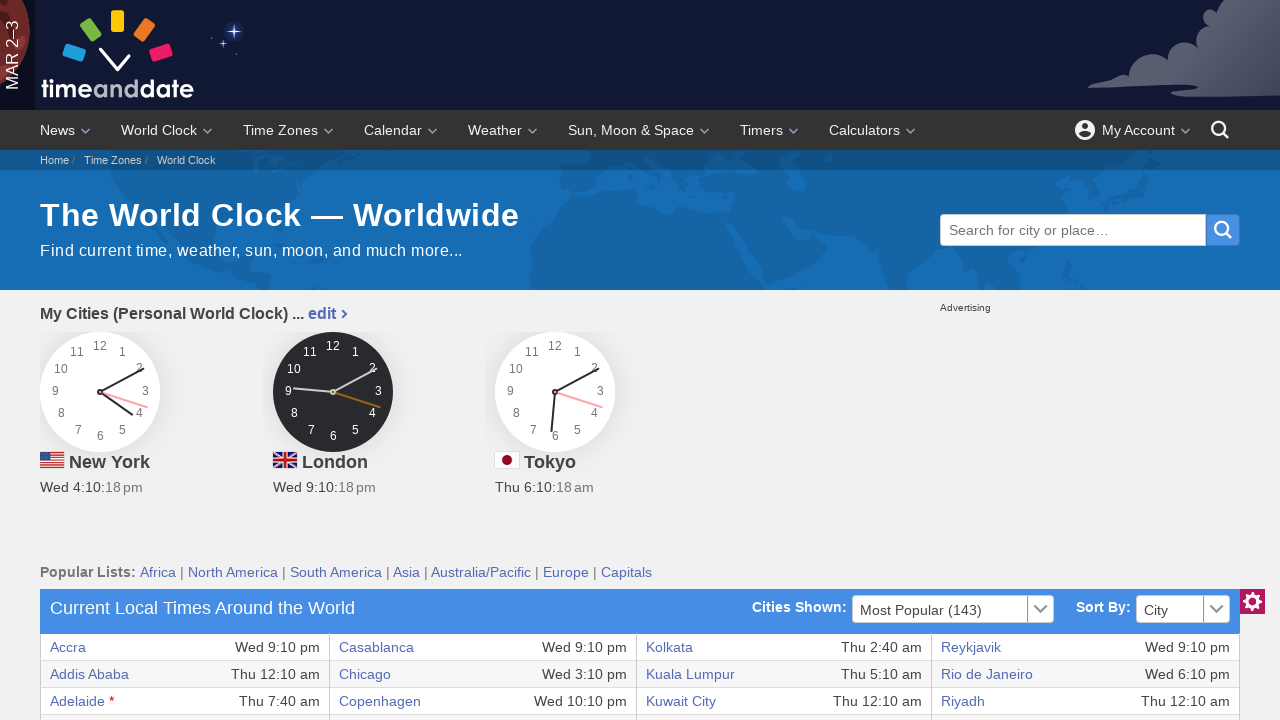

Retrieved text content from table row 18, column 5
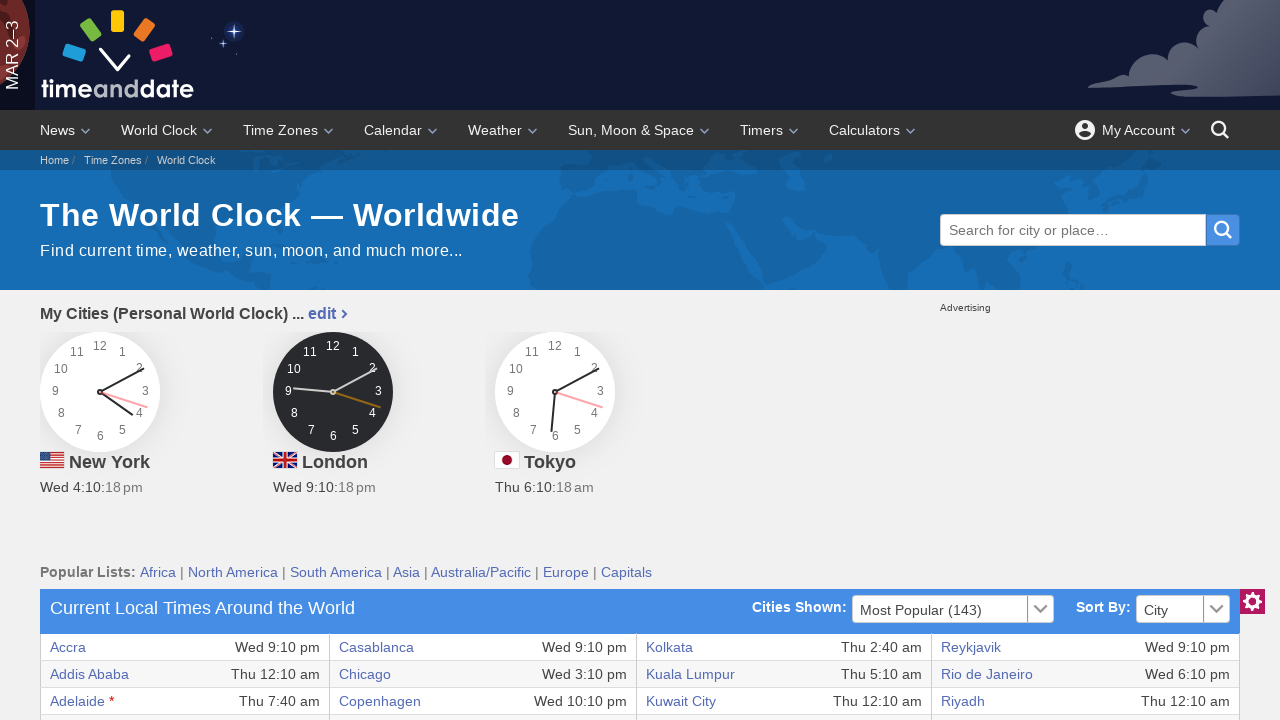

Retrieved text content from table row 18, column 6
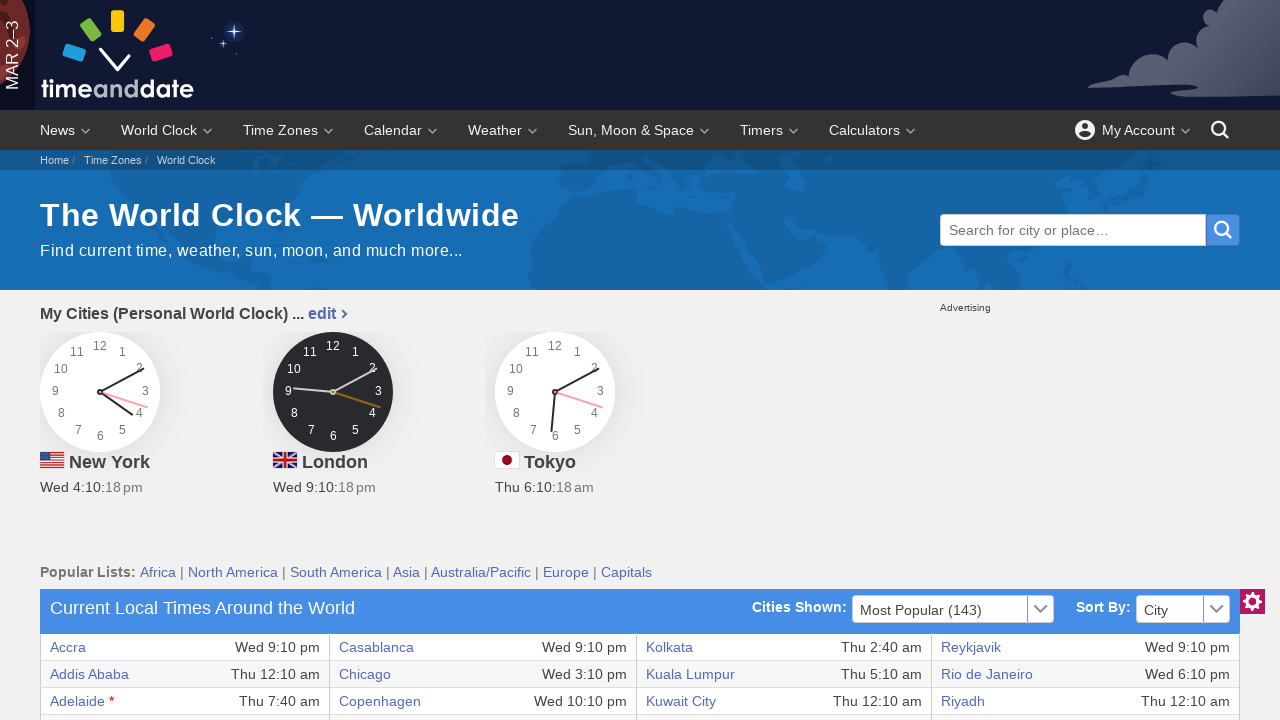

Retrieved text content from table row 18, column 7
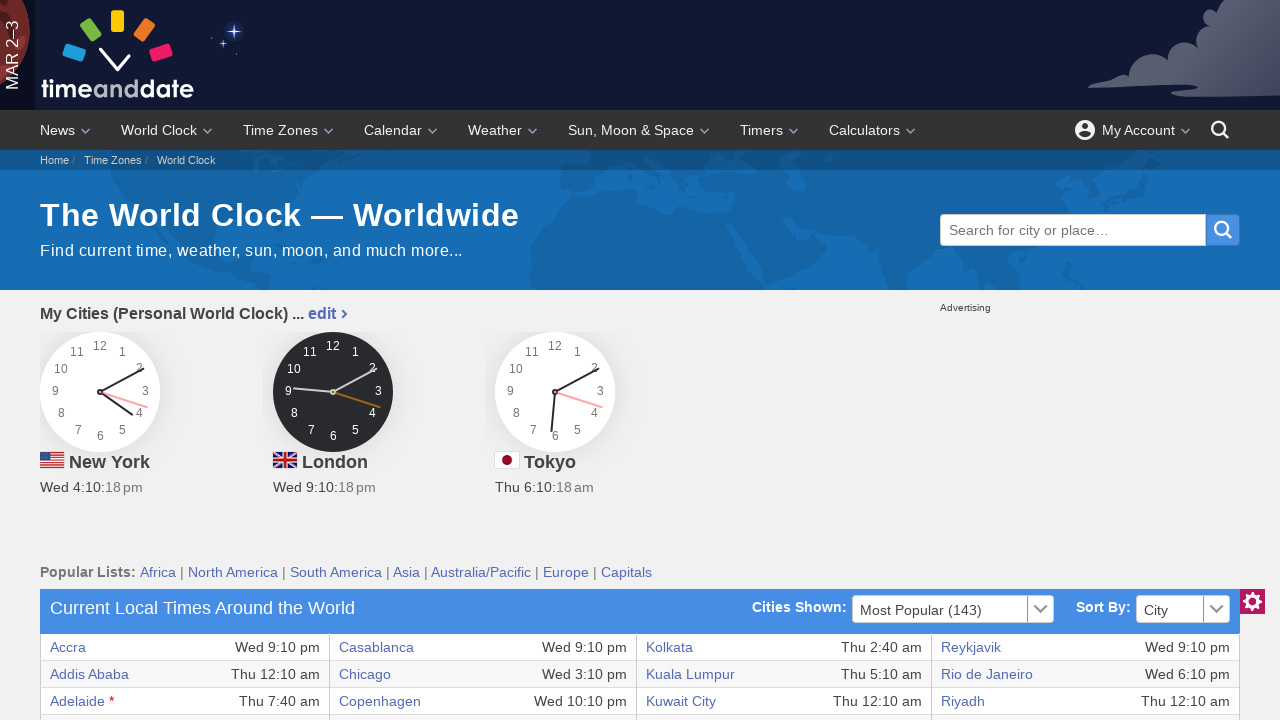

Retrieved text content from table row 18, column 8
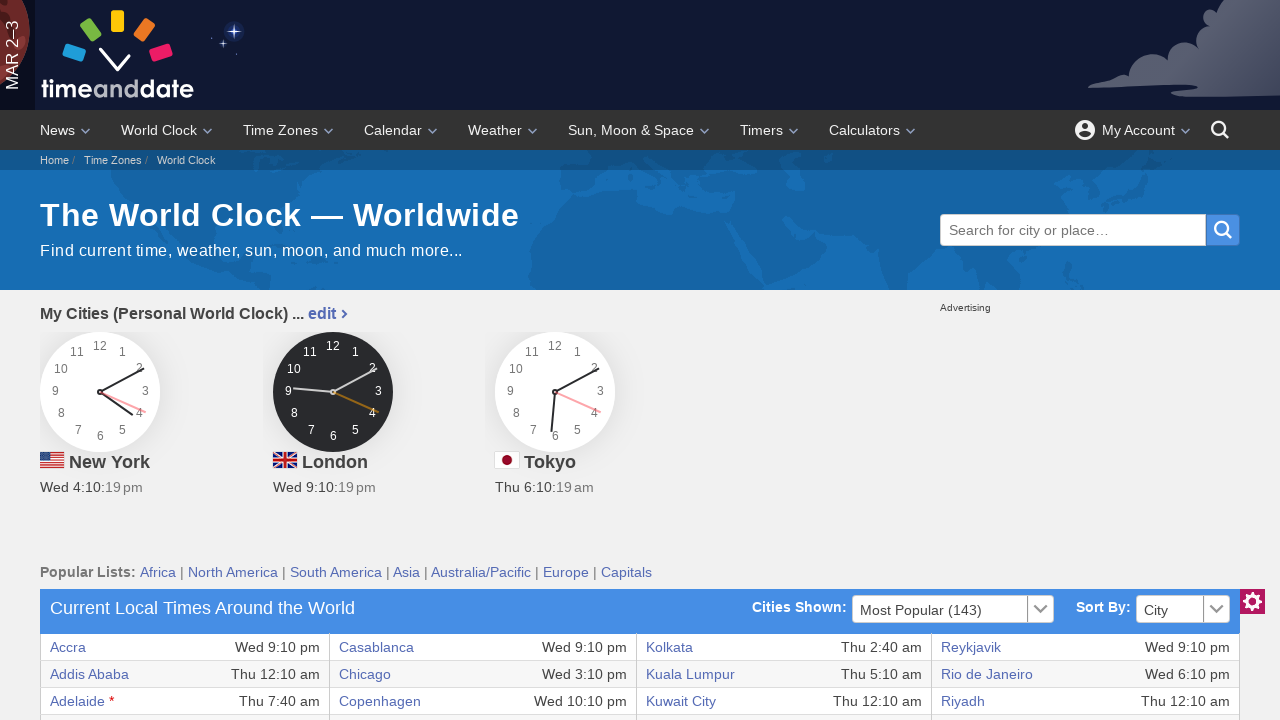

Retrieved text content from table row 19, column 1
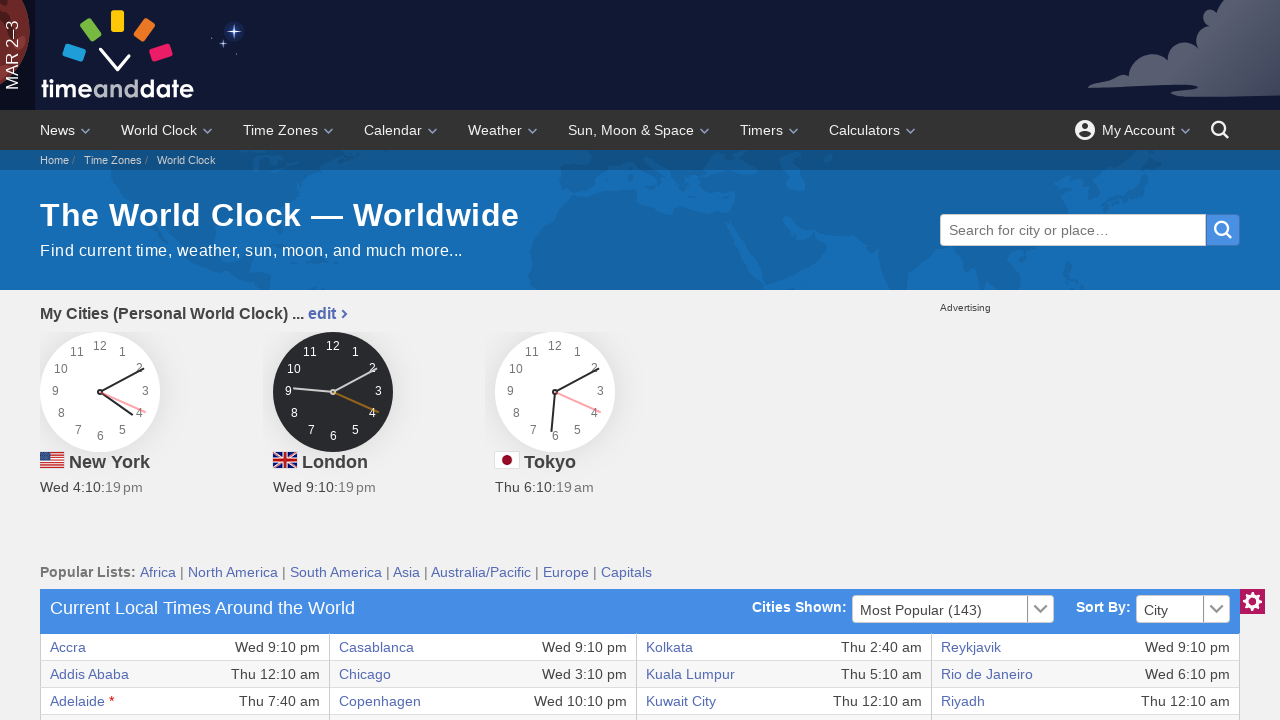

Retrieved text content from table row 19, column 2
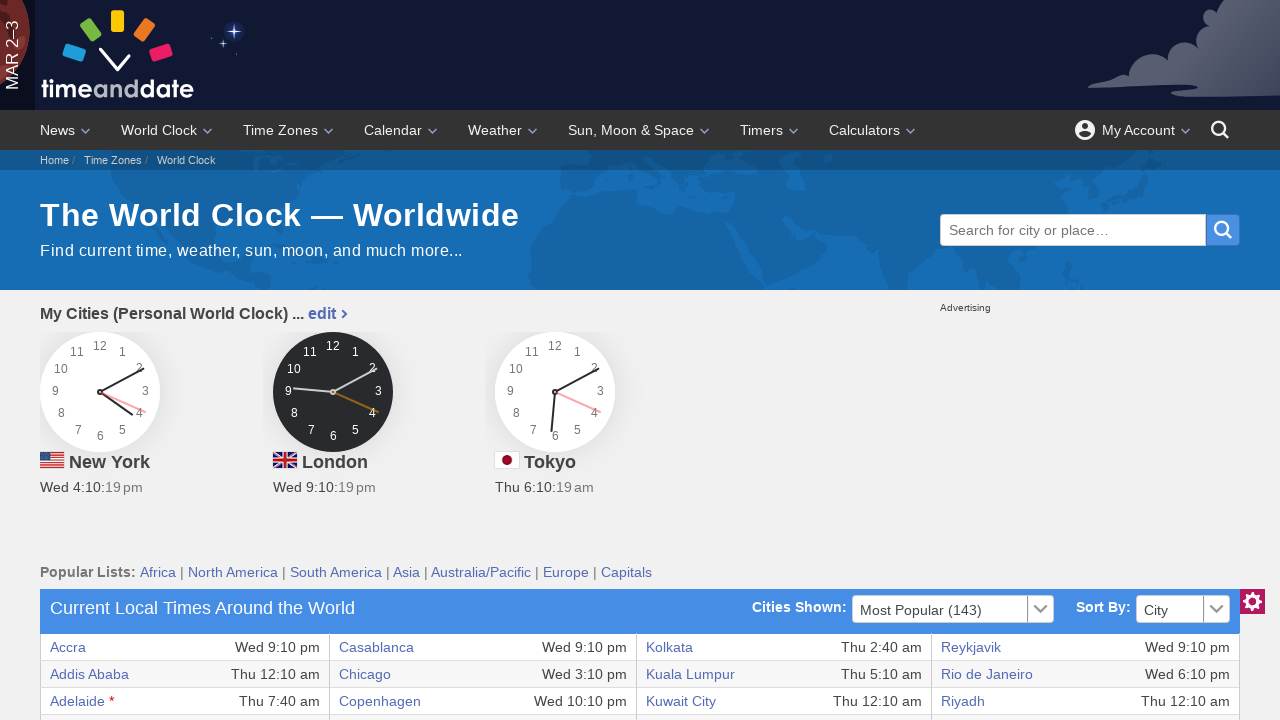

Retrieved text content from table row 19, column 3
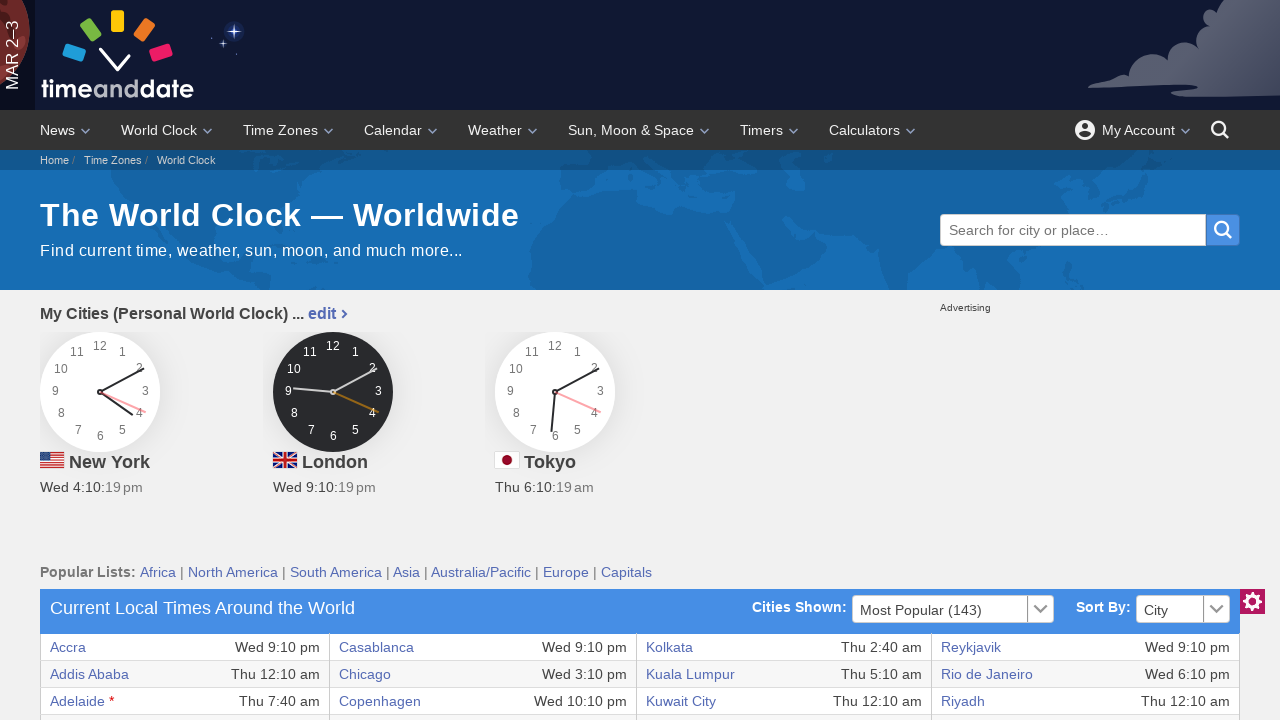

Retrieved text content from table row 19, column 4
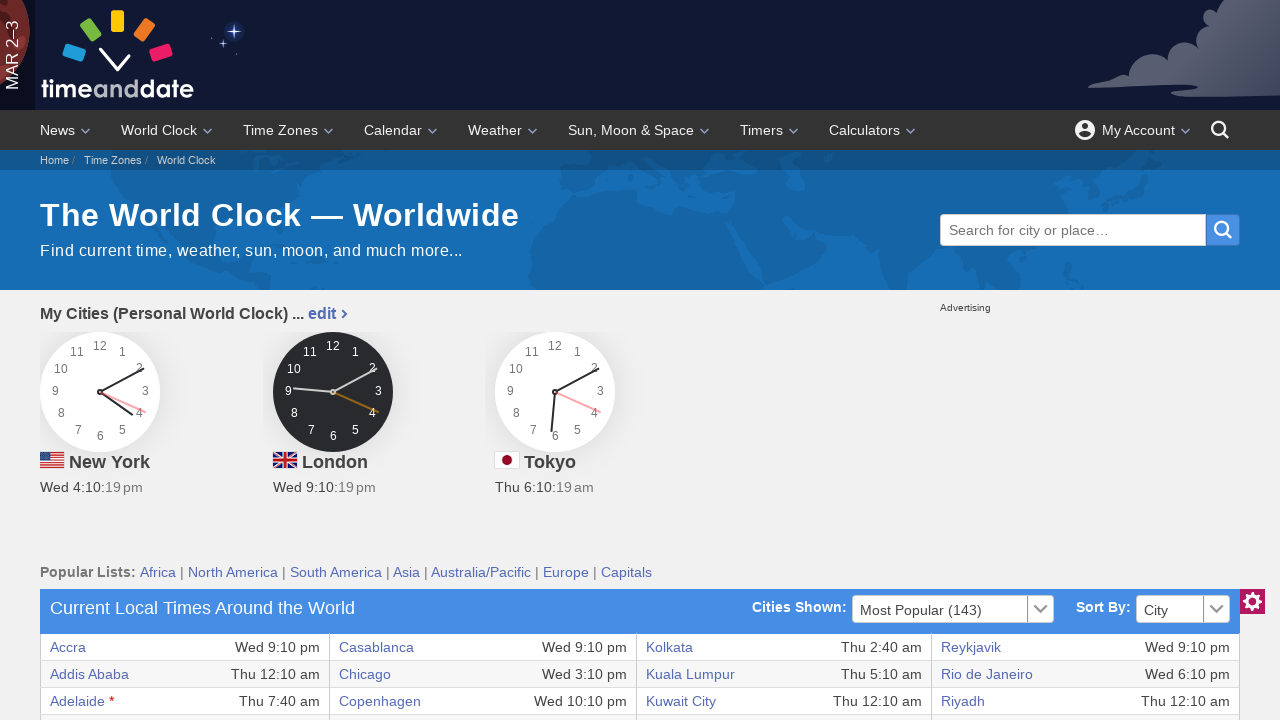

Retrieved text content from table row 19, column 5
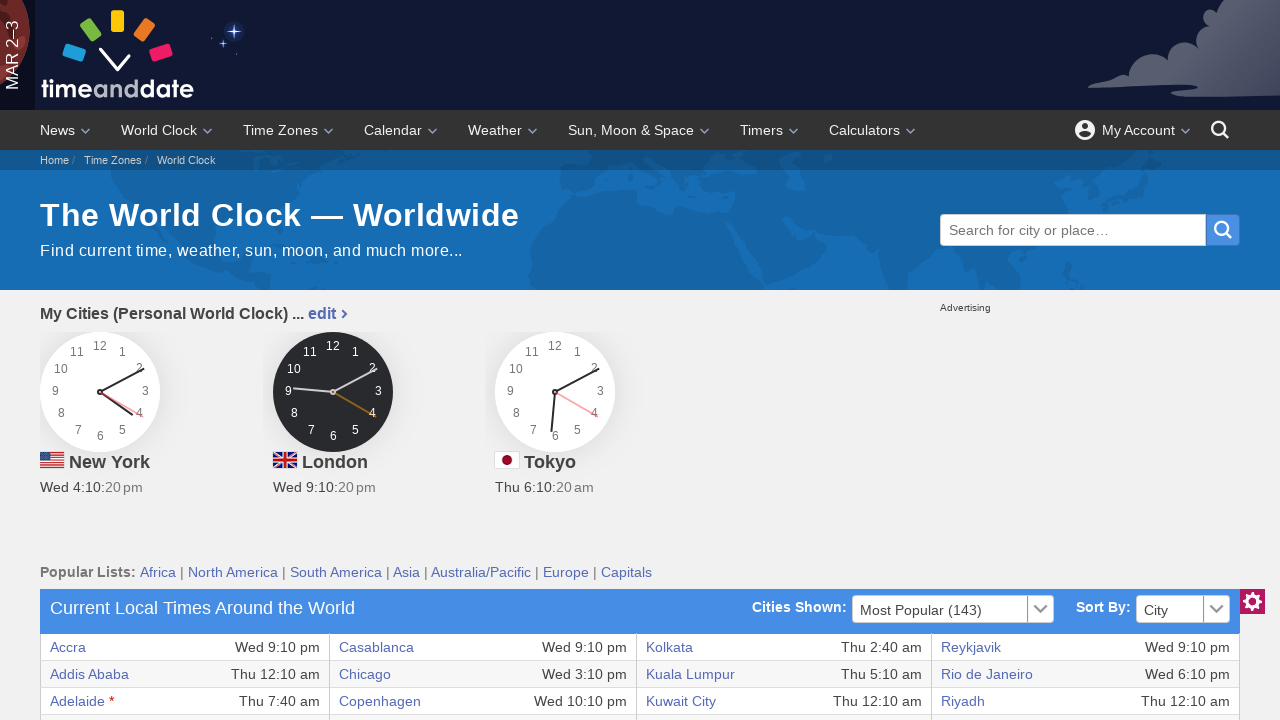

Retrieved text content from table row 19, column 6
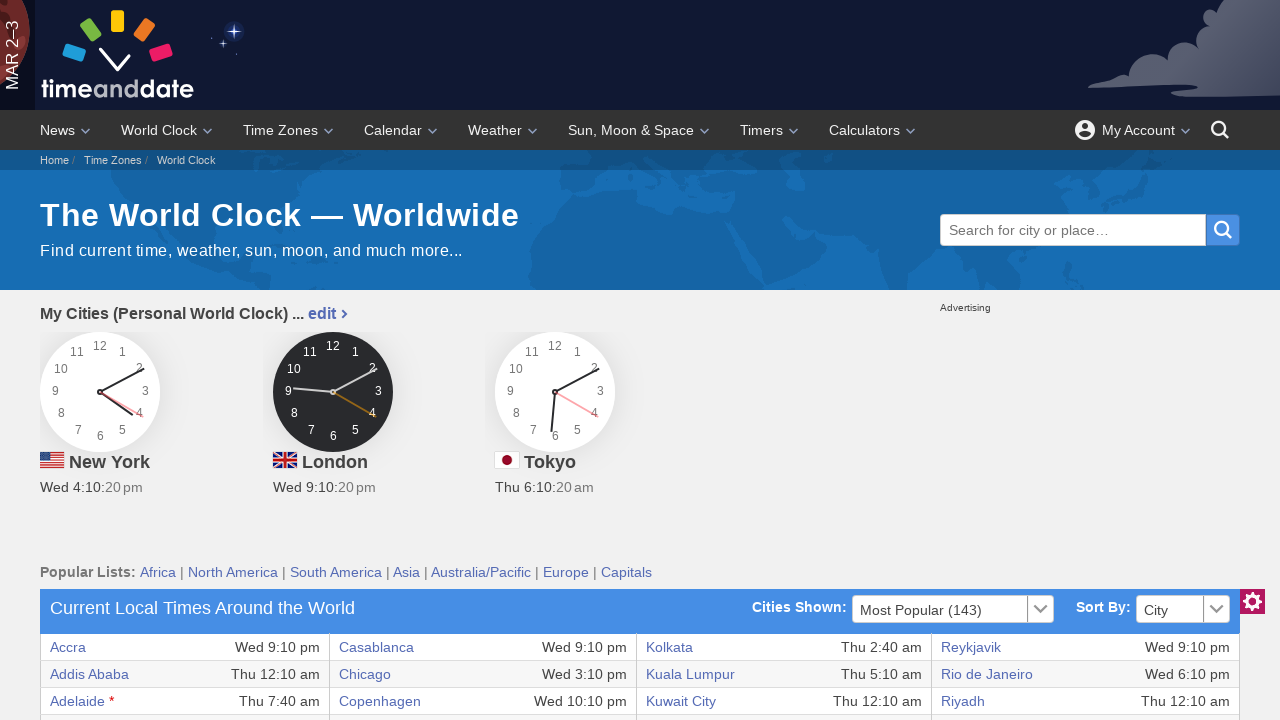

Retrieved text content from table row 19, column 7
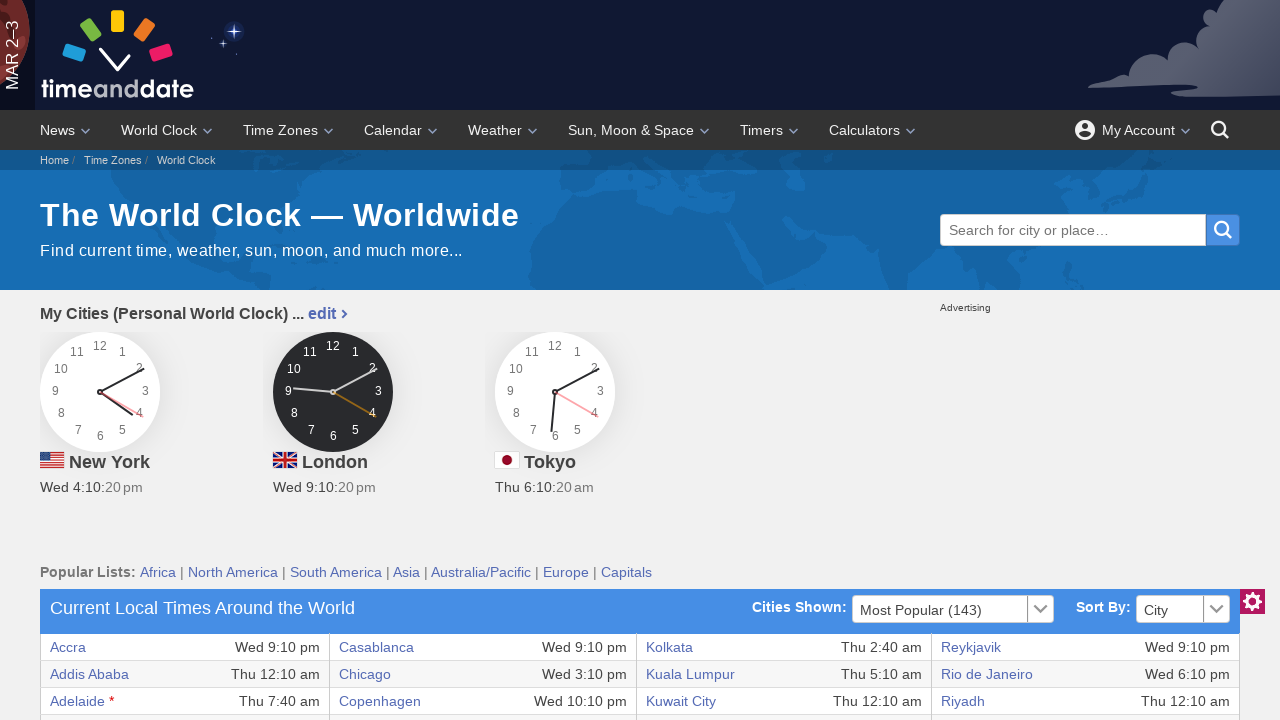

Retrieved text content from table row 19, column 8
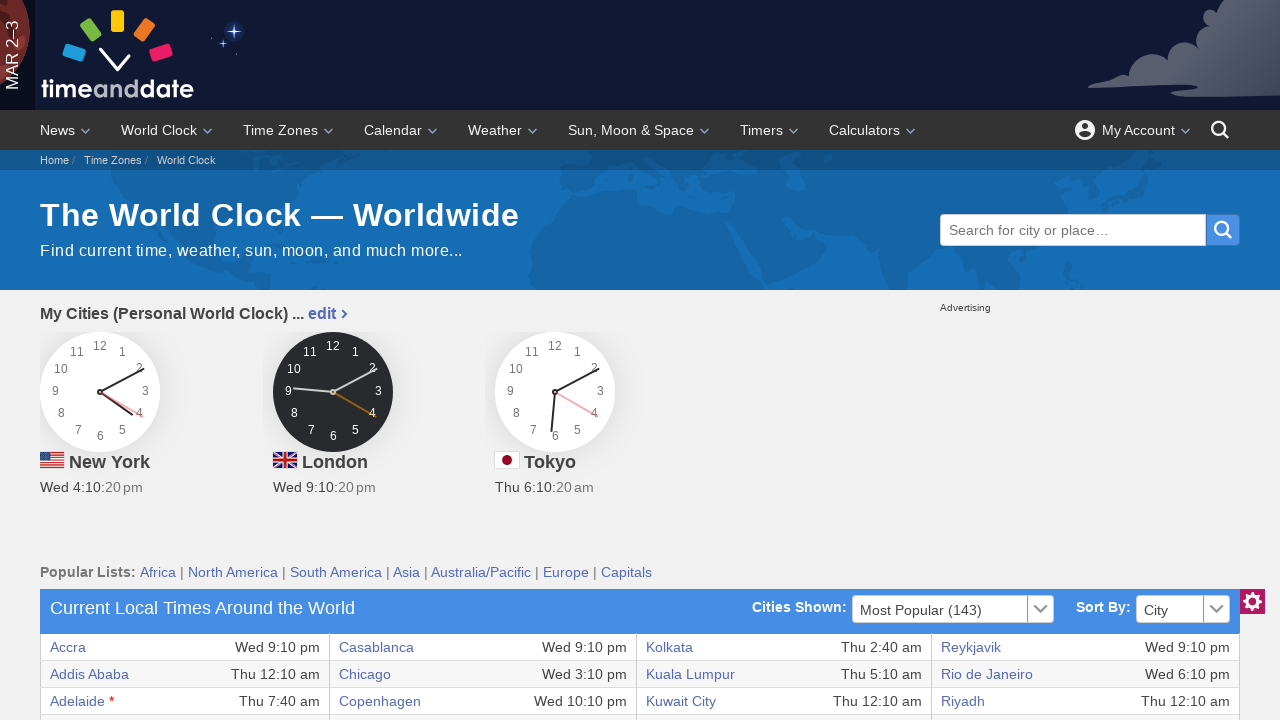

Retrieved text content from table row 20, column 1
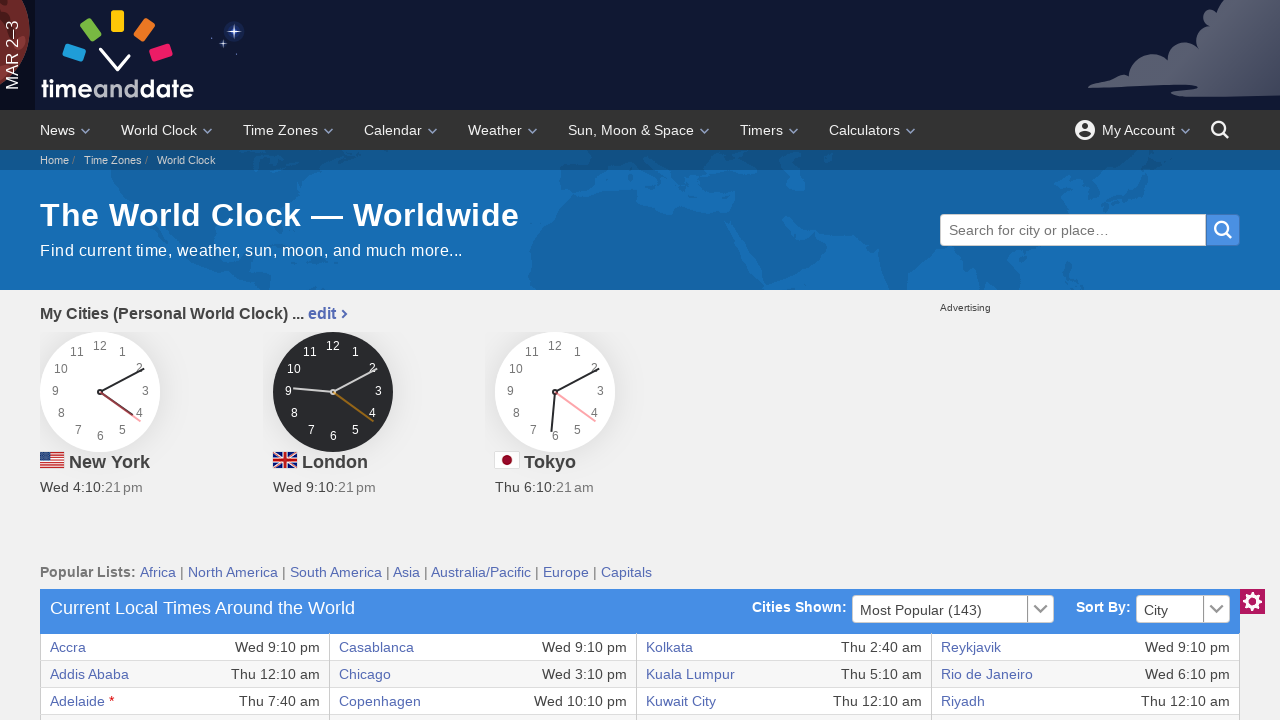

Retrieved text content from table row 20, column 2
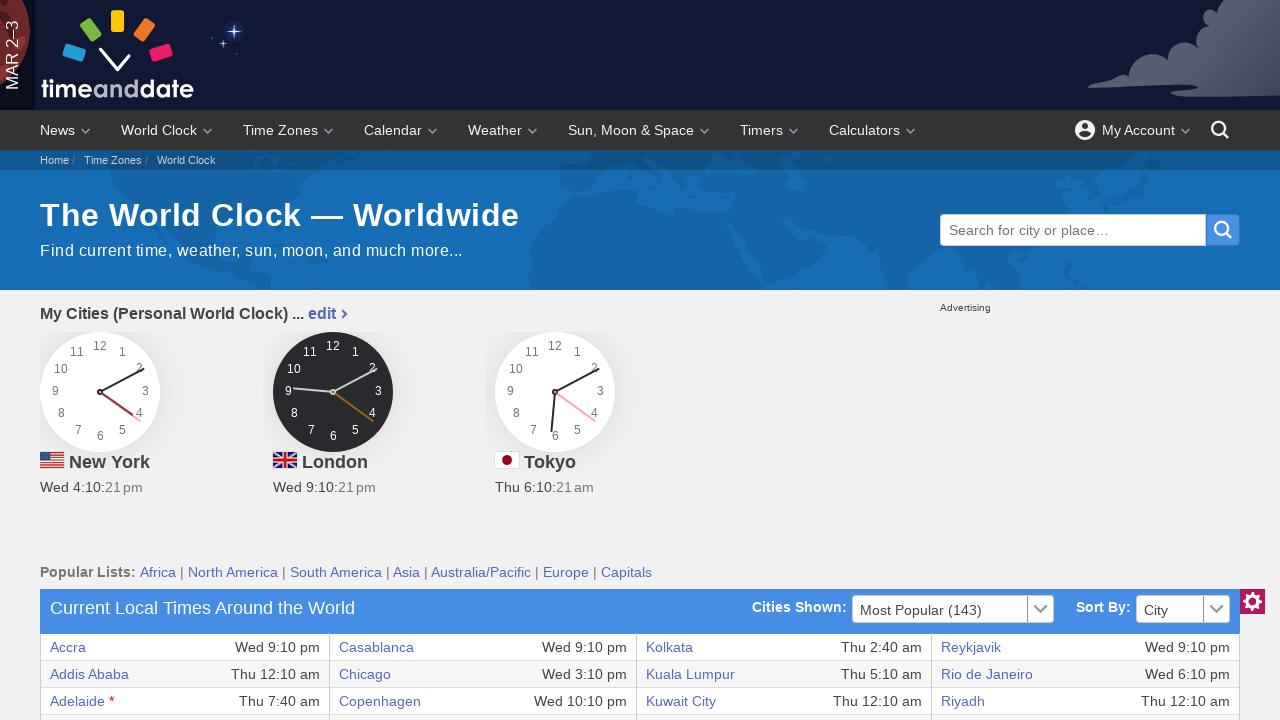

Retrieved text content from table row 20, column 3
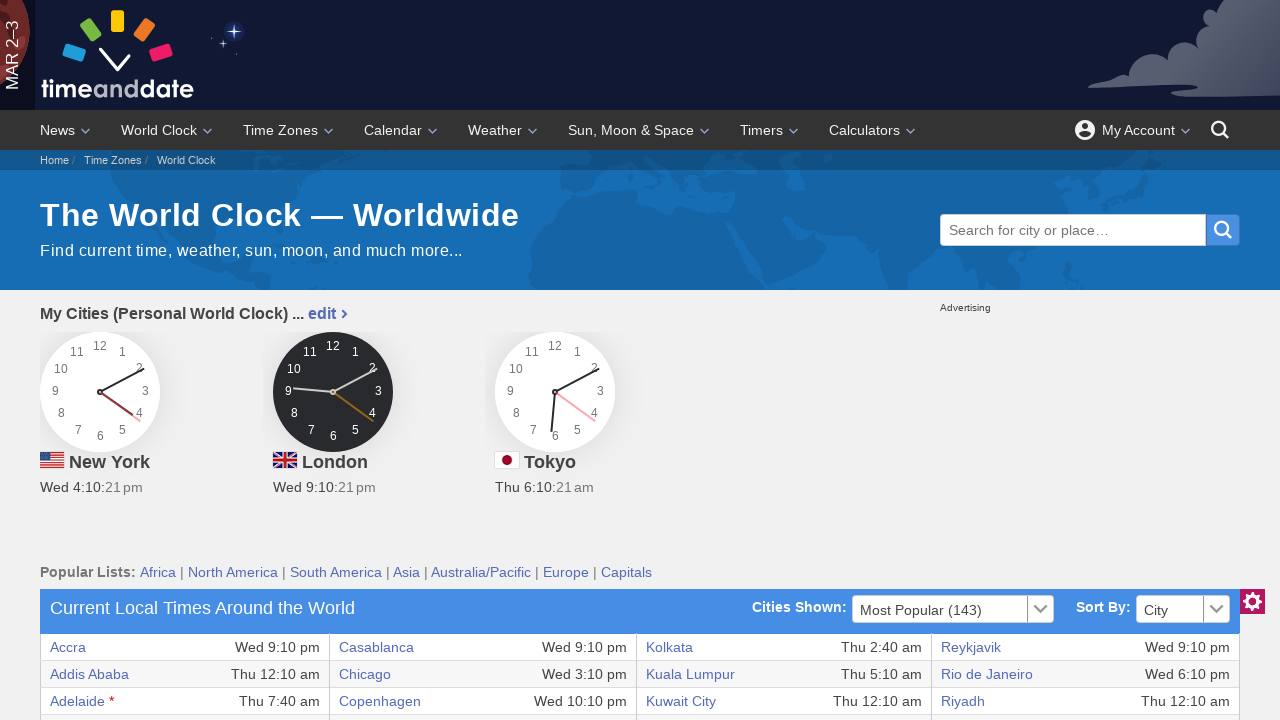

Retrieved text content from table row 20, column 4
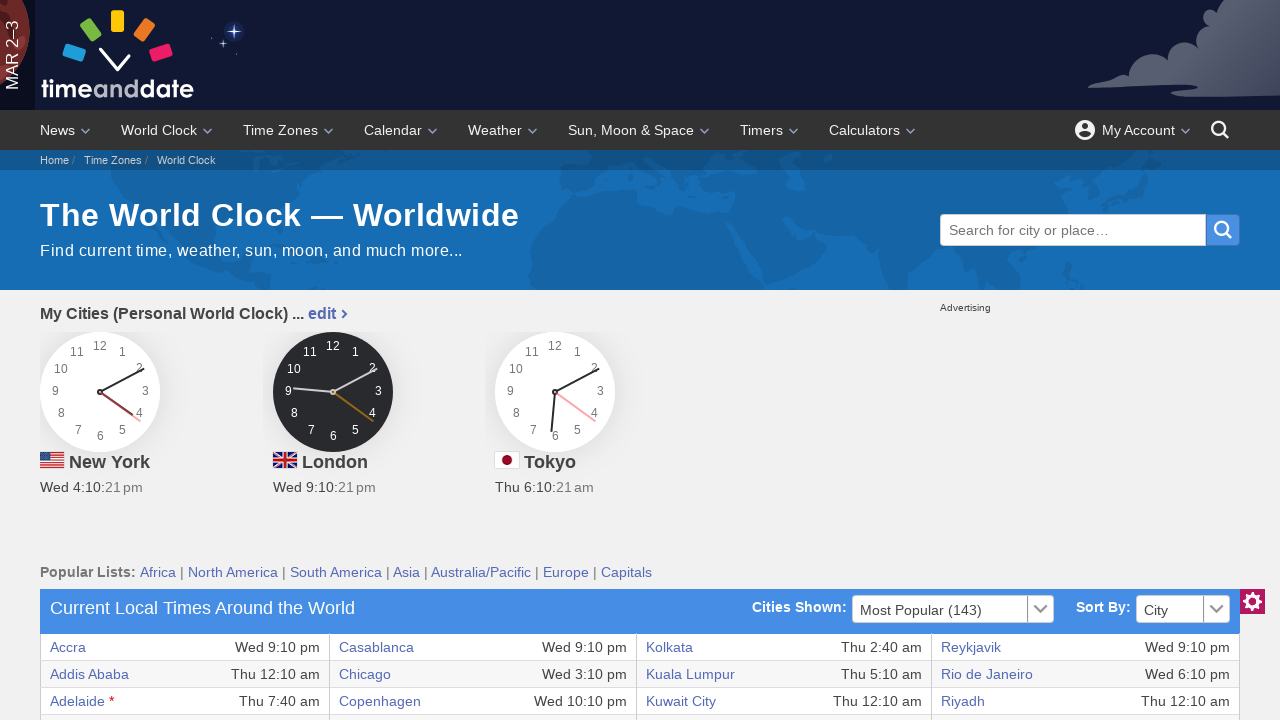

Retrieved text content from table row 20, column 5
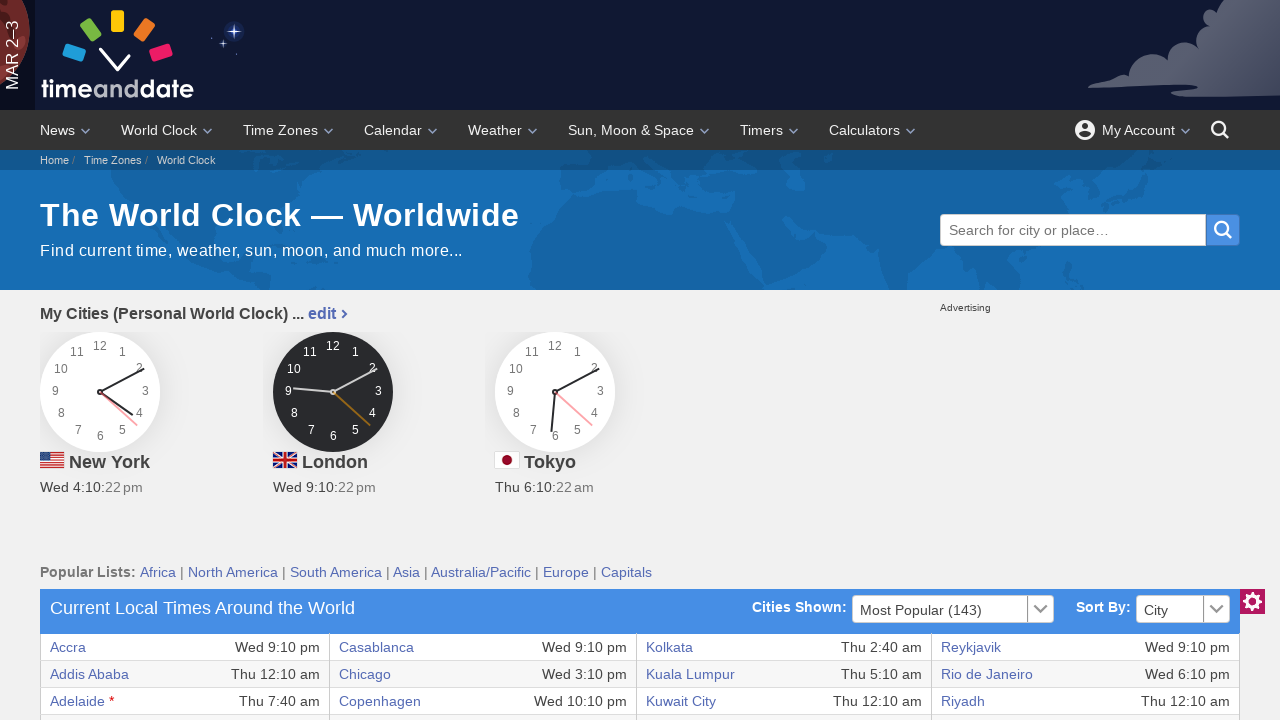

Retrieved text content from table row 20, column 6
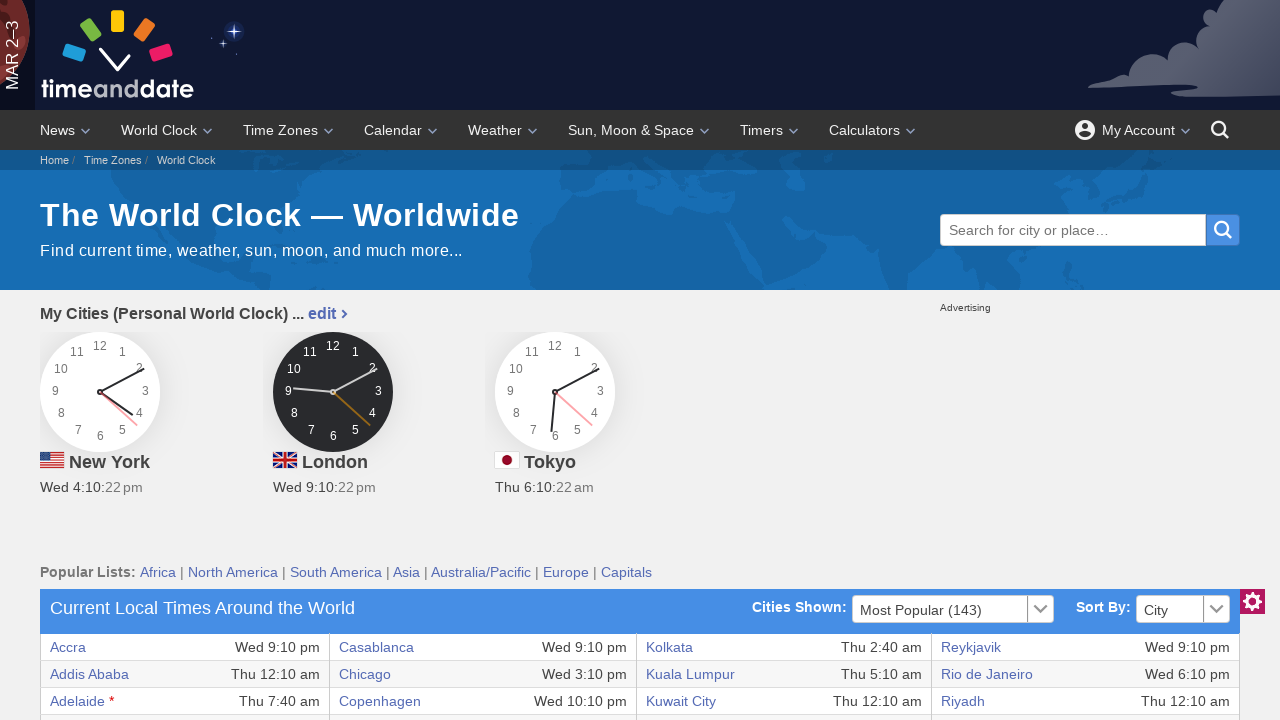

Retrieved text content from table row 20, column 7
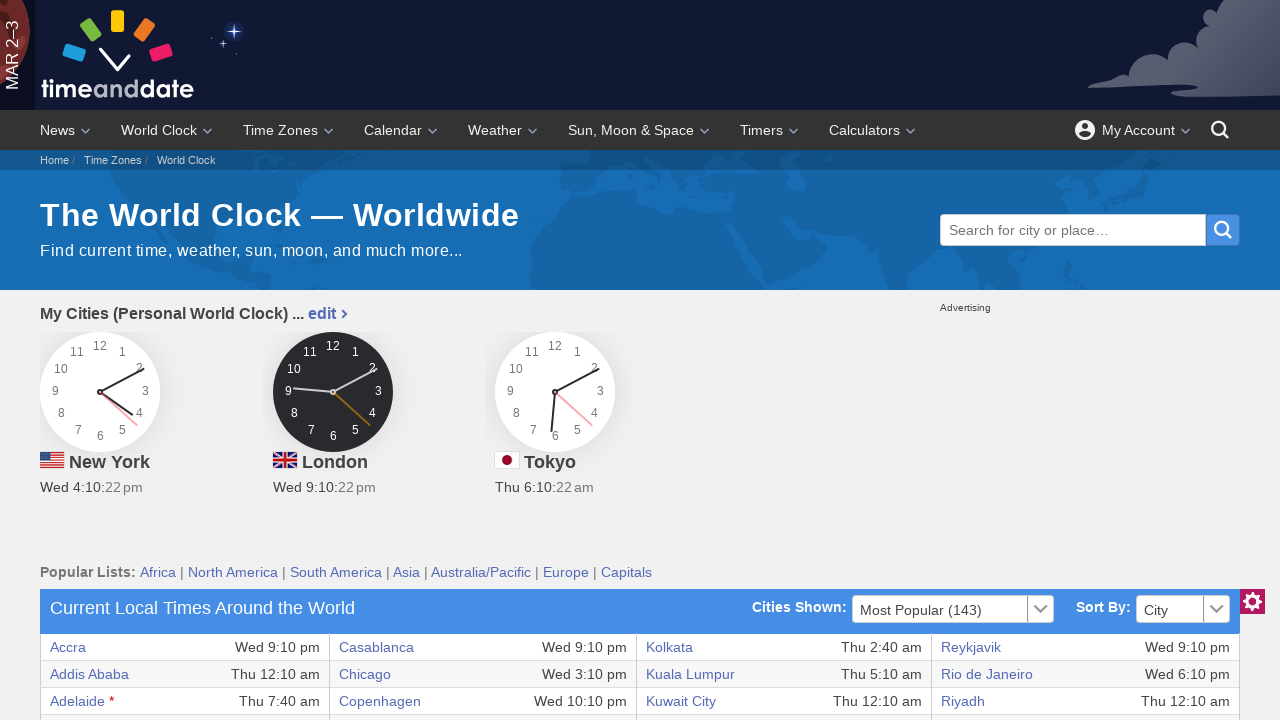

Retrieved text content from table row 20, column 8
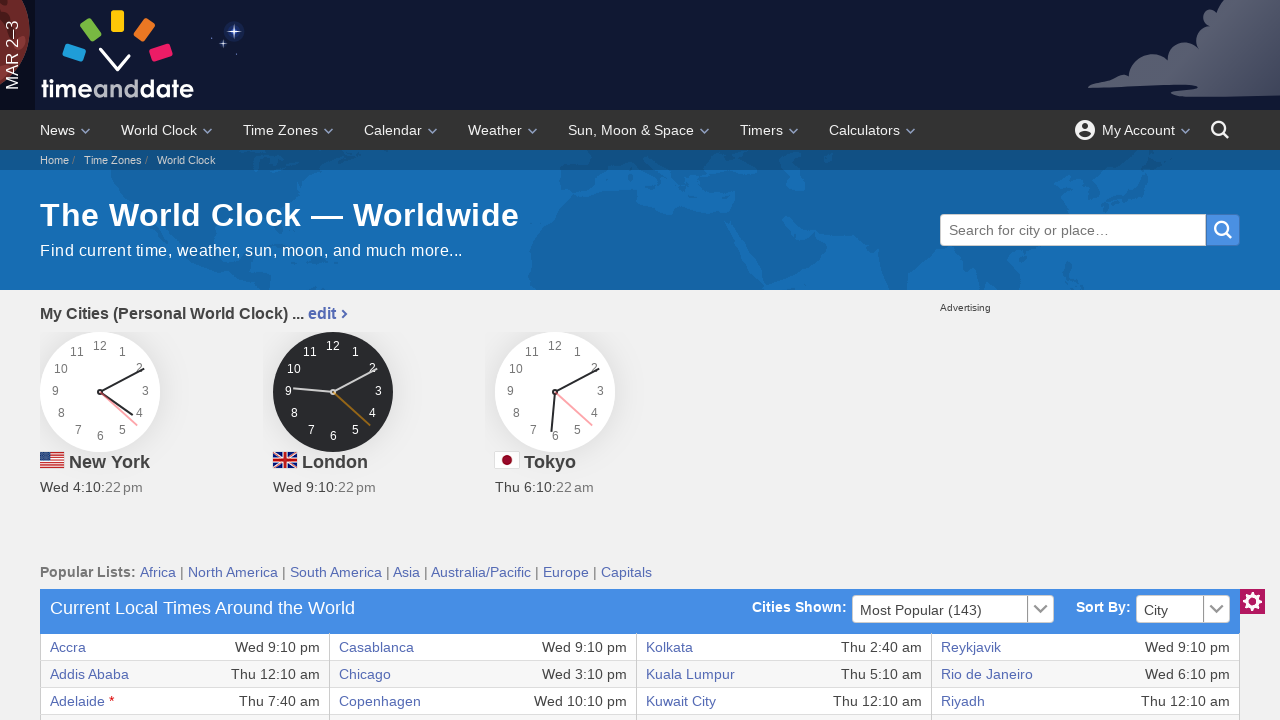

Retrieved text content from table row 21, column 1
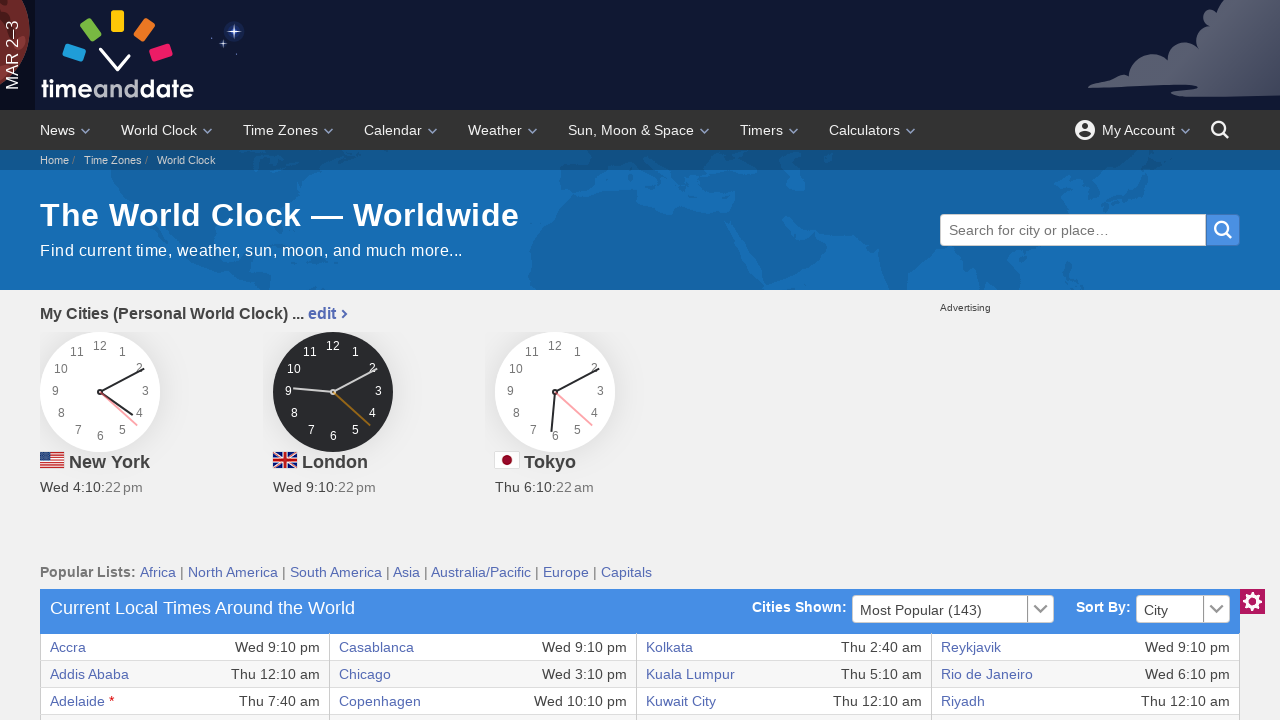

Retrieved text content from table row 21, column 2
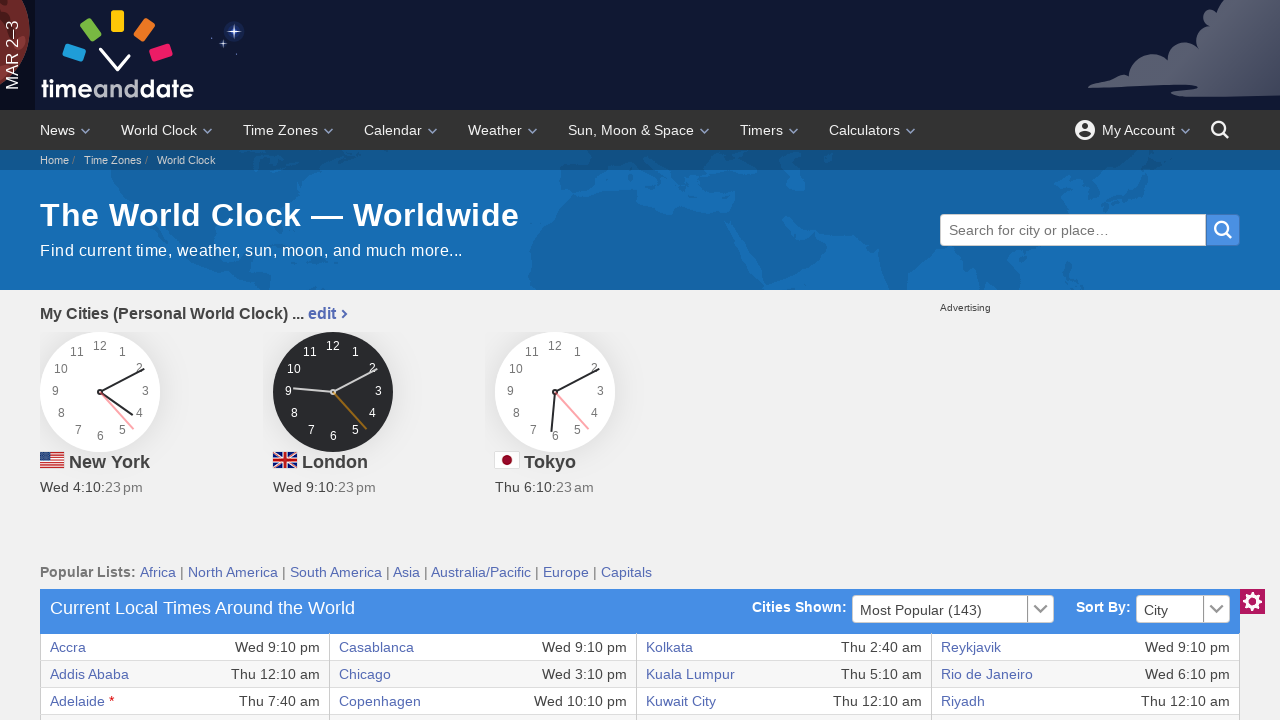

Retrieved text content from table row 21, column 3
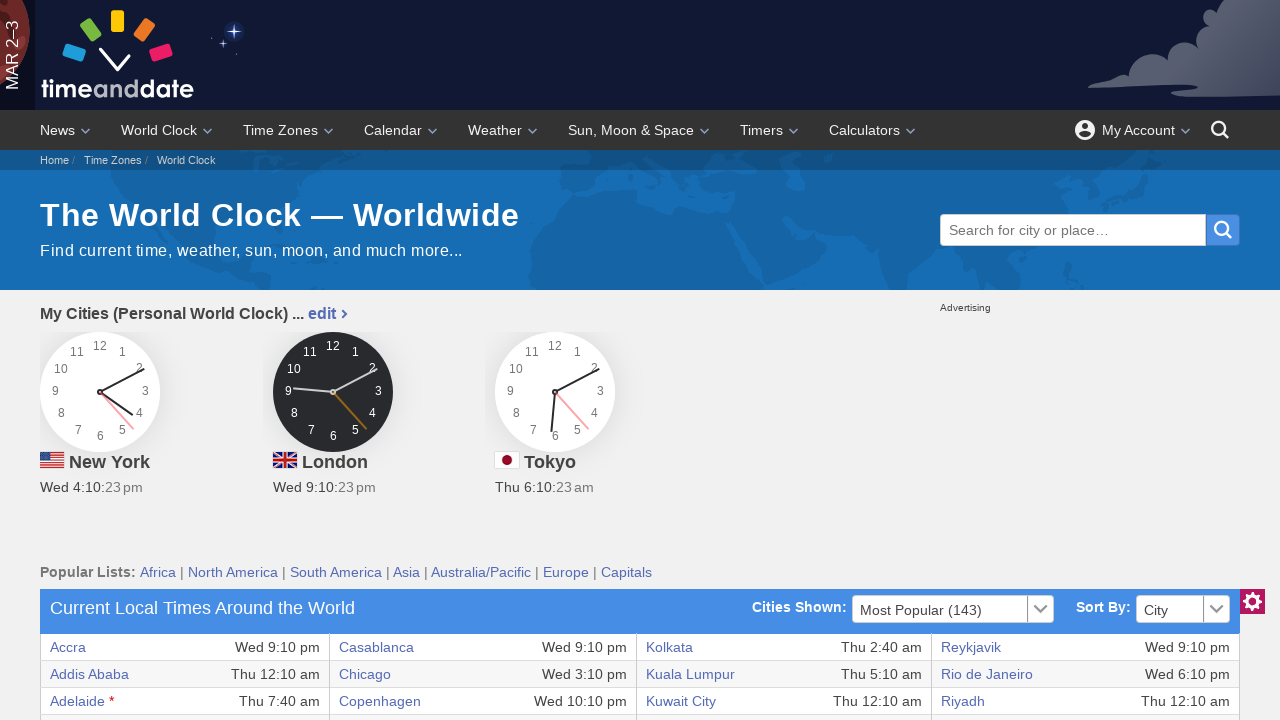

Retrieved text content from table row 21, column 4
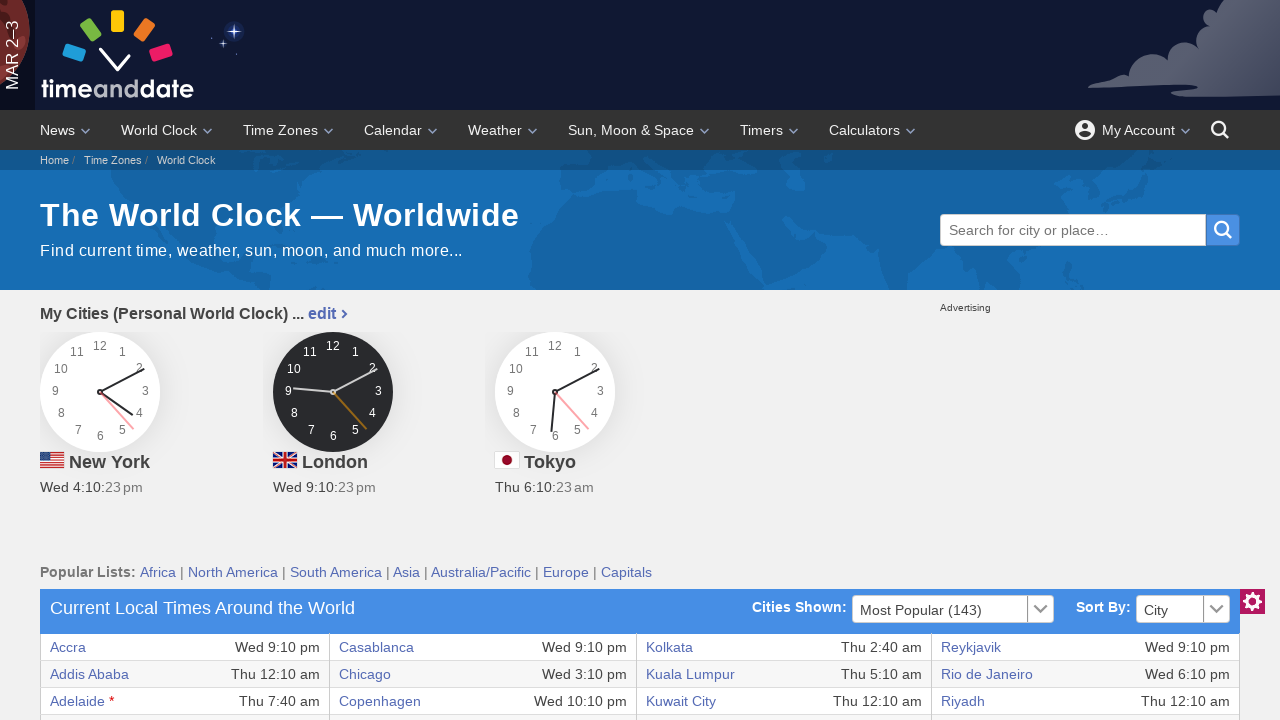

Retrieved text content from table row 21, column 5
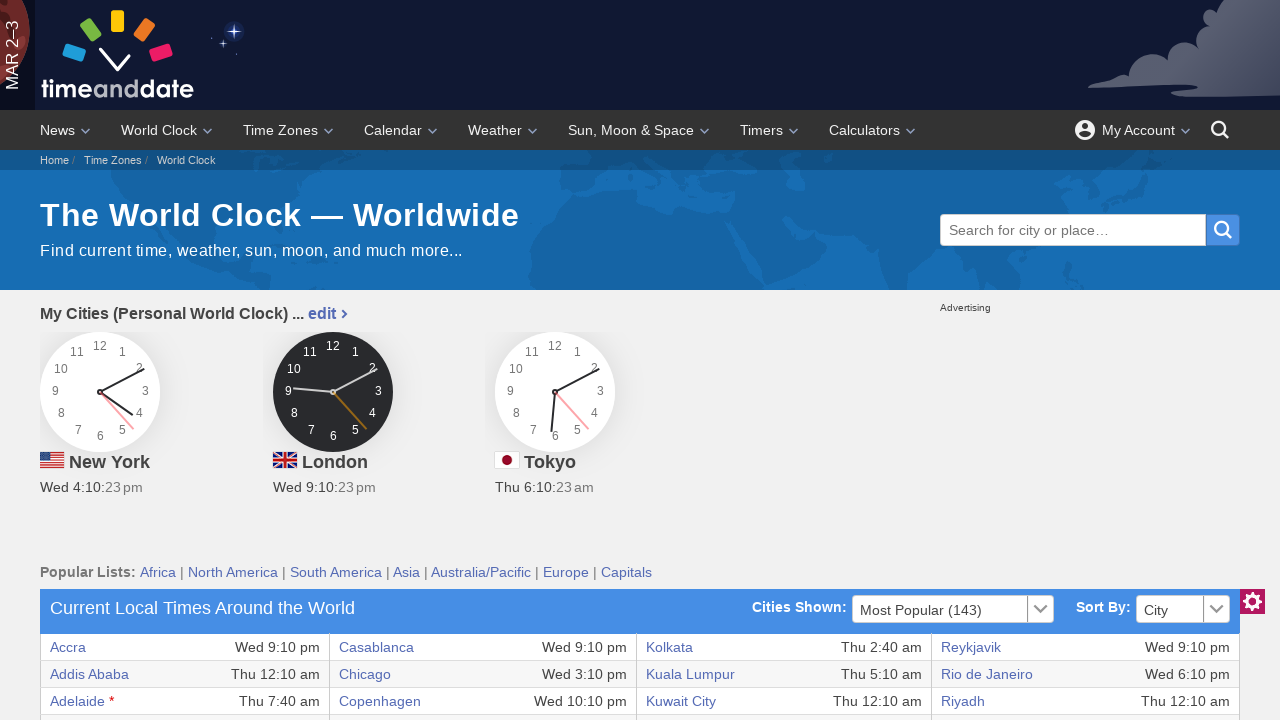

Retrieved text content from table row 21, column 6
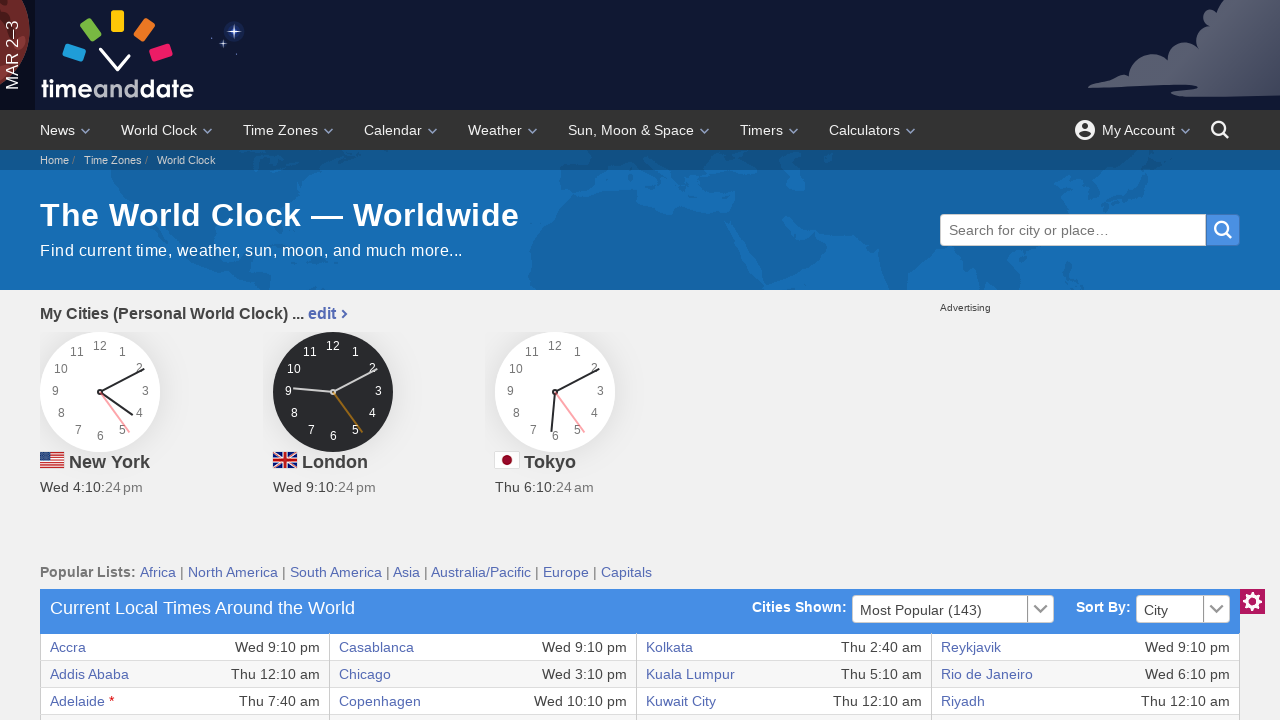

Retrieved text content from table row 21, column 7
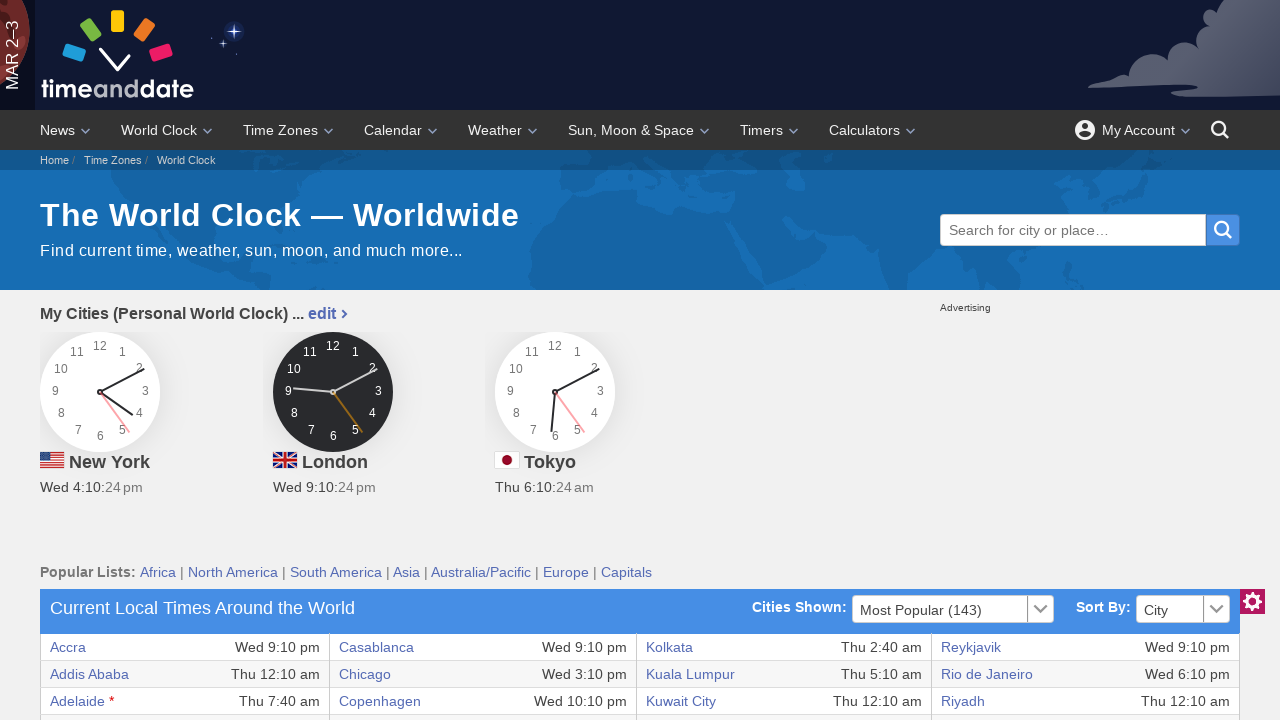

Retrieved text content from table row 21, column 8
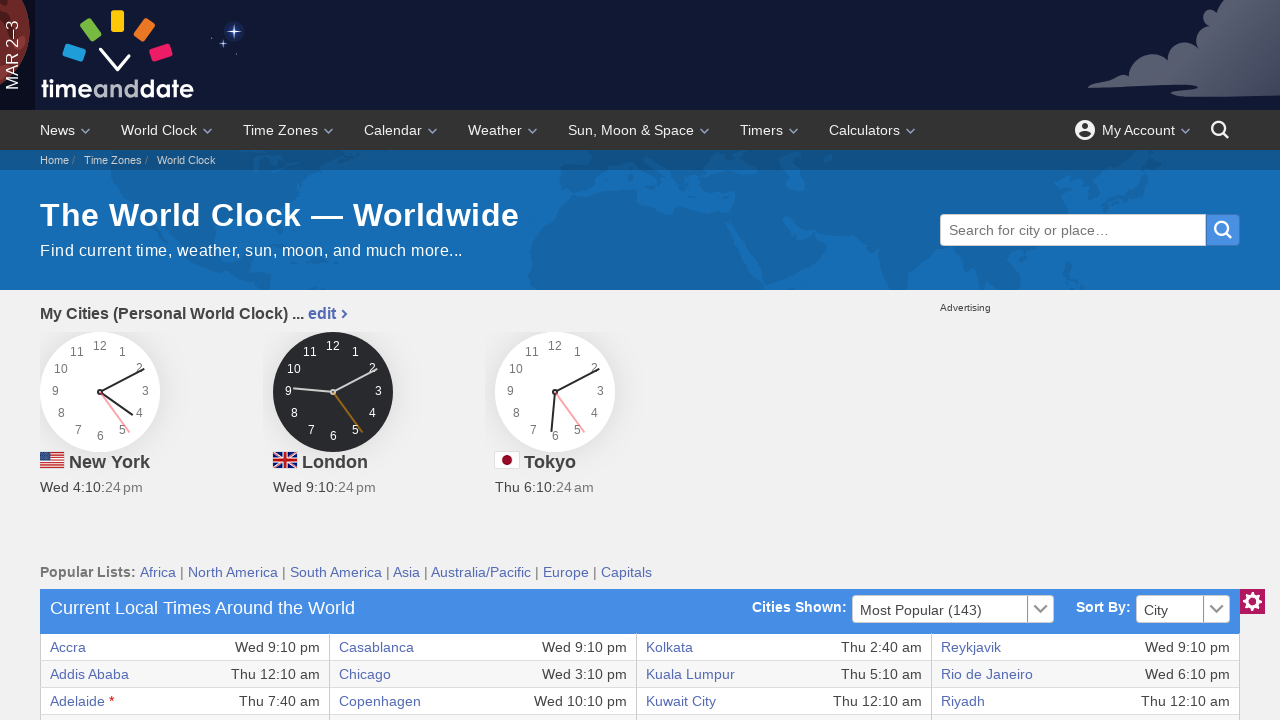

Retrieved text content from table row 22, column 1
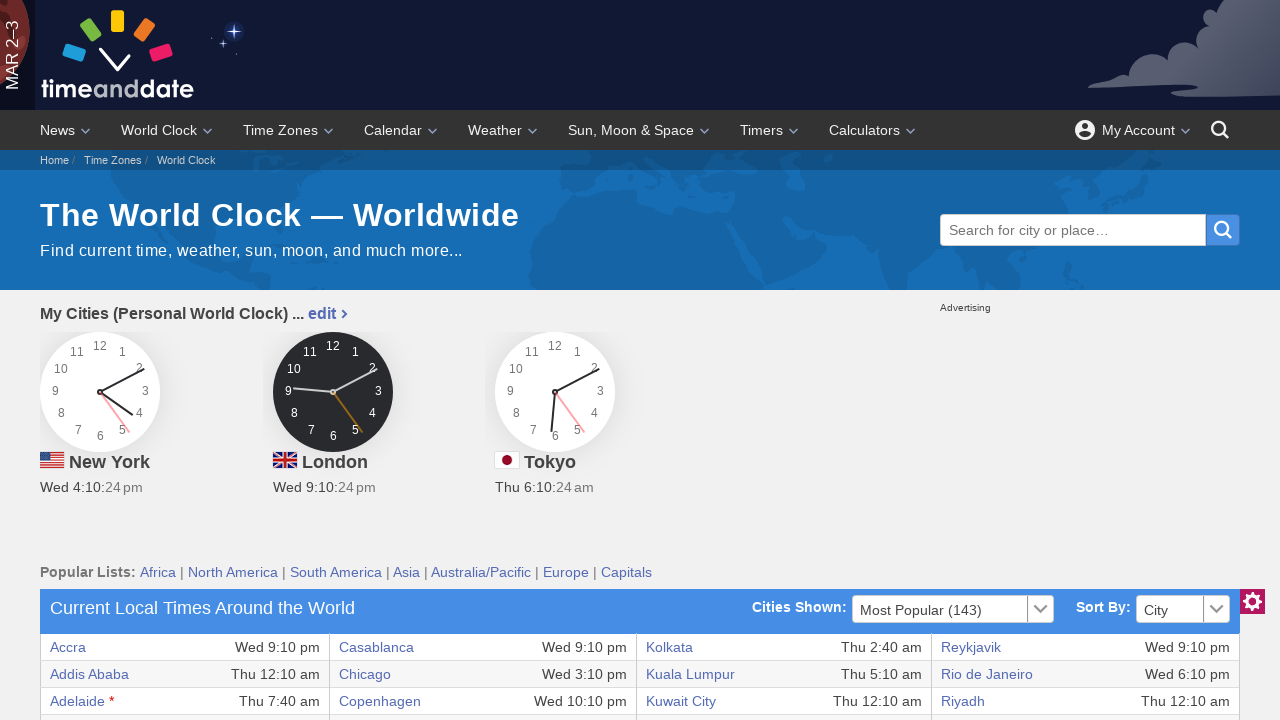

Retrieved text content from table row 22, column 2
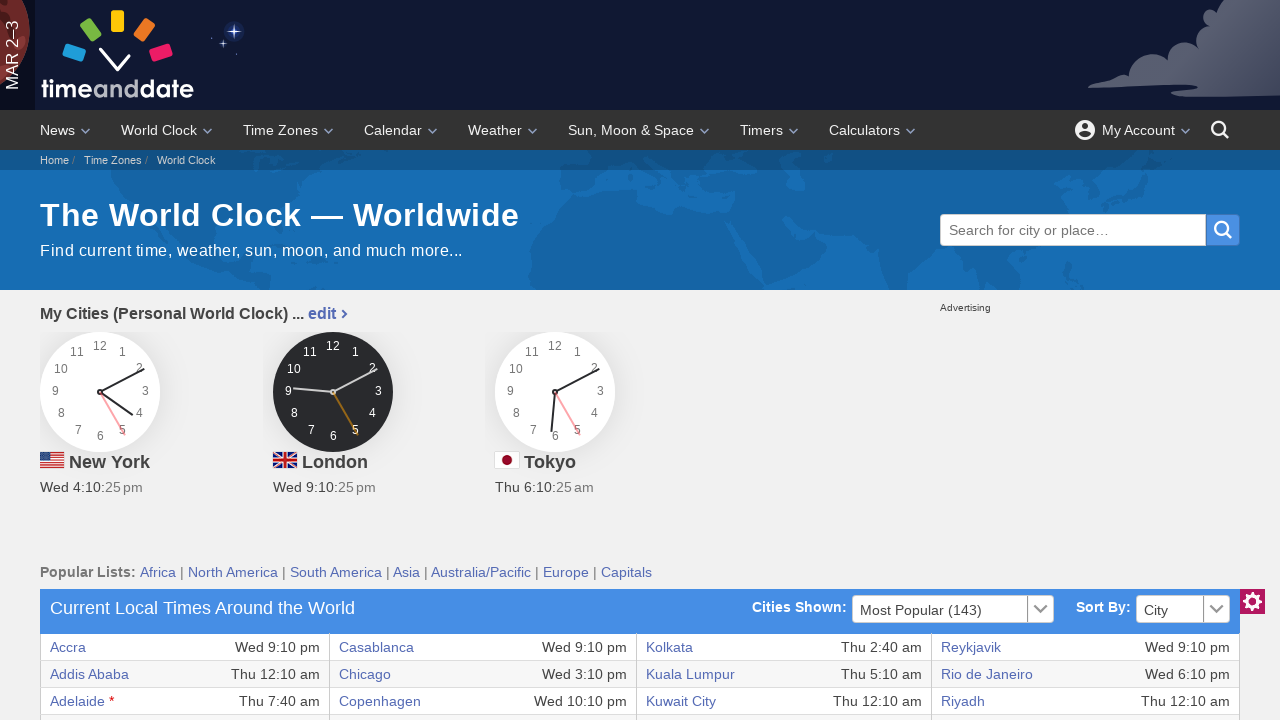

Retrieved text content from table row 22, column 3
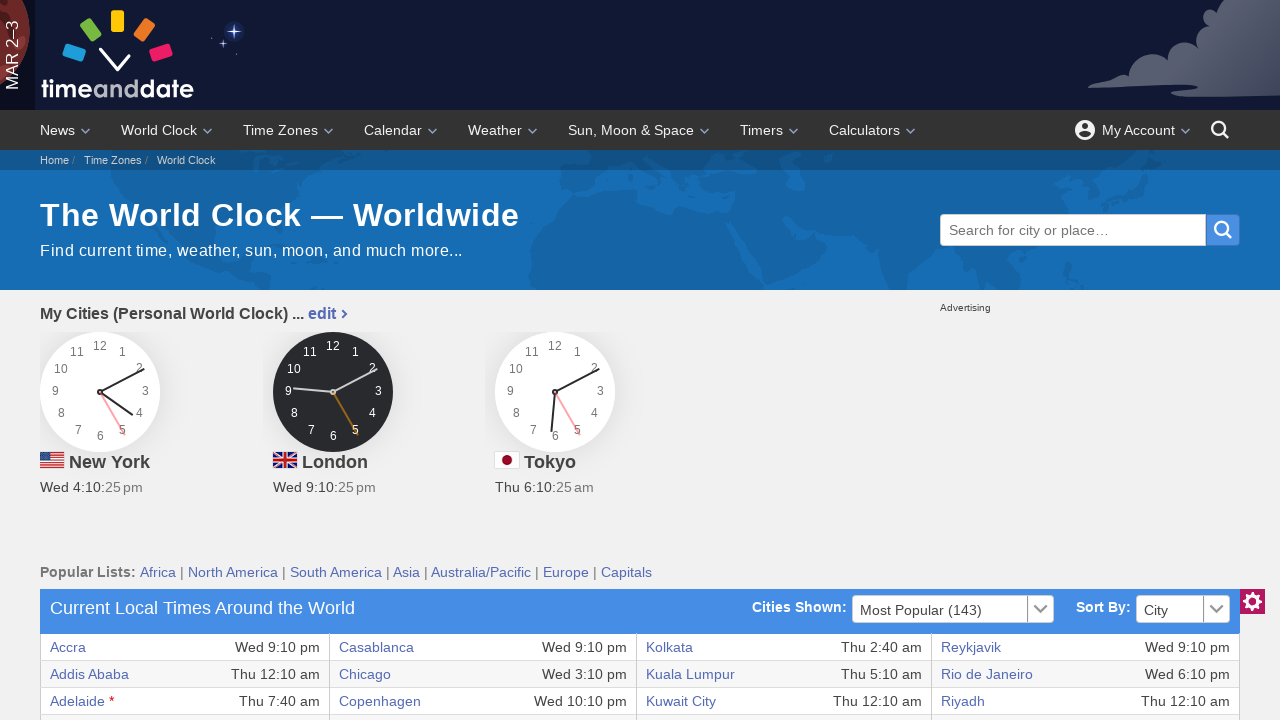

Retrieved text content from table row 22, column 4
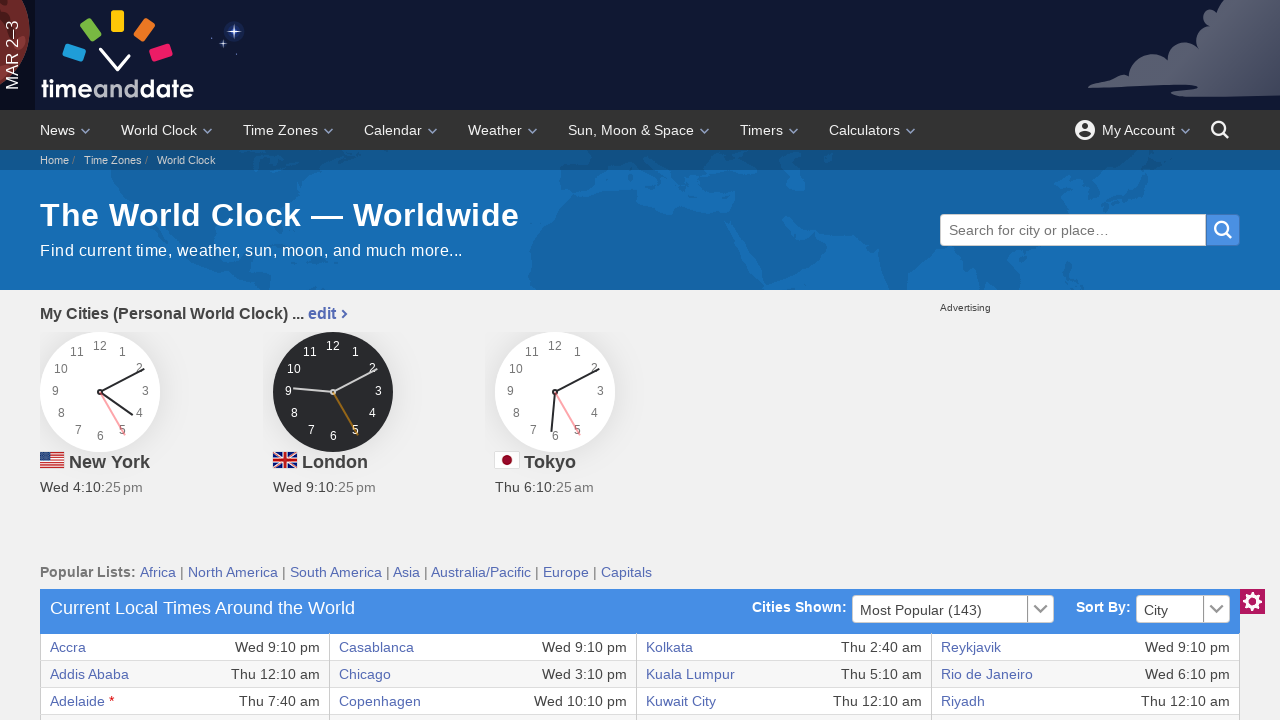

Retrieved text content from table row 22, column 5
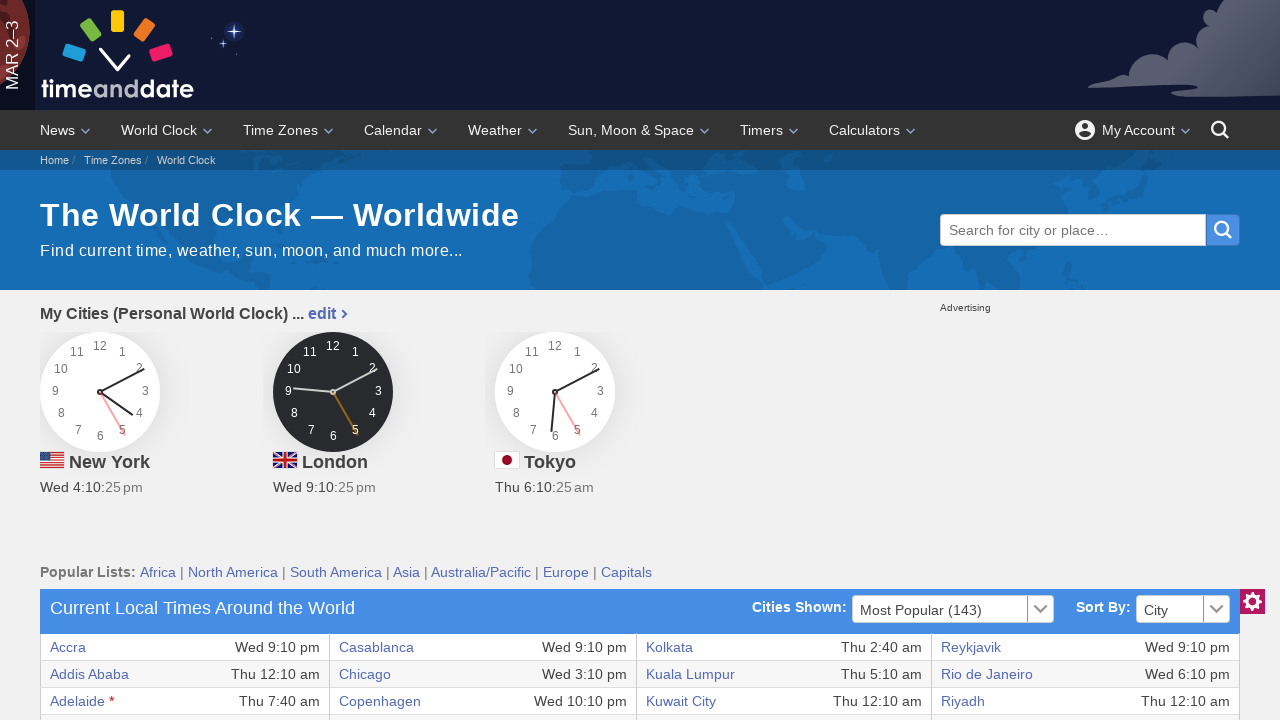

Retrieved text content from table row 22, column 6
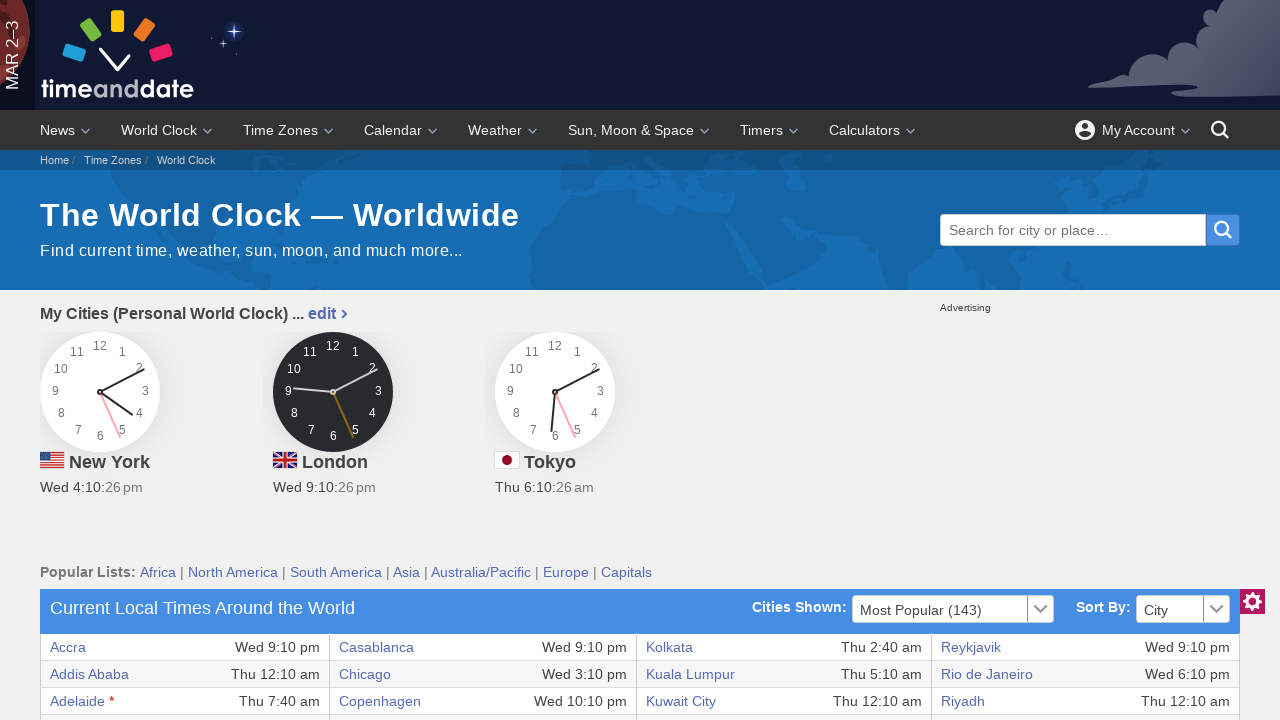

Retrieved text content from table row 22, column 7
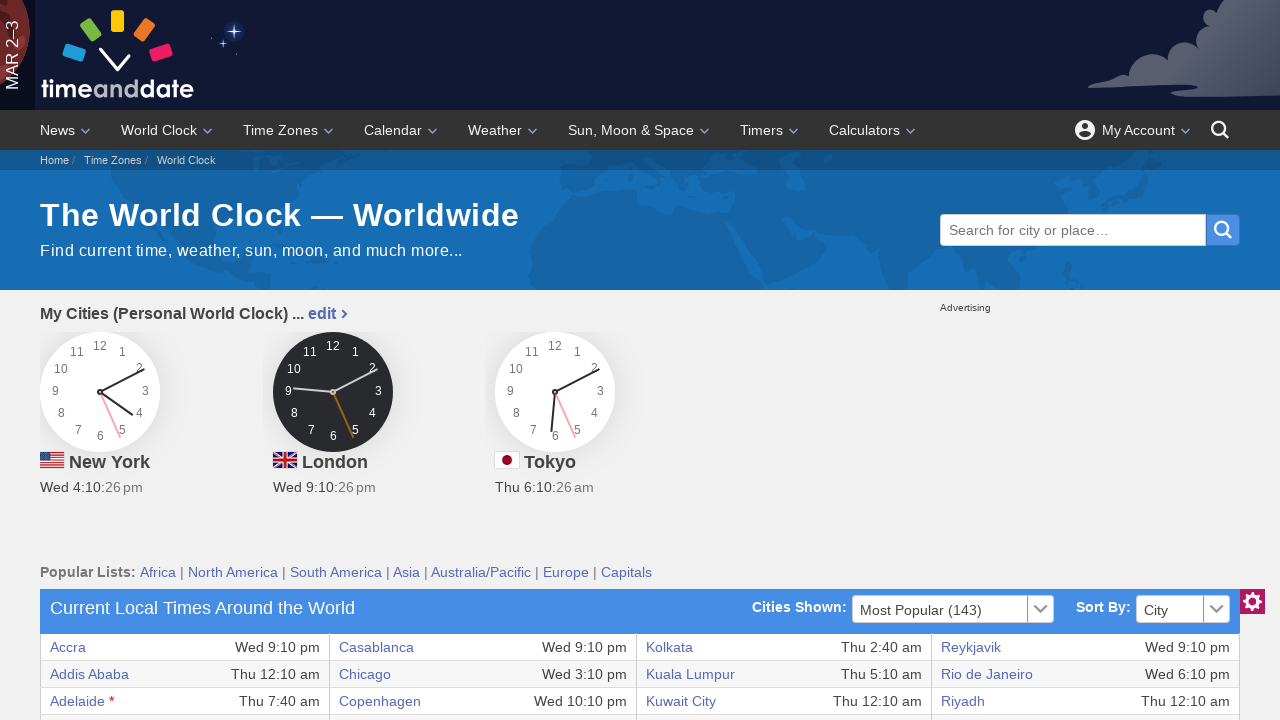

Retrieved text content from table row 22, column 8
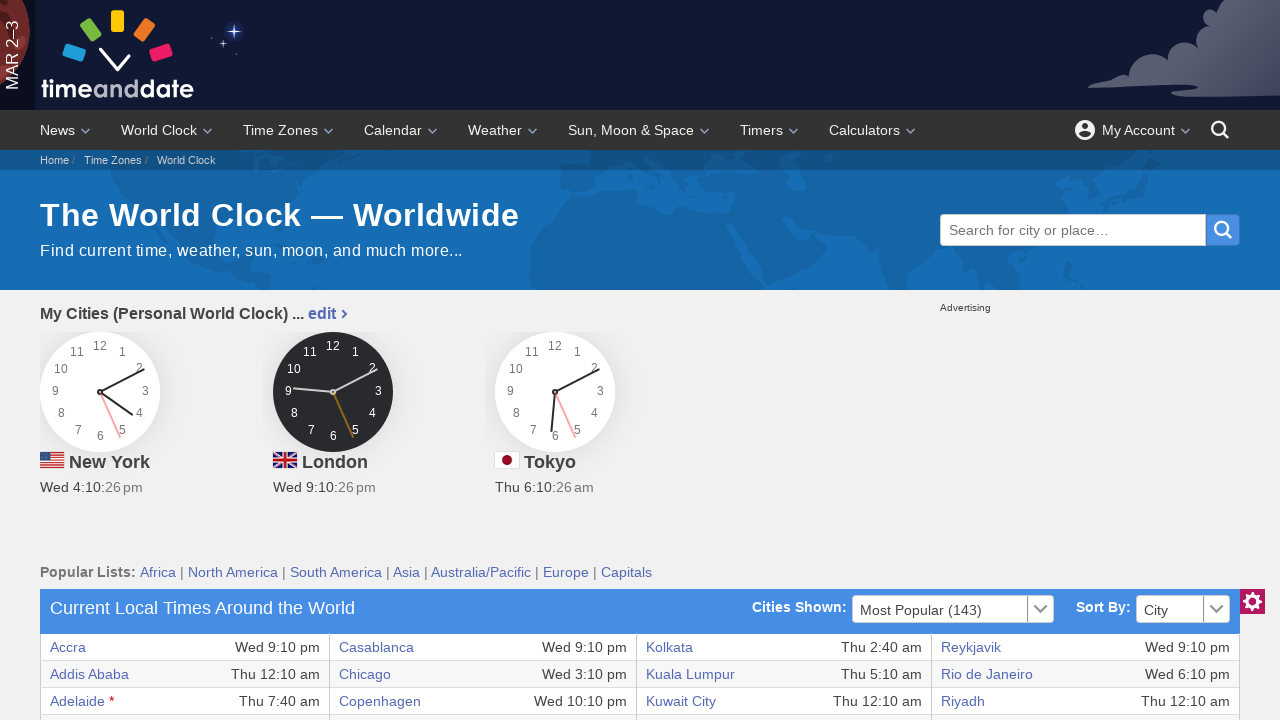

Retrieved text content from table row 23, column 1
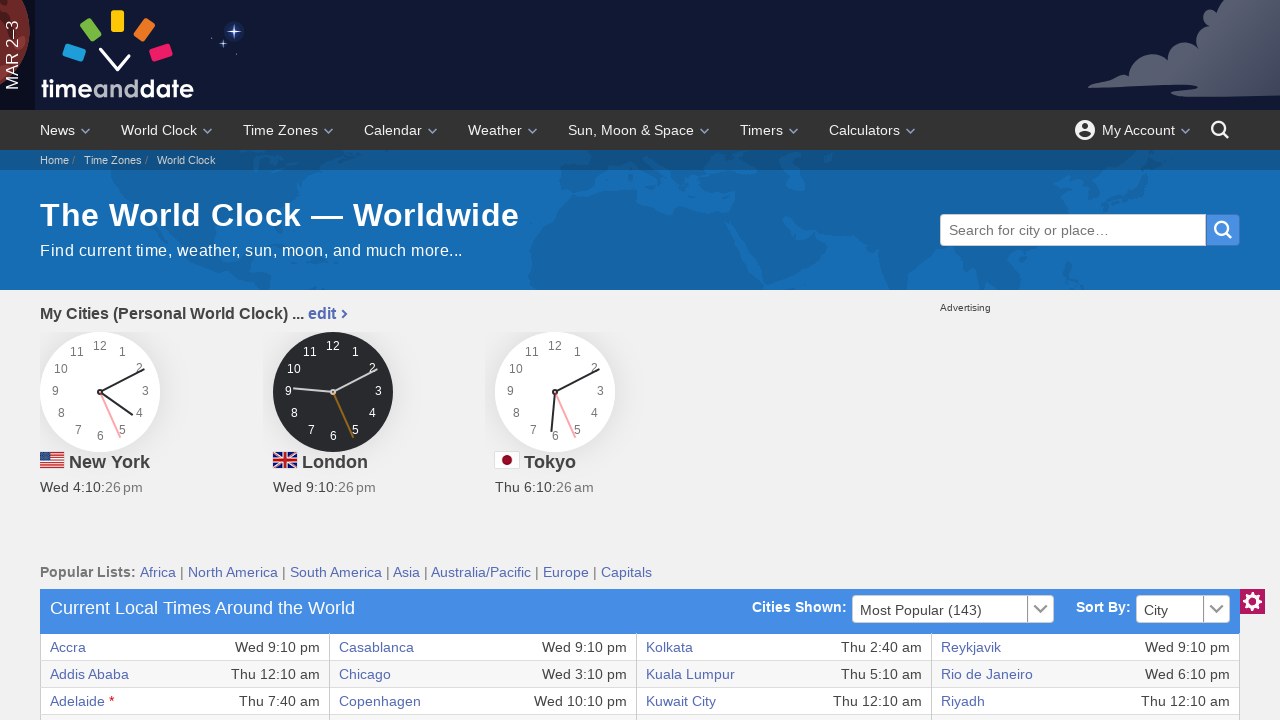

Retrieved text content from table row 23, column 2
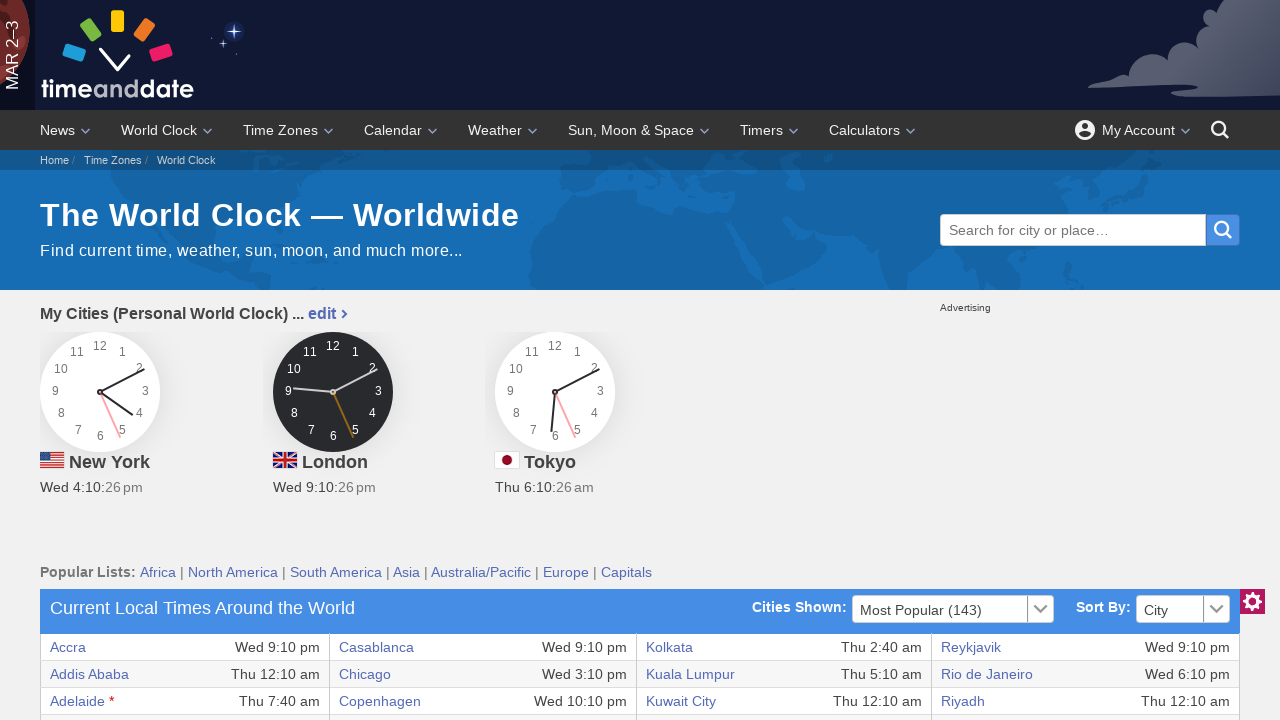

Retrieved text content from table row 23, column 3
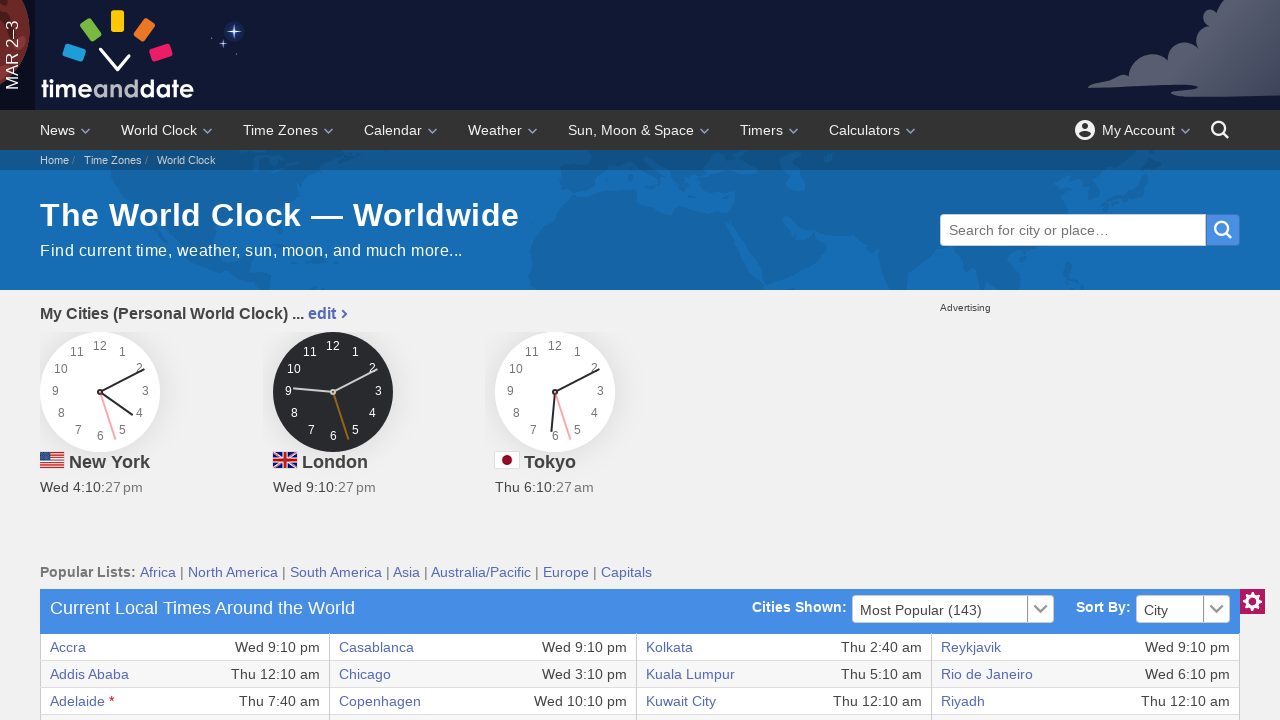

Retrieved text content from table row 23, column 4
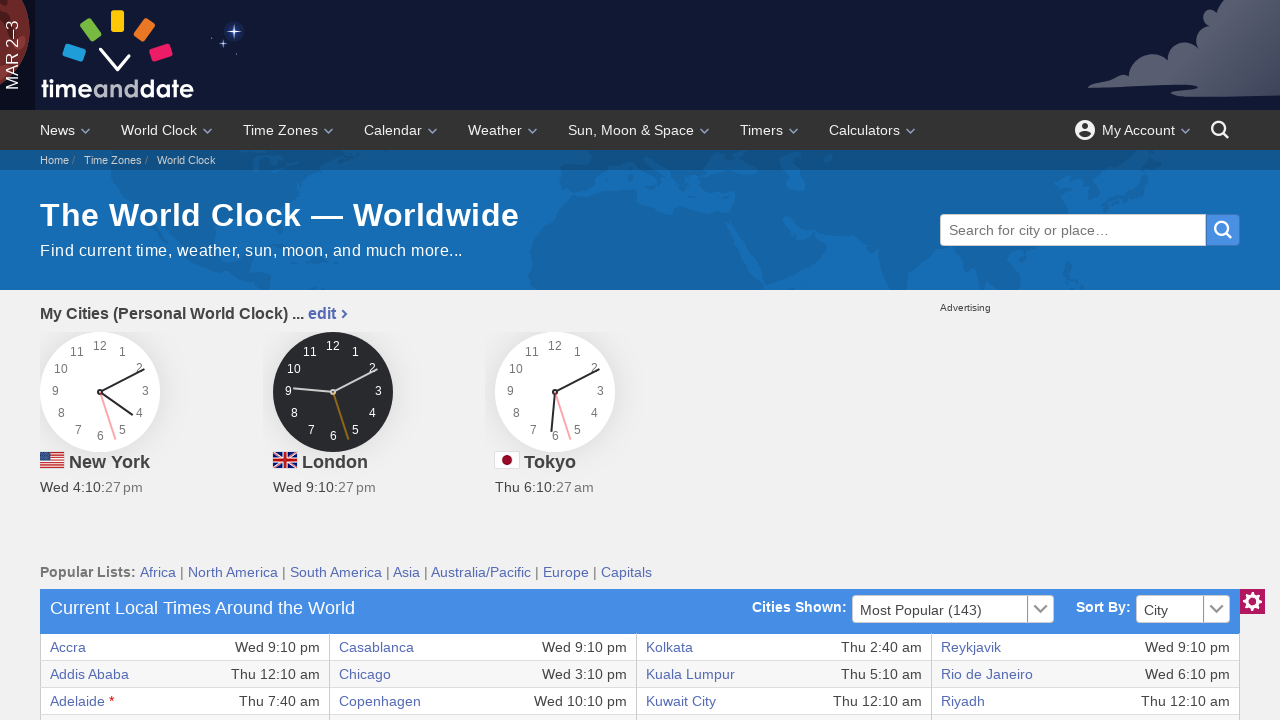

Retrieved text content from table row 23, column 5
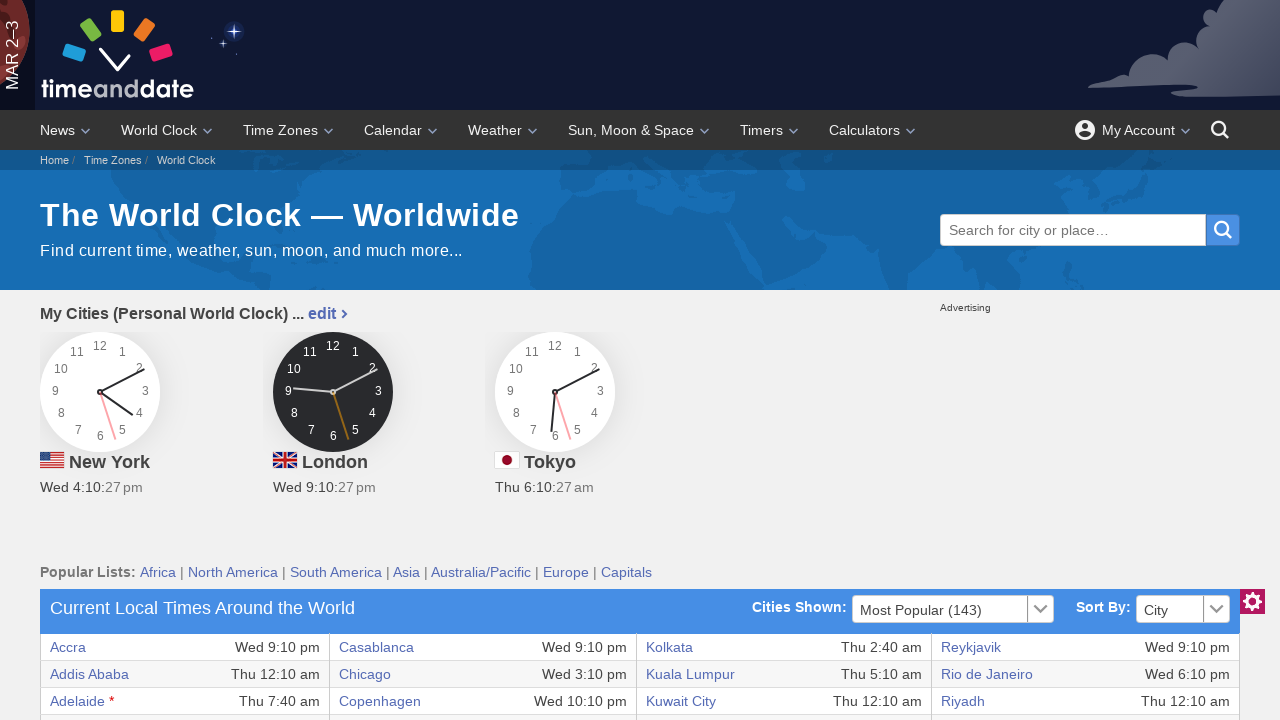

Retrieved text content from table row 23, column 6
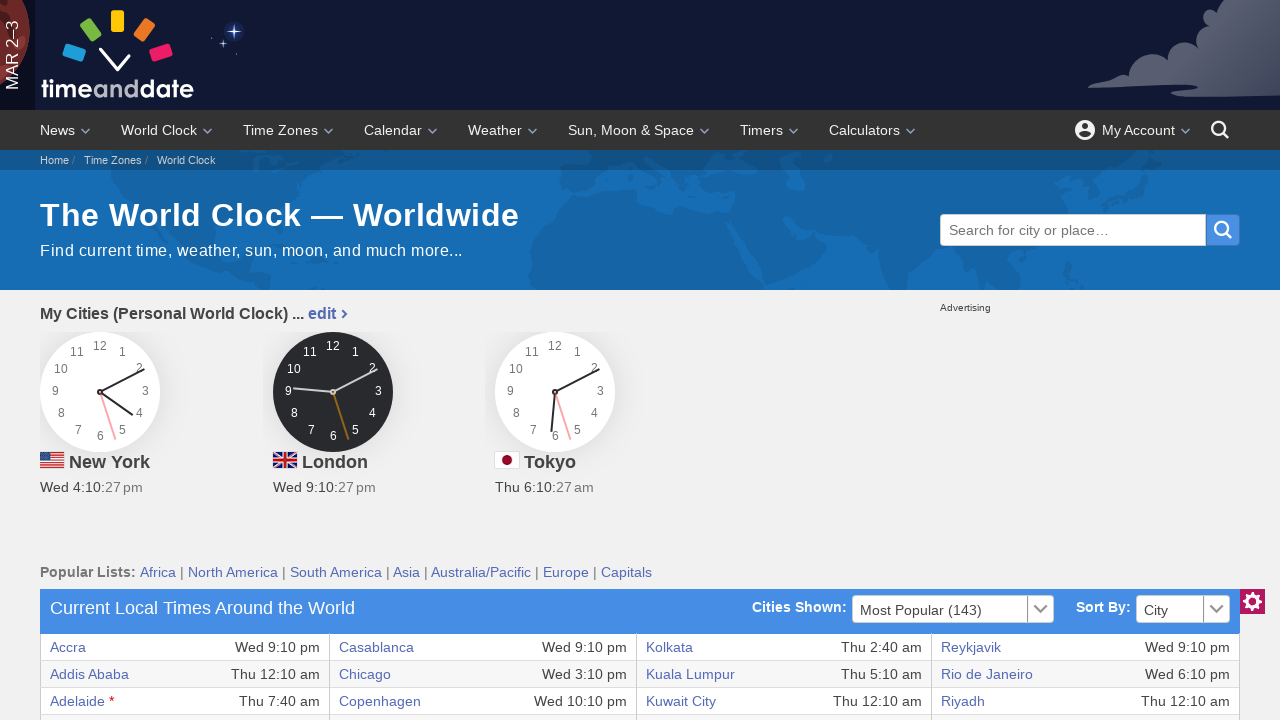

Retrieved text content from table row 23, column 7
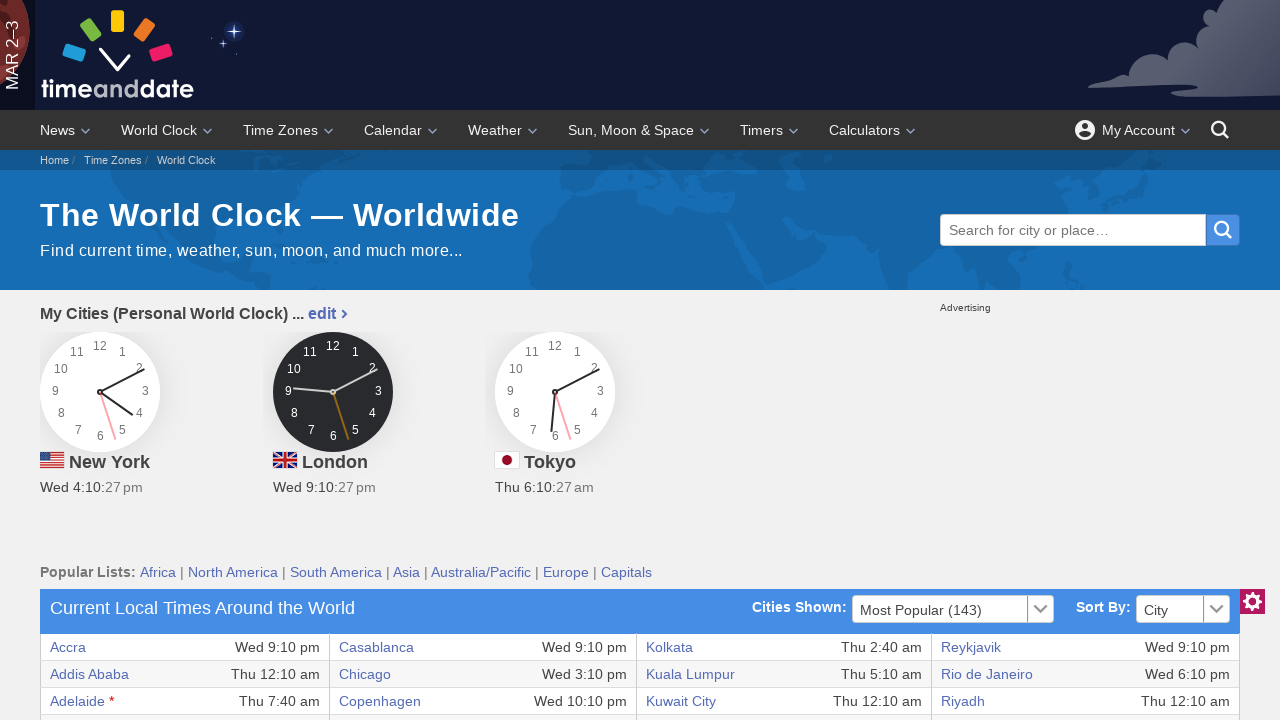

Retrieved text content from table row 23, column 8
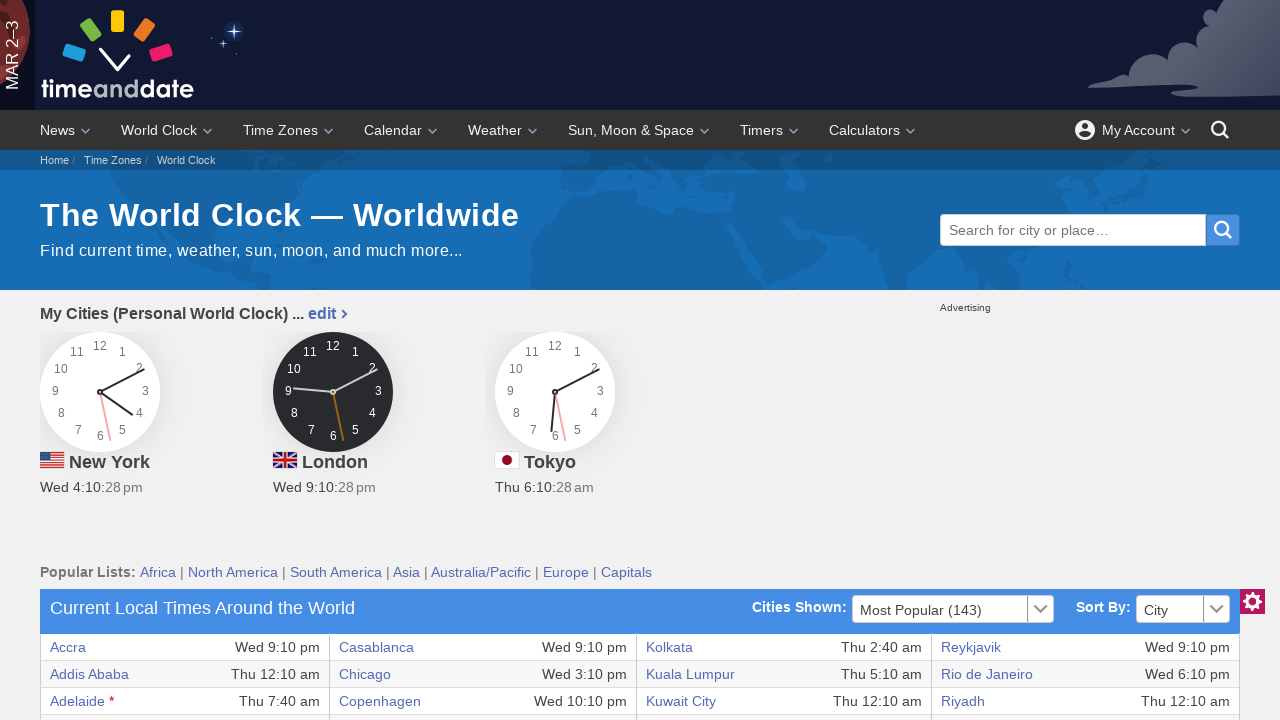

Retrieved text content from table row 24, column 1
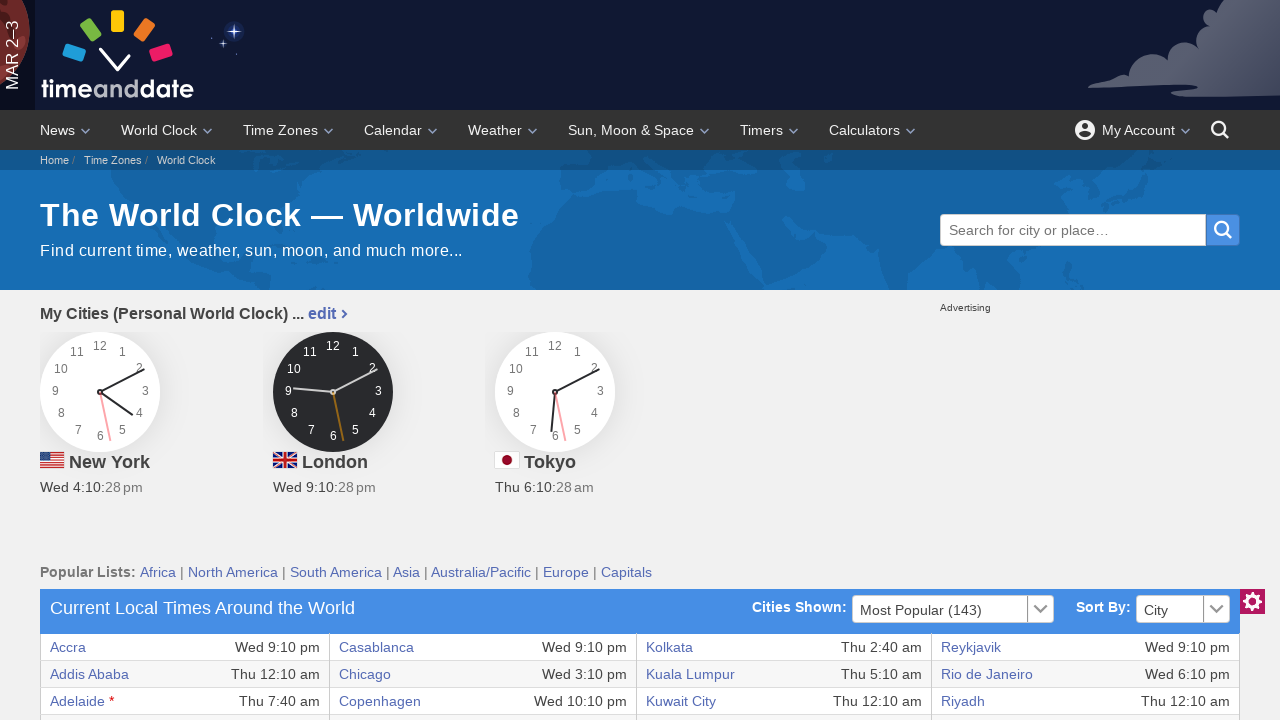

Retrieved text content from table row 24, column 2
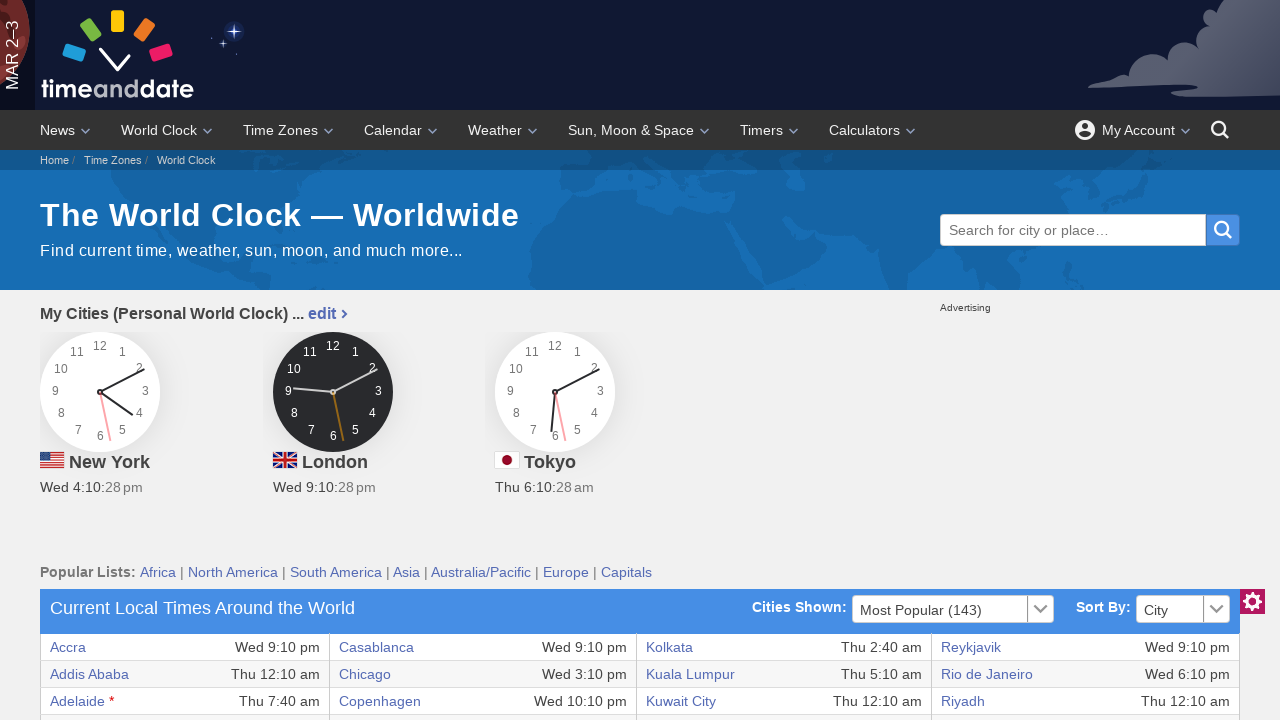

Retrieved text content from table row 24, column 3
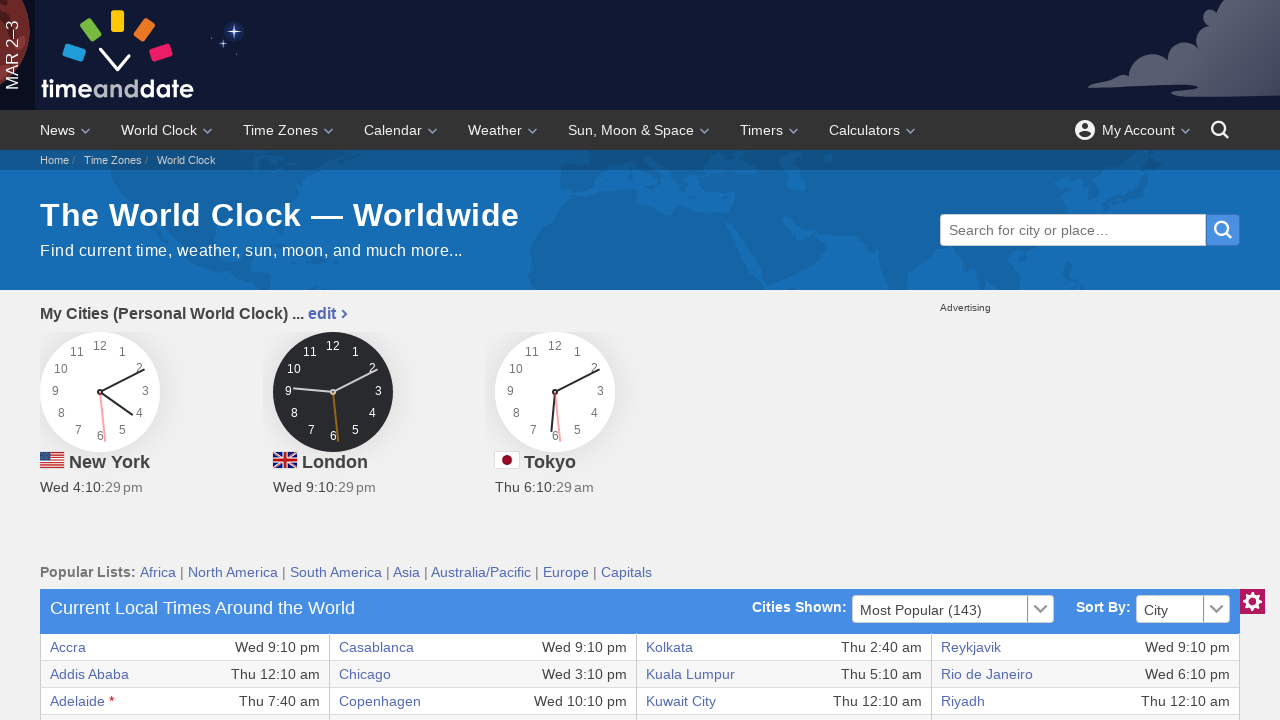

Retrieved text content from table row 24, column 4
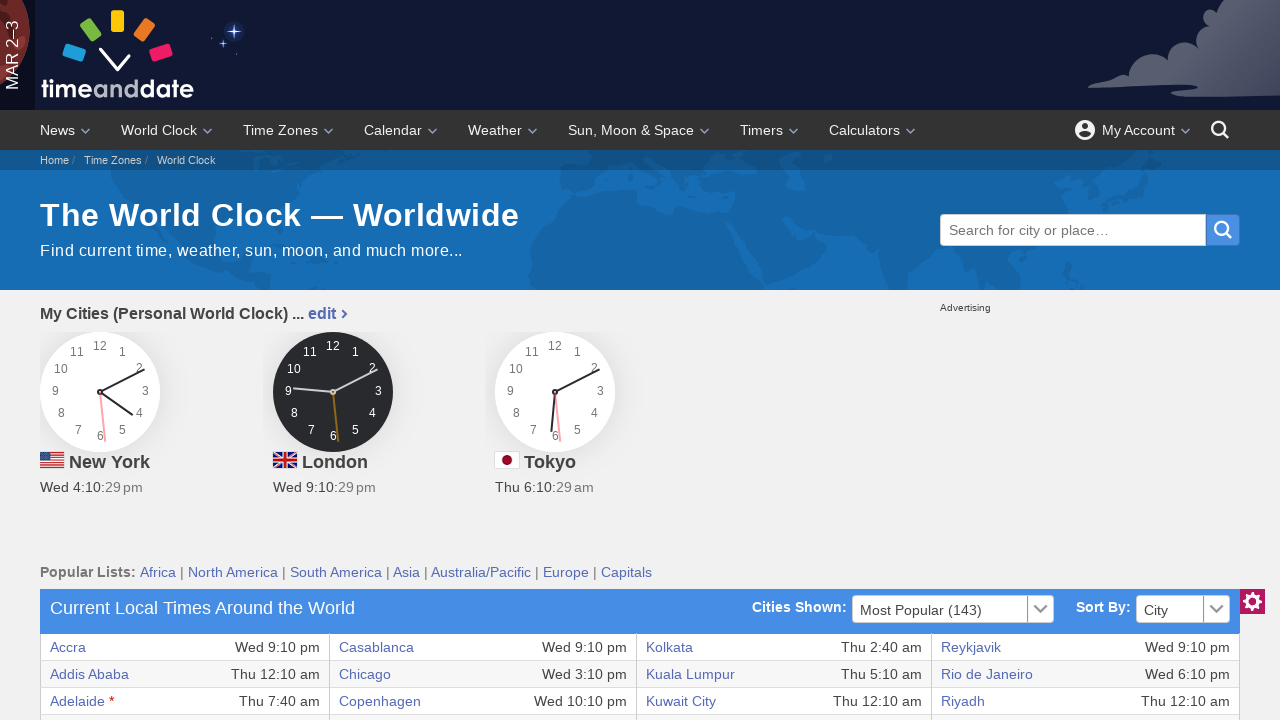

Retrieved text content from table row 24, column 5
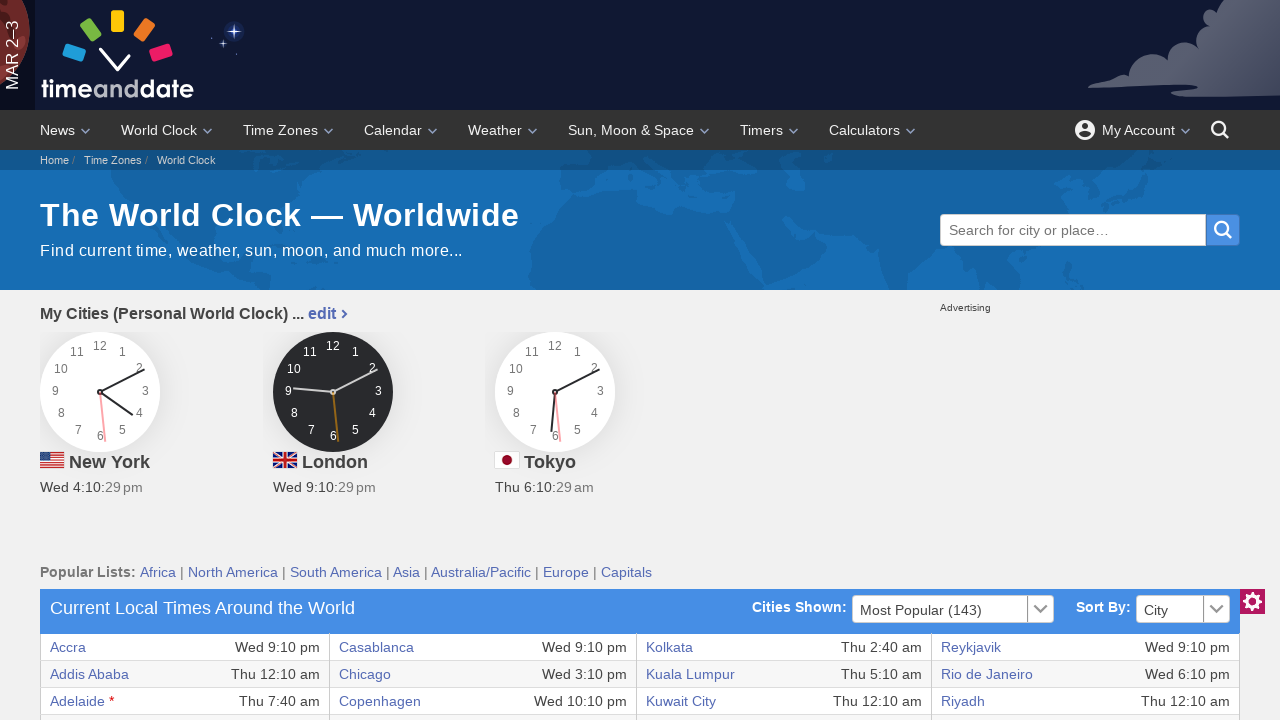

Retrieved text content from table row 24, column 6
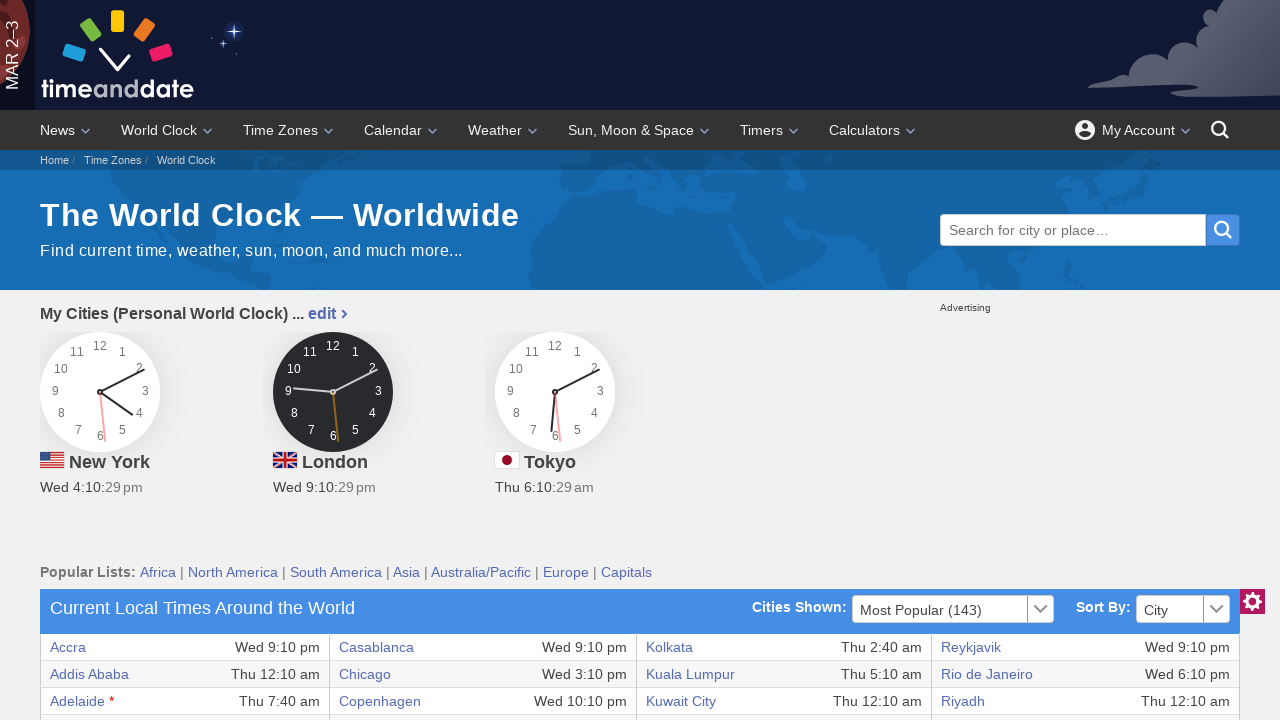

Retrieved text content from table row 24, column 7
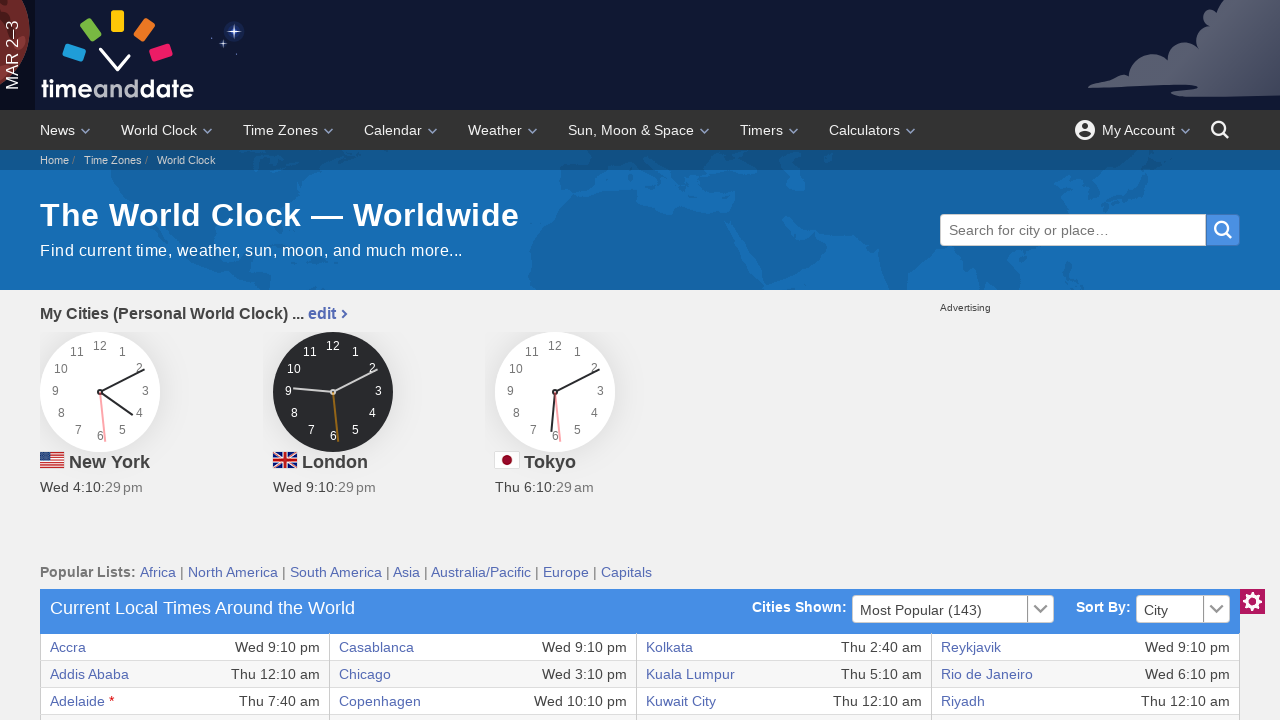

Retrieved text content from table row 24, column 8
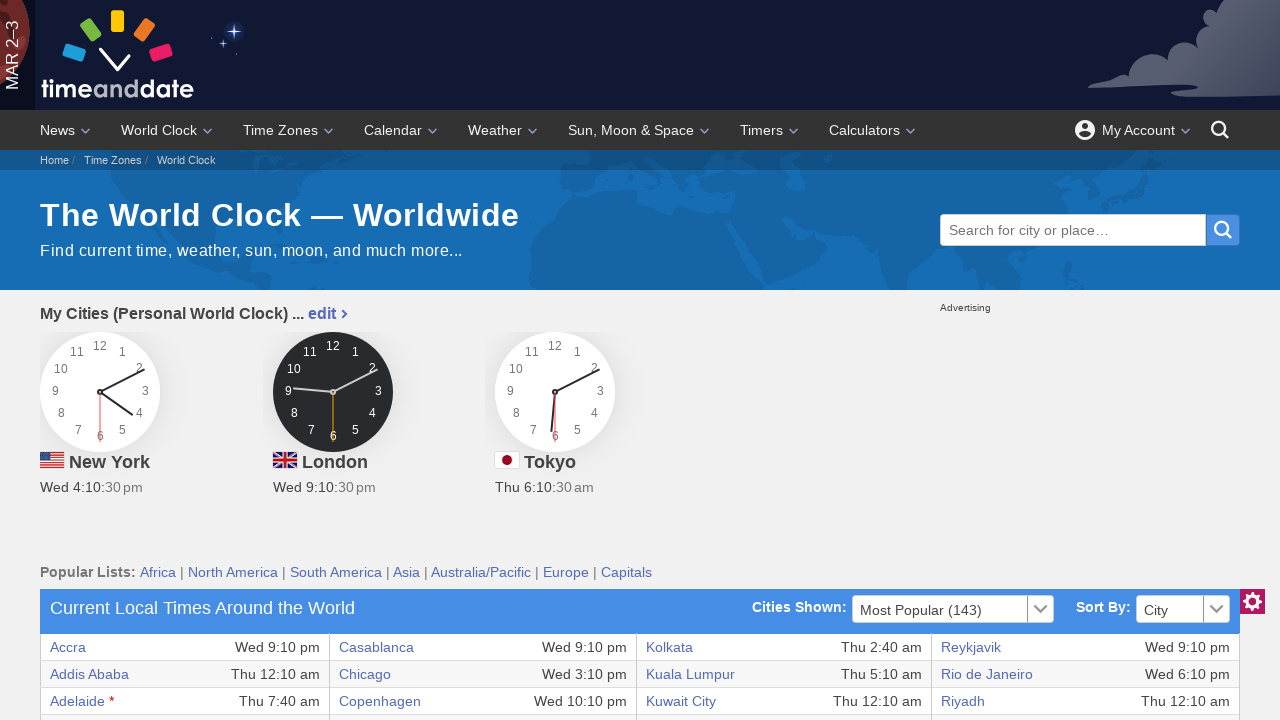

Retrieved text content from table row 25, column 1
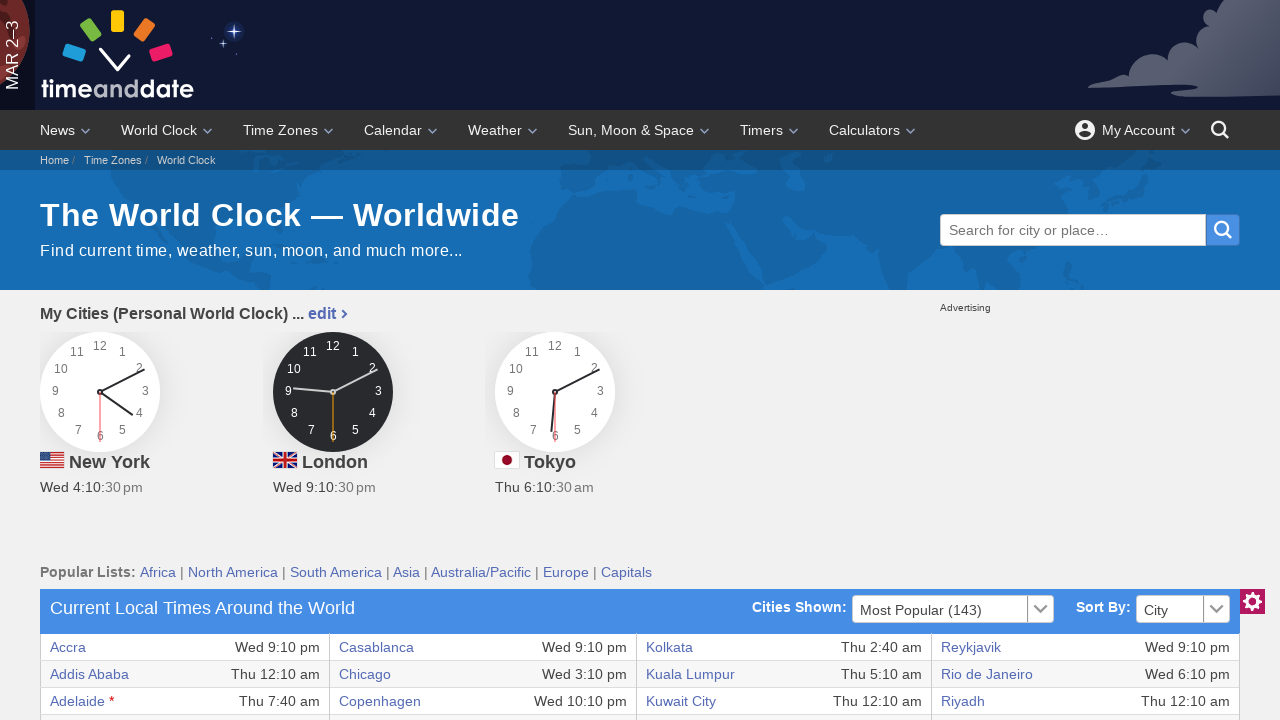

Retrieved text content from table row 25, column 2
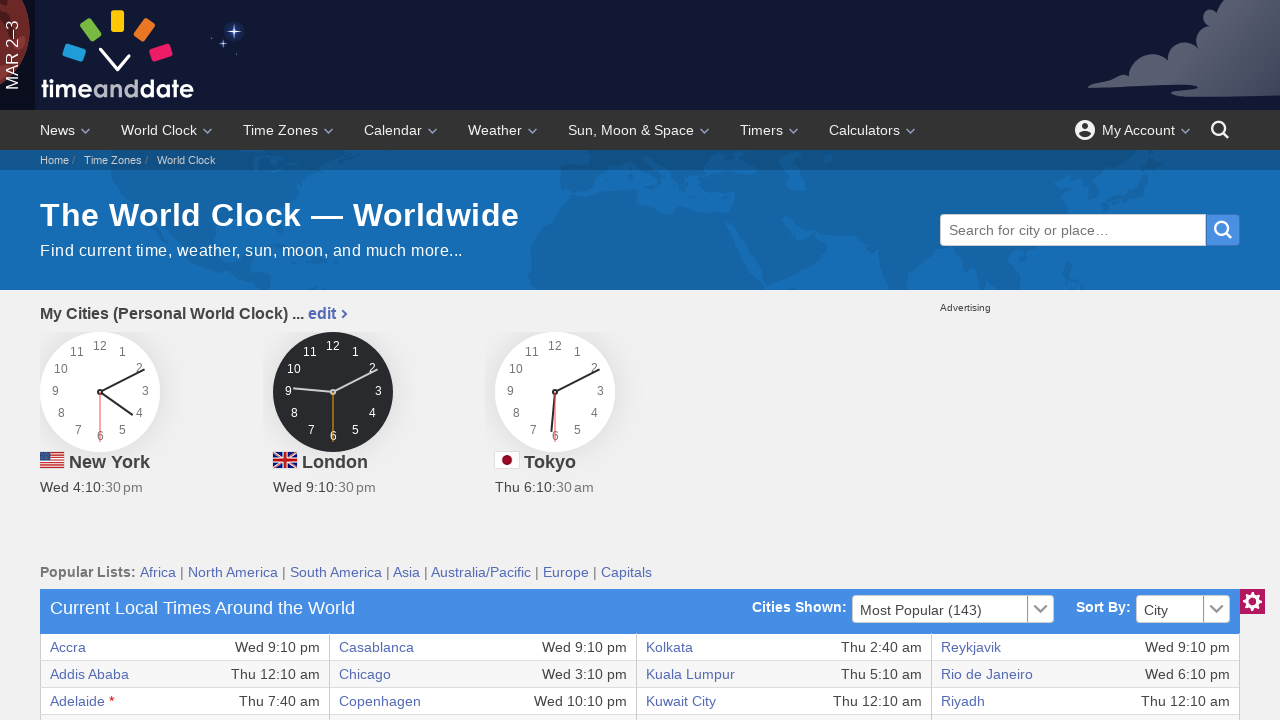

Retrieved text content from table row 25, column 3
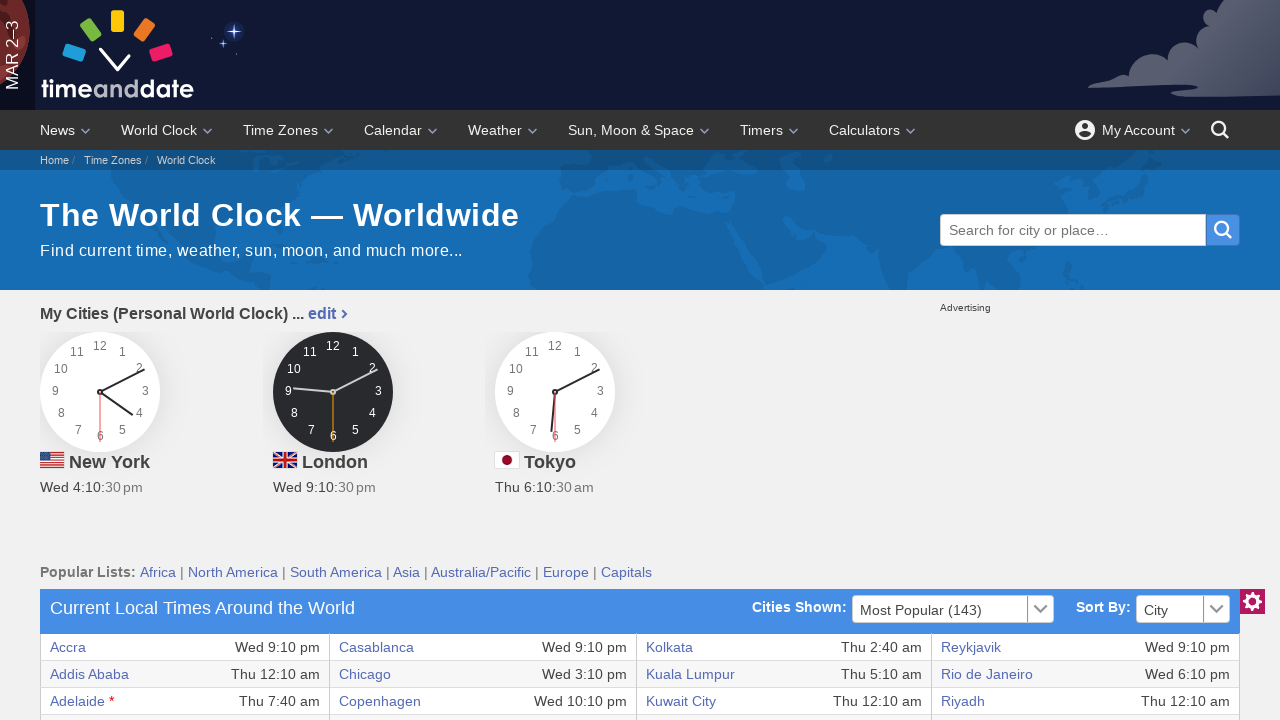

Retrieved text content from table row 25, column 4
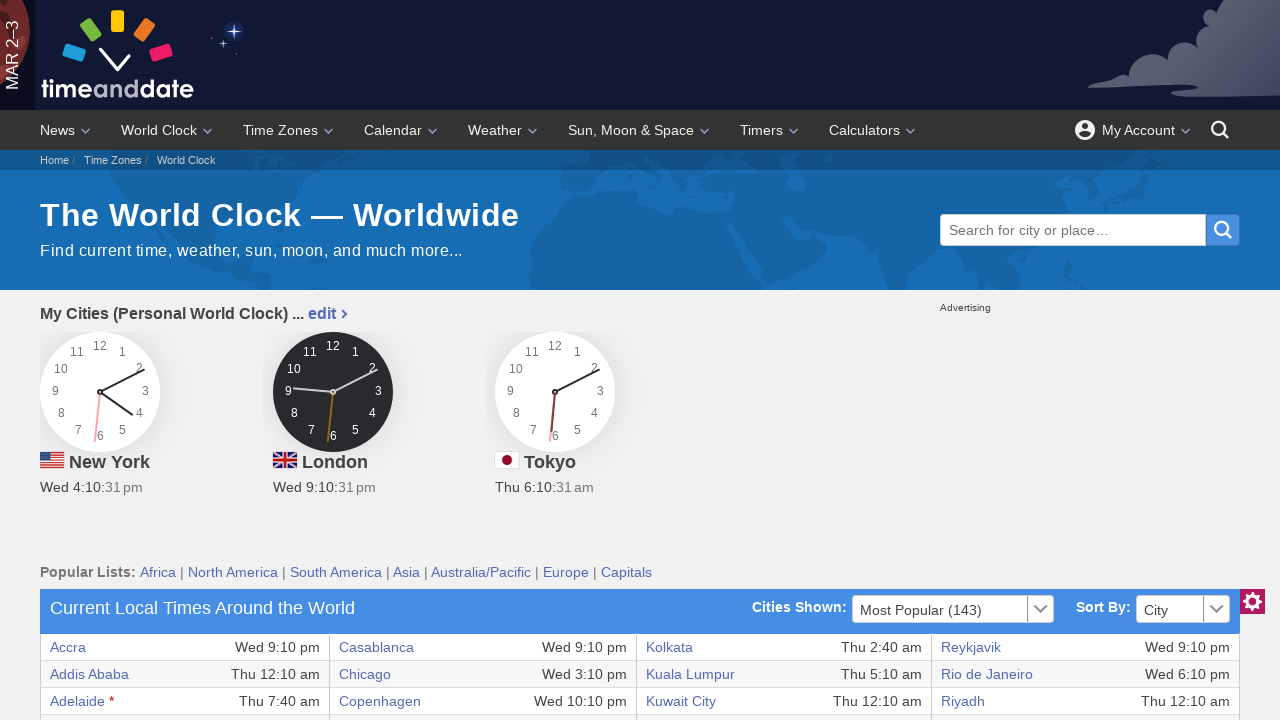

Retrieved text content from table row 25, column 5
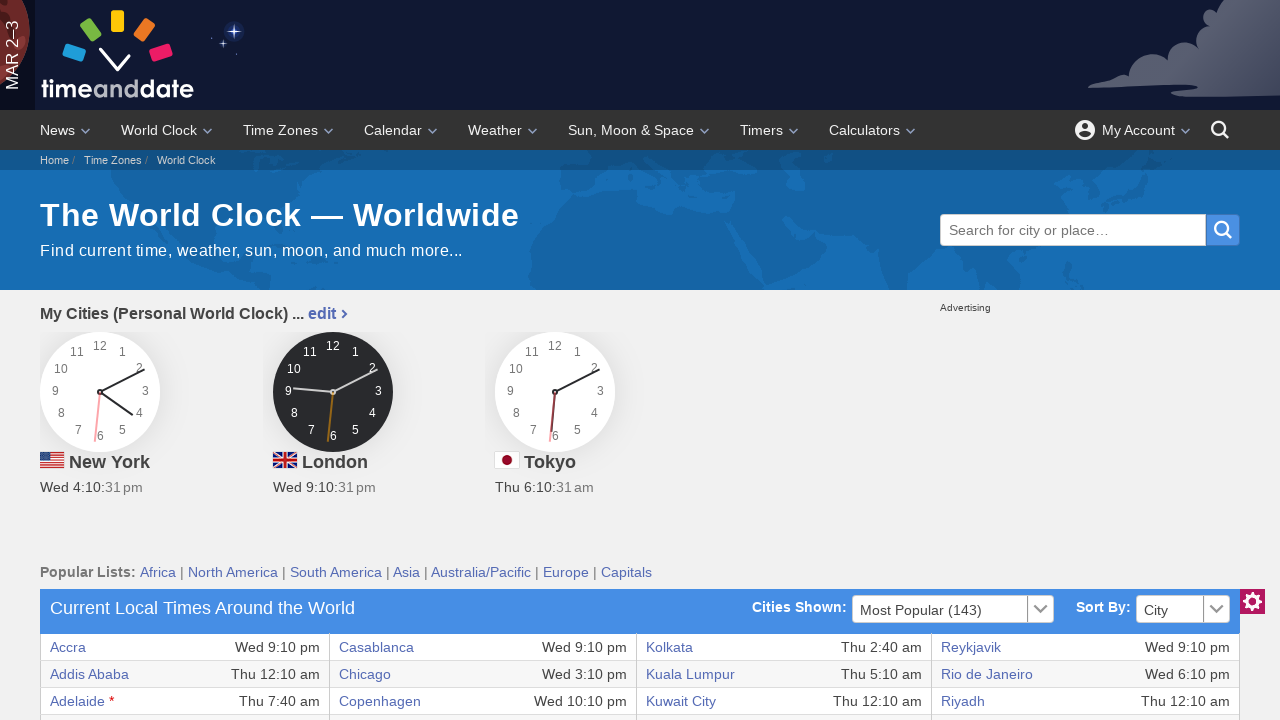

Retrieved text content from table row 25, column 6
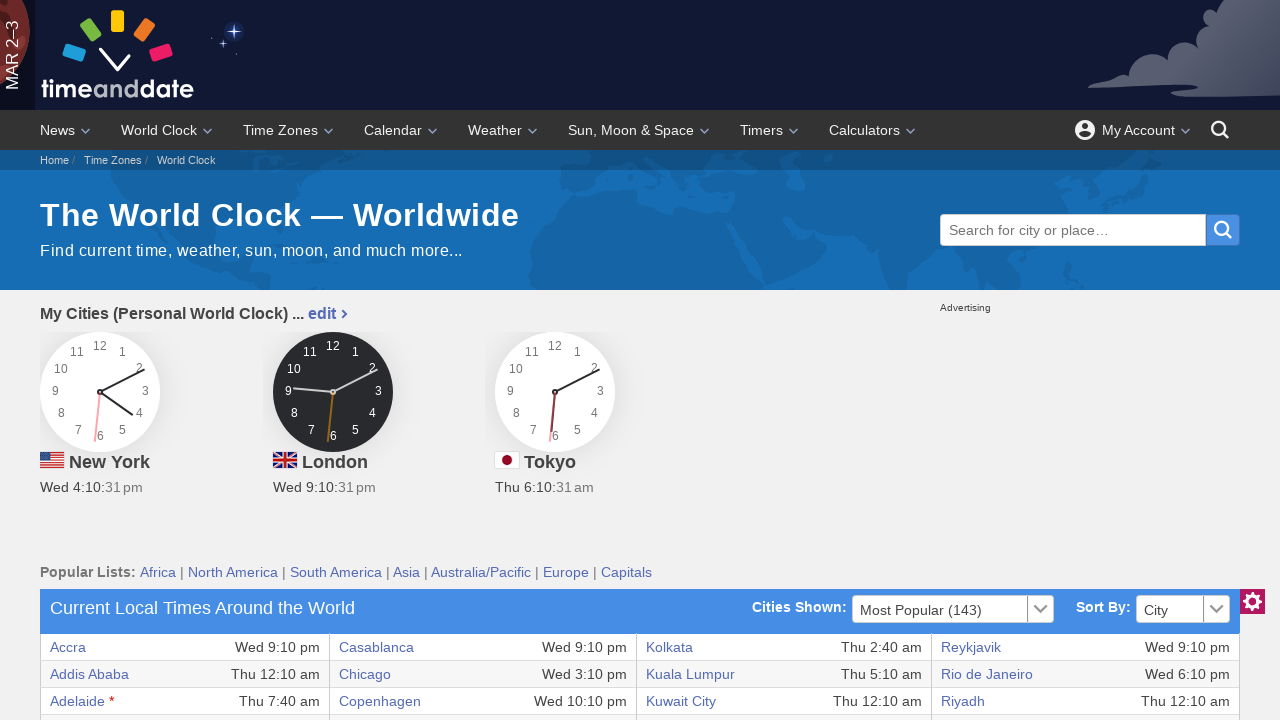

Retrieved text content from table row 25, column 7
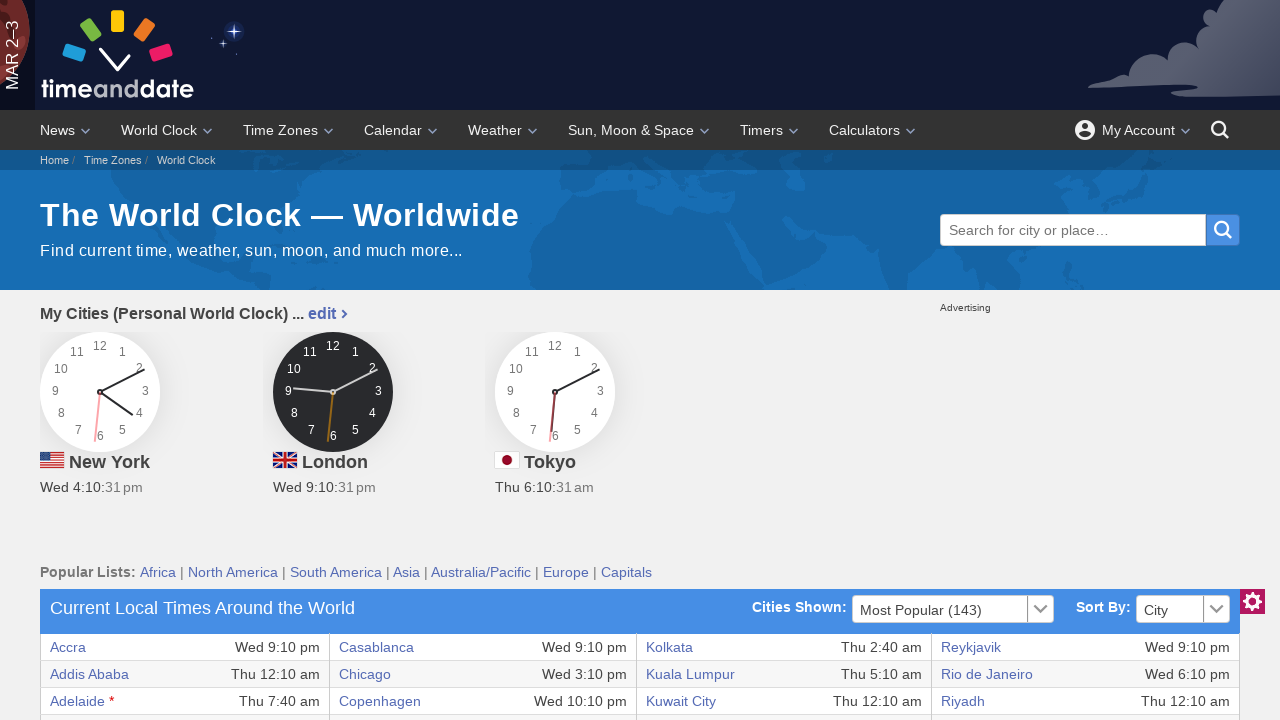

Retrieved text content from table row 25, column 8
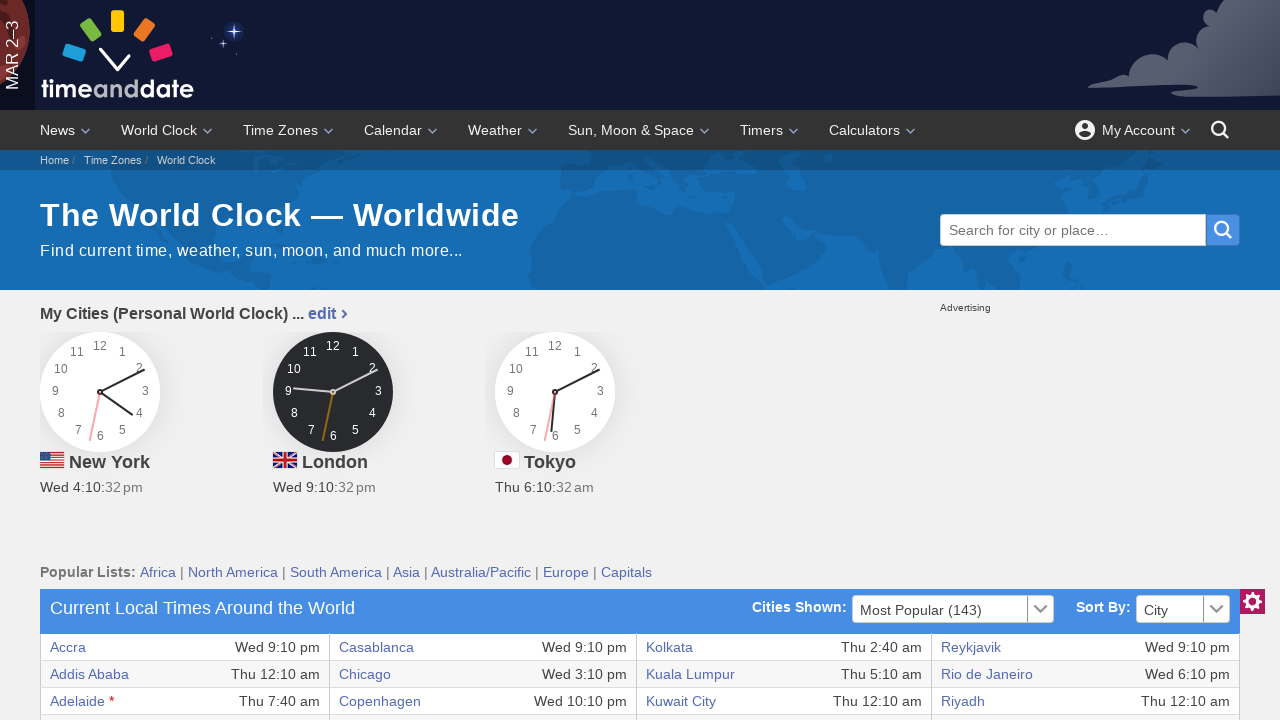

Retrieved text content from table row 26, column 1
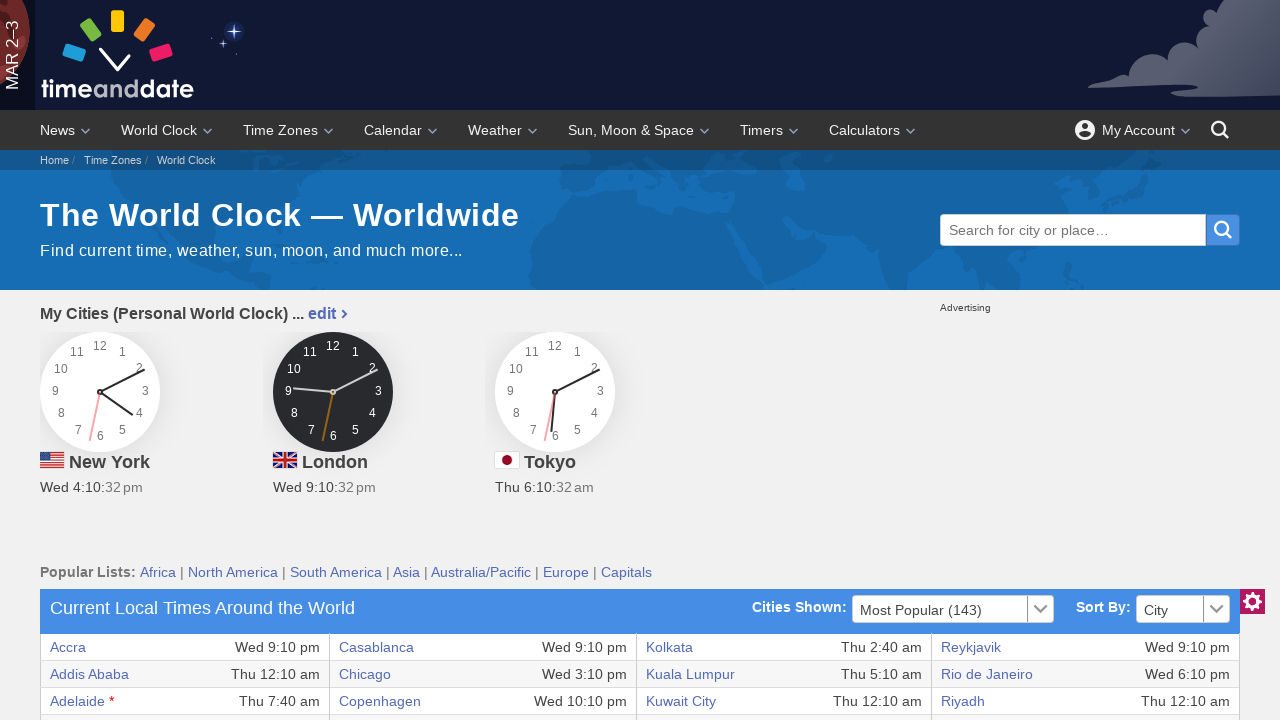

Retrieved text content from table row 26, column 2
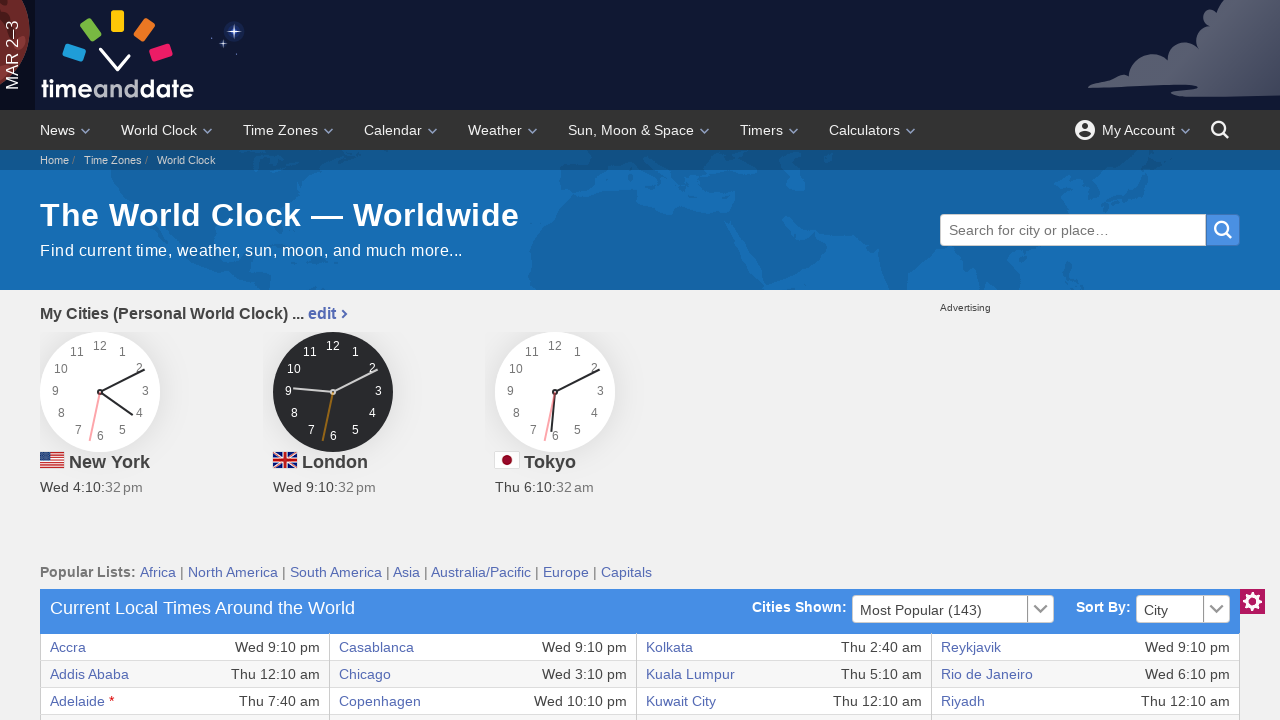

Retrieved text content from table row 26, column 3
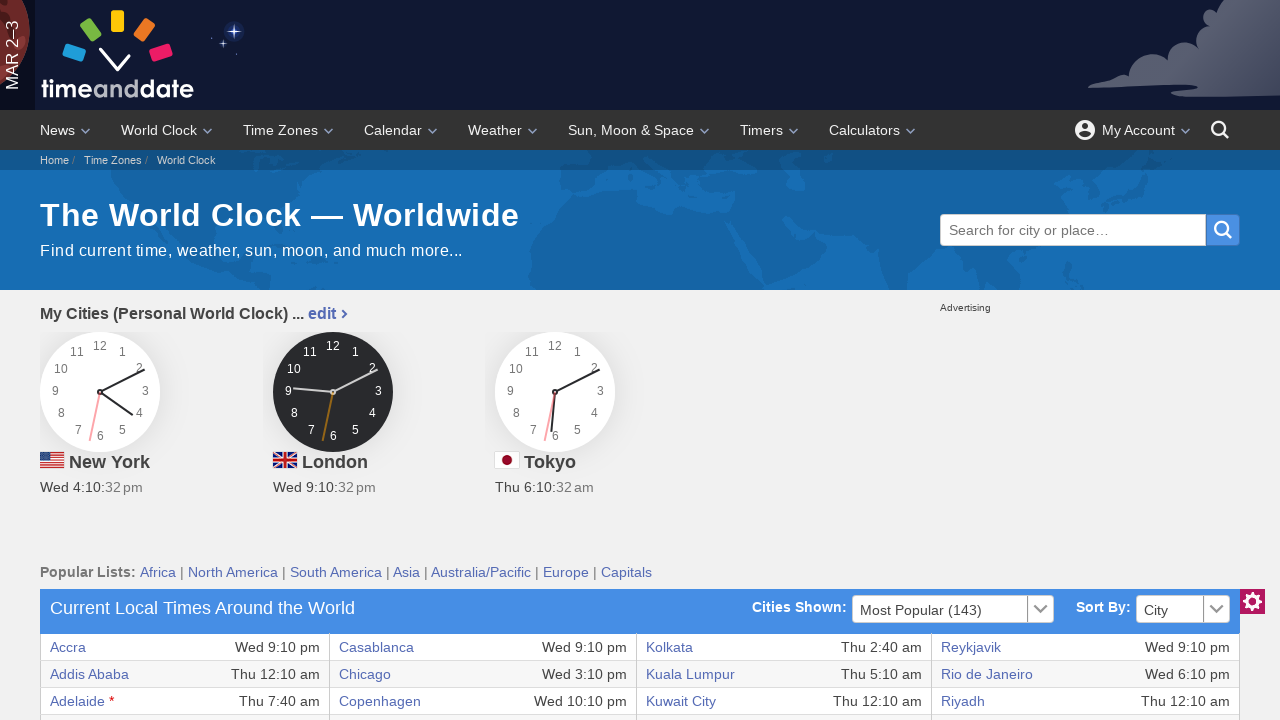

Retrieved text content from table row 26, column 4
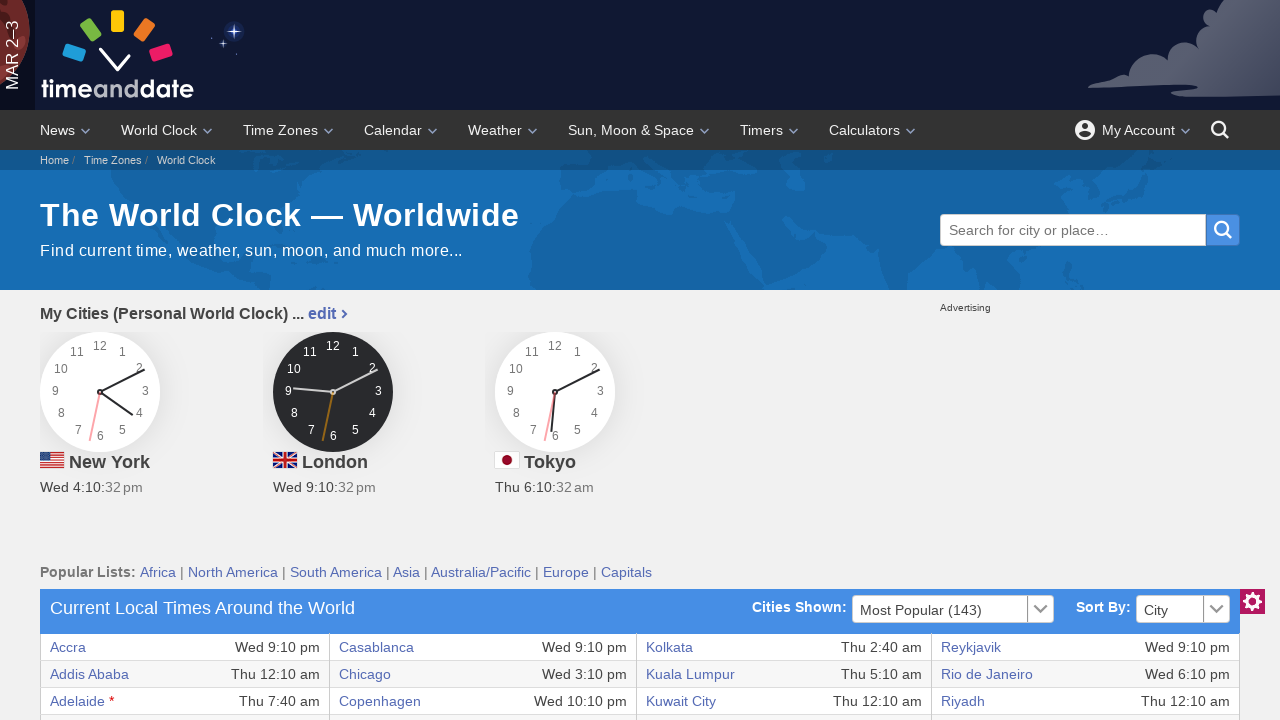

Retrieved text content from table row 26, column 5
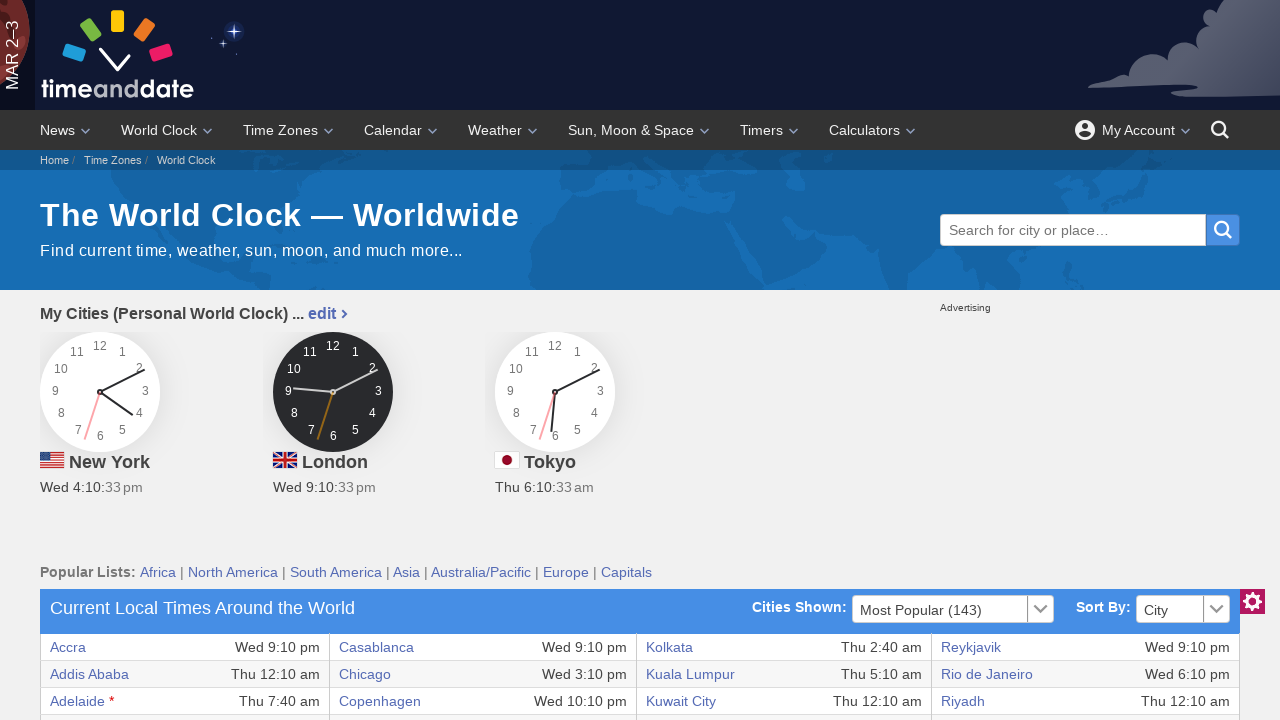

Retrieved text content from table row 26, column 6
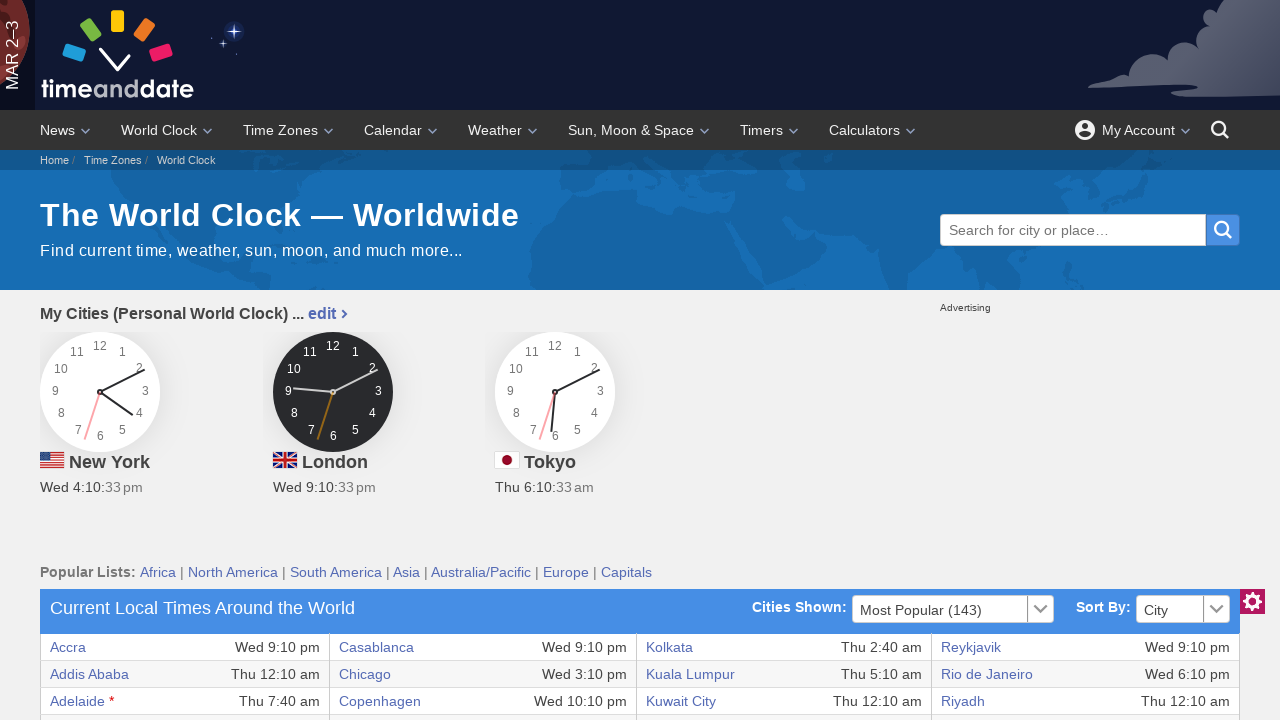

Retrieved text content from table row 26, column 7
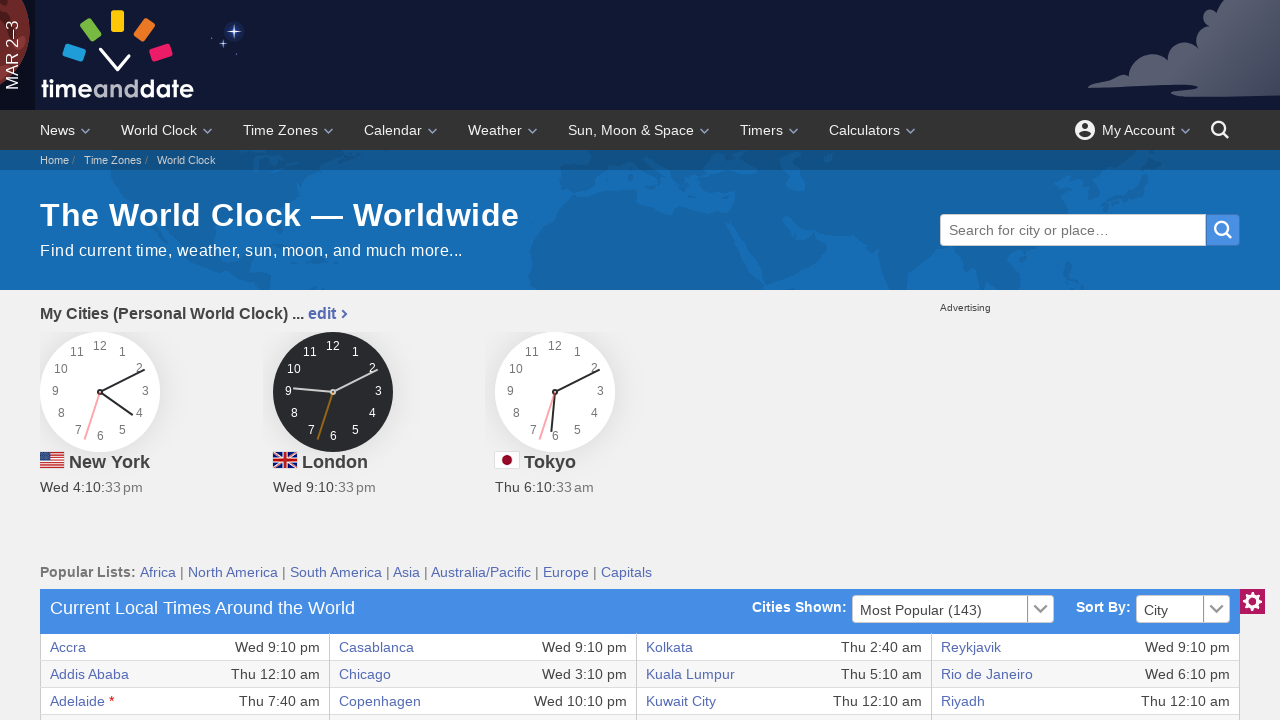

Retrieved text content from table row 26, column 8
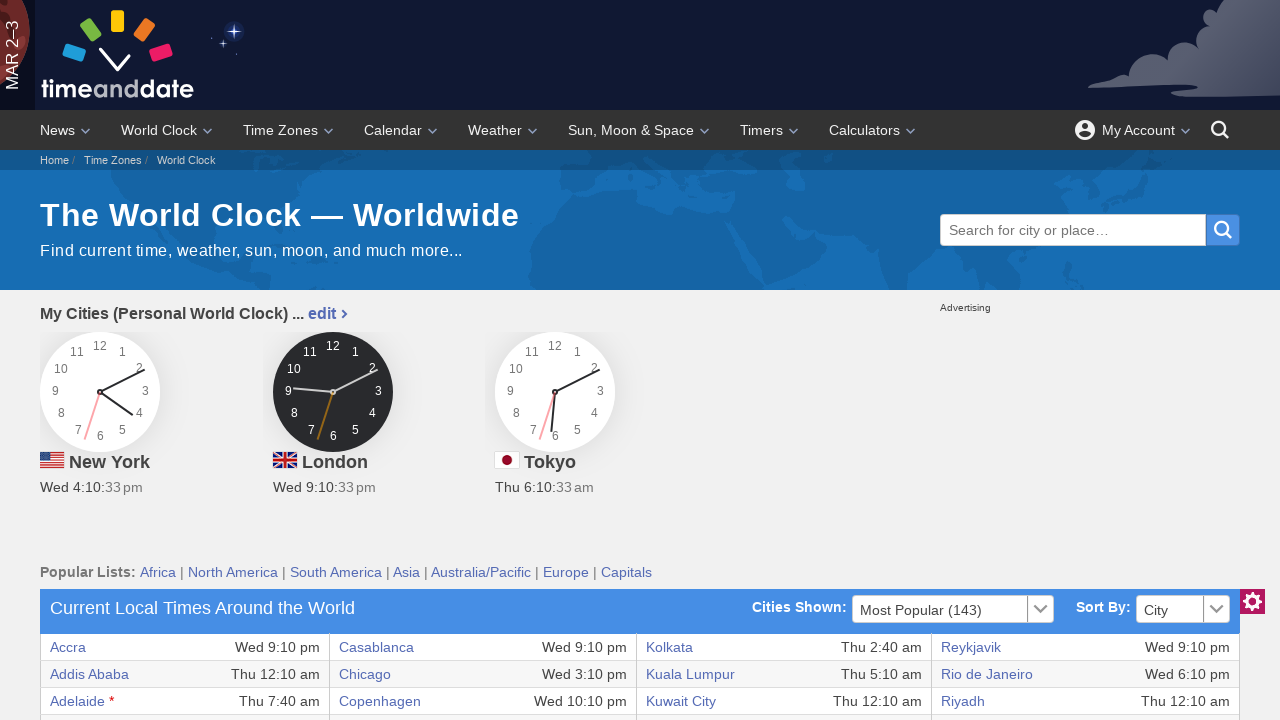

Retrieved text content from table row 27, column 1
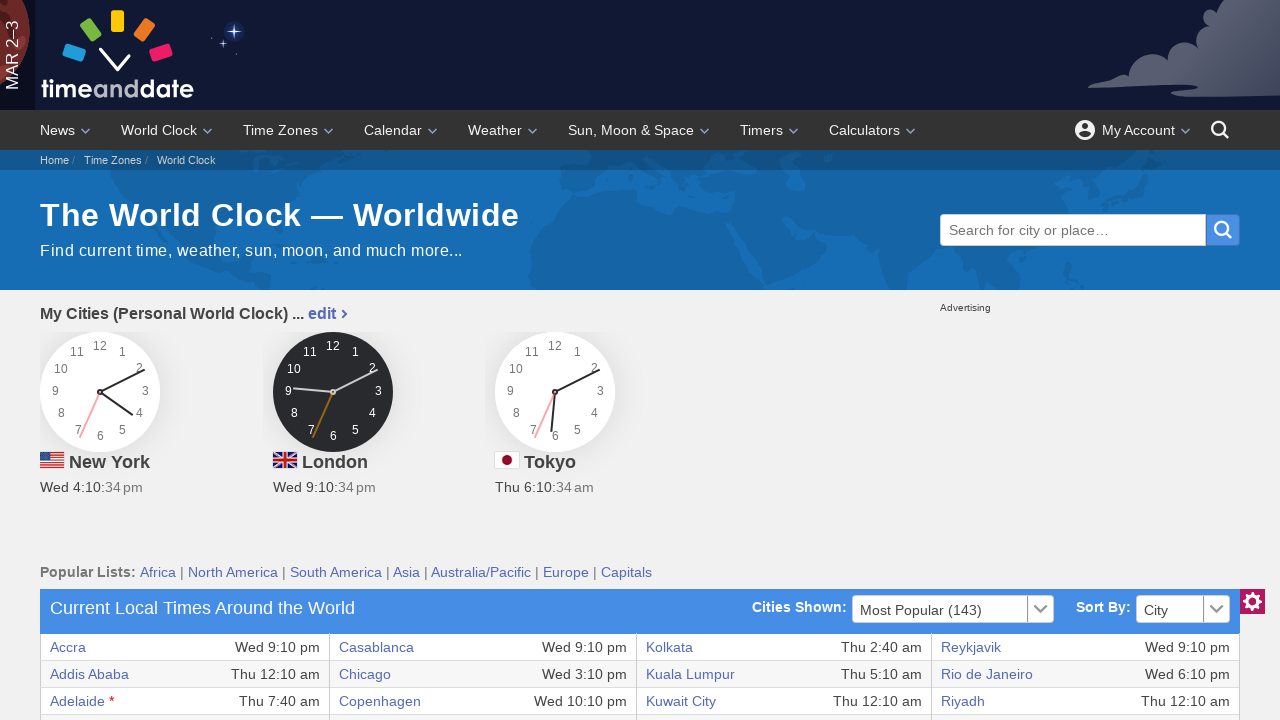

Retrieved text content from table row 27, column 2
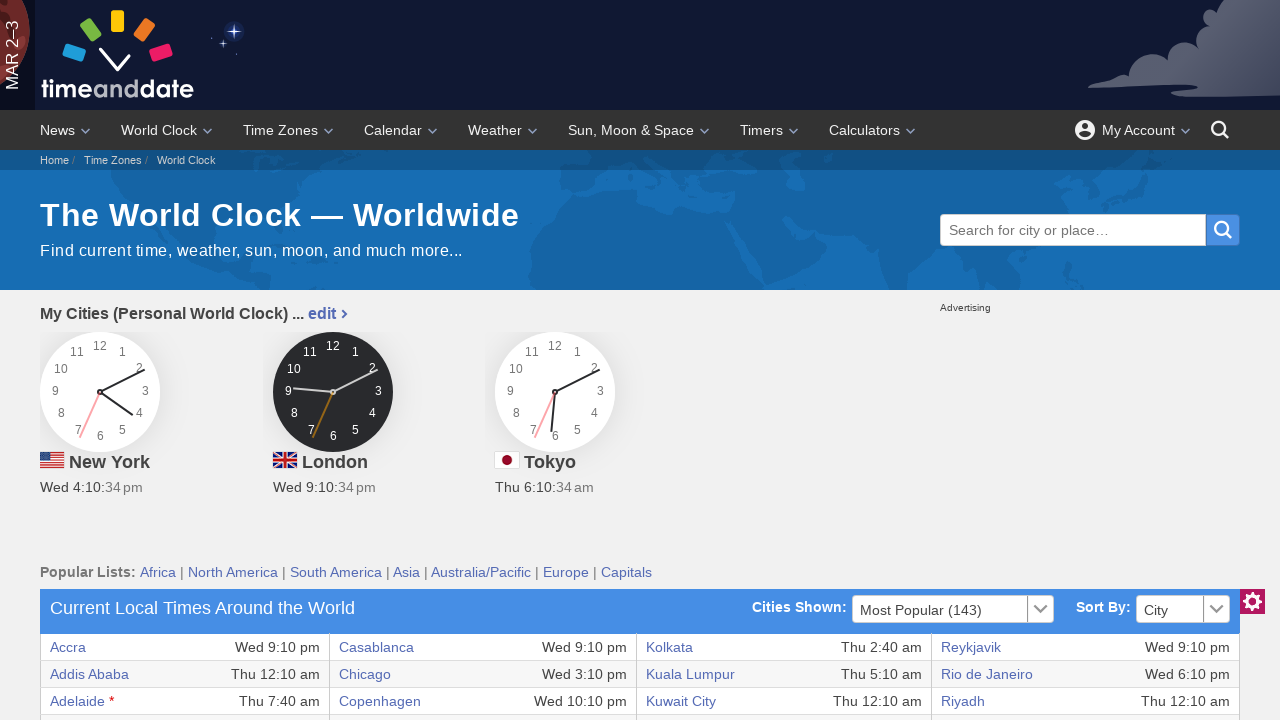

Retrieved text content from table row 27, column 3
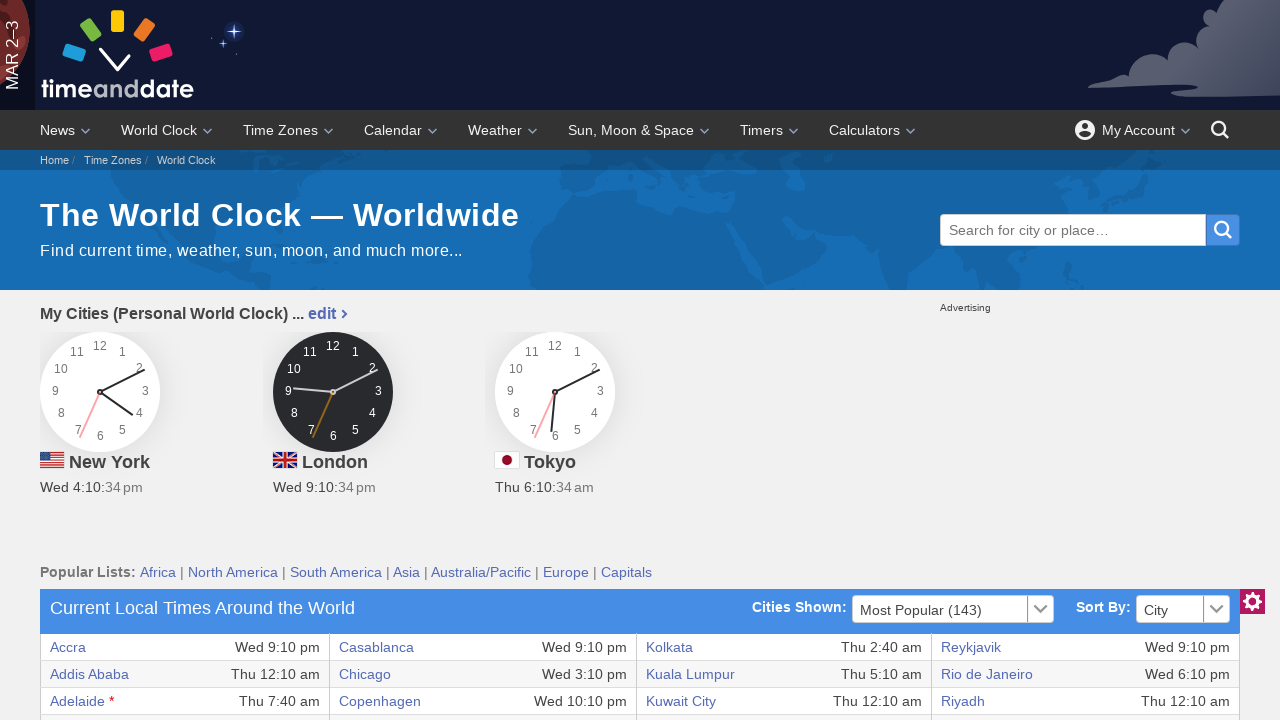

Retrieved text content from table row 27, column 4
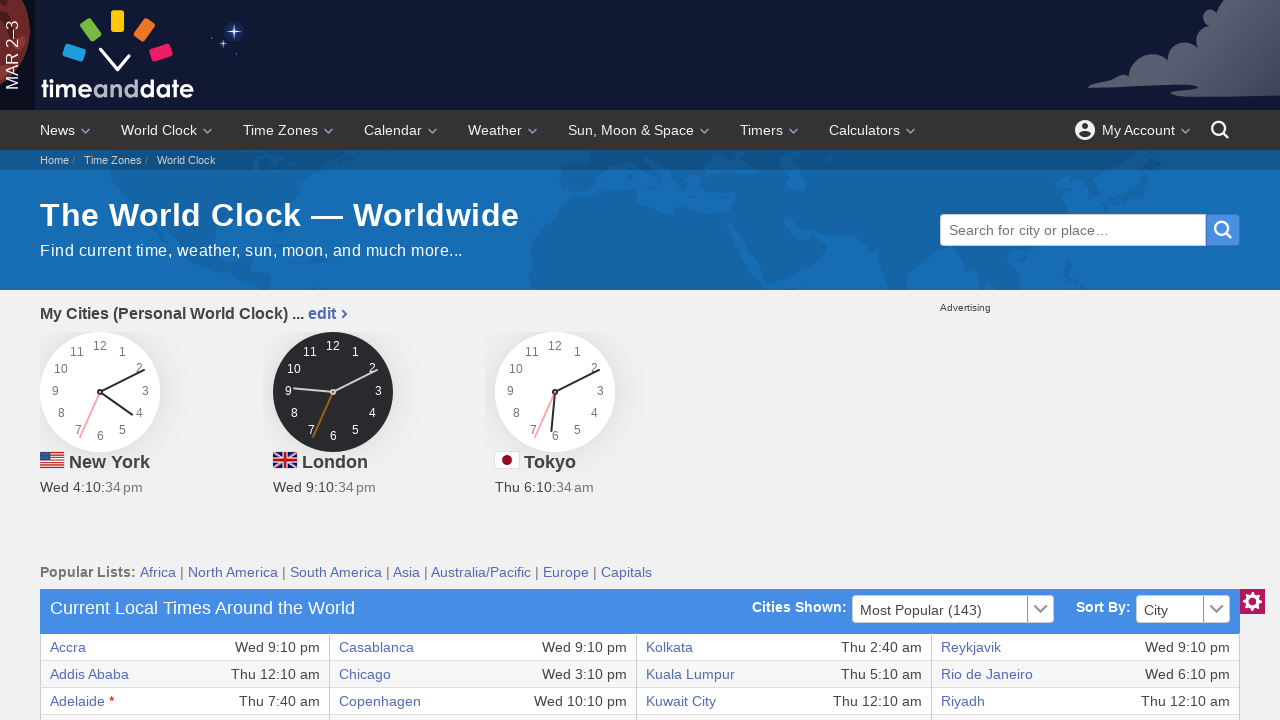

Retrieved text content from table row 27, column 5
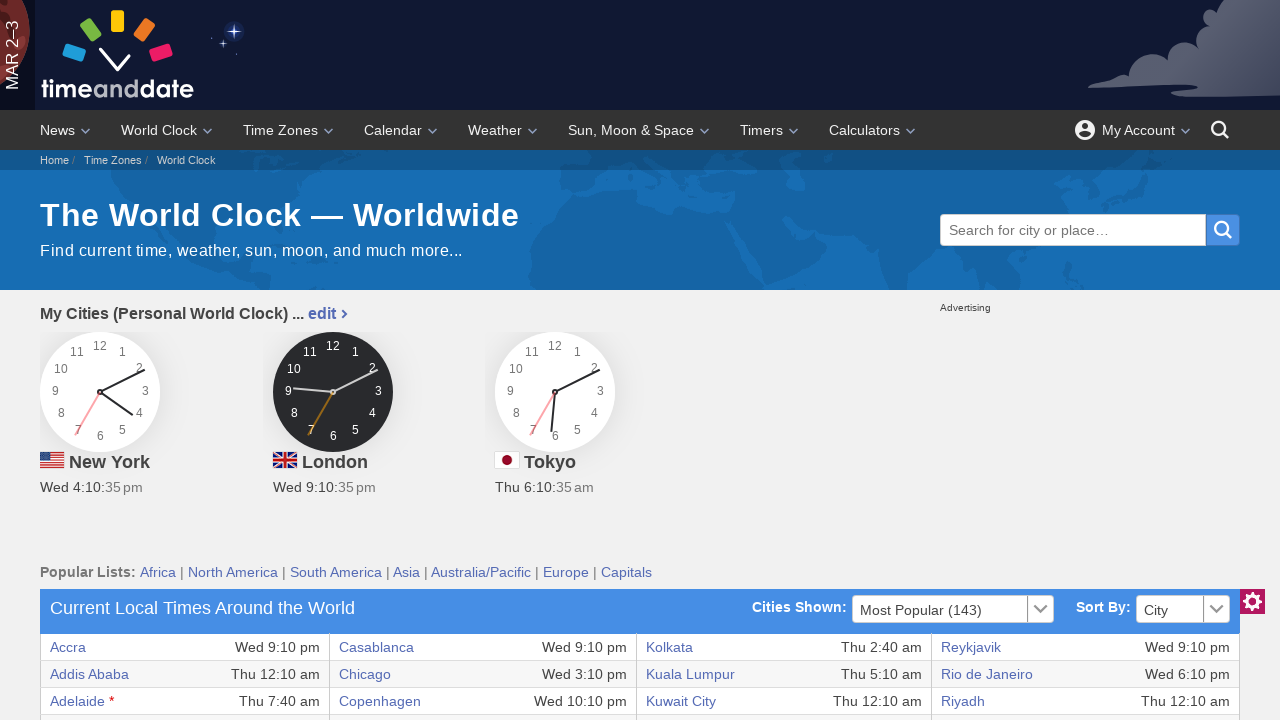

Retrieved text content from table row 27, column 6
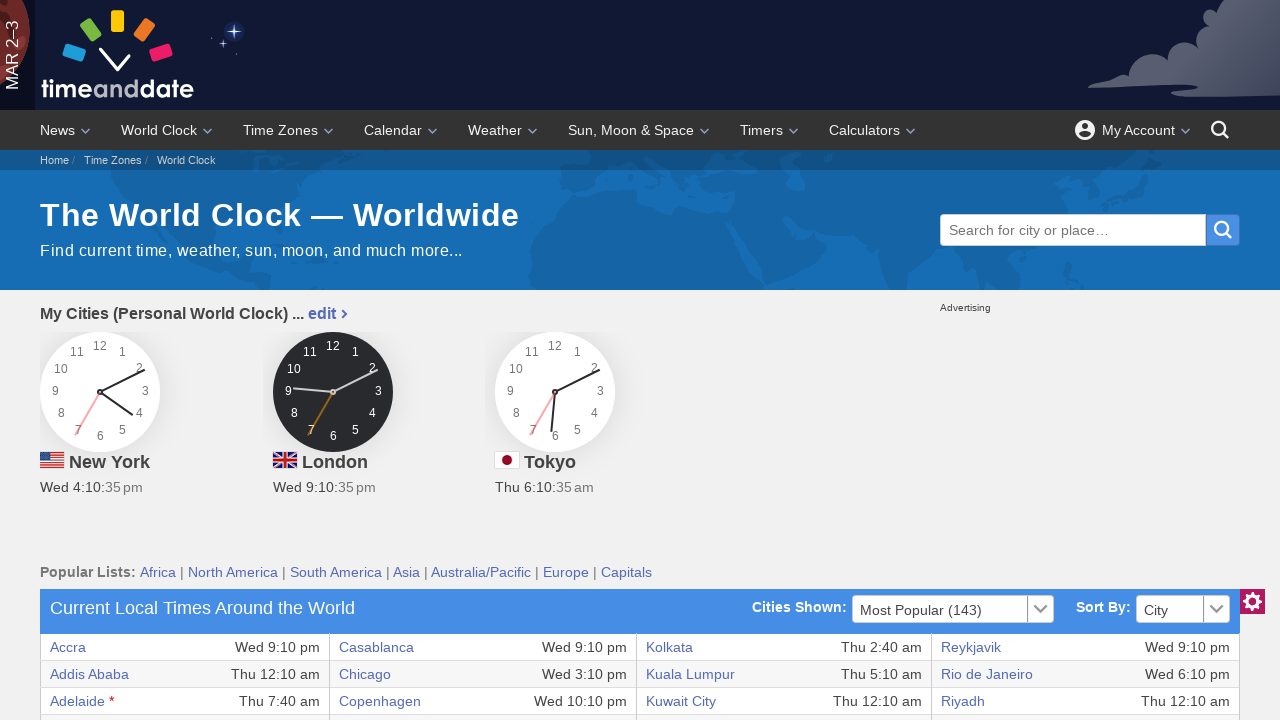

Retrieved text content from table row 27, column 7
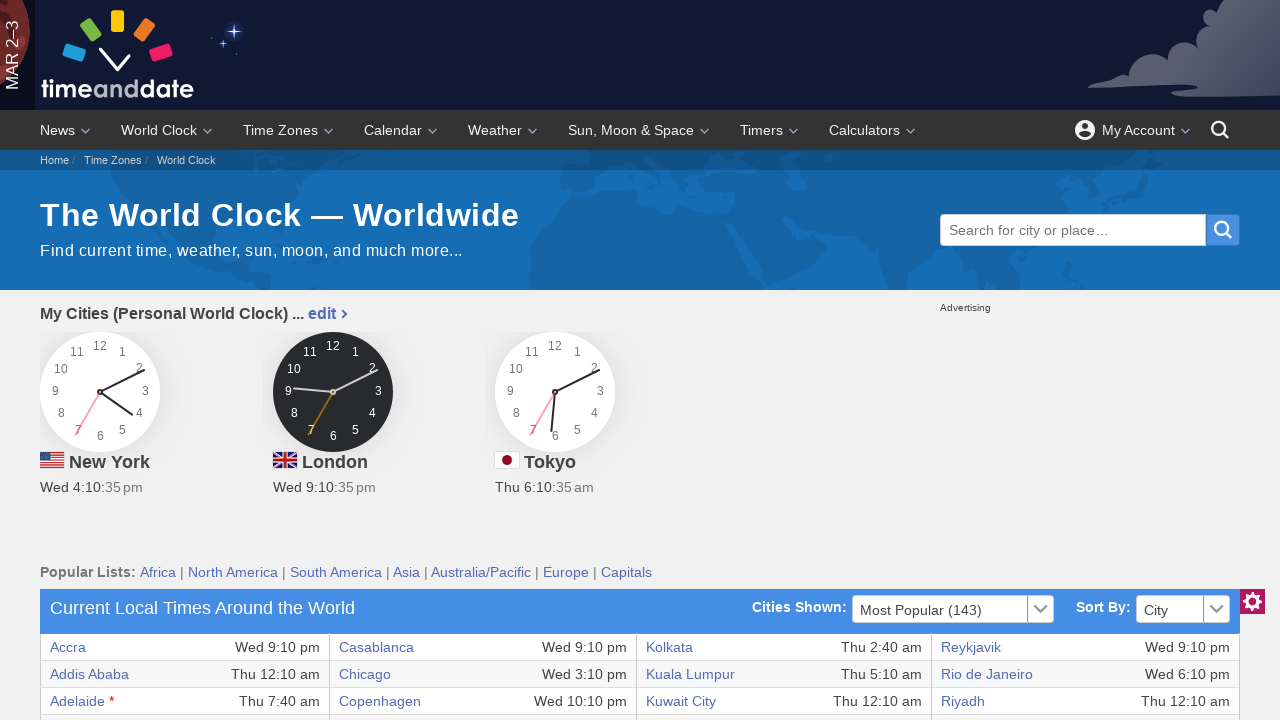

Retrieved text content from table row 27, column 8
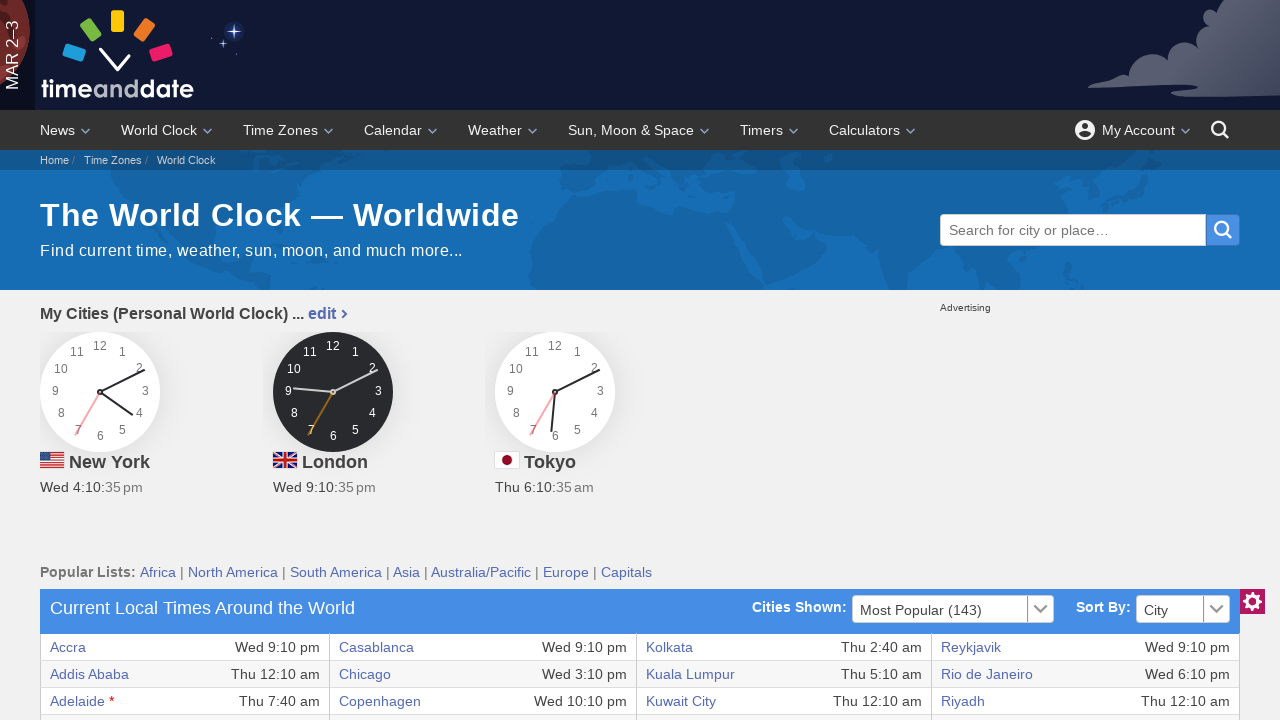

Retrieved text content from table row 28, column 1
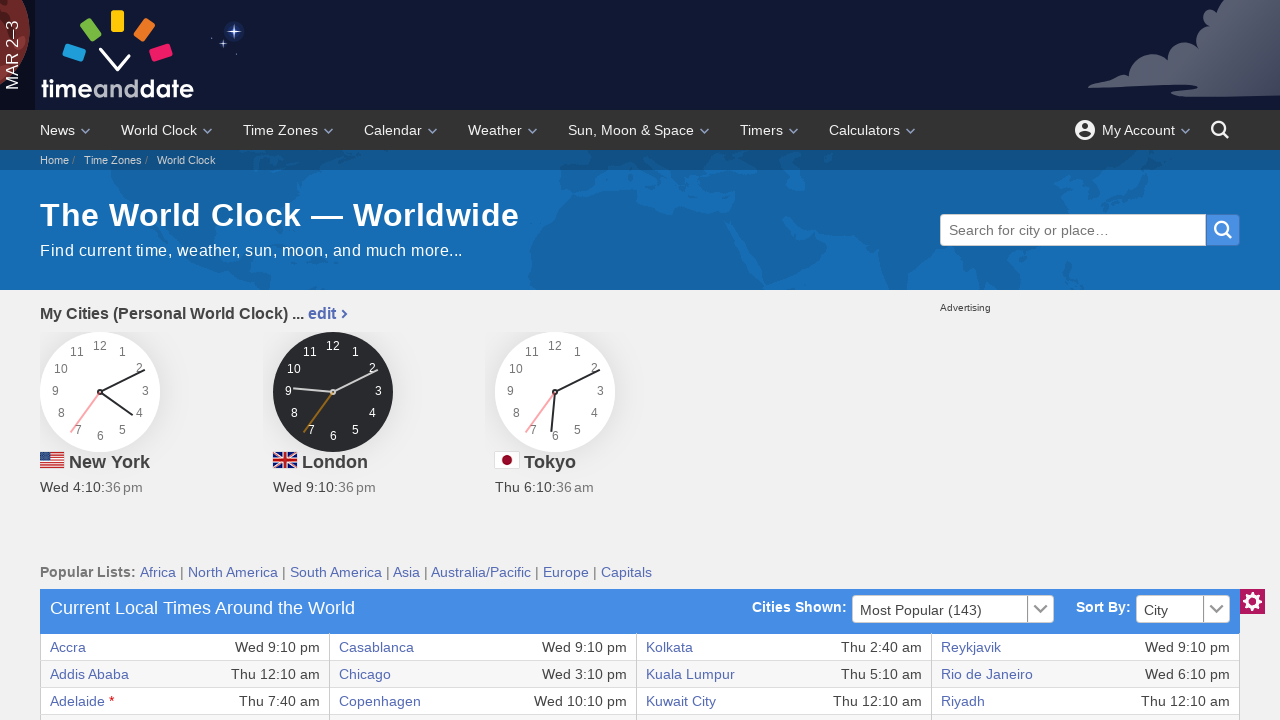

Retrieved text content from table row 28, column 2
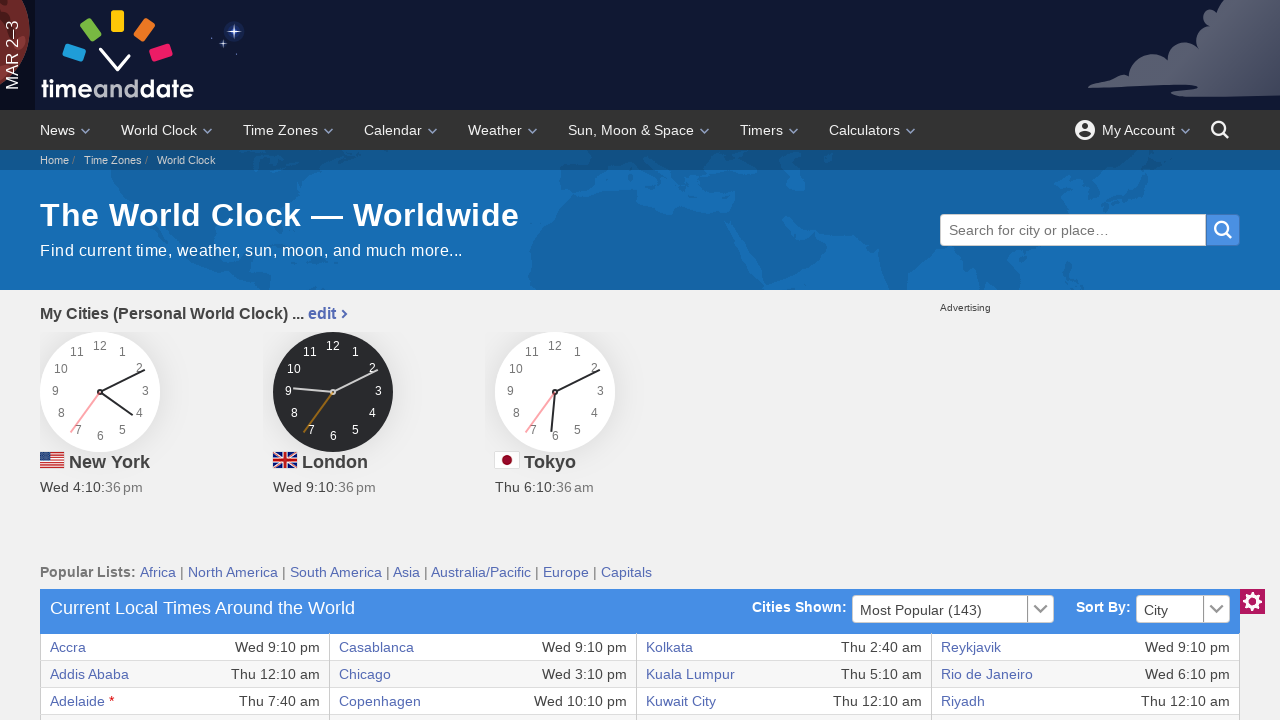

Retrieved text content from table row 28, column 3
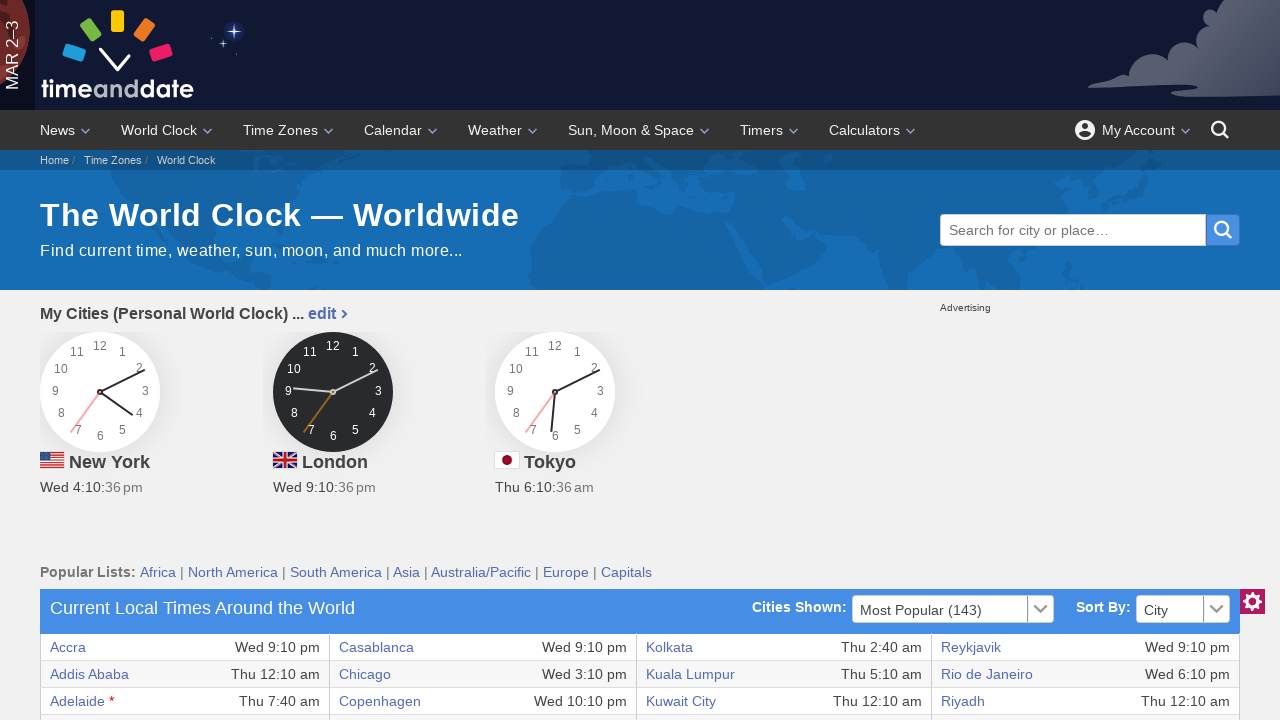

Retrieved text content from table row 28, column 4
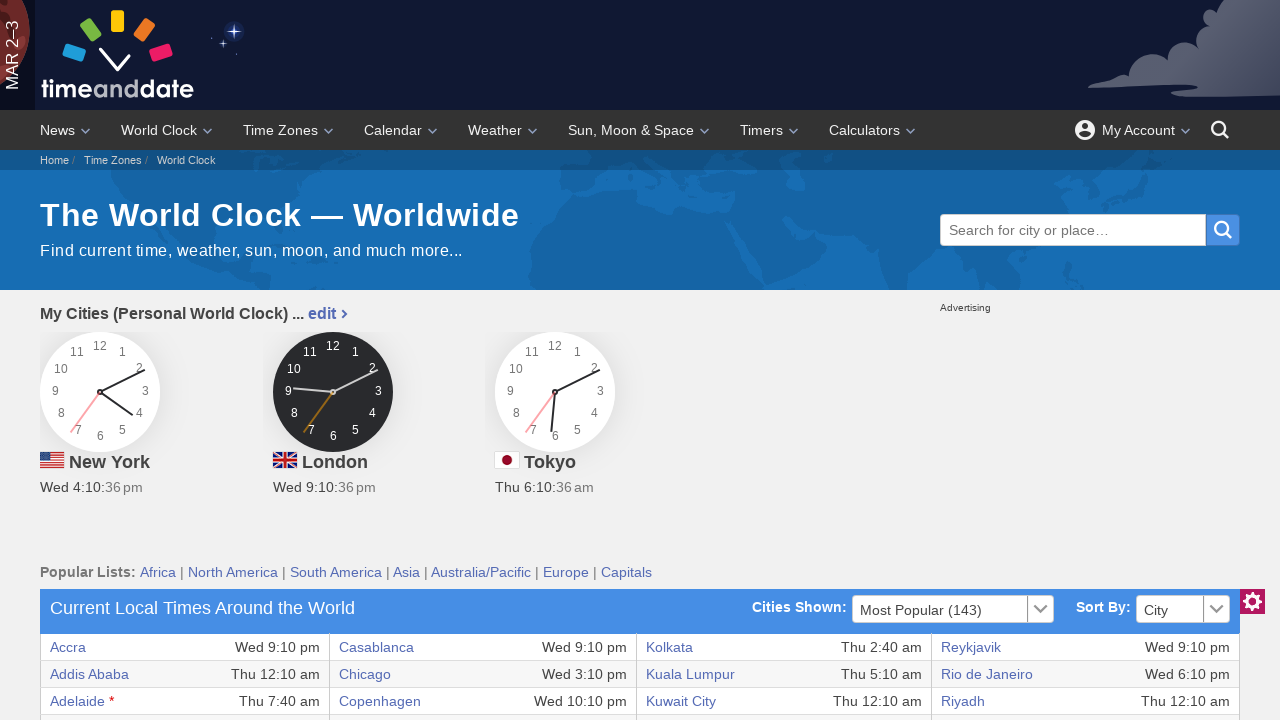

Retrieved text content from table row 28, column 5
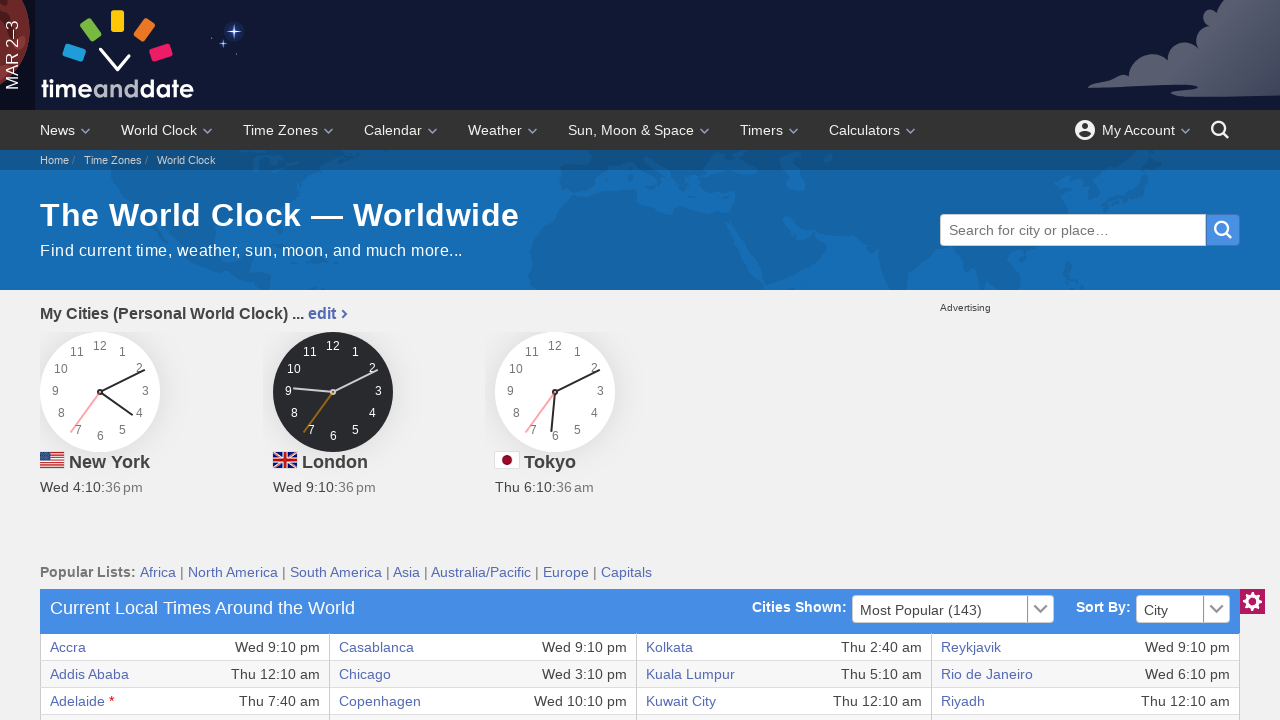

Retrieved text content from table row 28, column 6
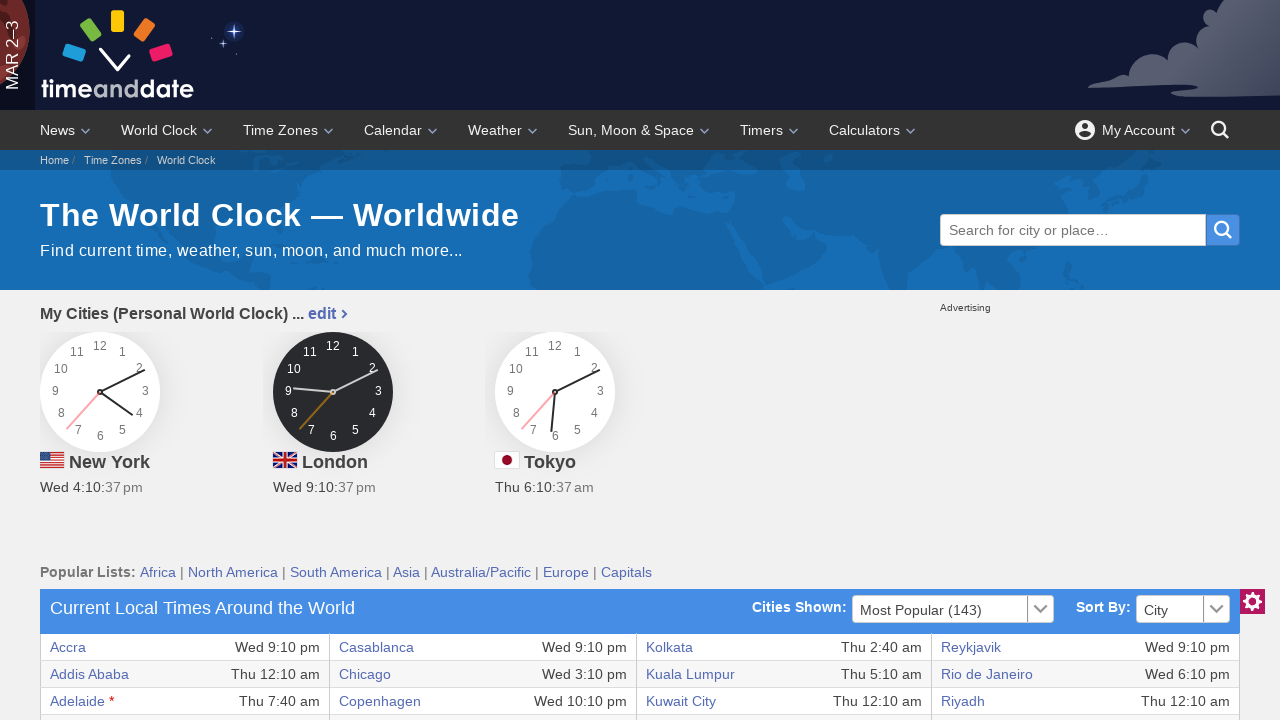

Retrieved text content from table row 28, column 7
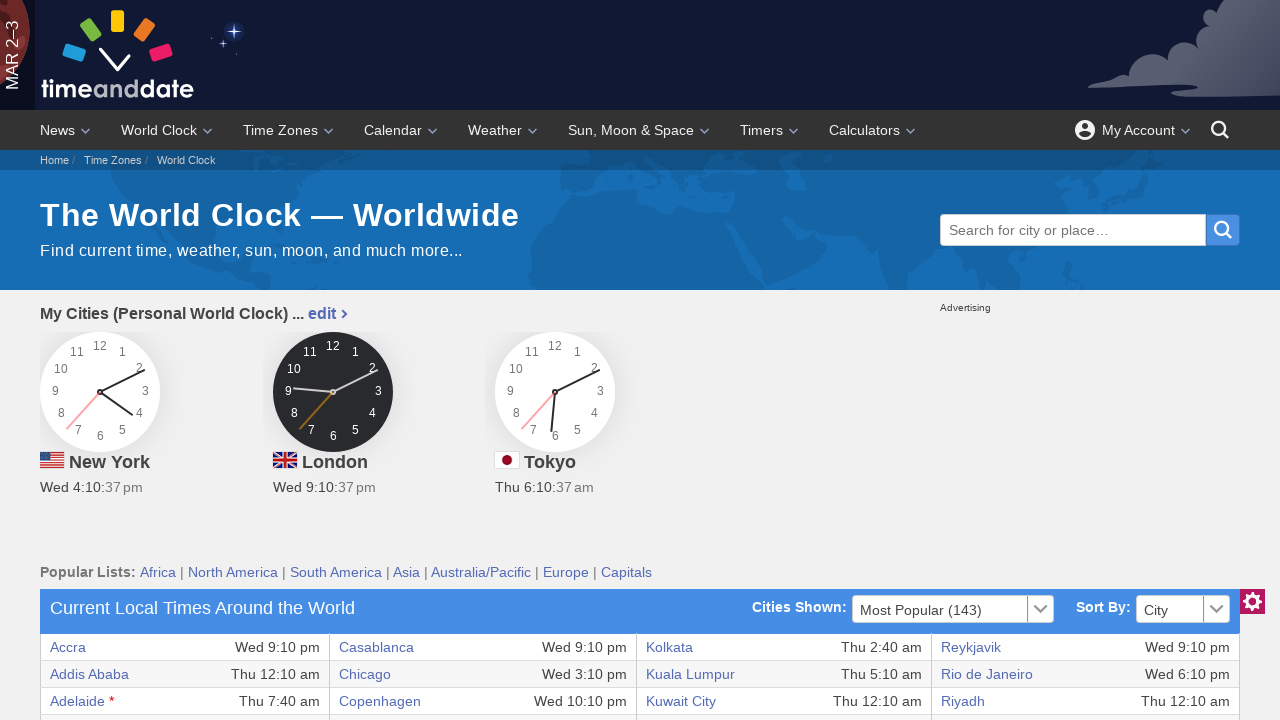

Retrieved text content from table row 28, column 8
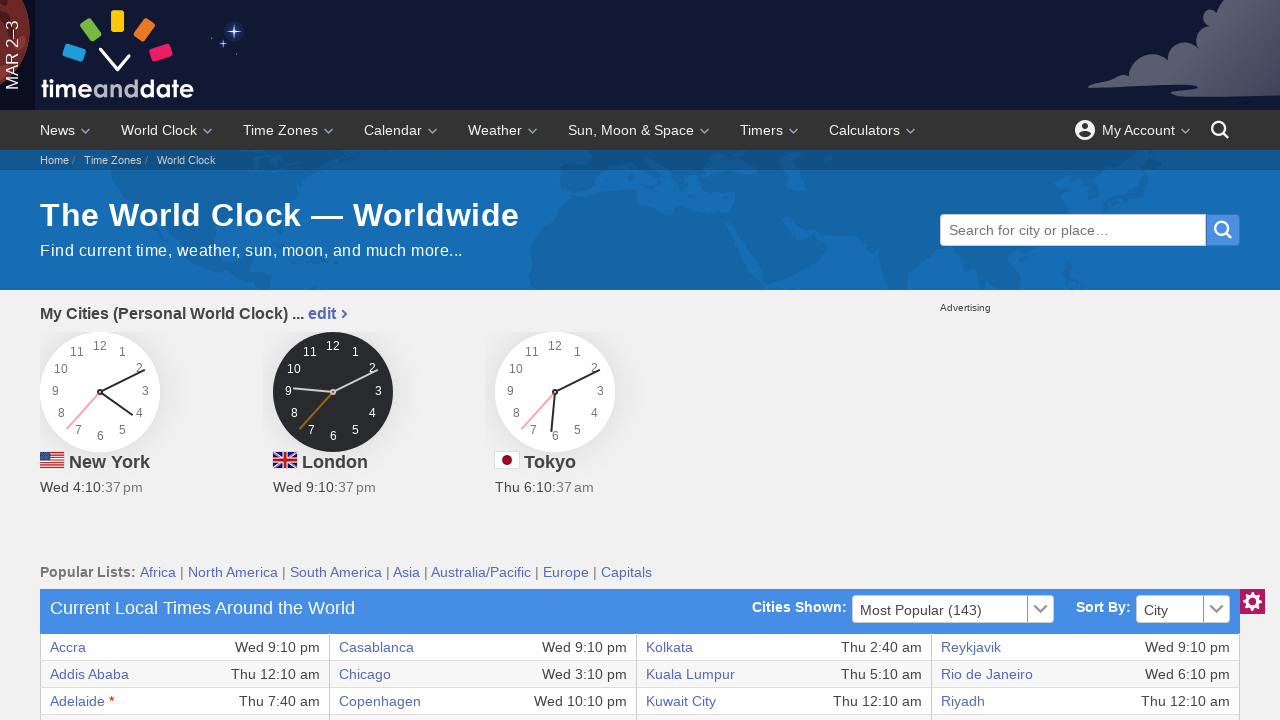

Retrieved text content from table row 29, column 1
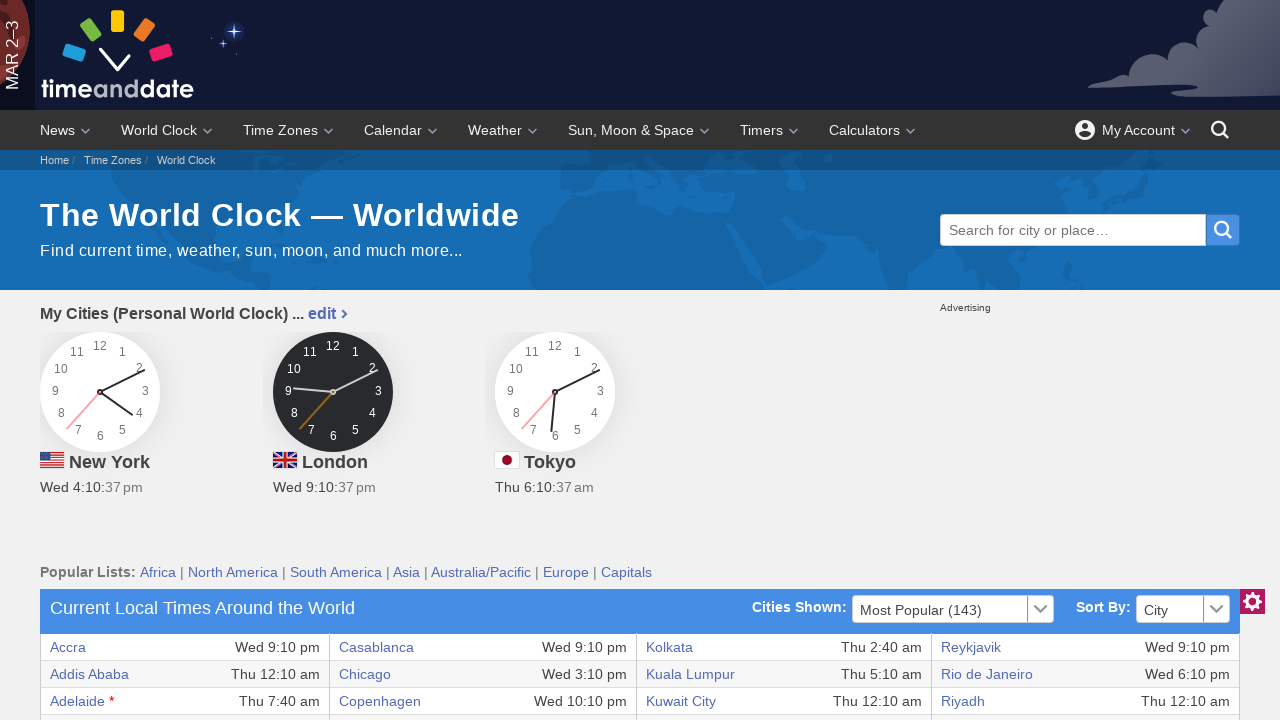

Retrieved text content from table row 29, column 2
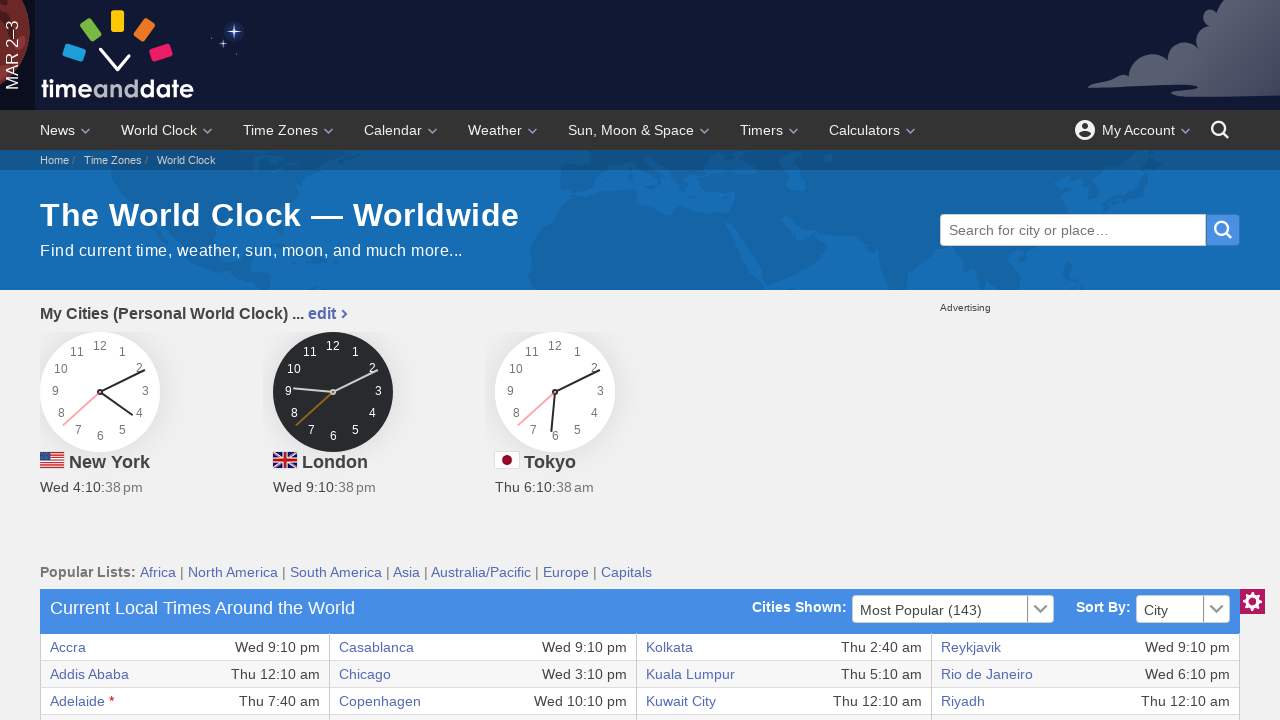

Retrieved text content from table row 29, column 3
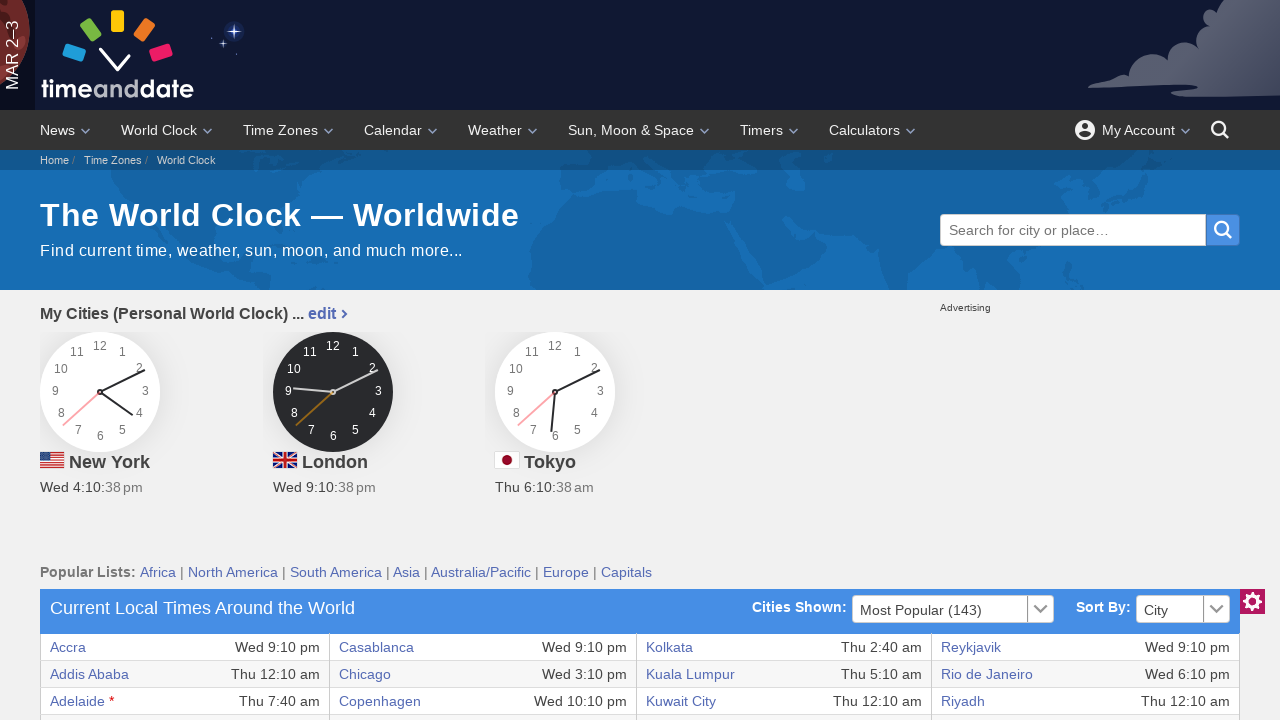

Retrieved text content from table row 29, column 4
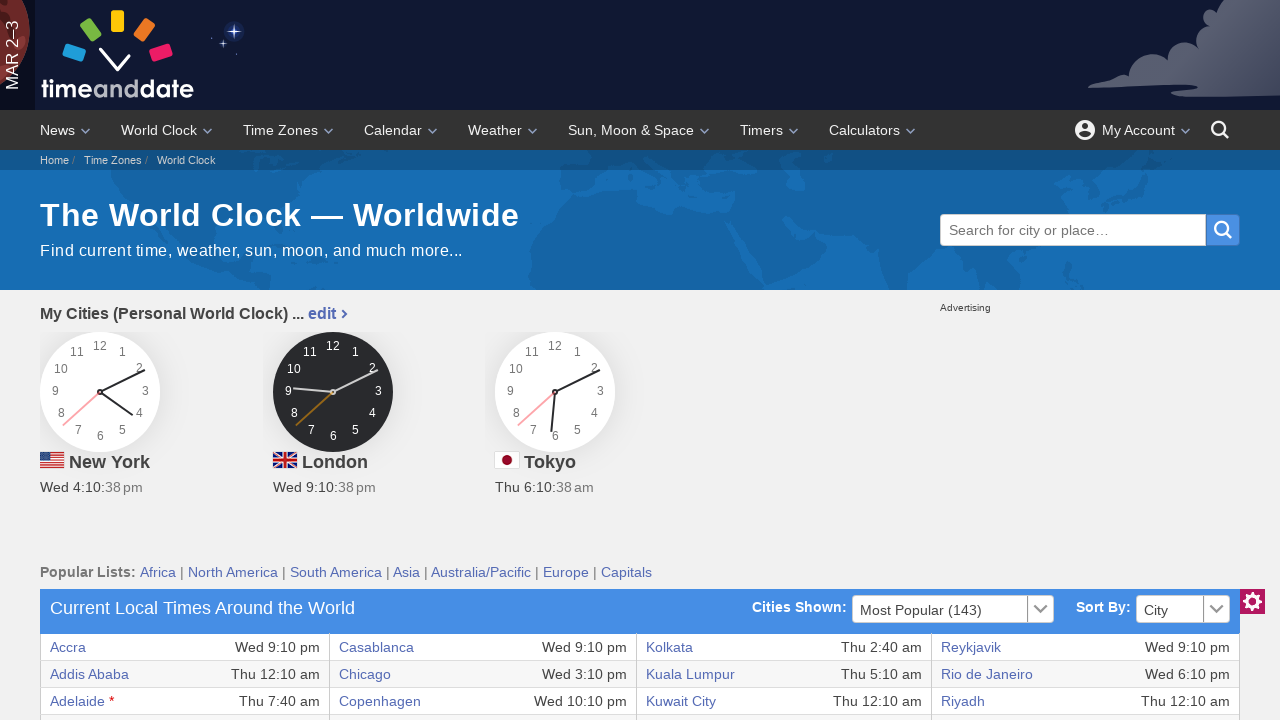

Retrieved text content from table row 29, column 5
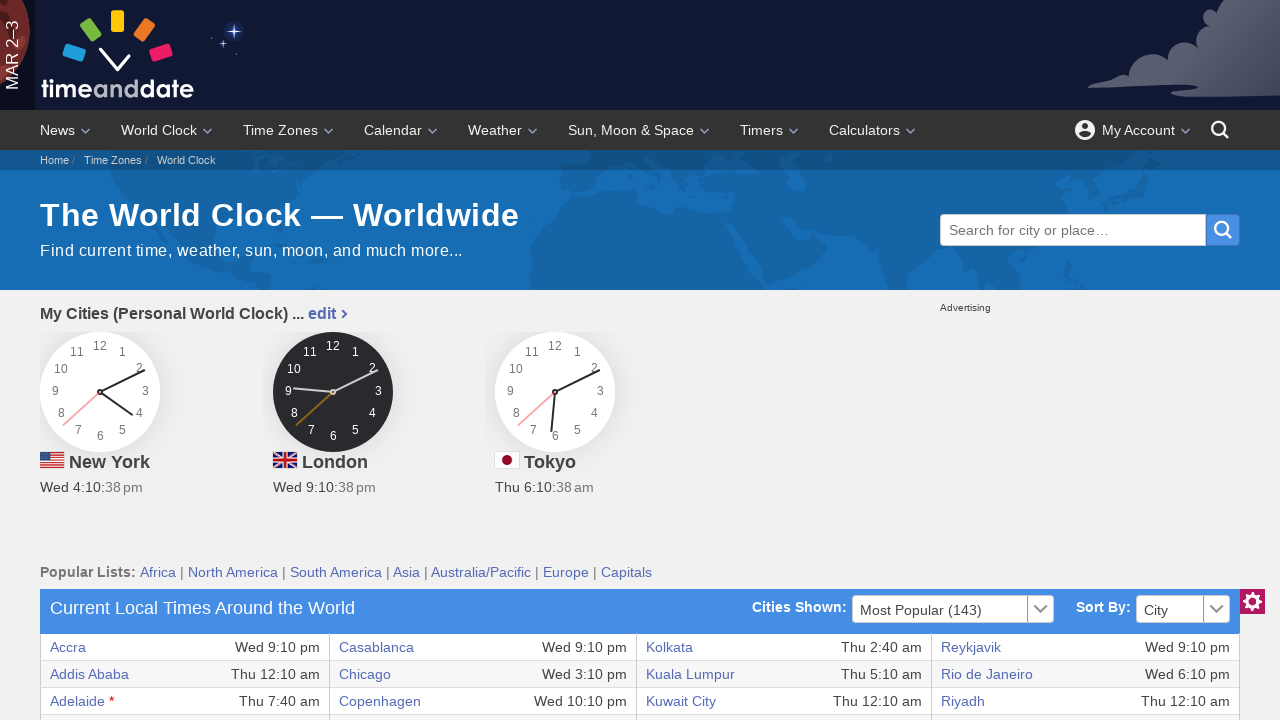

Retrieved text content from table row 29, column 6
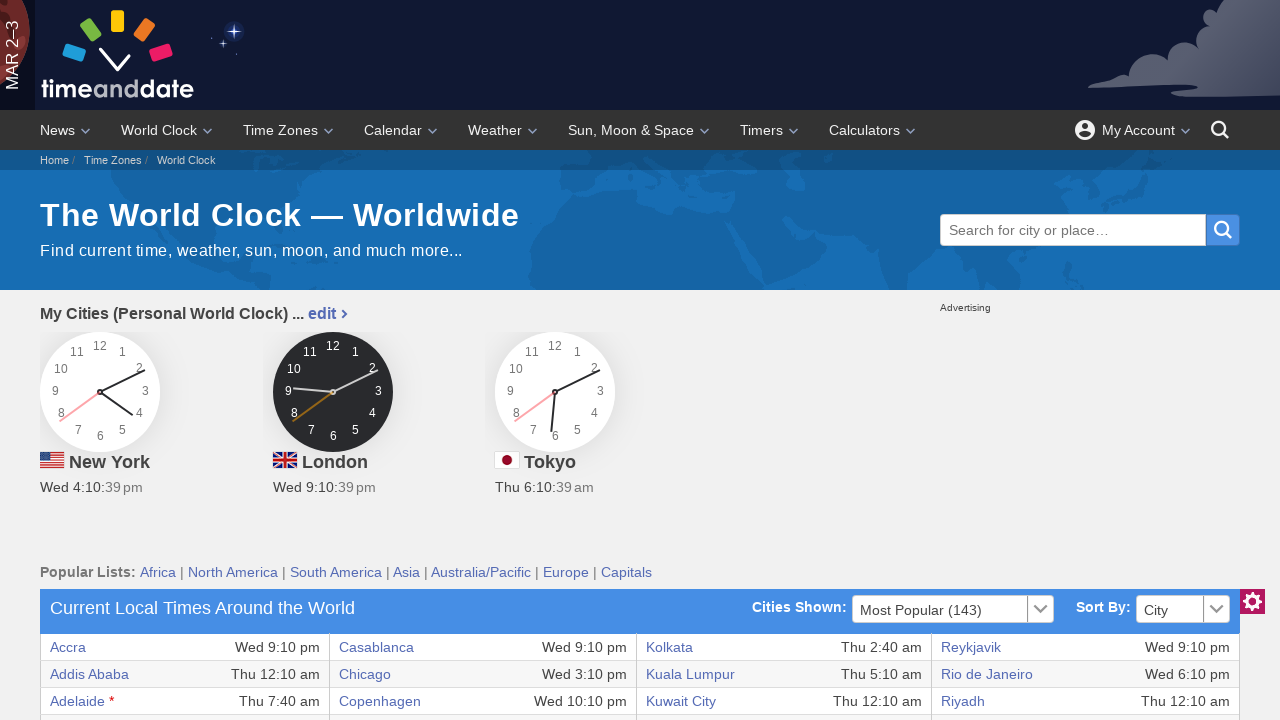

Retrieved text content from table row 29, column 7
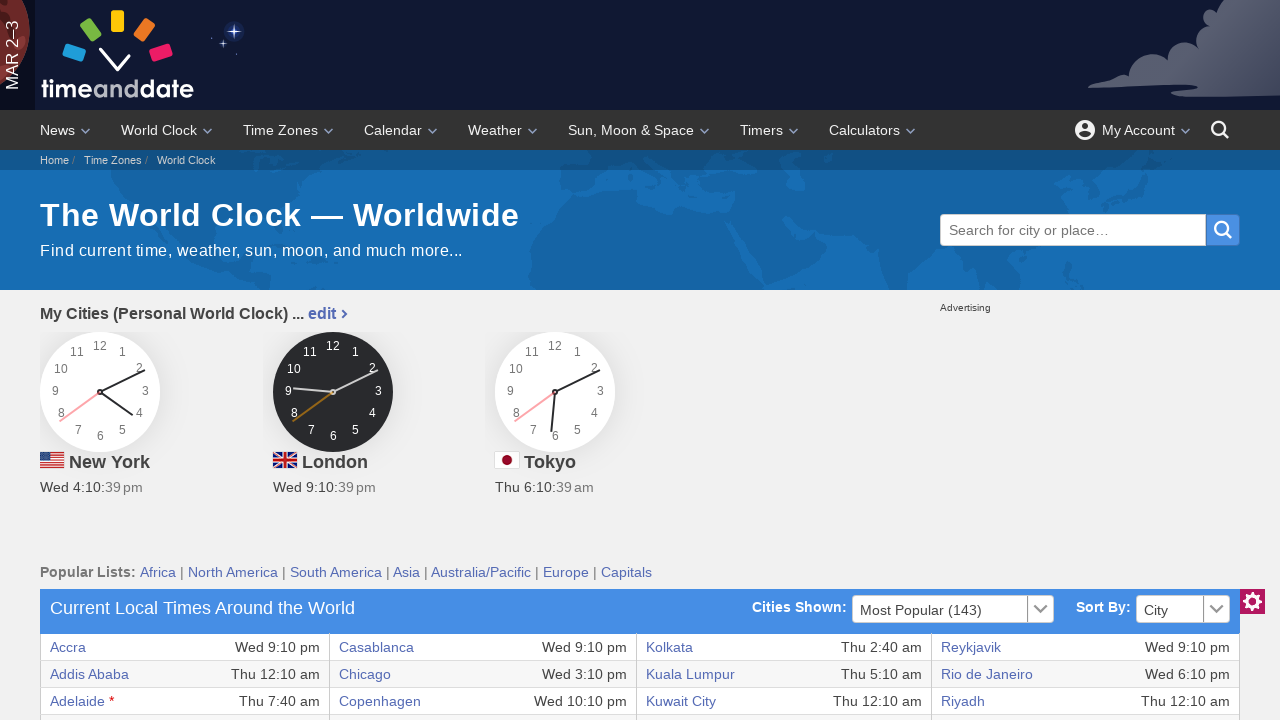

Retrieved text content from table row 29, column 8
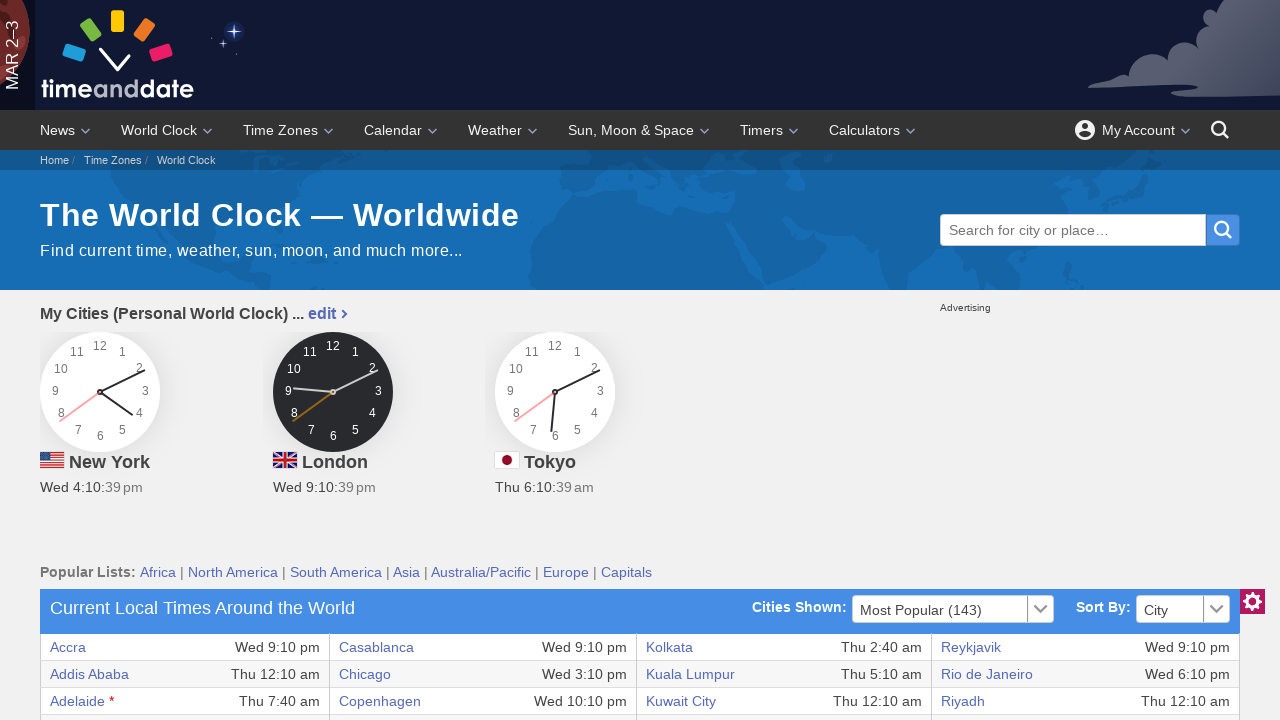

Retrieved text content from table row 30, column 1
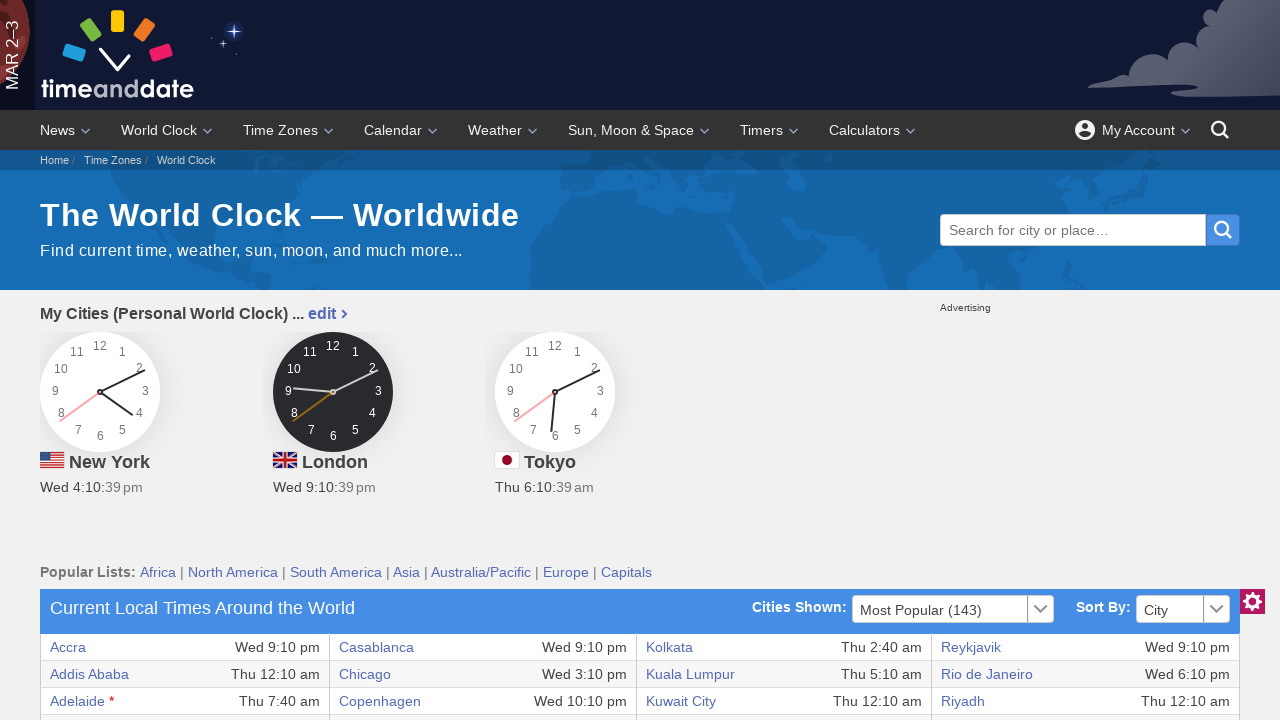

Retrieved text content from table row 30, column 2
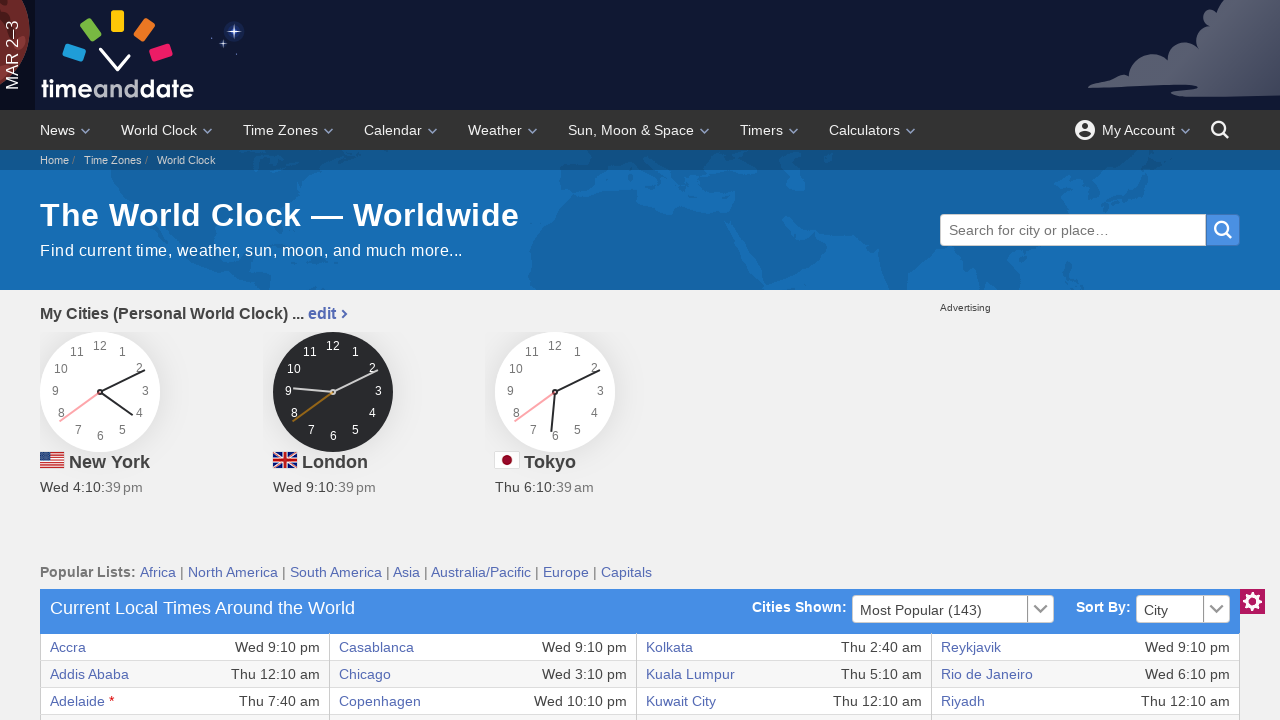

Retrieved text content from table row 30, column 3
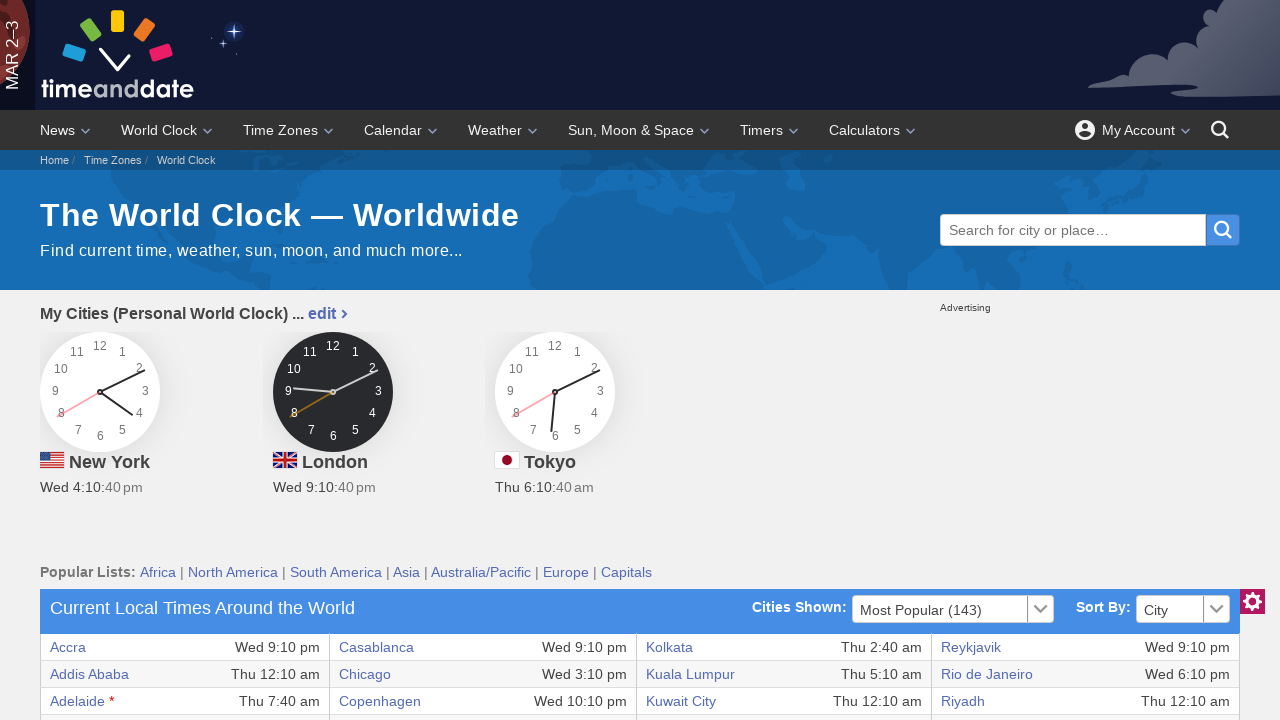

Retrieved text content from table row 30, column 4
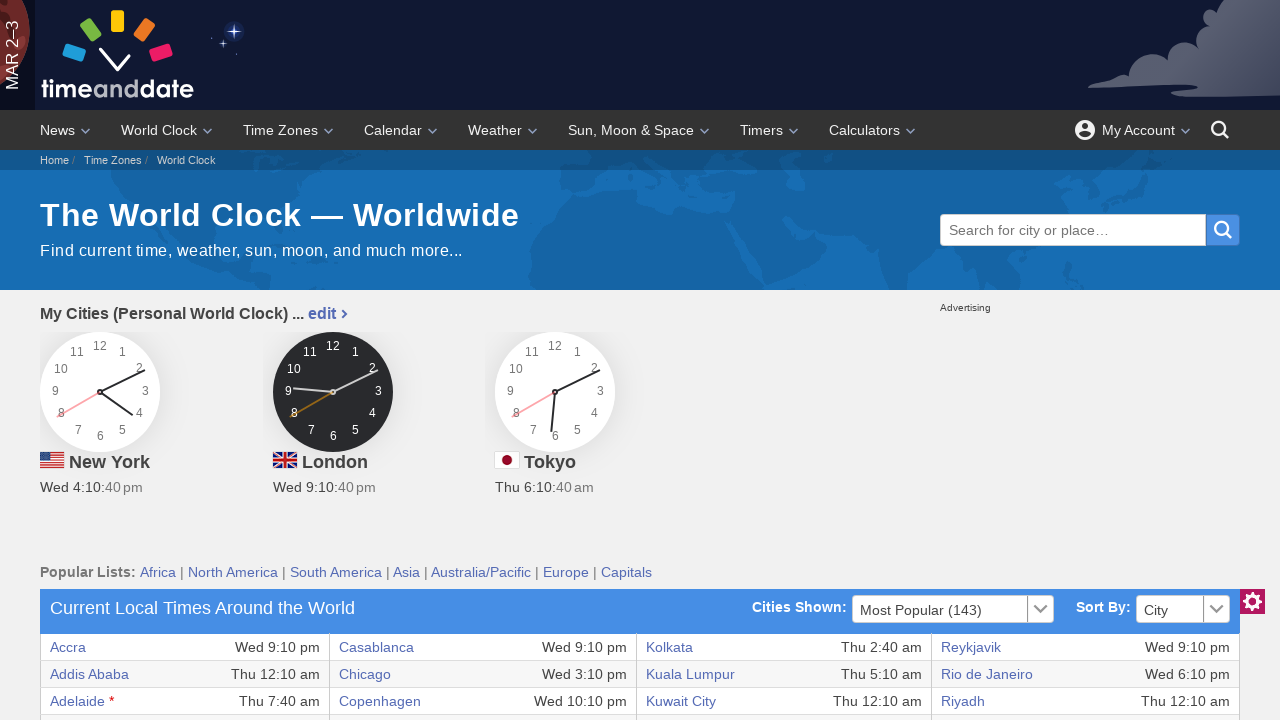

Retrieved text content from table row 30, column 5
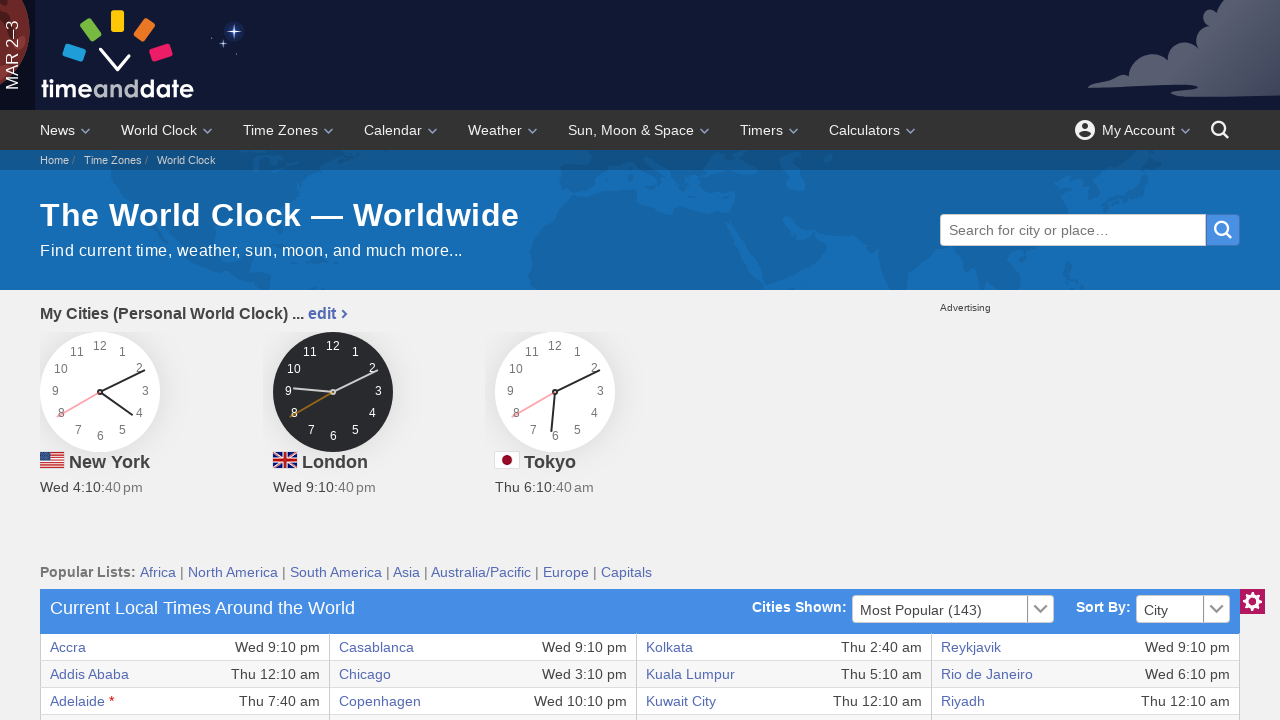

Retrieved text content from table row 30, column 6
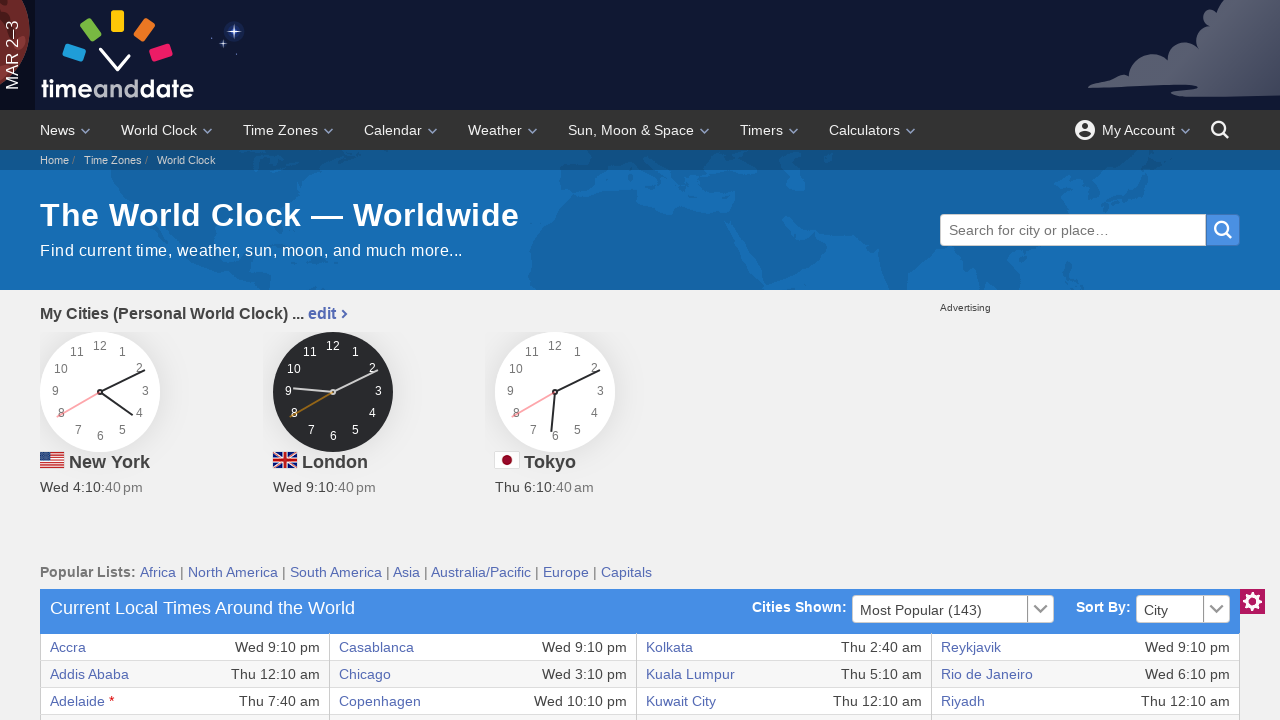

Retrieved text content from table row 30, column 7
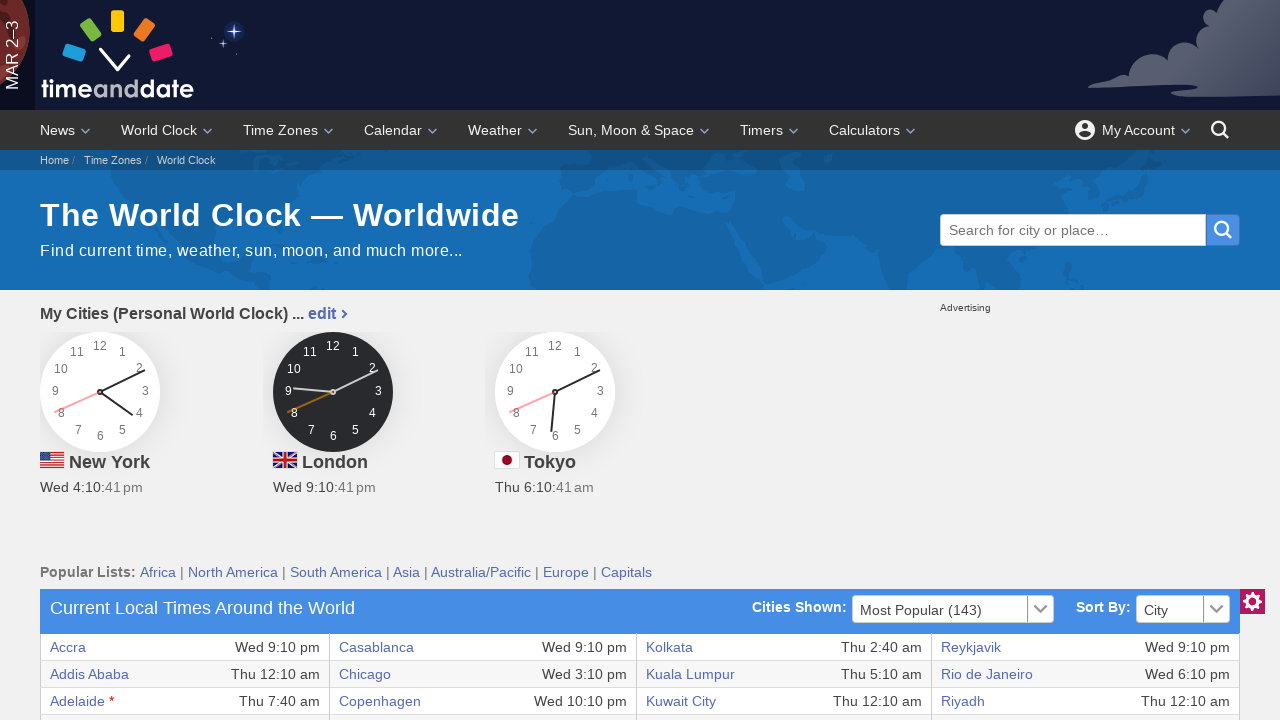

Retrieved text content from table row 30, column 8
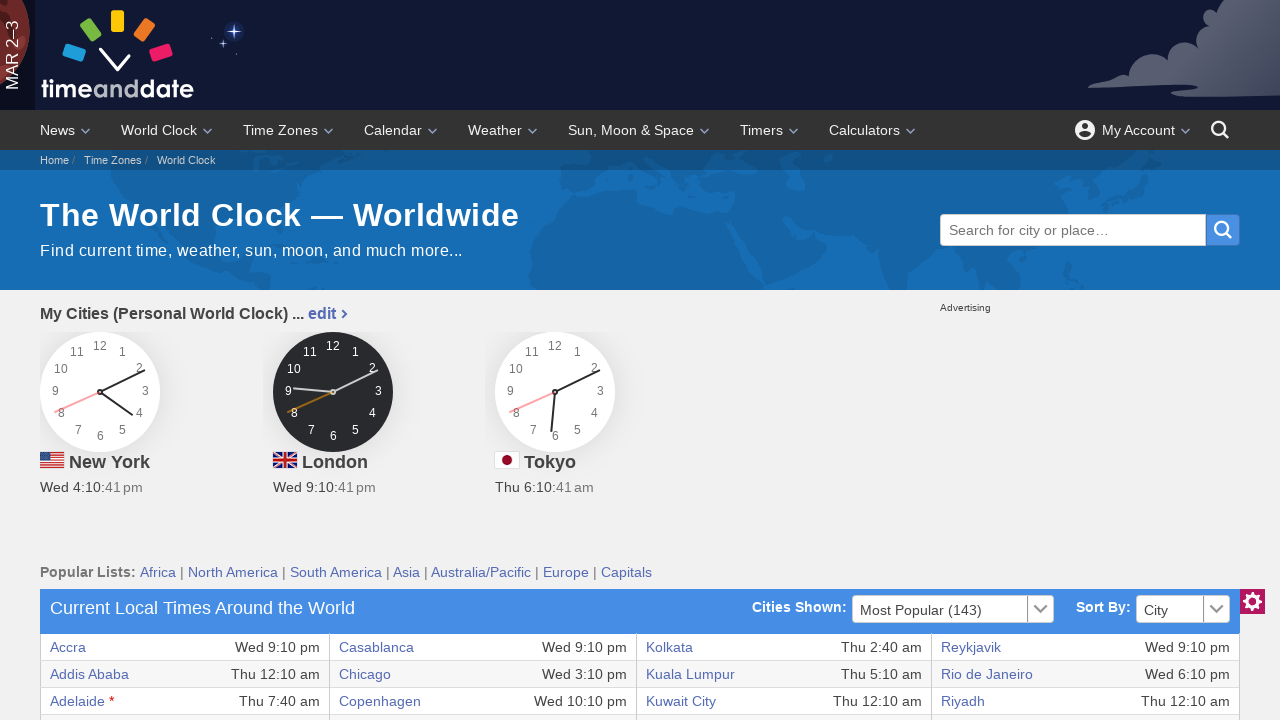

Retrieved text content from table row 31, column 1
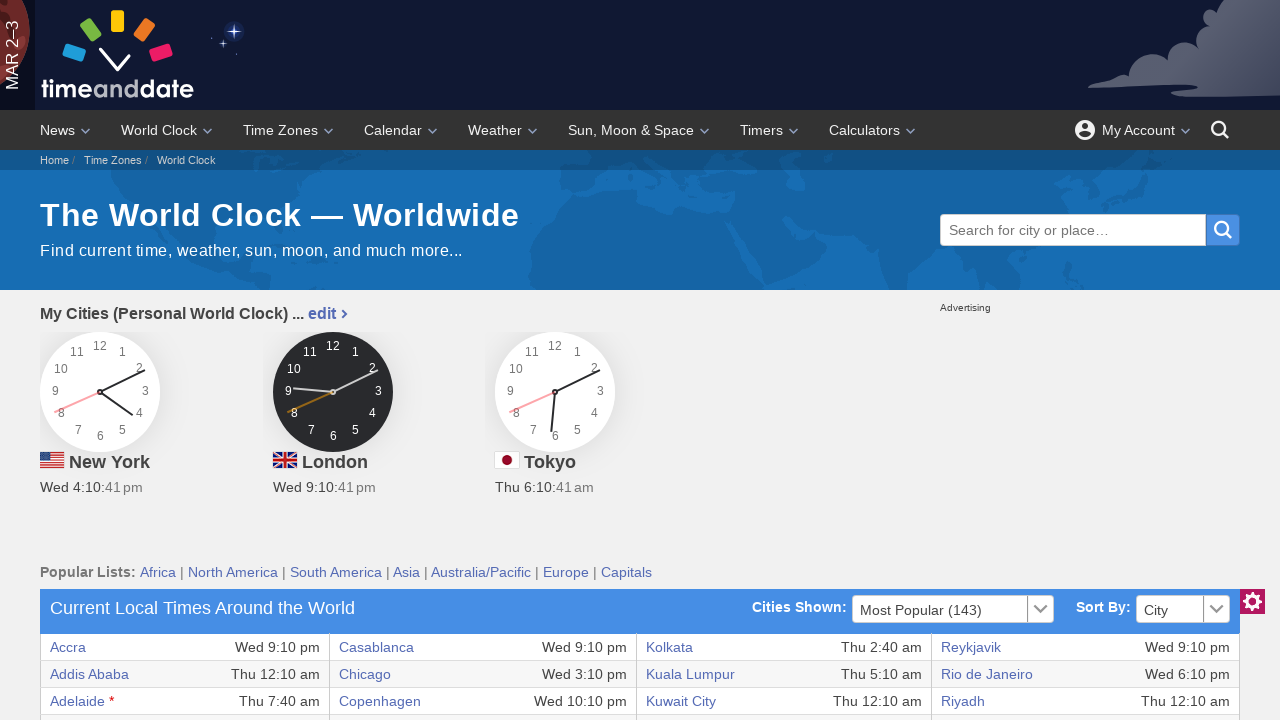

Retrieved text content from table row 31, column 2
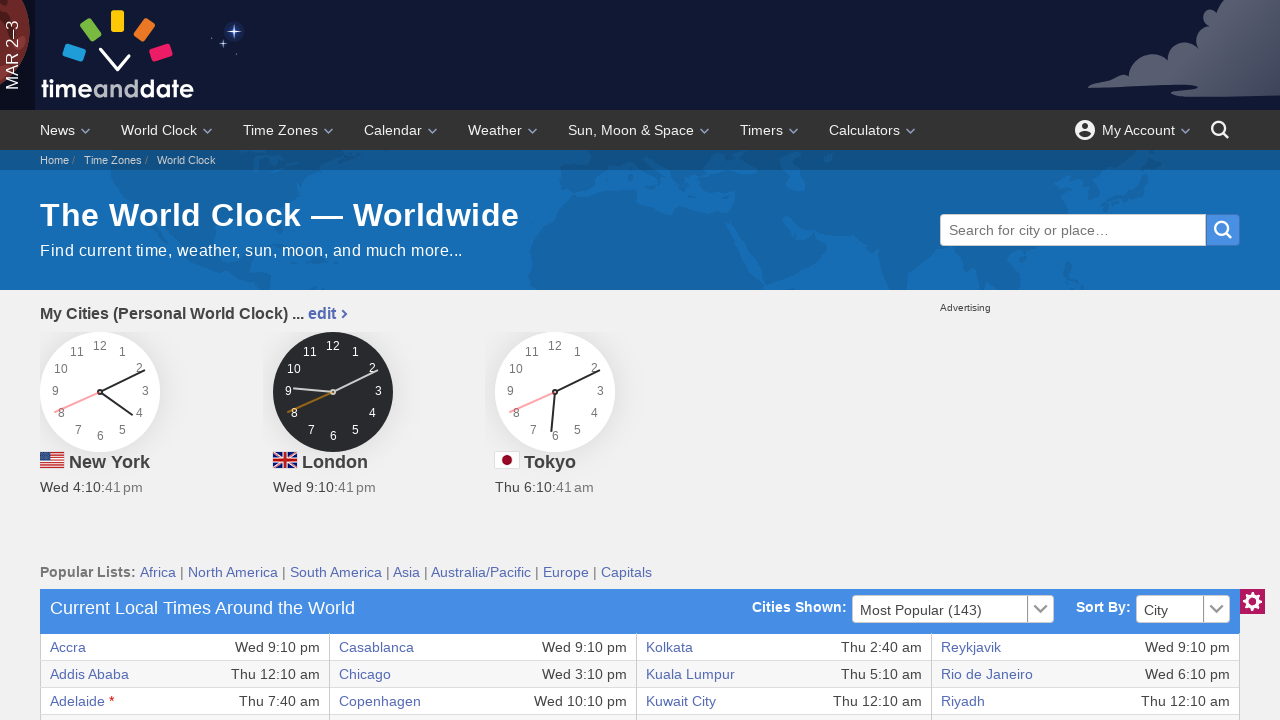

Retrieved text content from table row 31, column 3
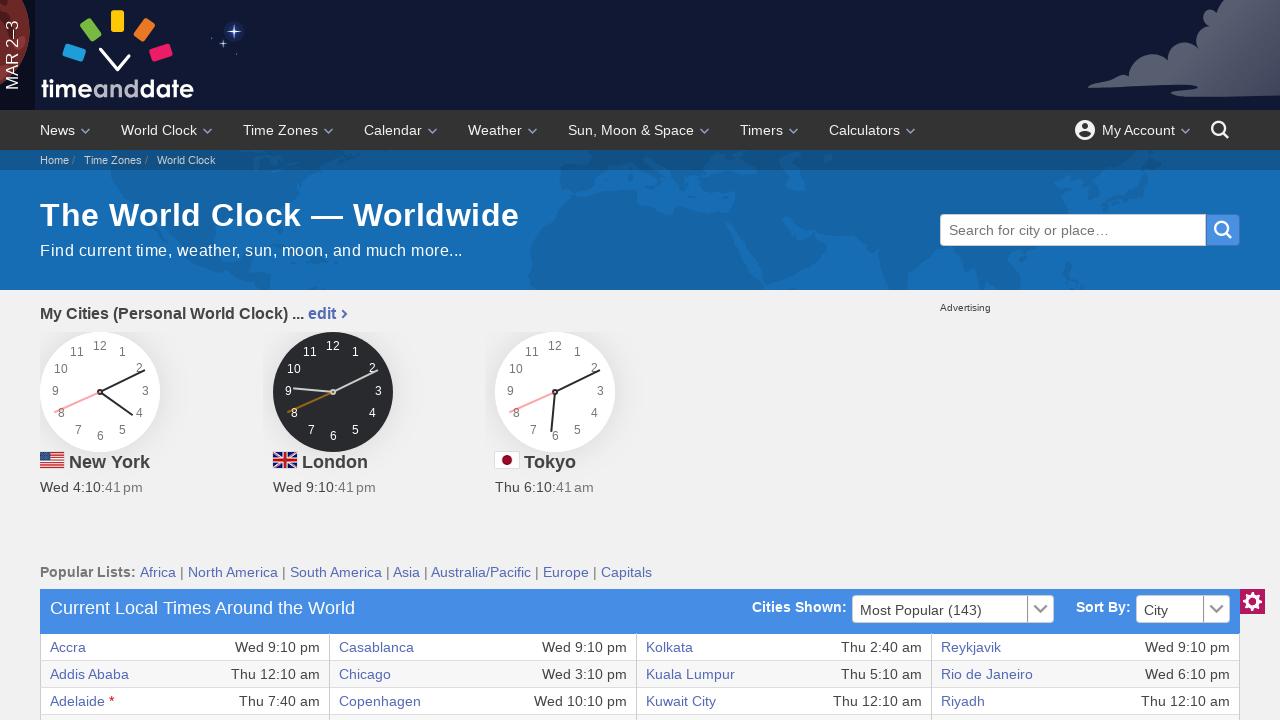

Retrieved text content from table row 31, column 4
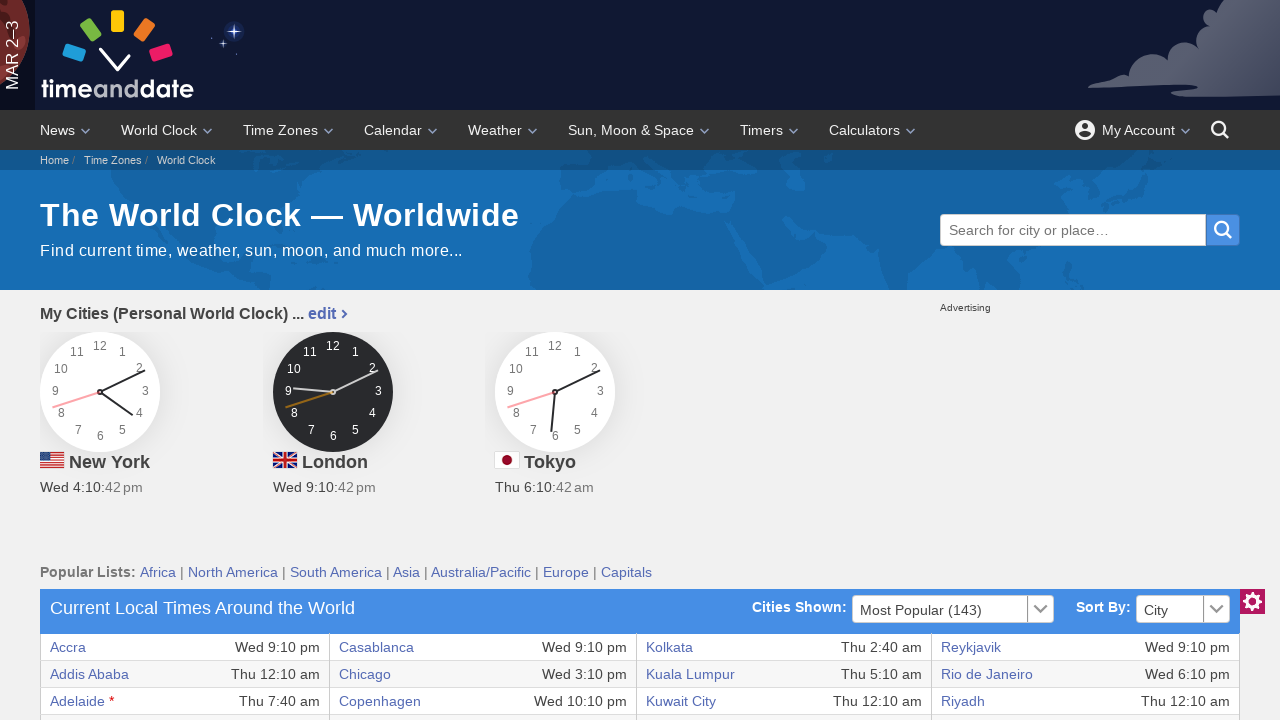

Retrieved text content from table row 31, column 5
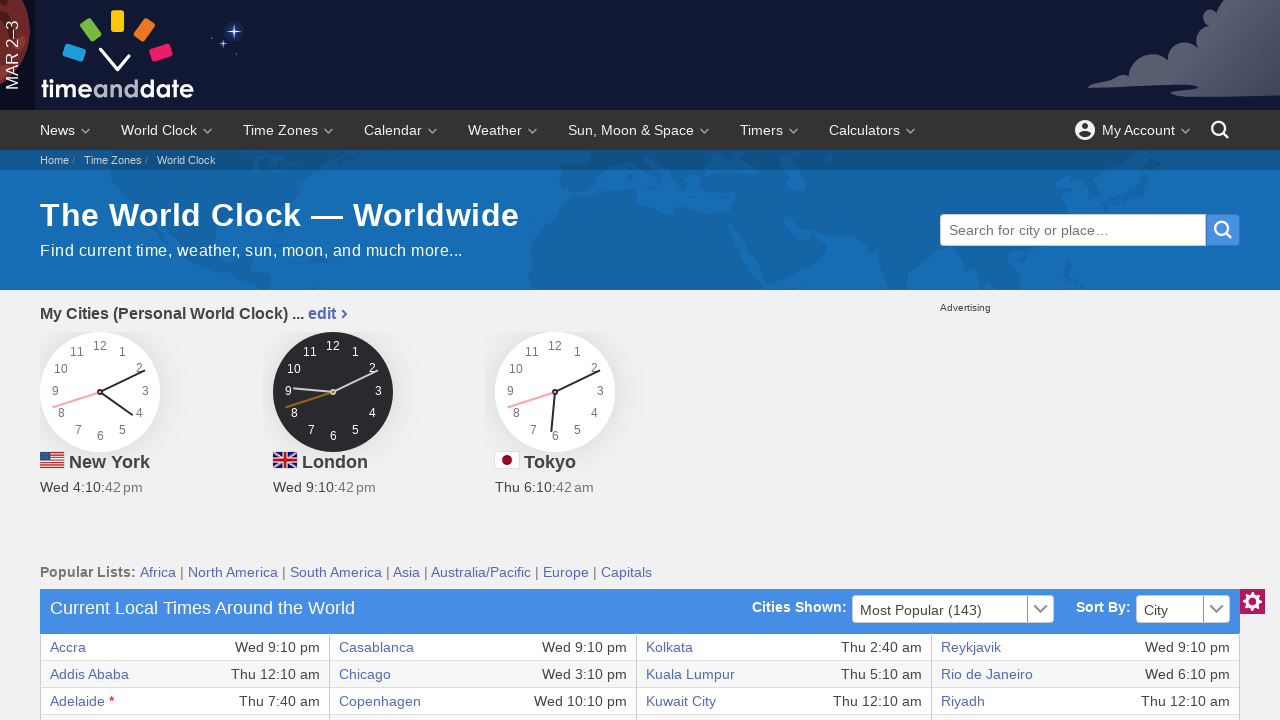

Retrieved text content from table row 31, column 6
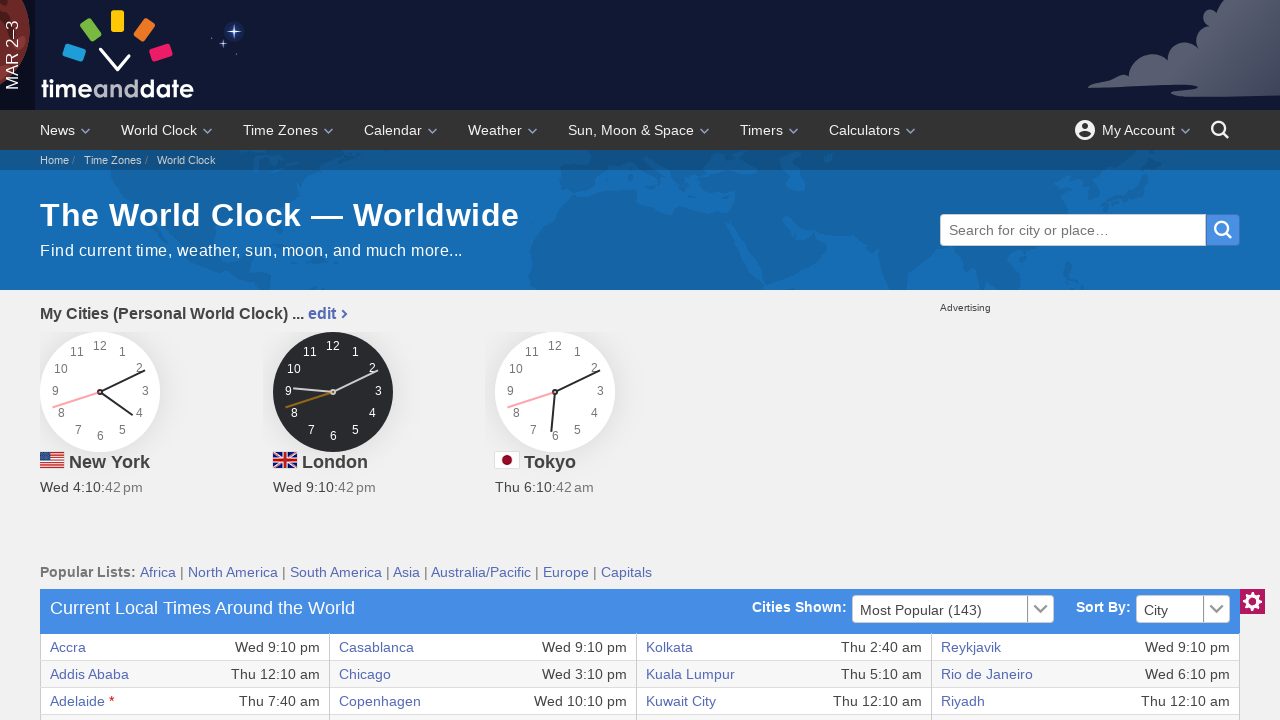

Retrieved text content from table row 31, column 7
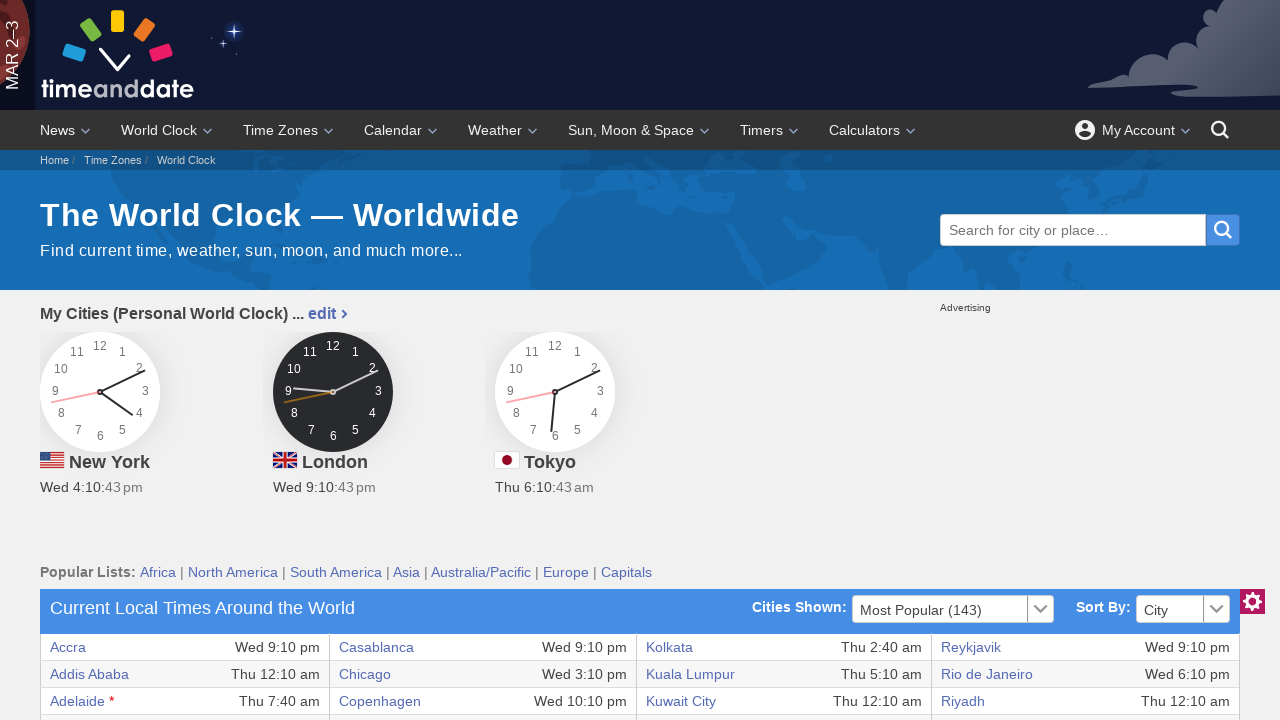

Retrieved text content from table row 31, column 8
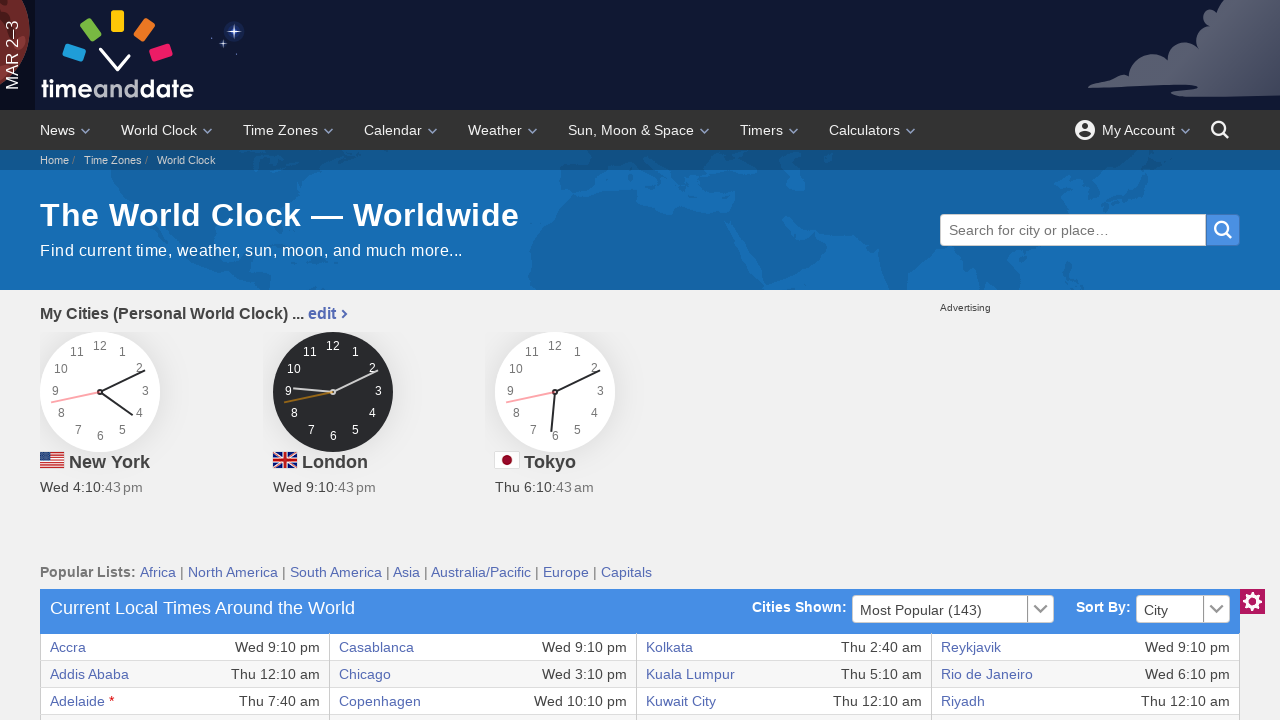

Retrieved text content from table row 32, column 1
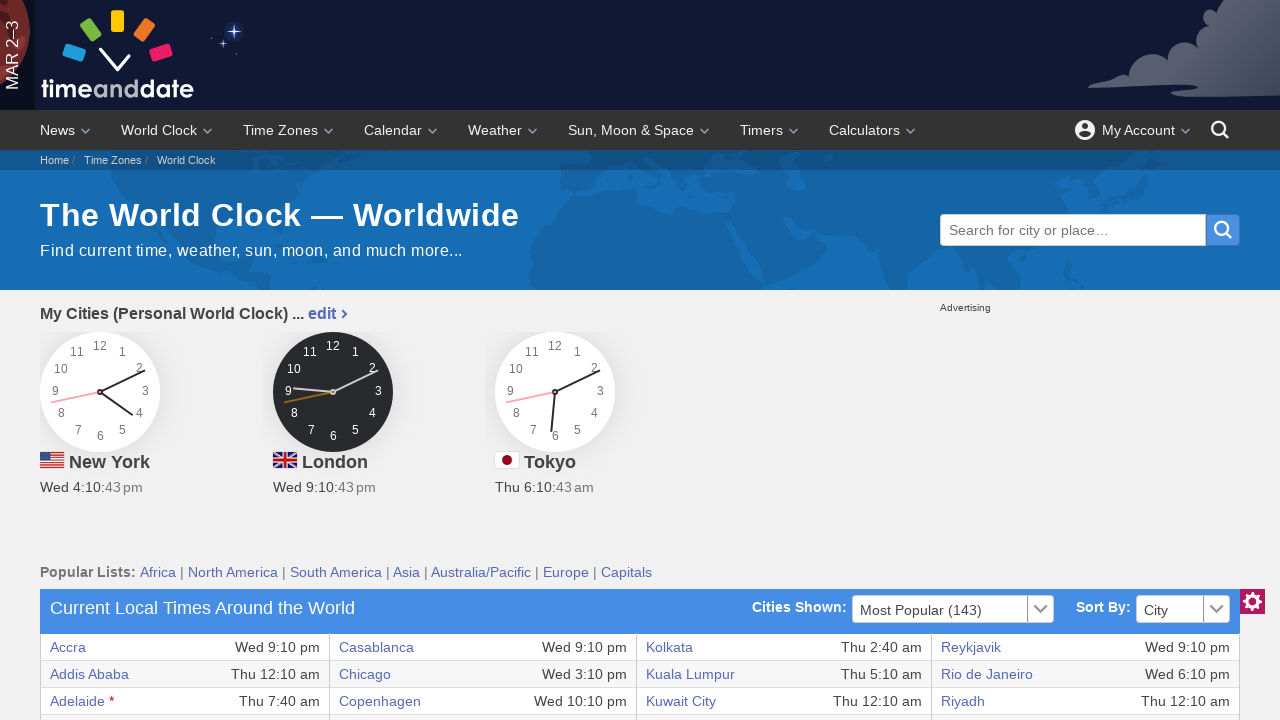

Retrieved text content from table row 32, column 2
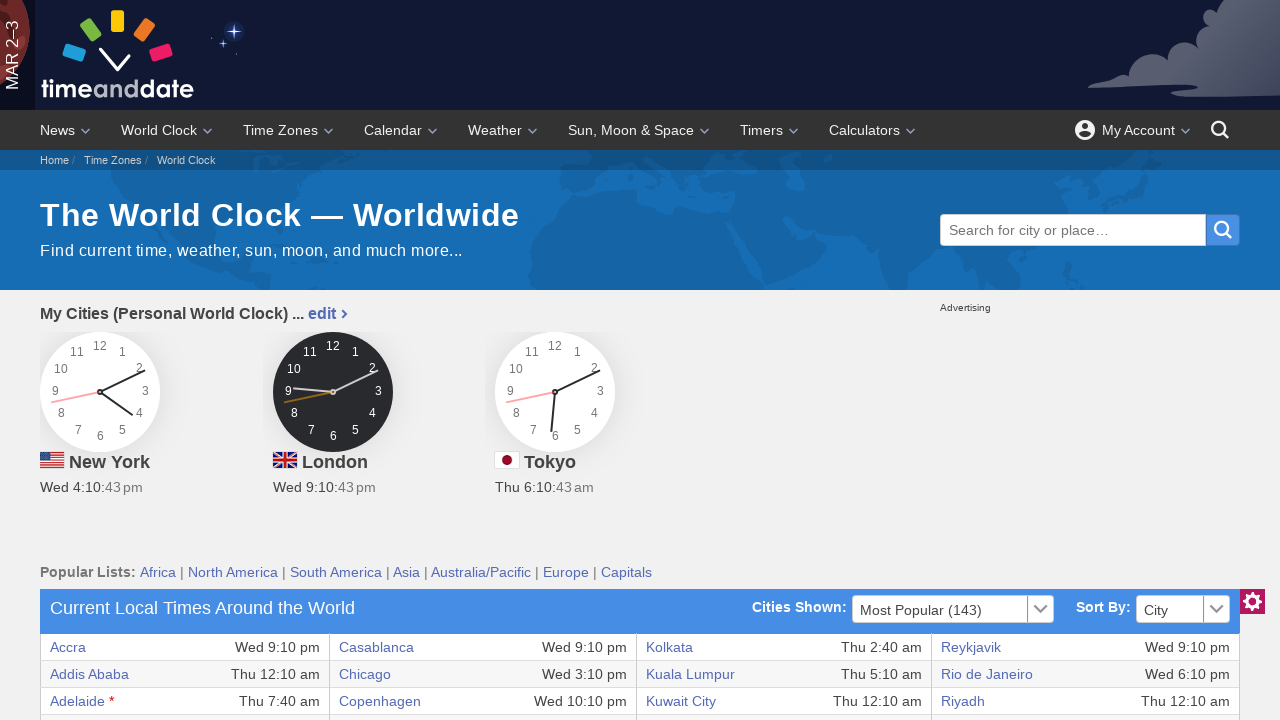

Retrieved text content from table row 32, column 3
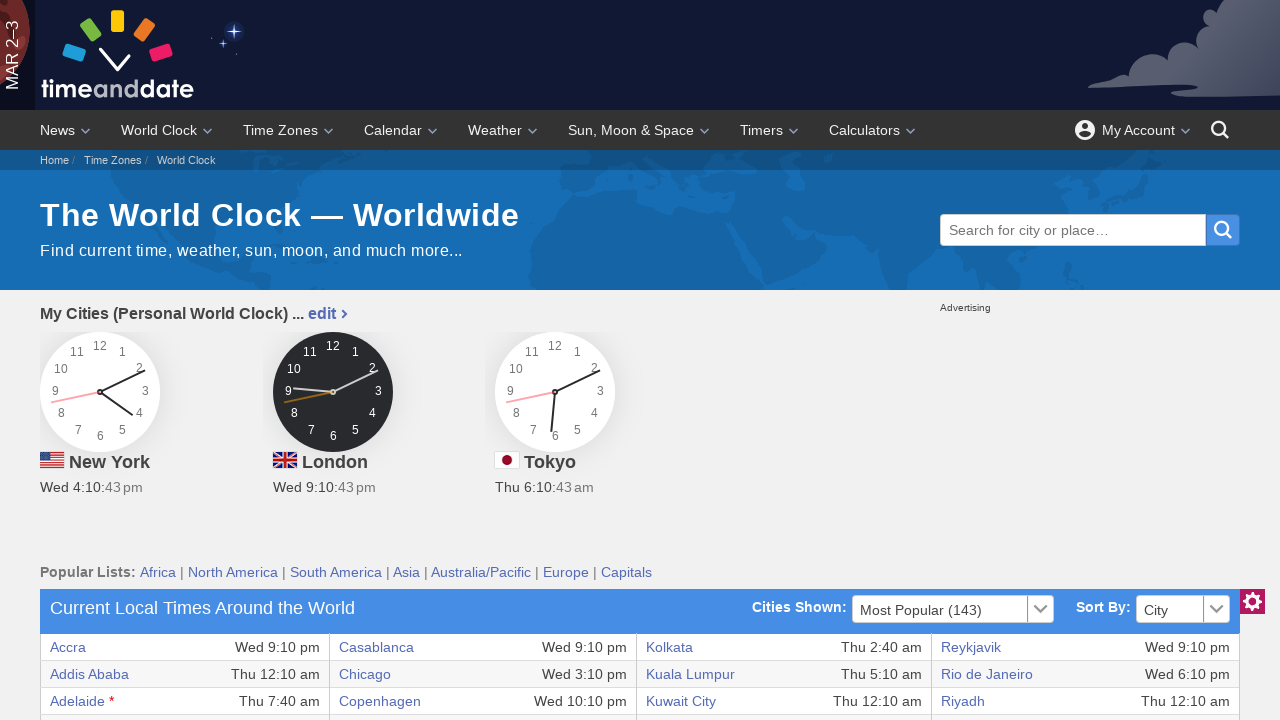

Retrieved text content from table row 32, column 4
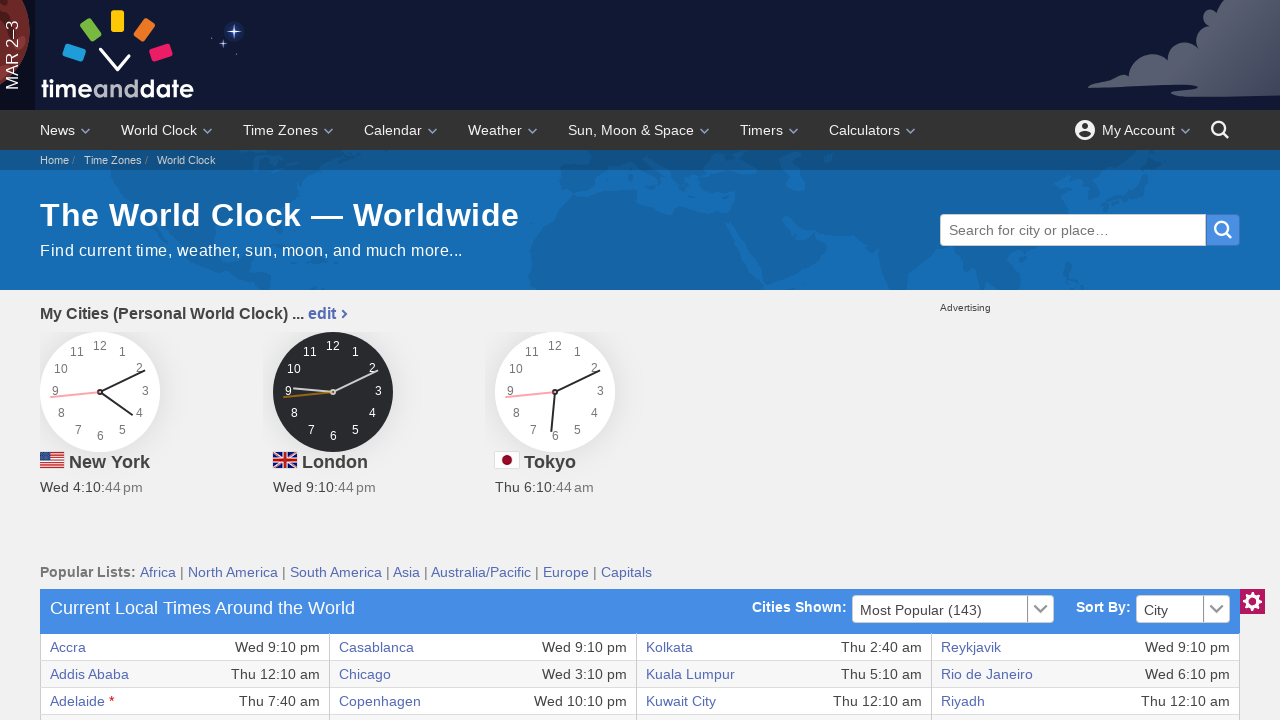

Retrieved text content from table row 32, column 5
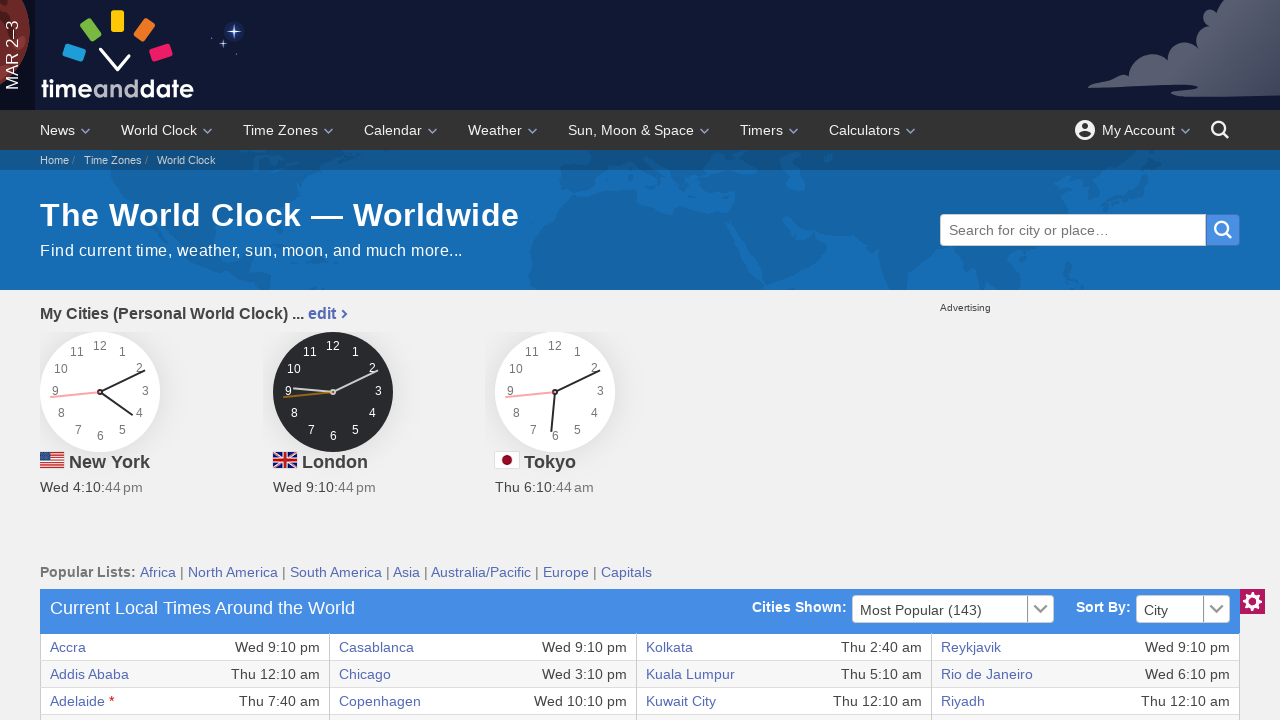

Retrieved text content from table row 32, column 6
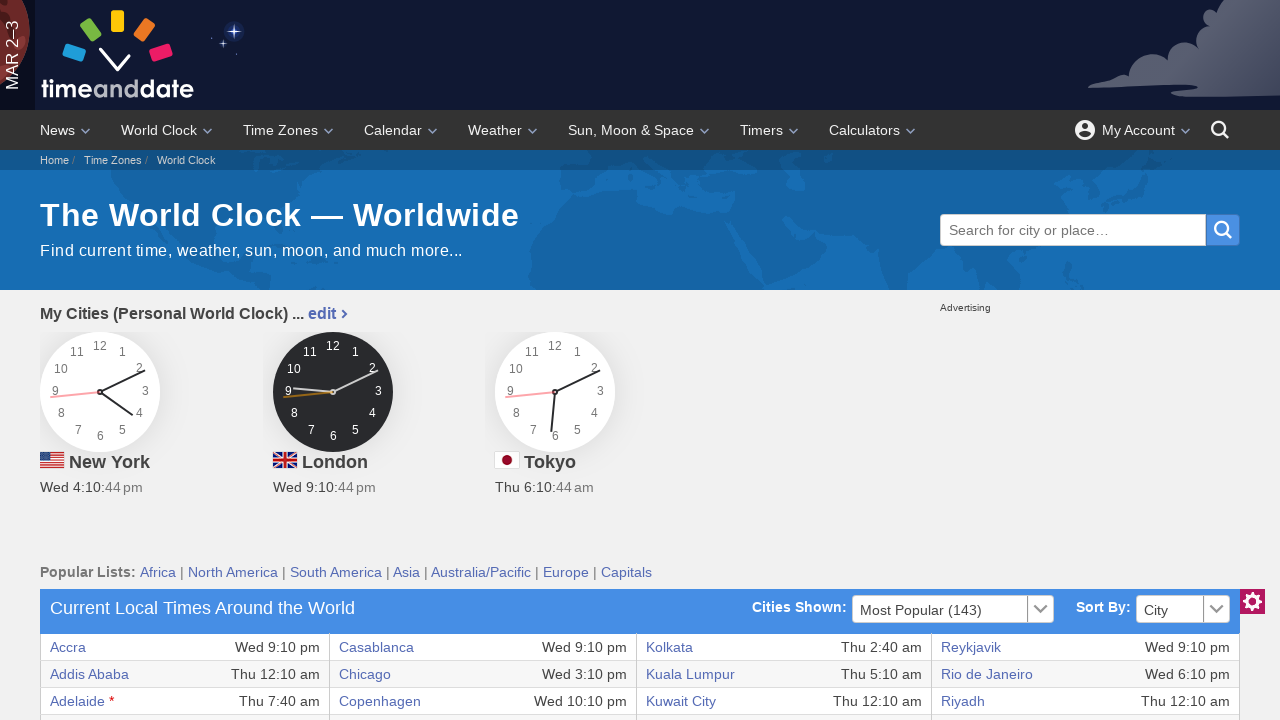

Retrieved text content from table row 32, column 7
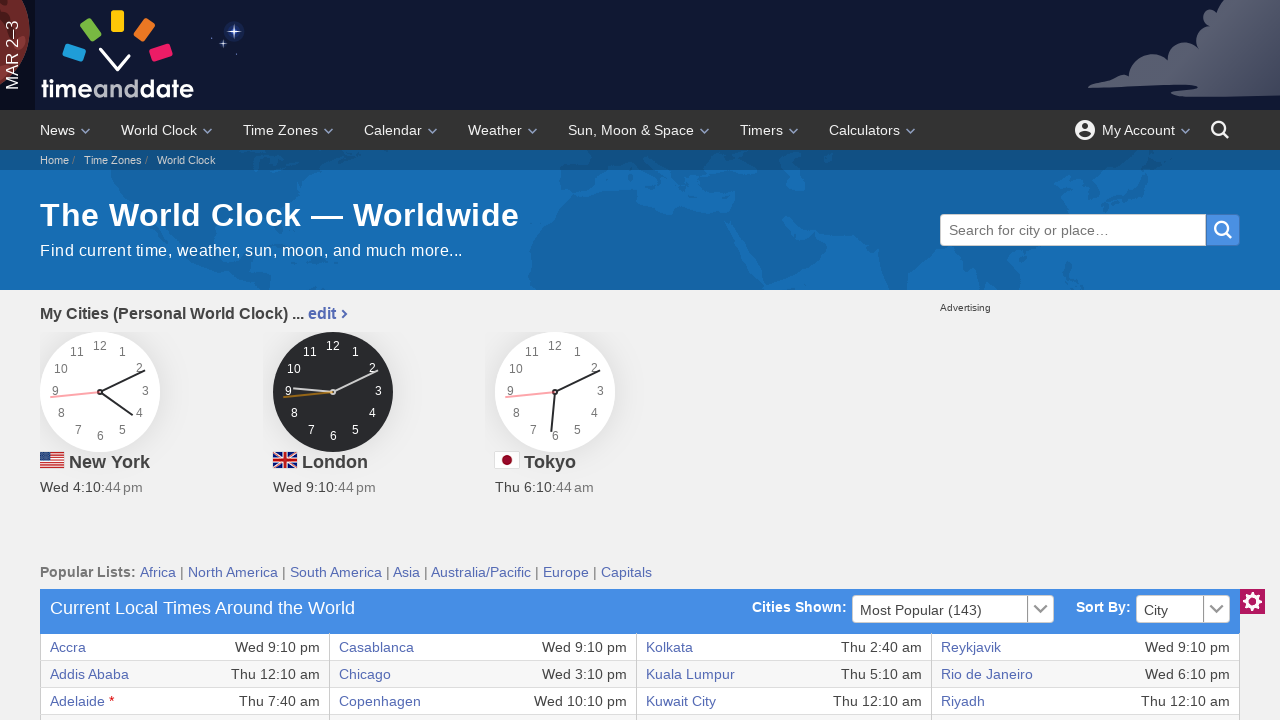

Retrieved text content from table row 32, column 8
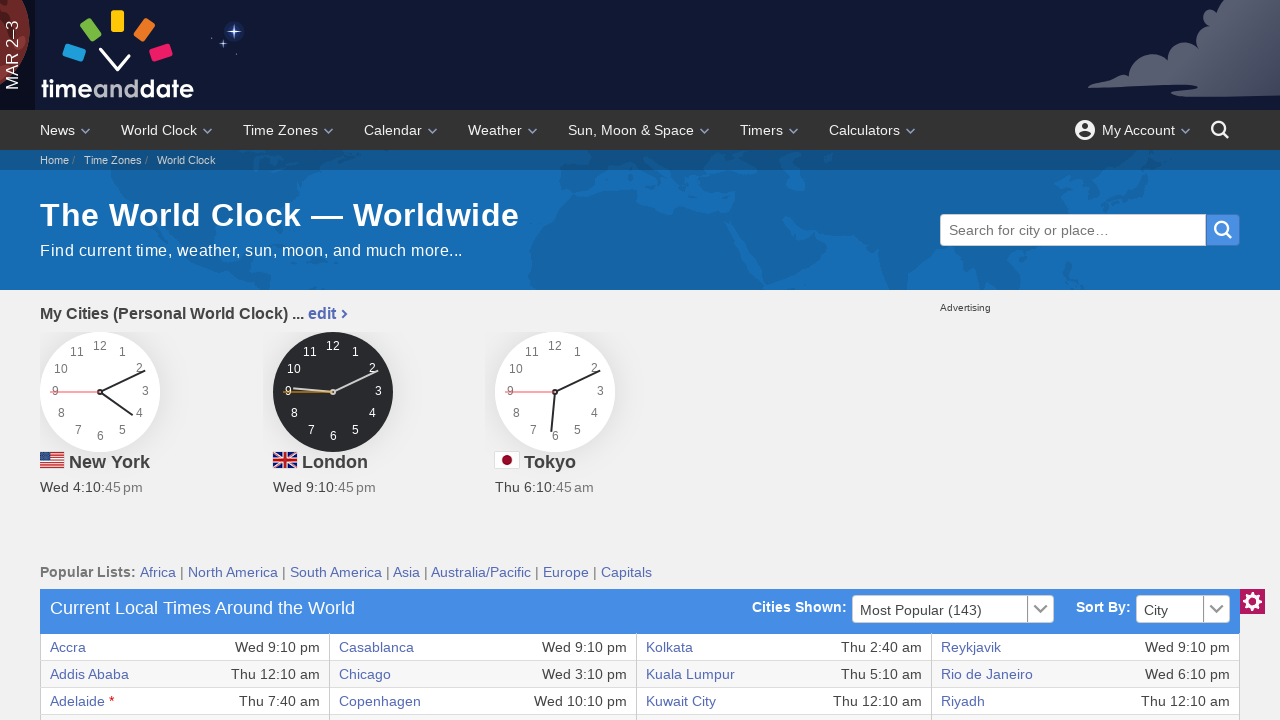

Retrieved text content from table row 33, column 1
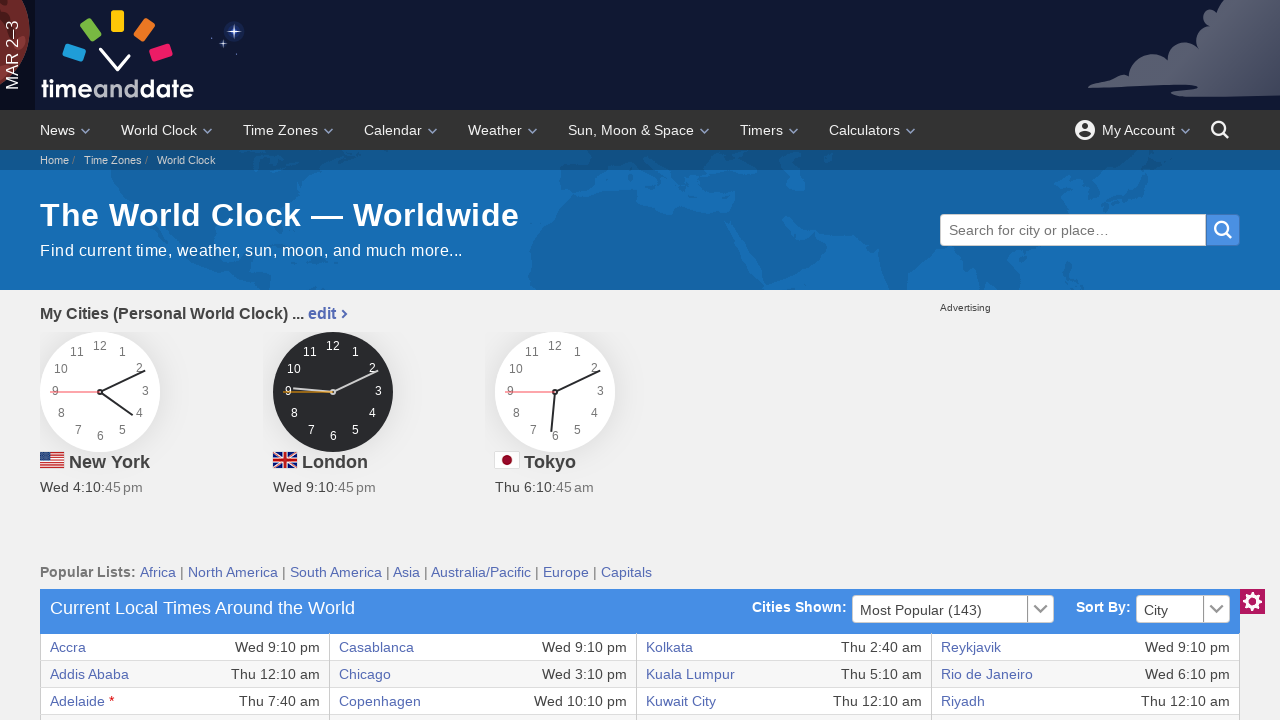

Retrieved text content from table row 33, column 2
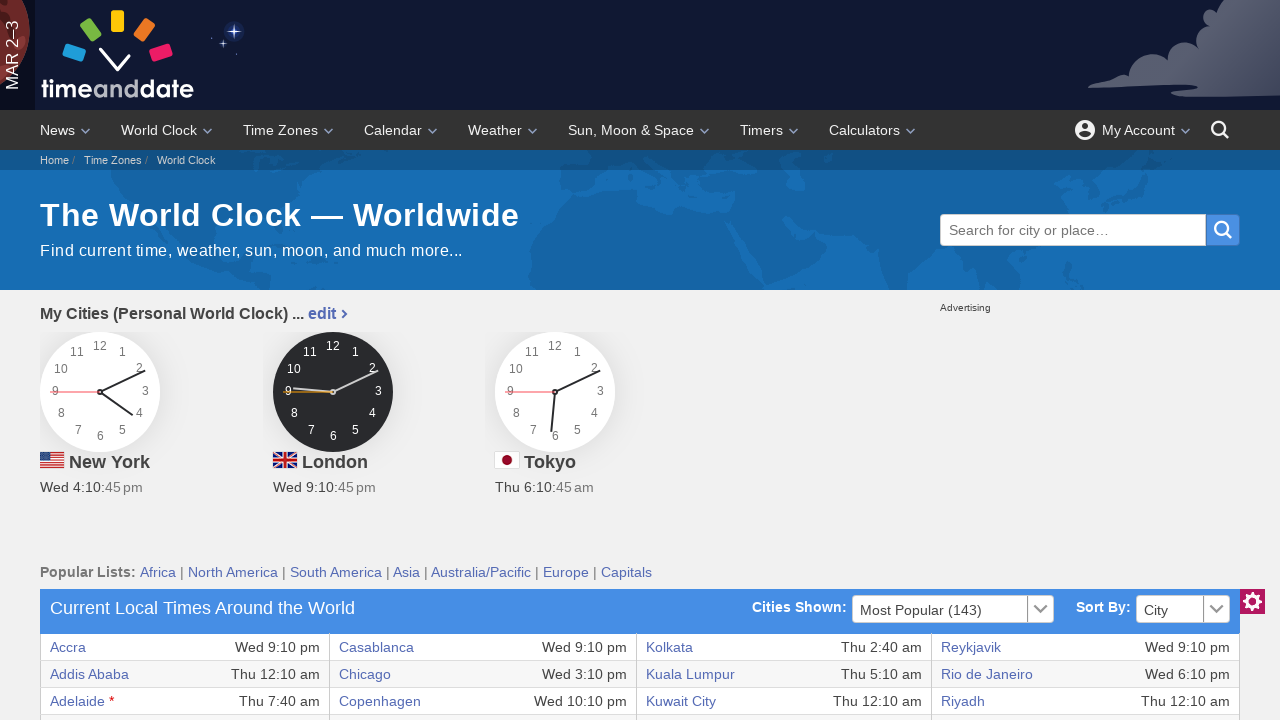

Retrieved text content from table row 33, column 3
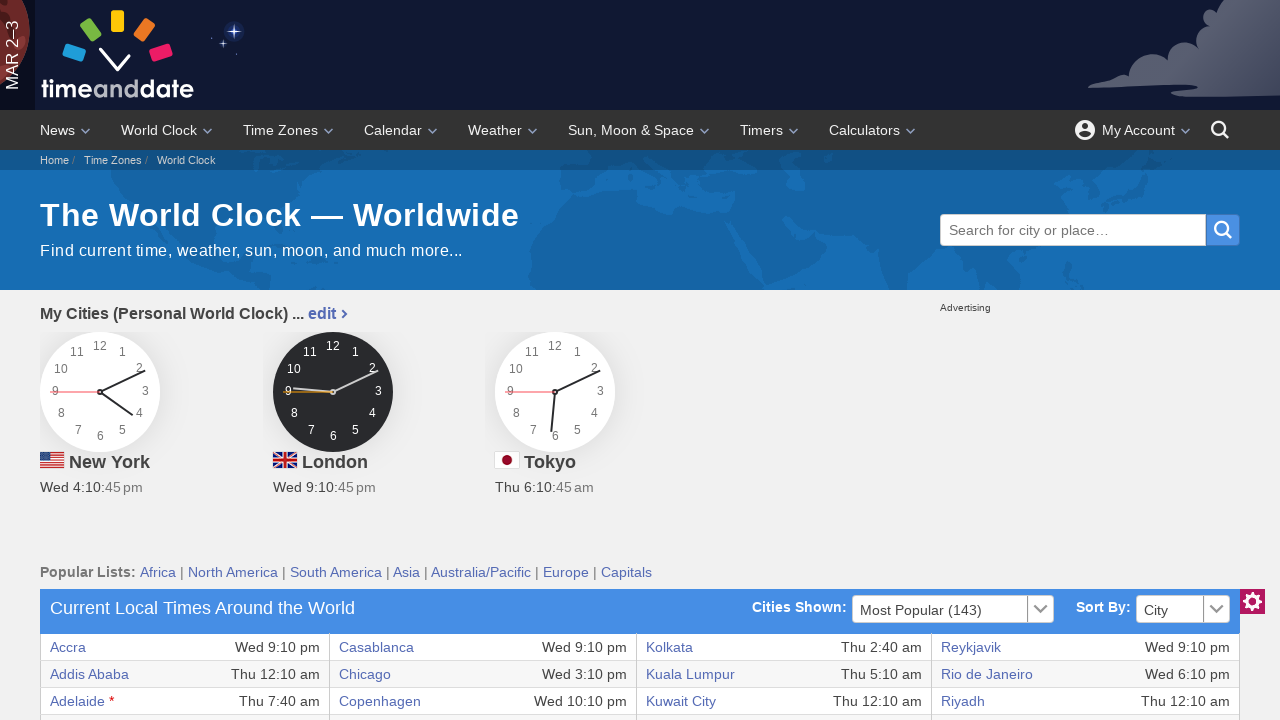

Retrieved text content from table row 33, column 4
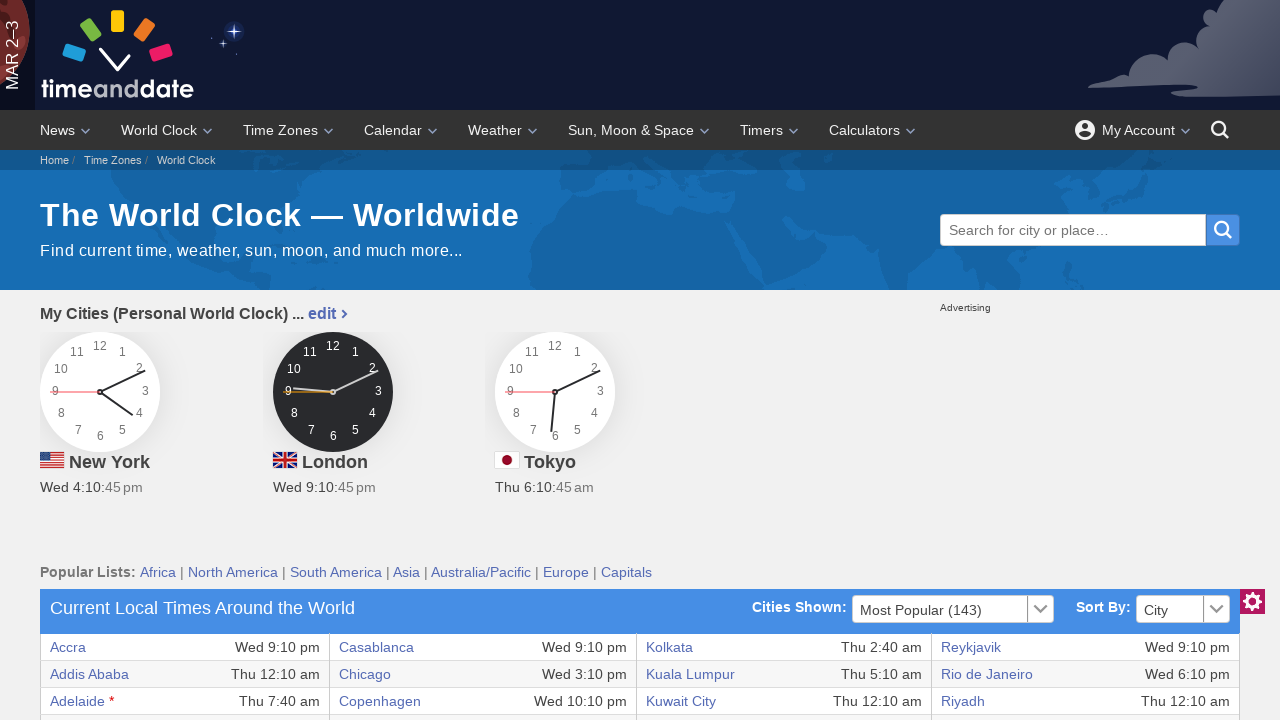

Retrieved text content from table row 33, column 5
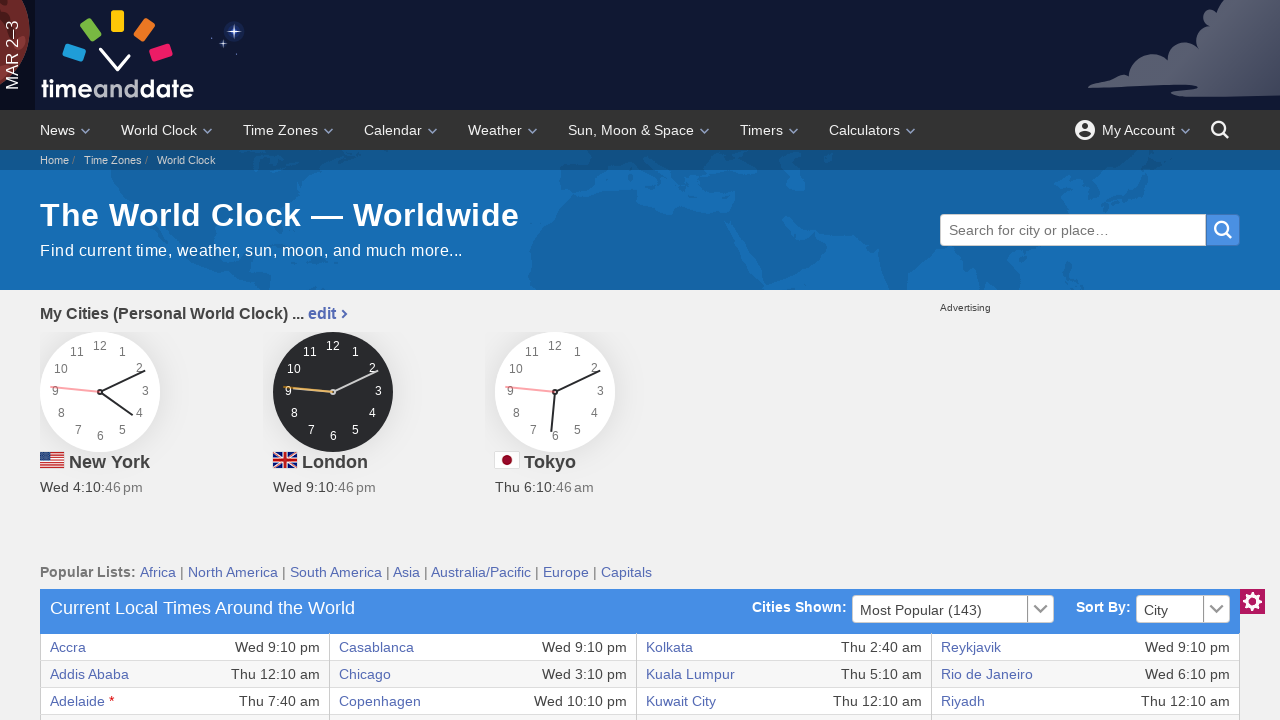

Retrieved text content from table row 33, column 6
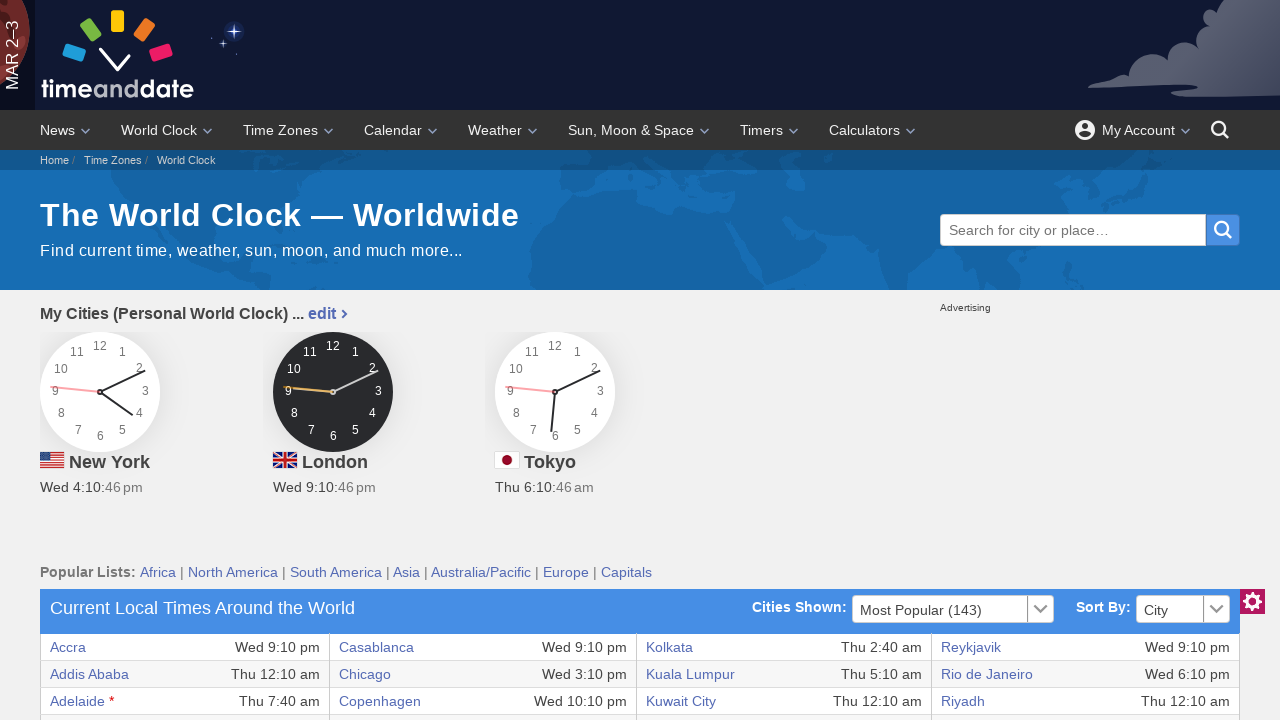

Retrieved text content from table row 33, column 7
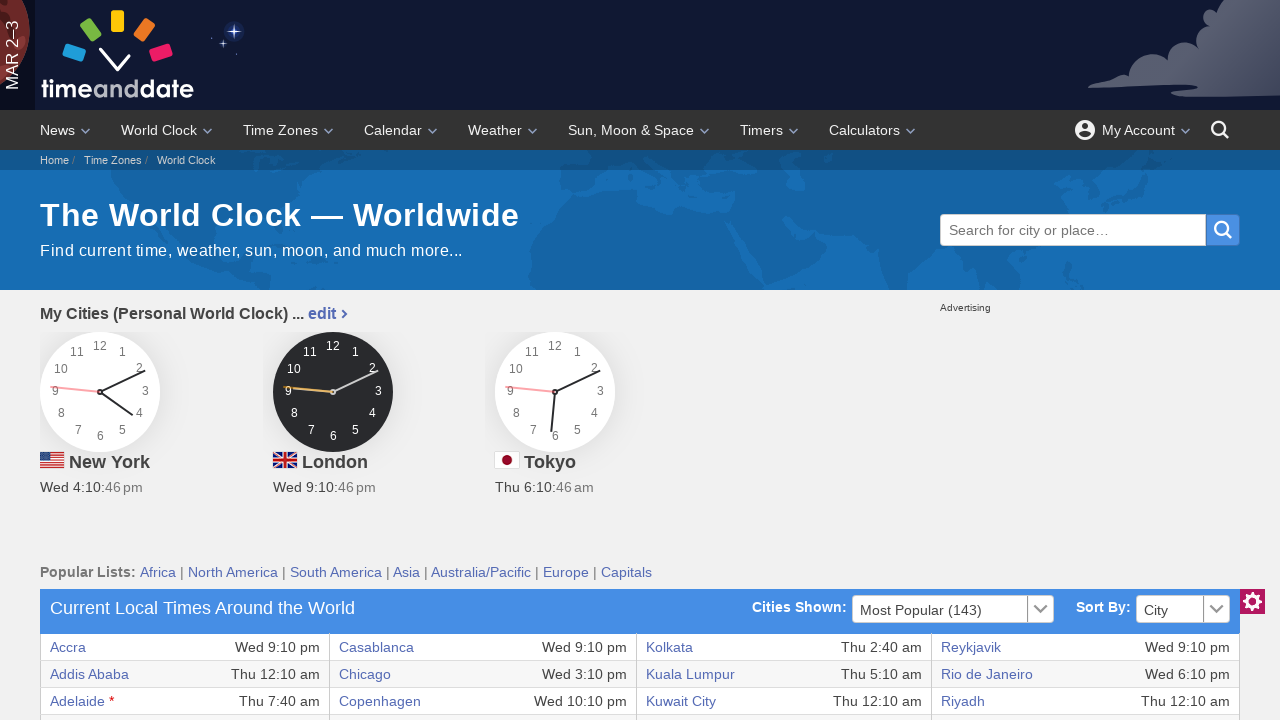

Retrieved text content from table row 33, column 8
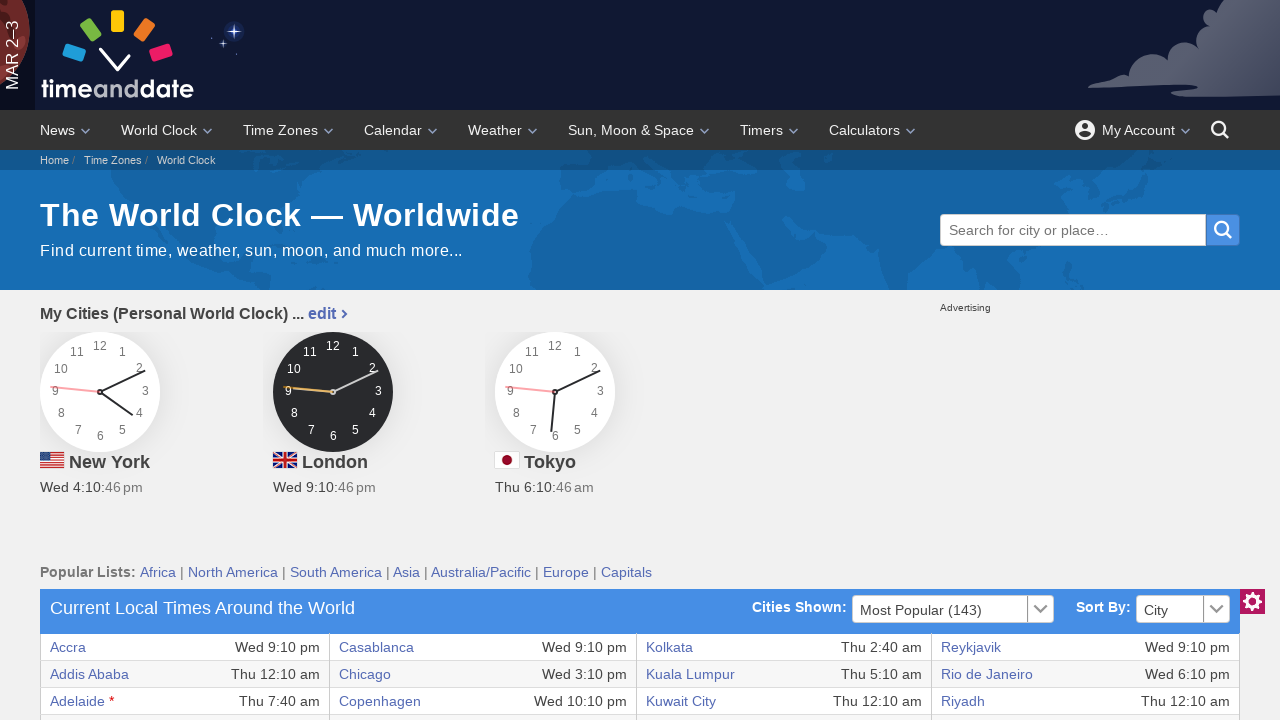

Retrieved text content from table row 34, column 1
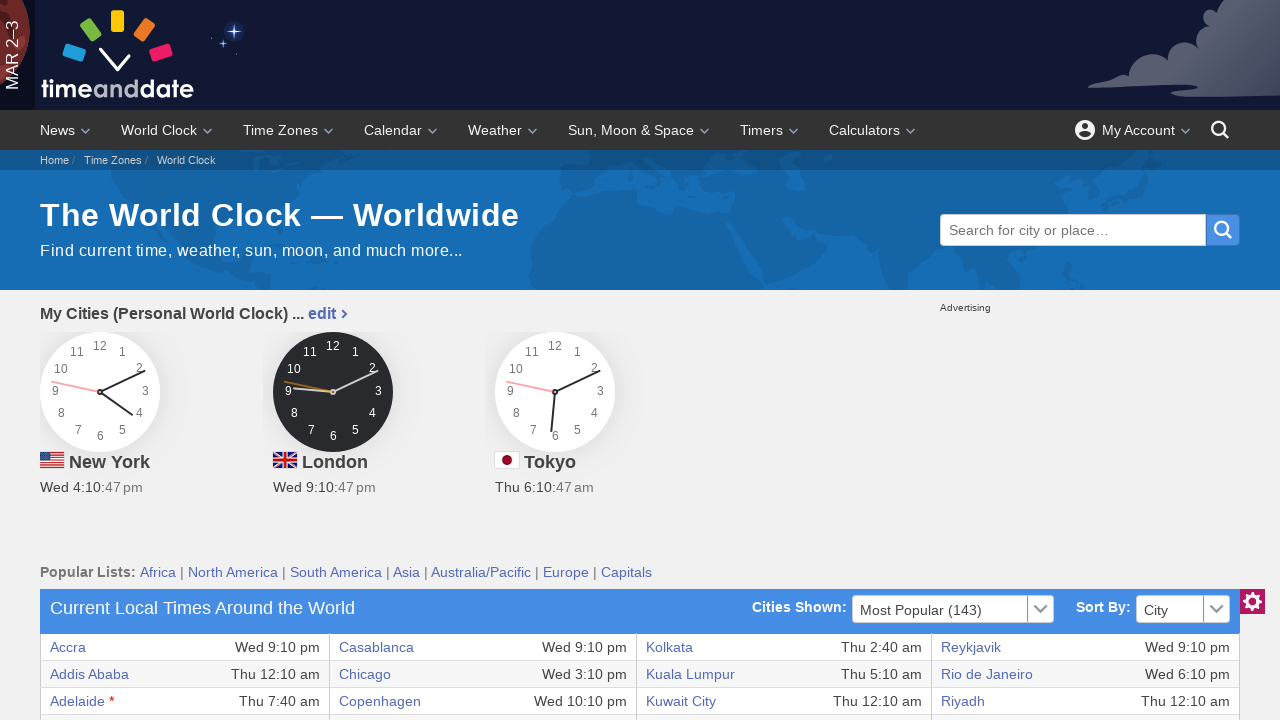

Retrieved text content from table row 34, column 2
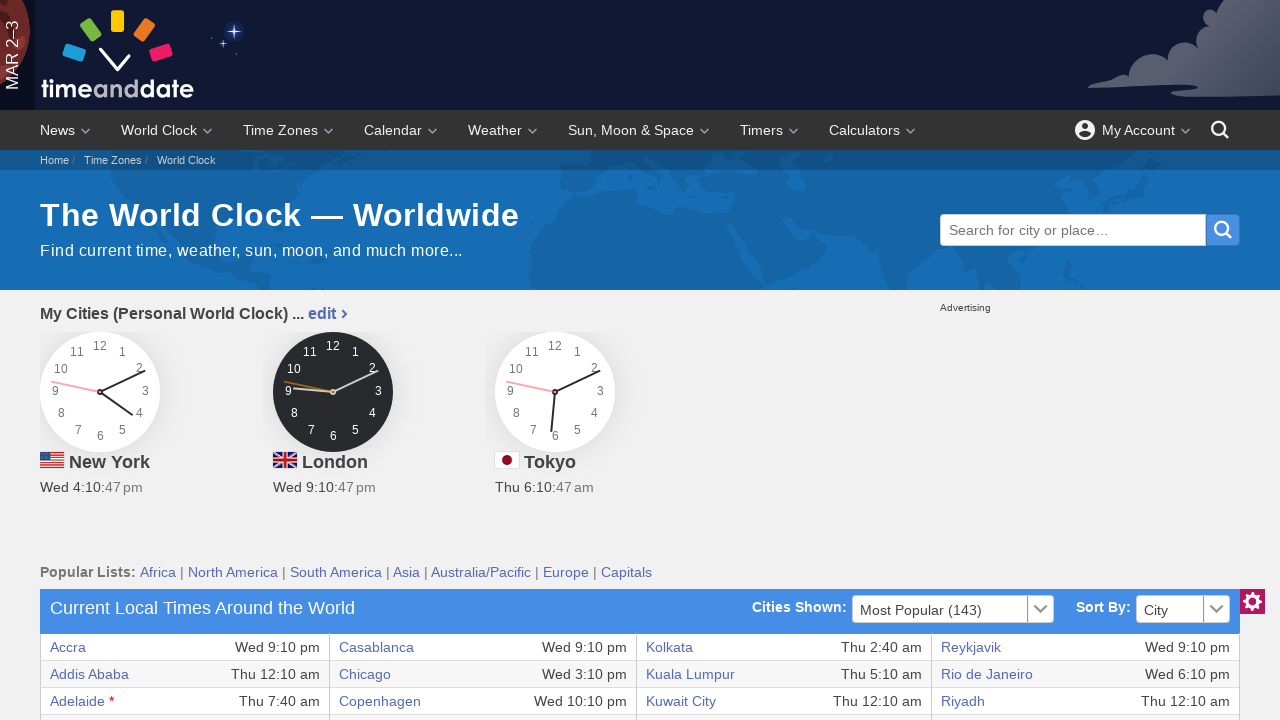

Retrieved text content from table row 34, column 3
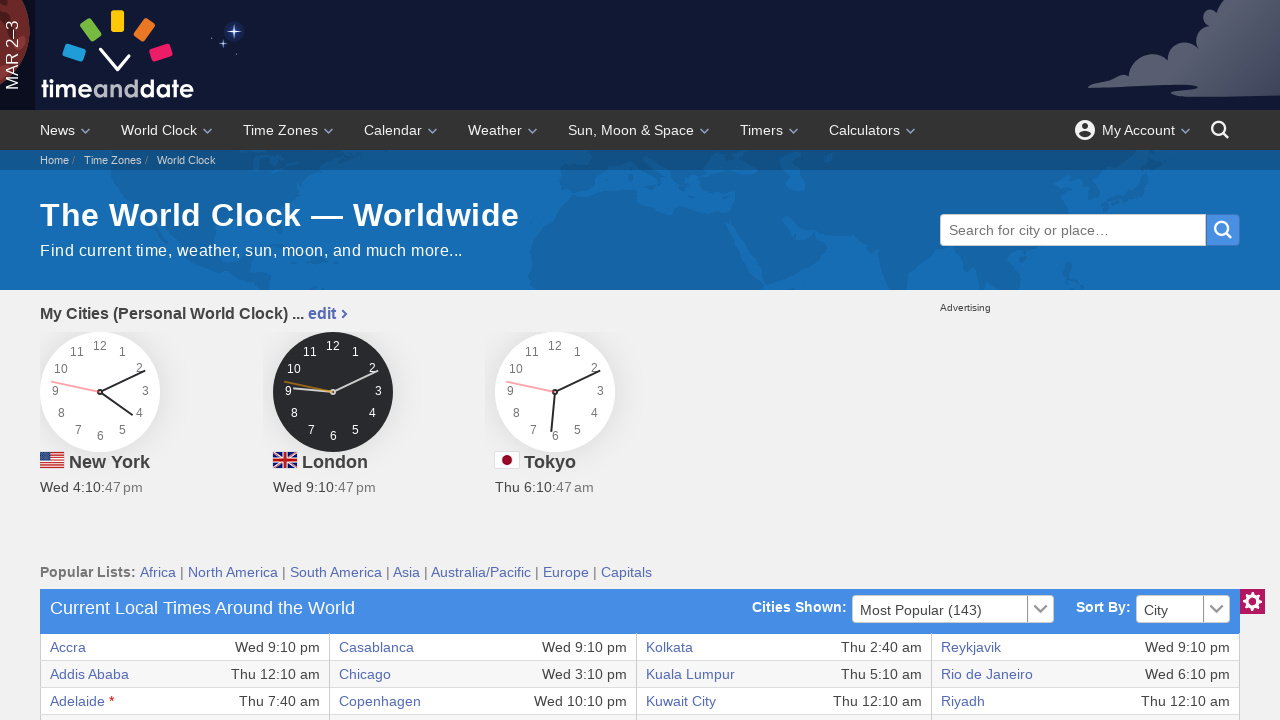

Retrieved text content from table row 34, column 4
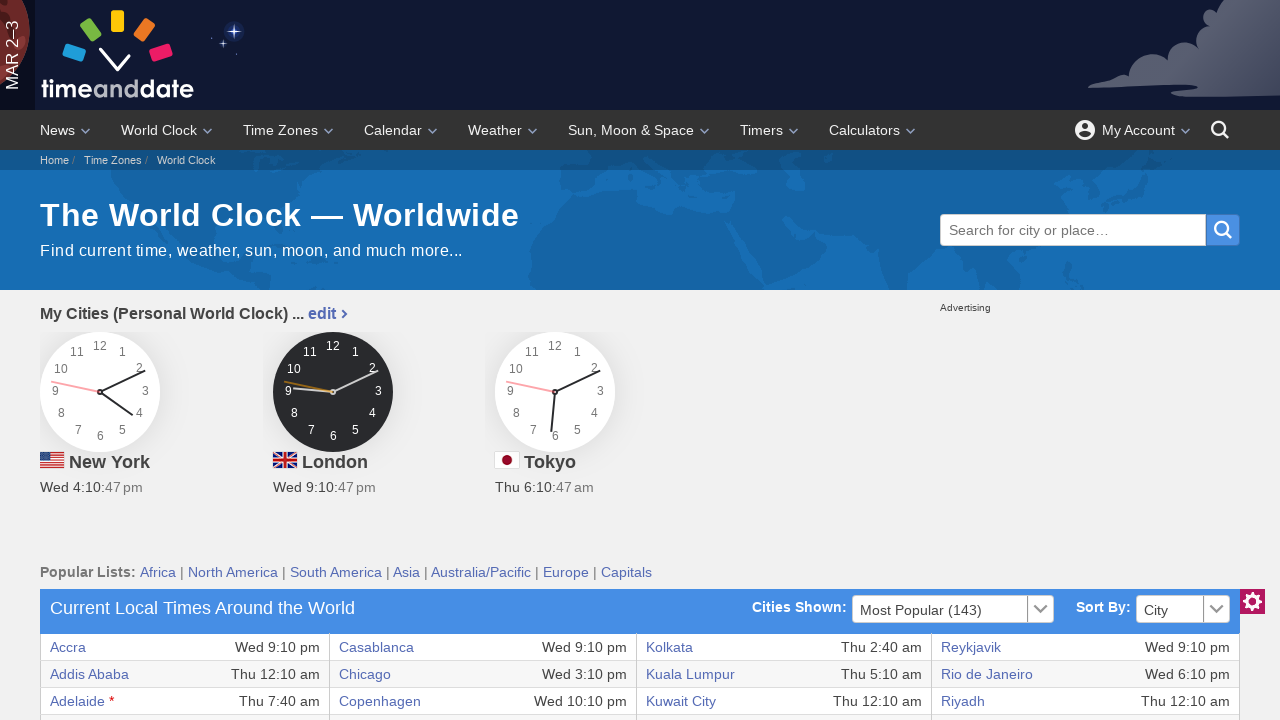

Retrieved text content from table row 34, column 5
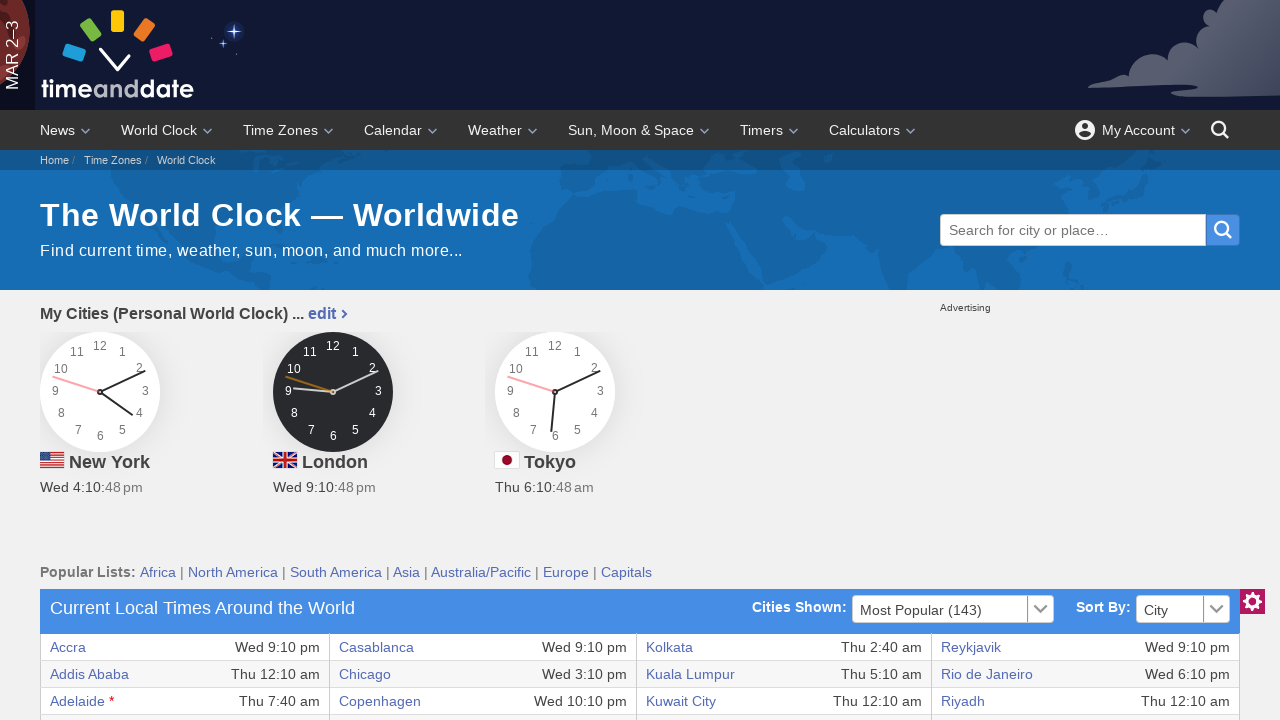

Retrieved text content from table row 34, column 6
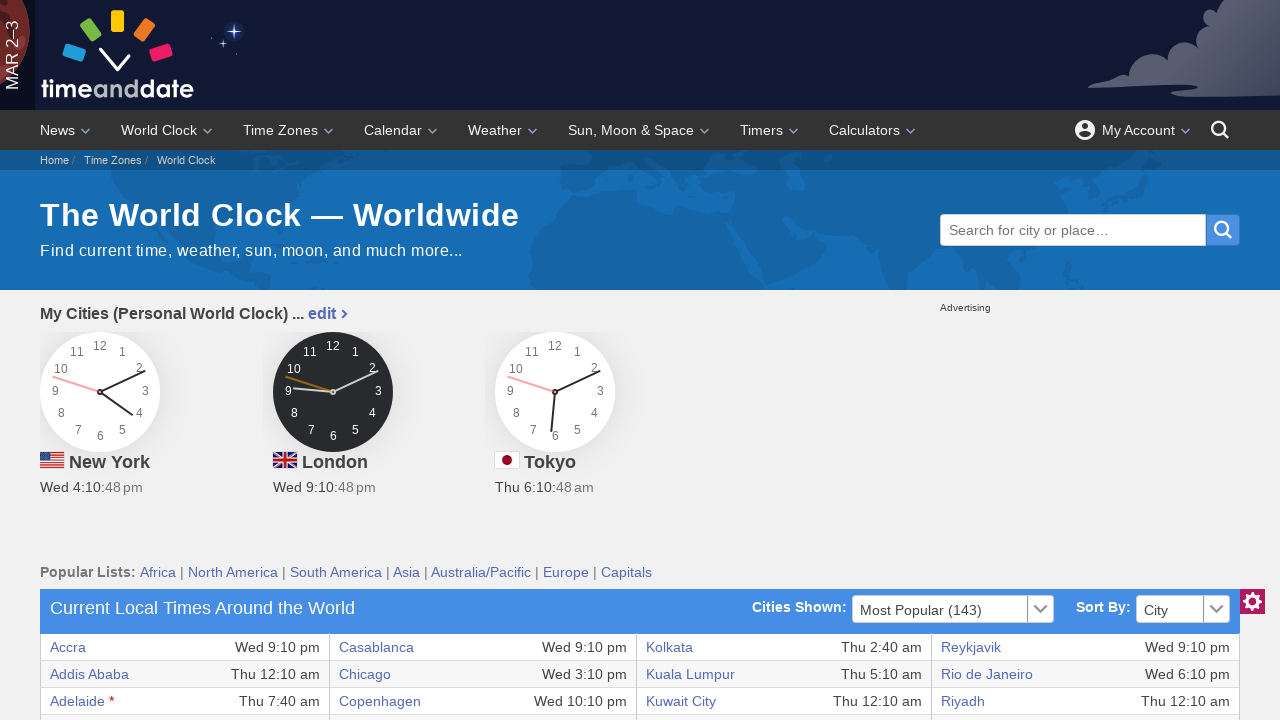

Retrieved text content from table row 34, column 7
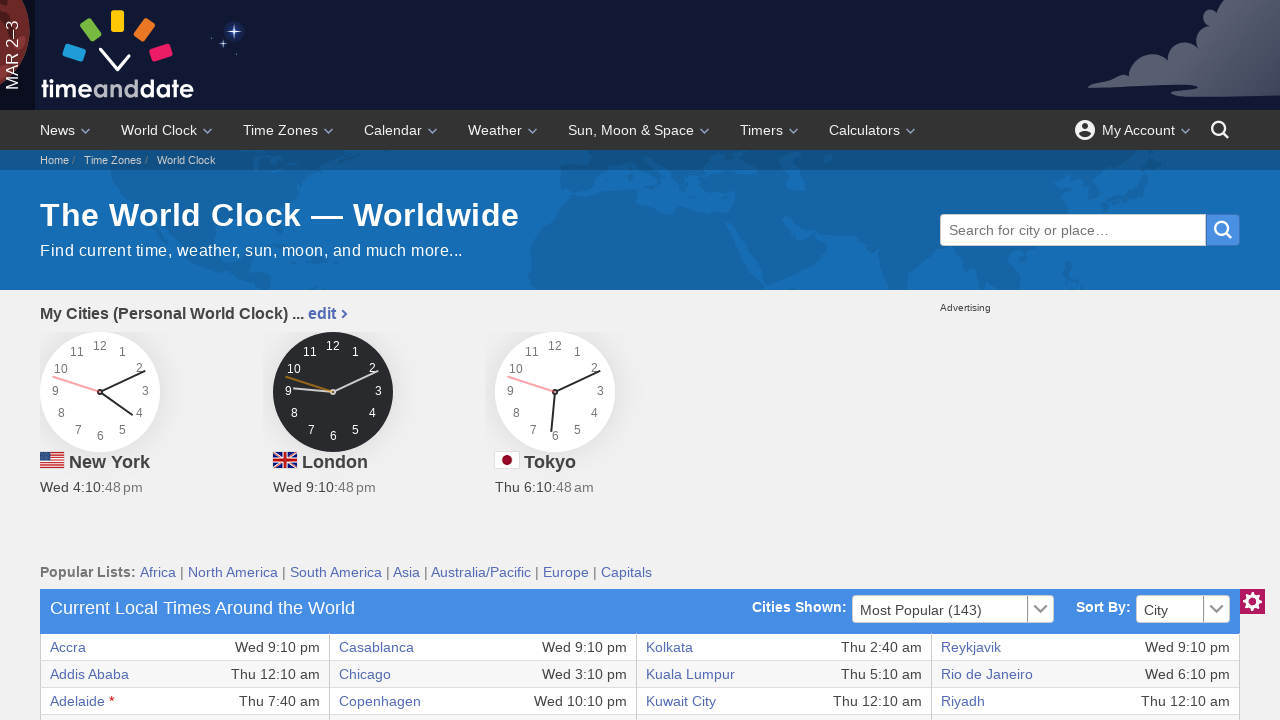

Retrieved text content from table row 34, column 8
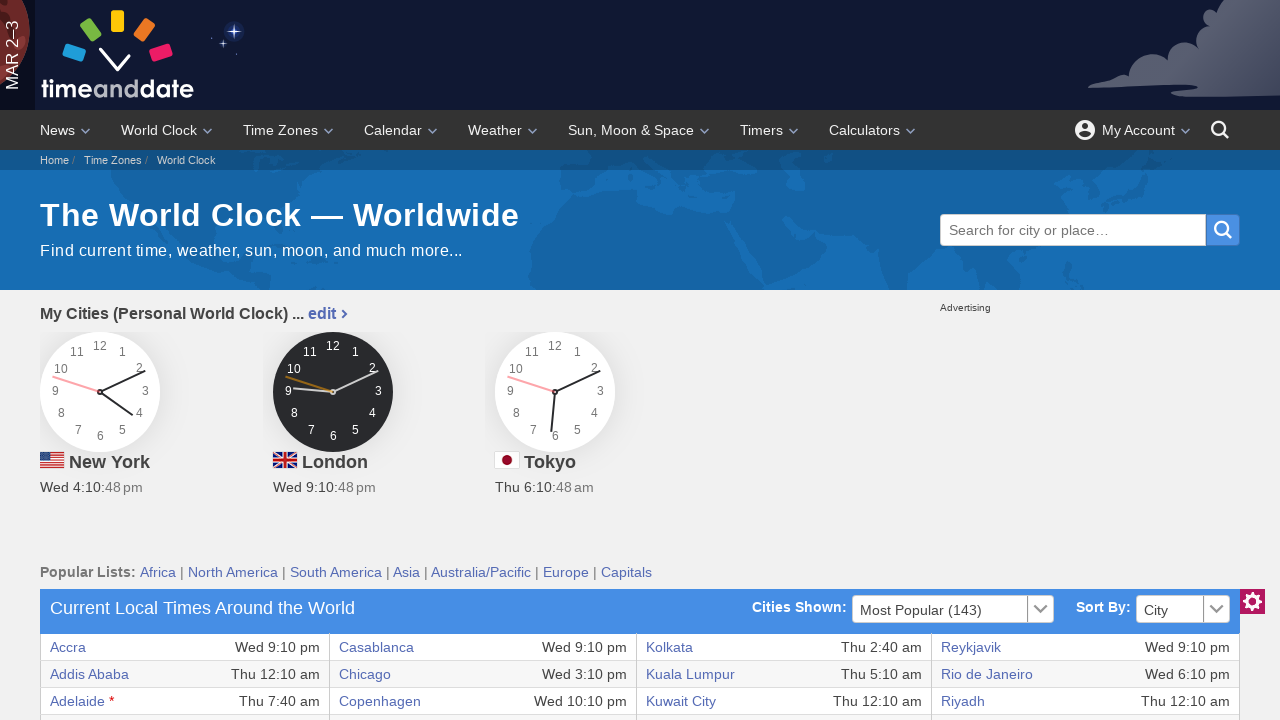

Retrieved text content from table row 35, column 1
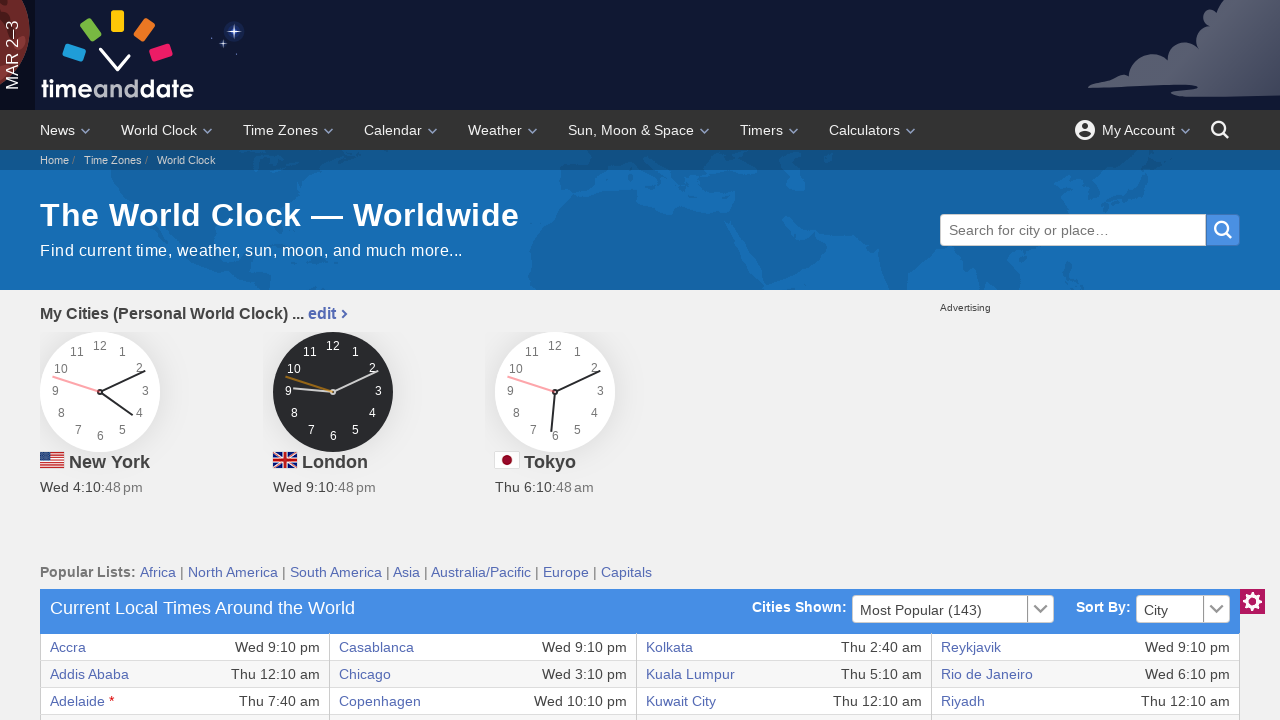

Retrieved text content from table row 35, column 2
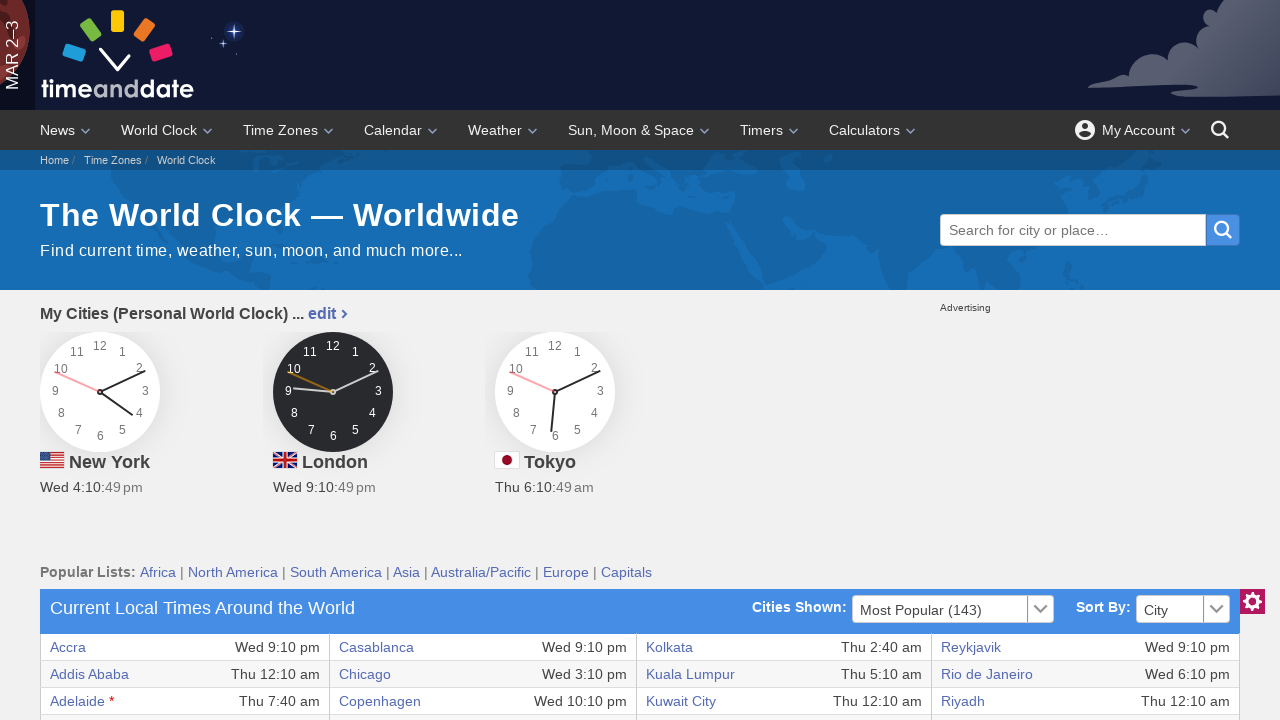

Retrieved text content from table row 35, column 3
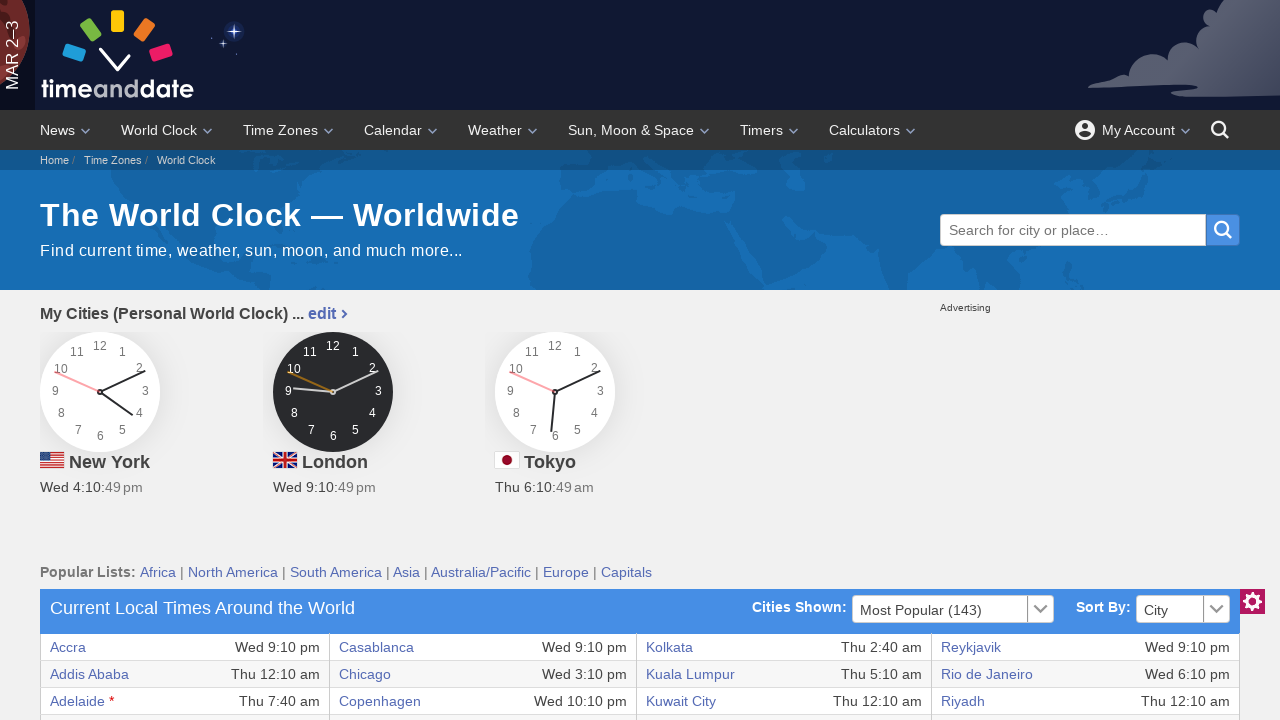

Retrieved text content from table row 35, column 4
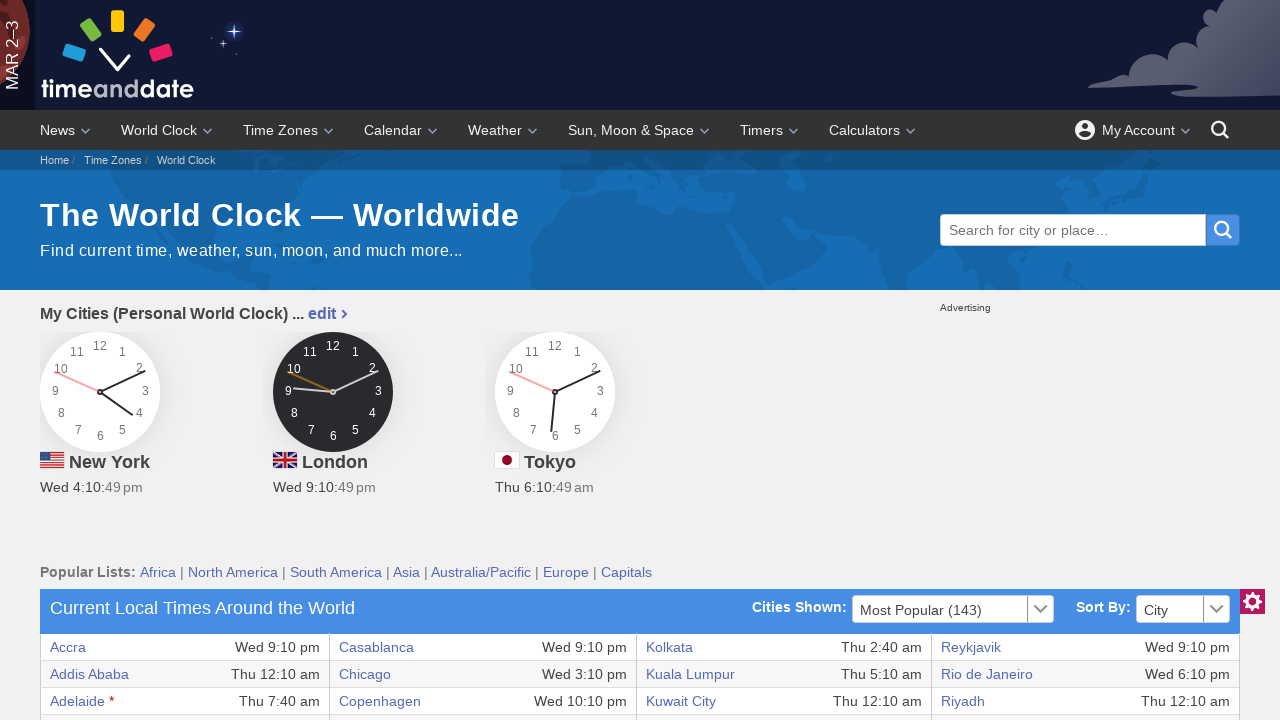

Retrieved text content from table row 35, column 5
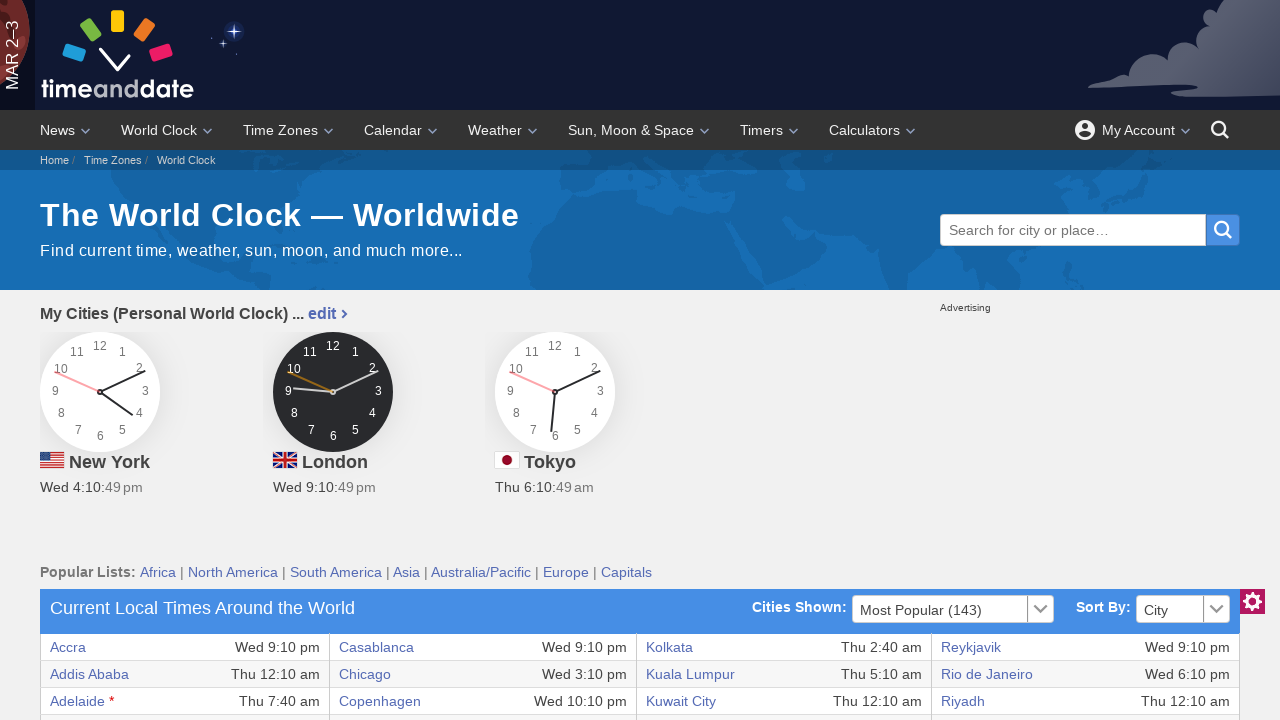

Retrieved text content from table row 35, column 6
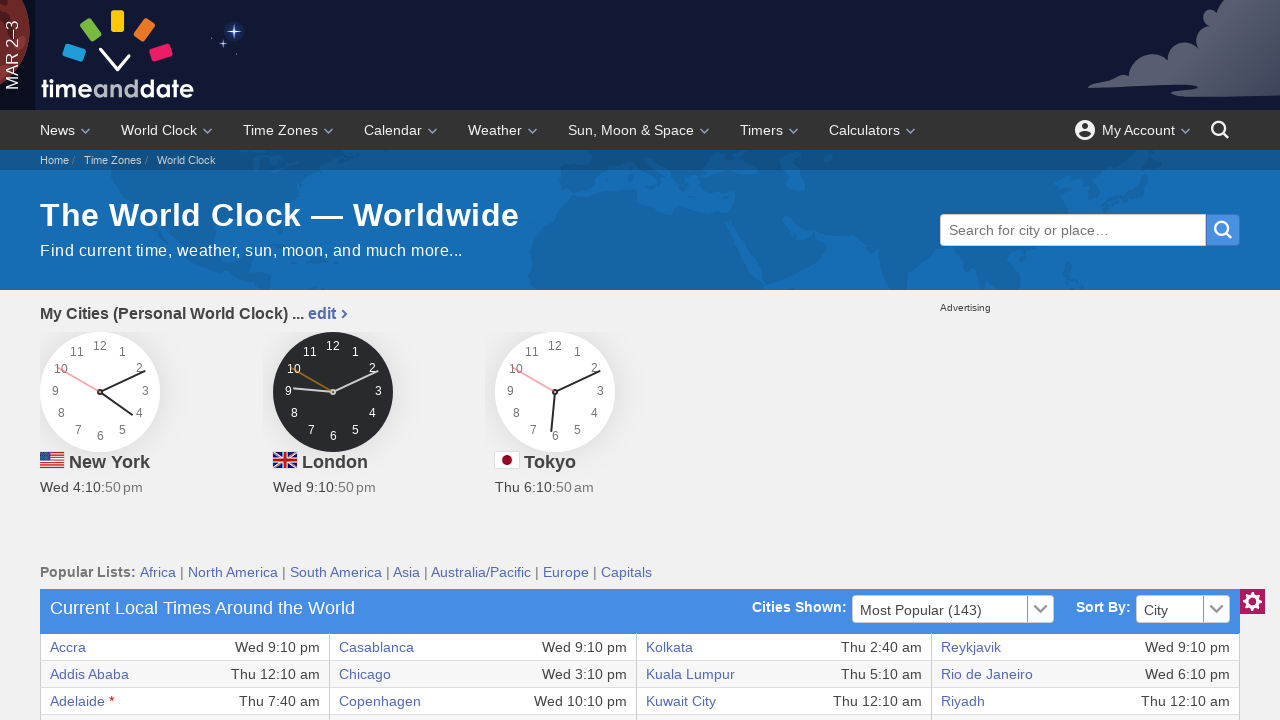

Retrieved text content from table row 35, column 7
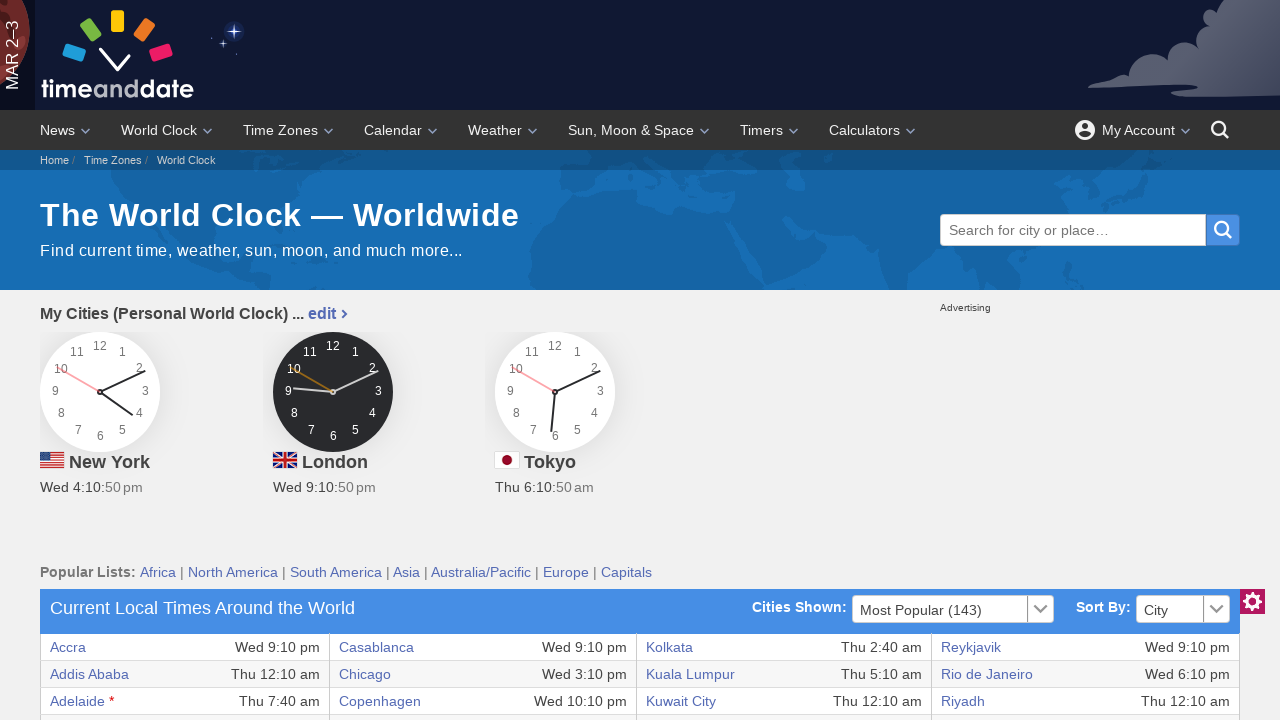

Retrieved text content from table row 35, column 8
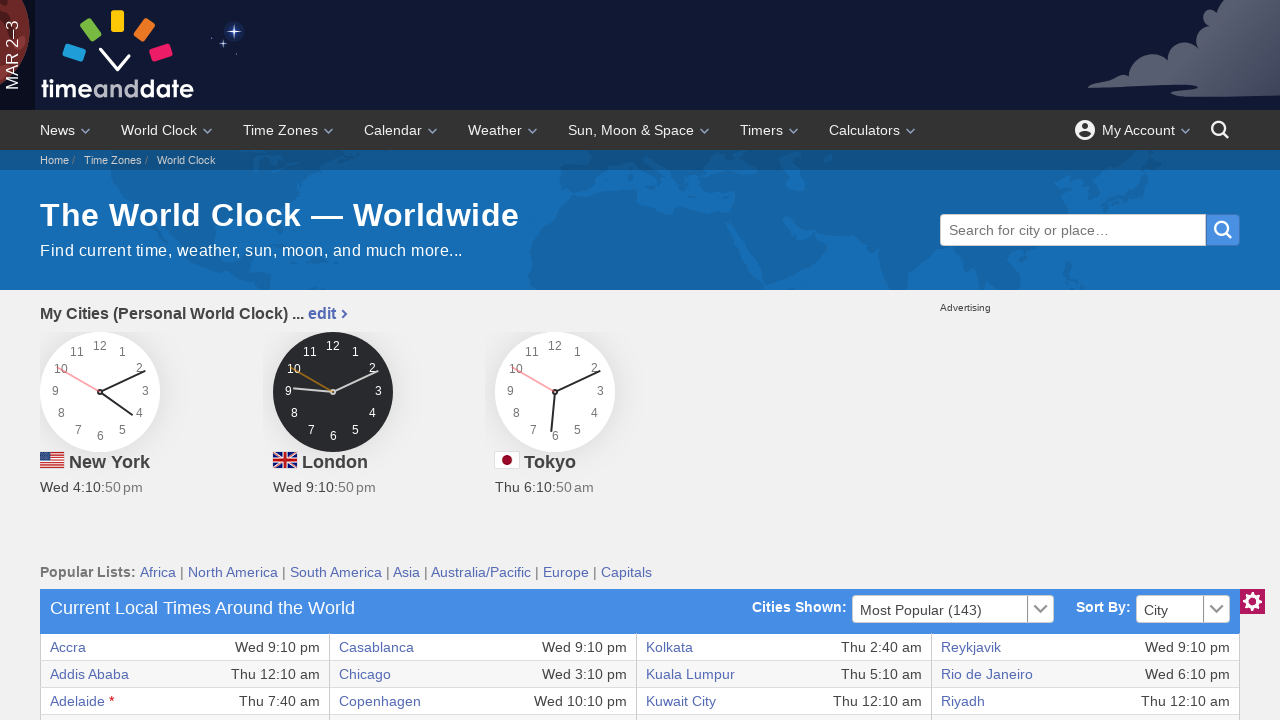

Retrieved text content from table row 36, column 1
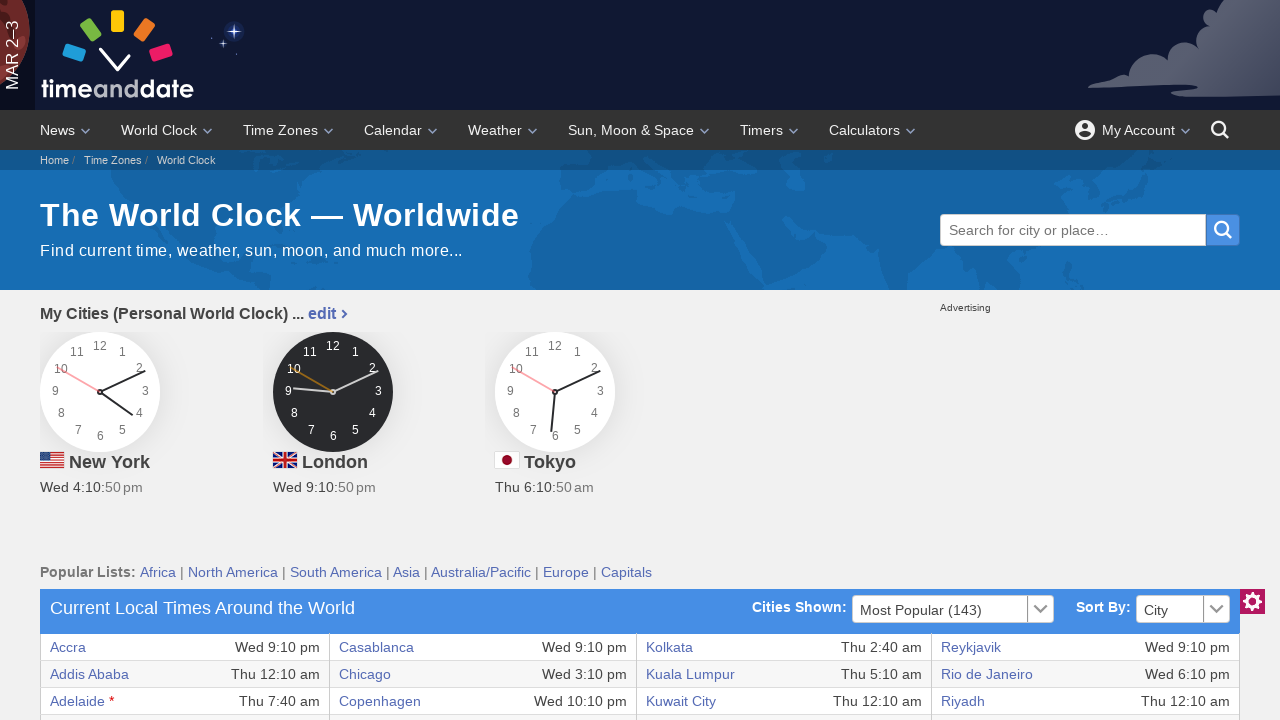

Retrieved text content from table row 36, column 2
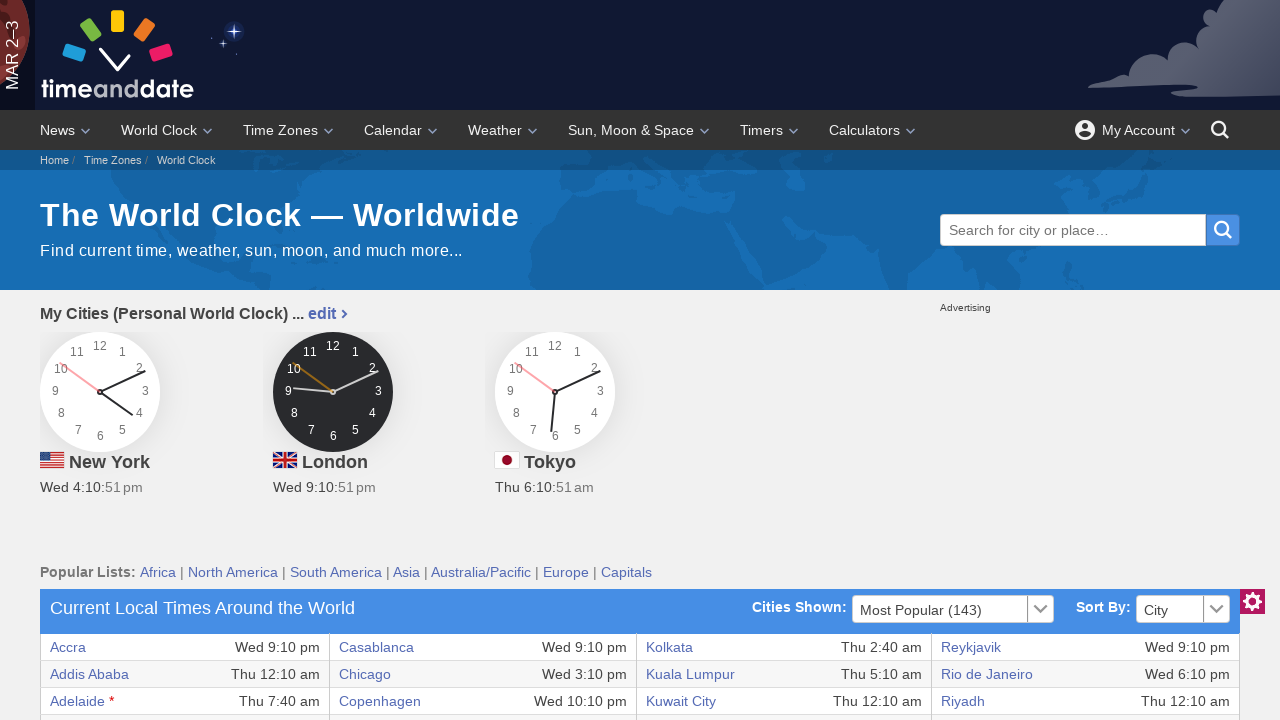

Retrieved text content from table row 36, column 3
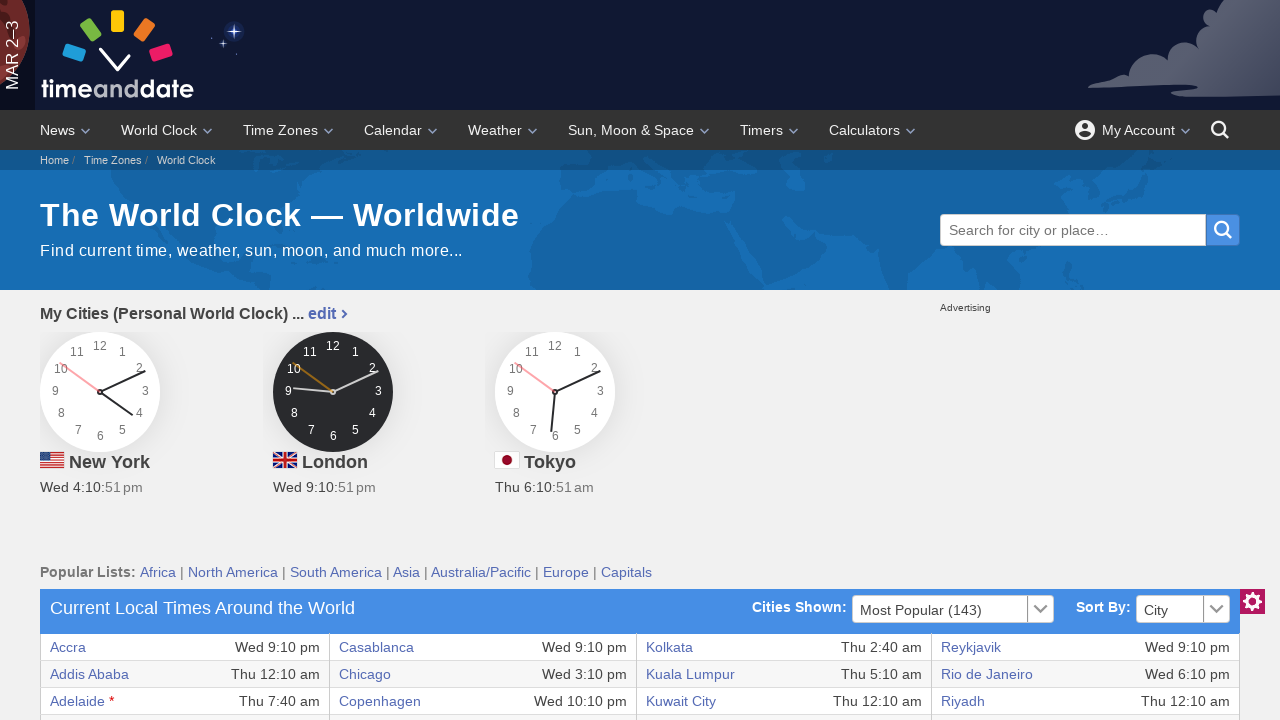

Retrieved text content from table row 36, column 4
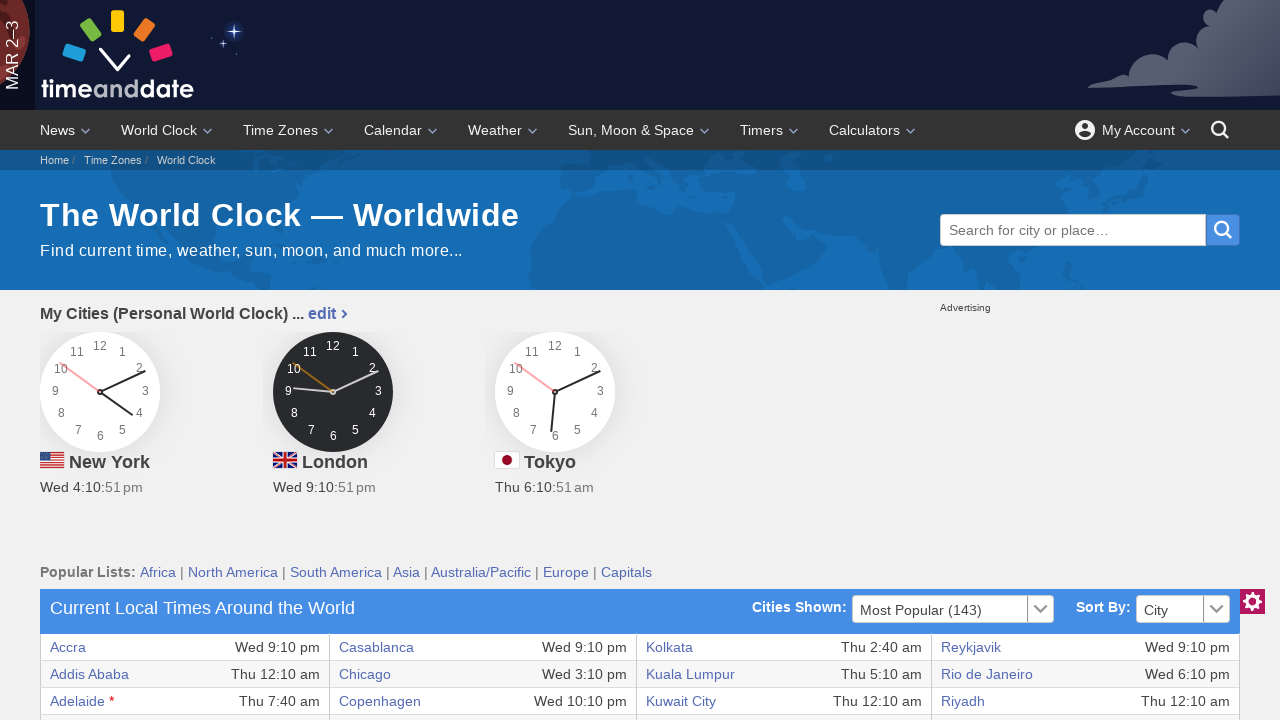

Retrieved text content from table row 36, column 5
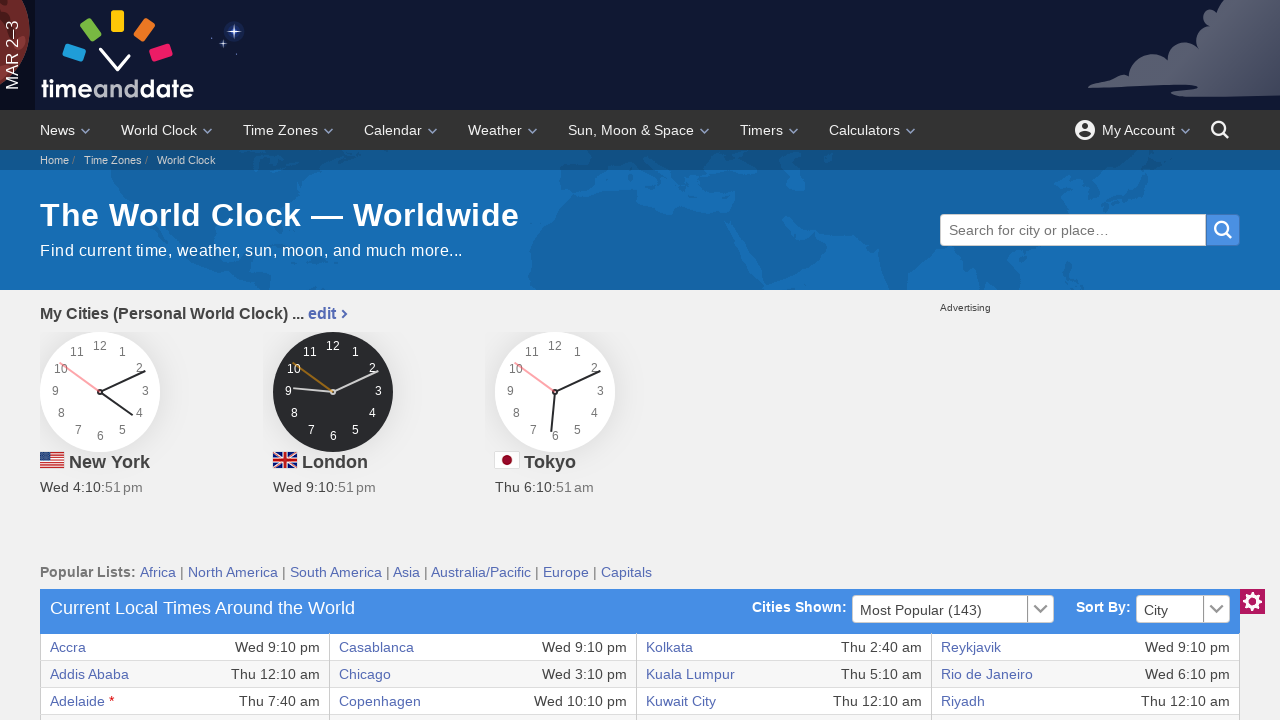

Retrieved text content from table row 36, column 6
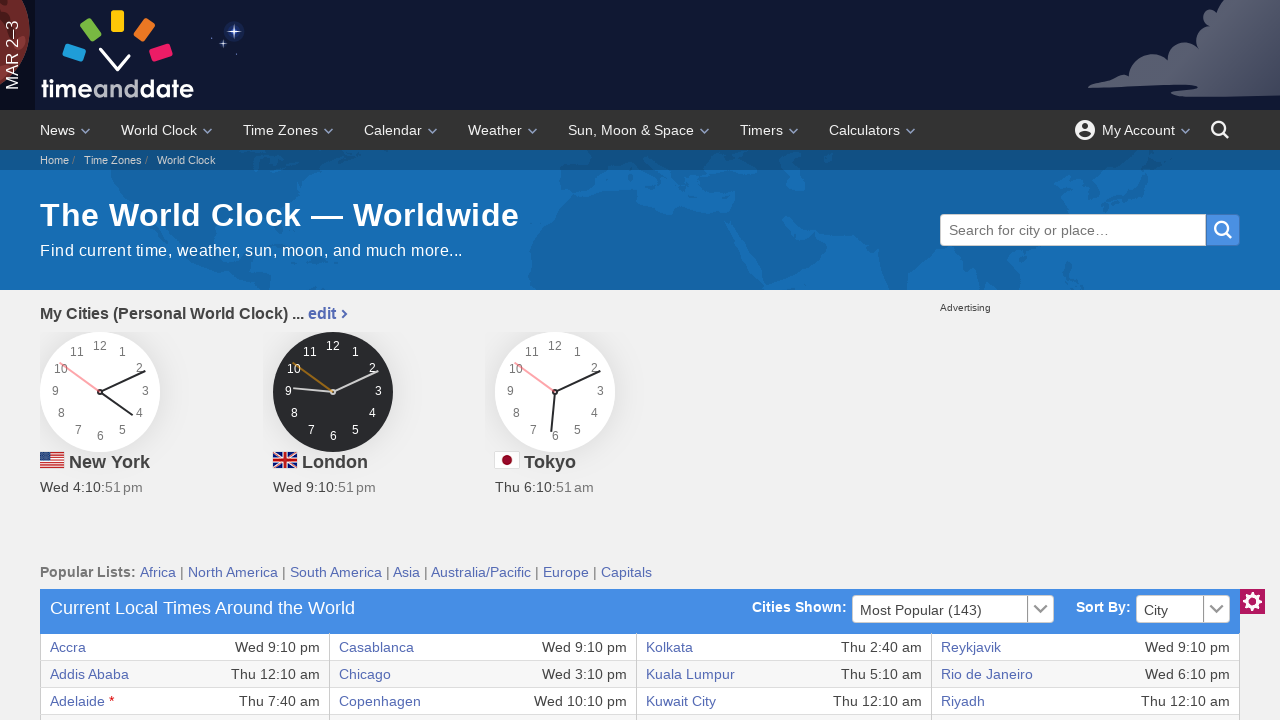

Retrieved text content from table row 36, column 7
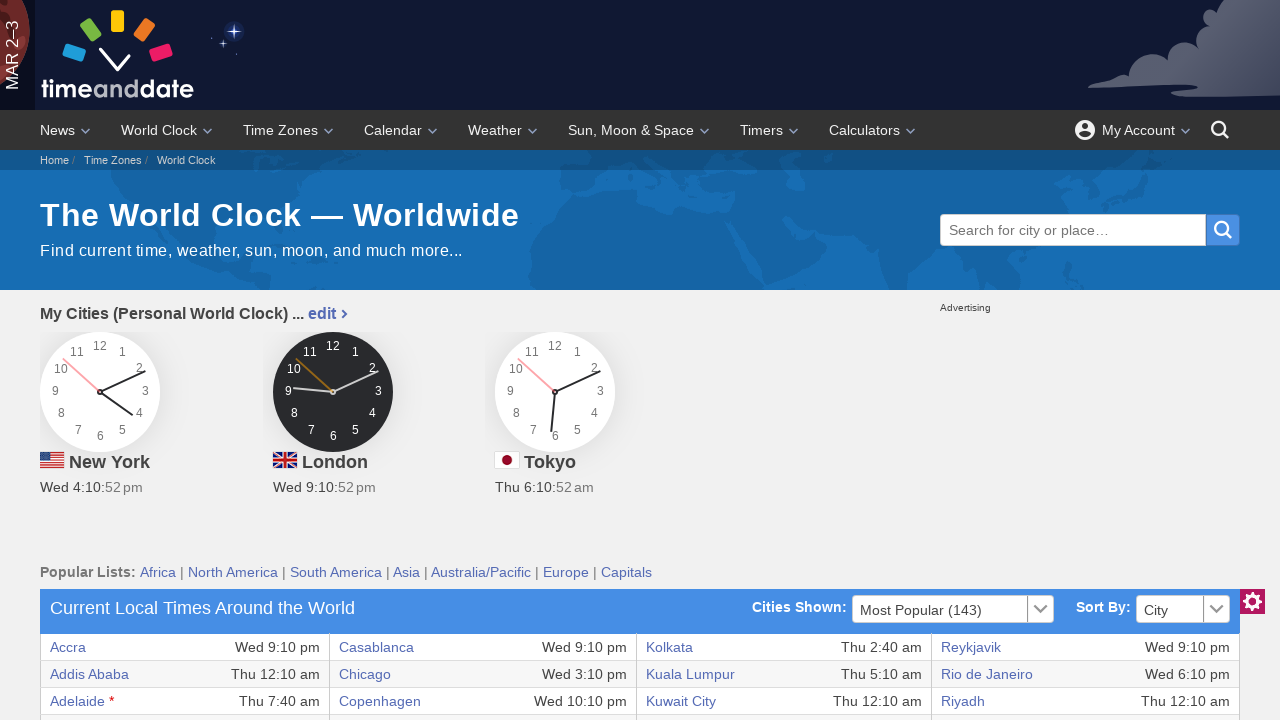

Retrieved text content from table row 36, column 8
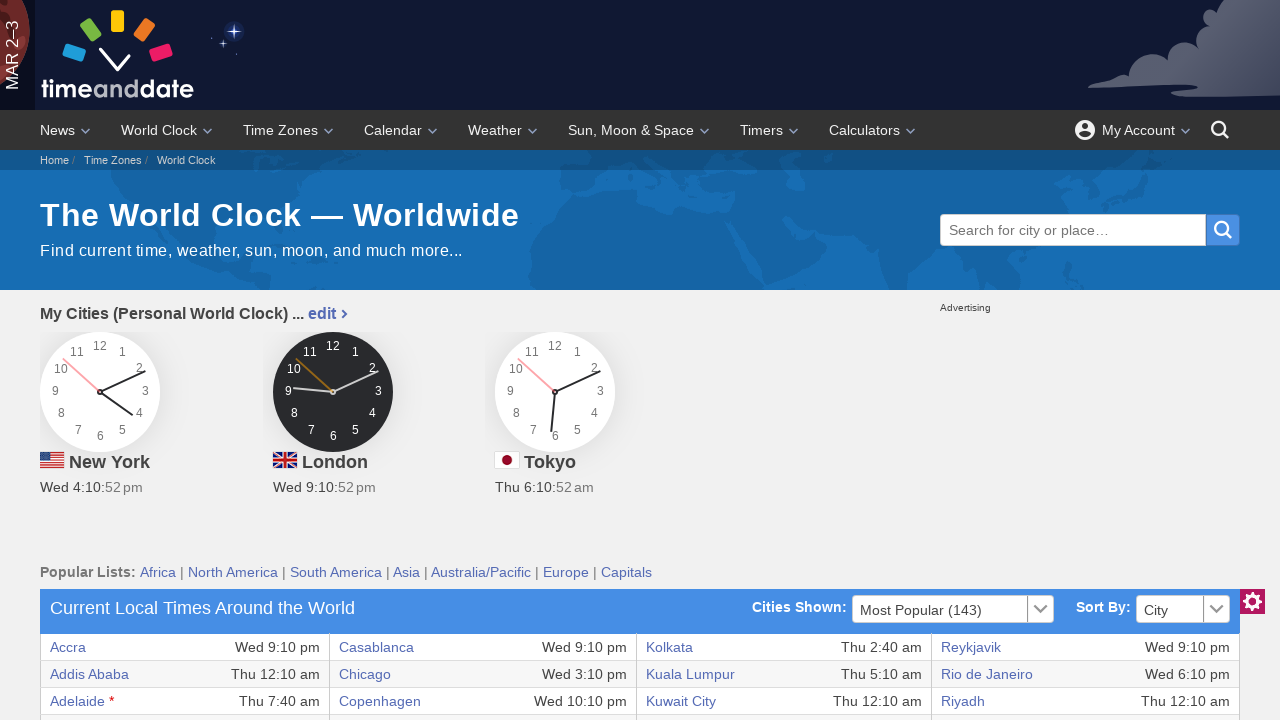

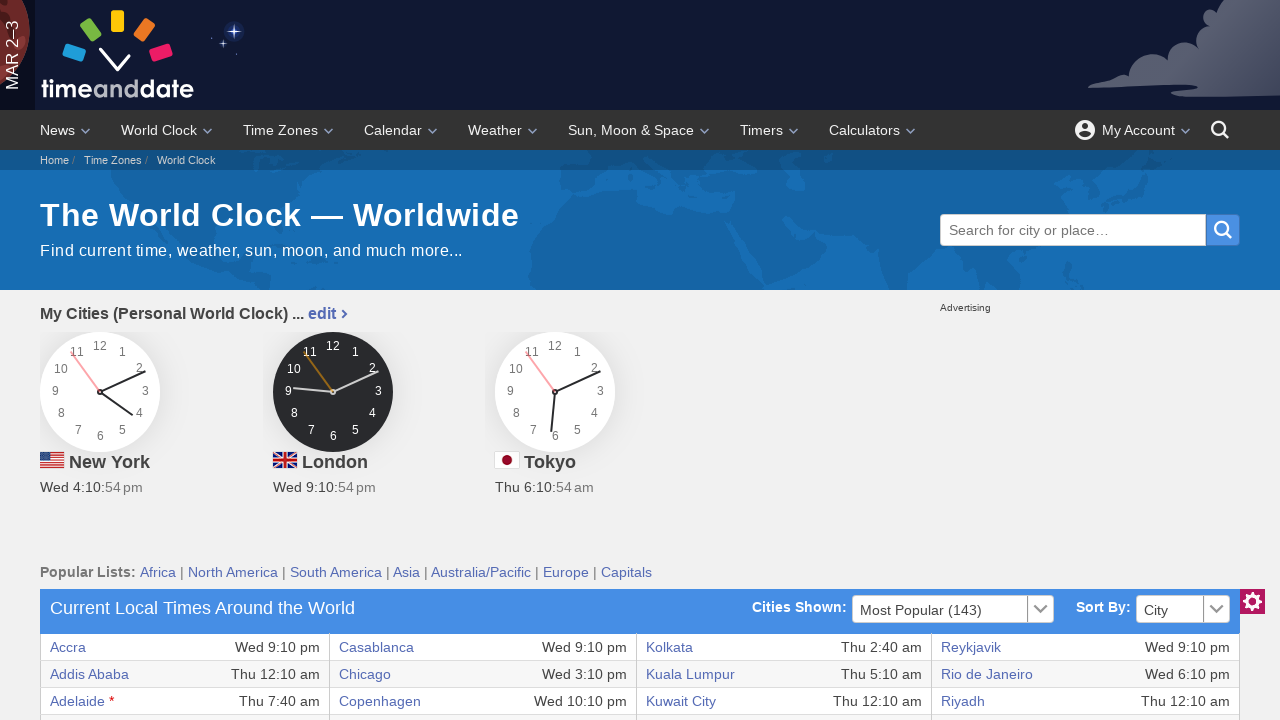